Automates playing the 2048 game by repeatedly pressing arrow keys (down, left, up, right) in a loop for 30 iterations to move and merge tiles.

Starting URL: https://gabrielecirulli.github.io/2048/

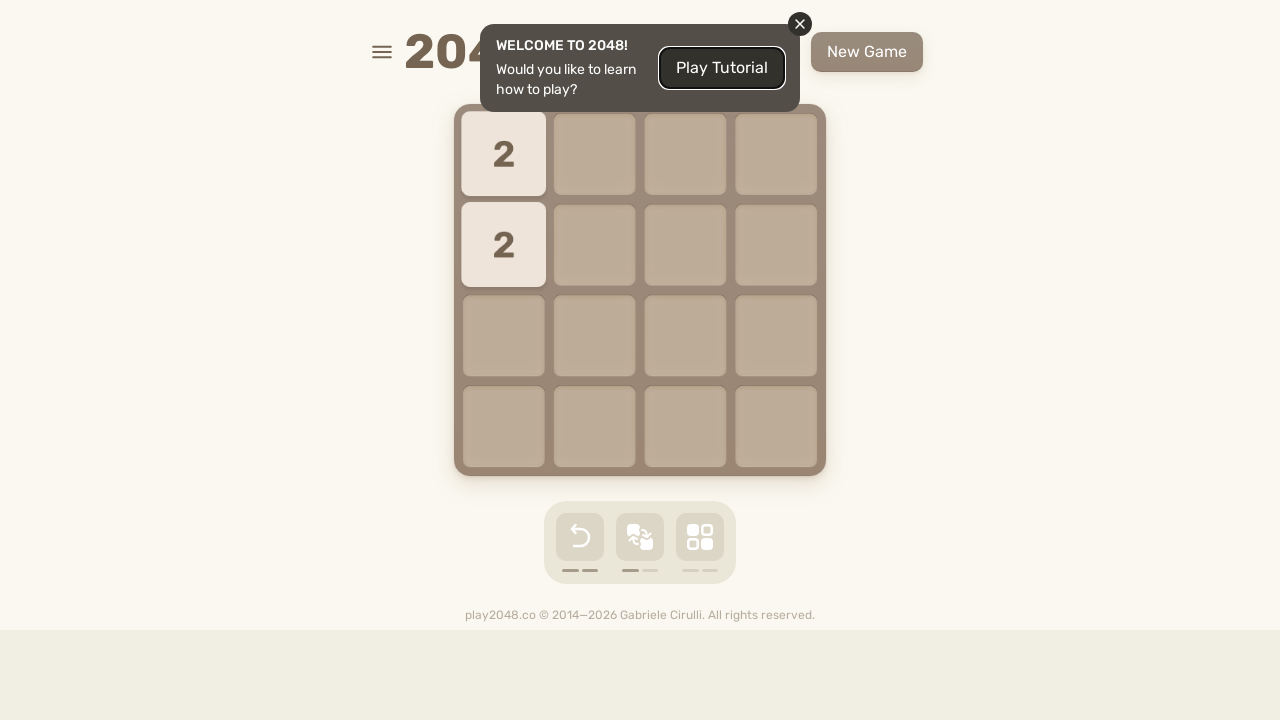

Located html element for sending key presses
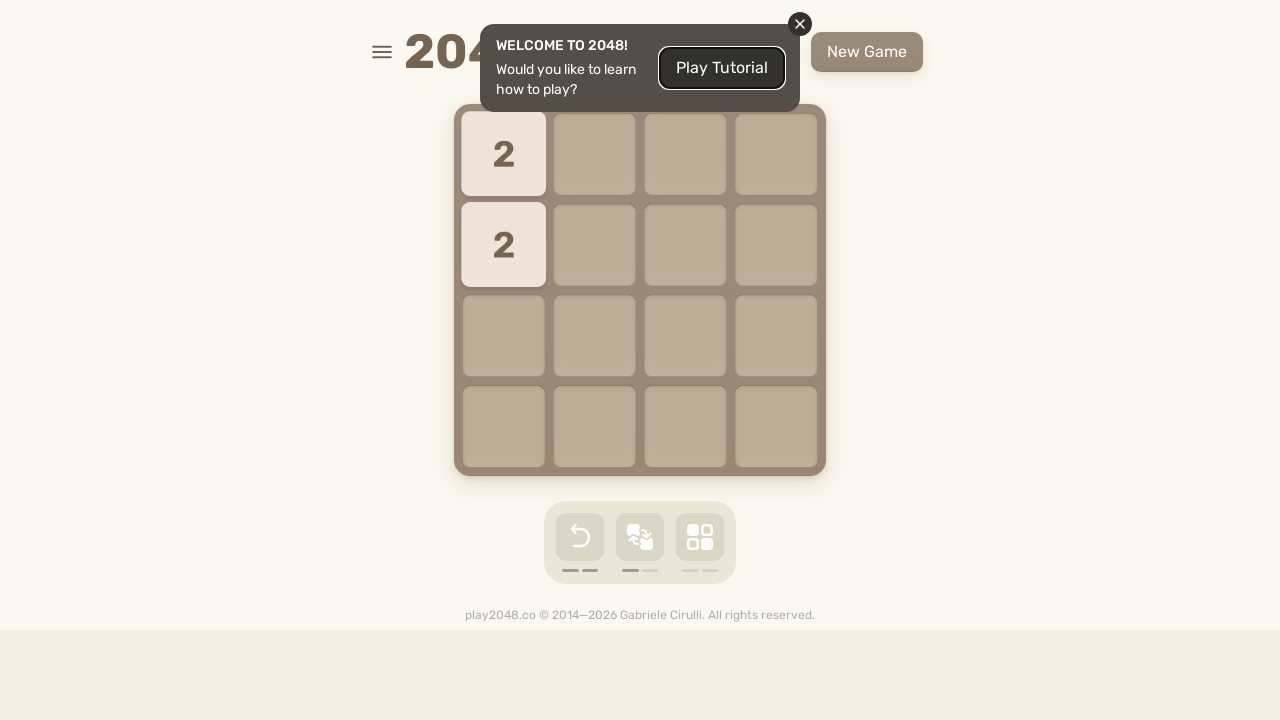

Pressed ArrowDown key (iteration 1/30) on html
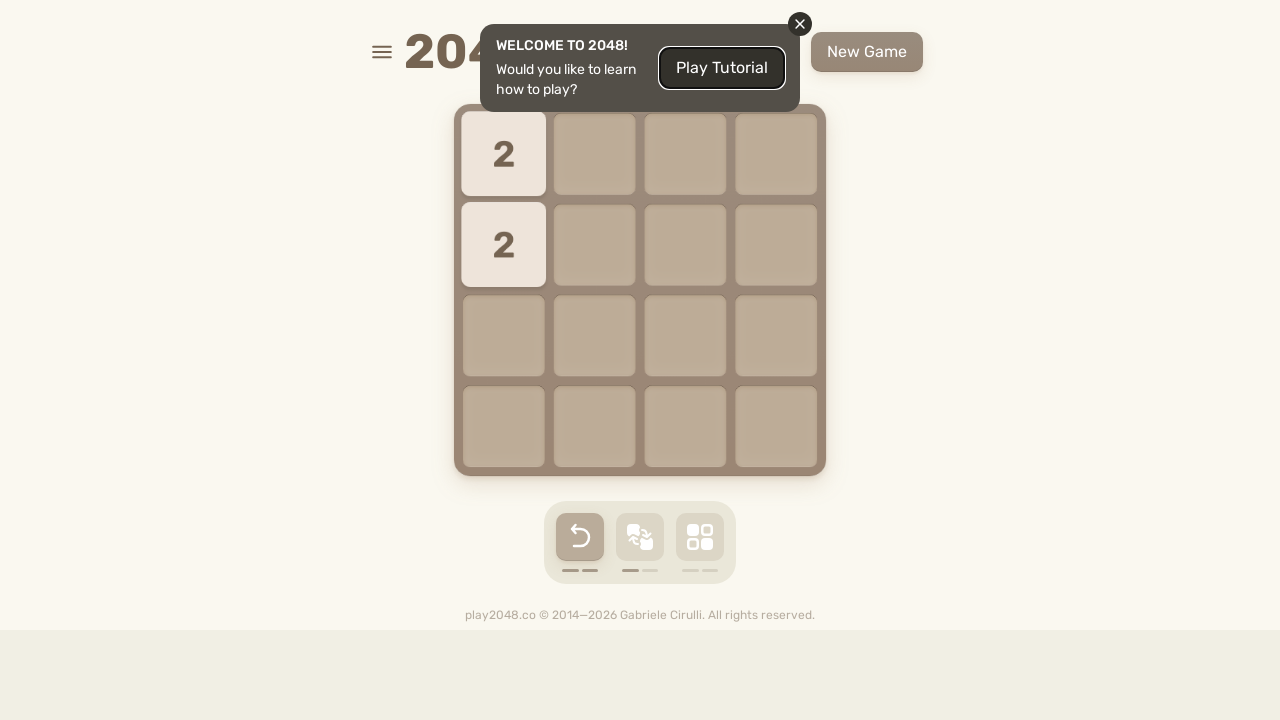

Waited 500ms after ArrowDown
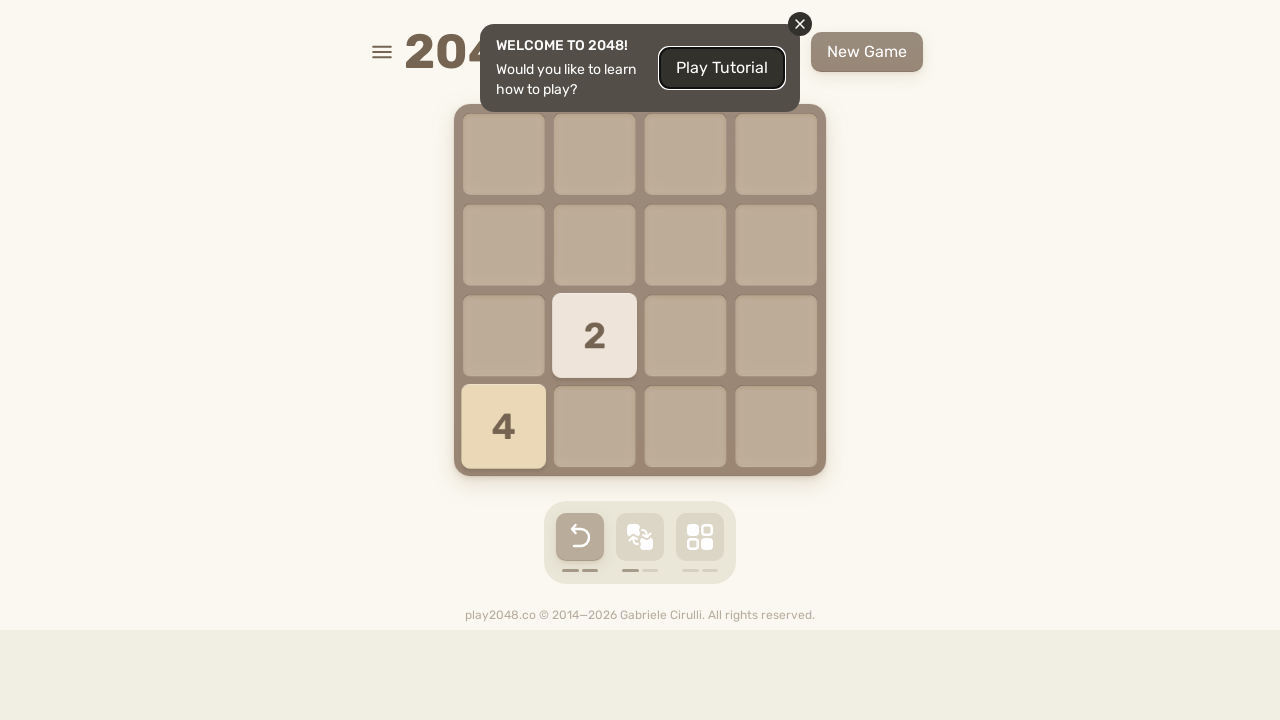

Pressed ArrowLeft key (iteration 1/30) on html
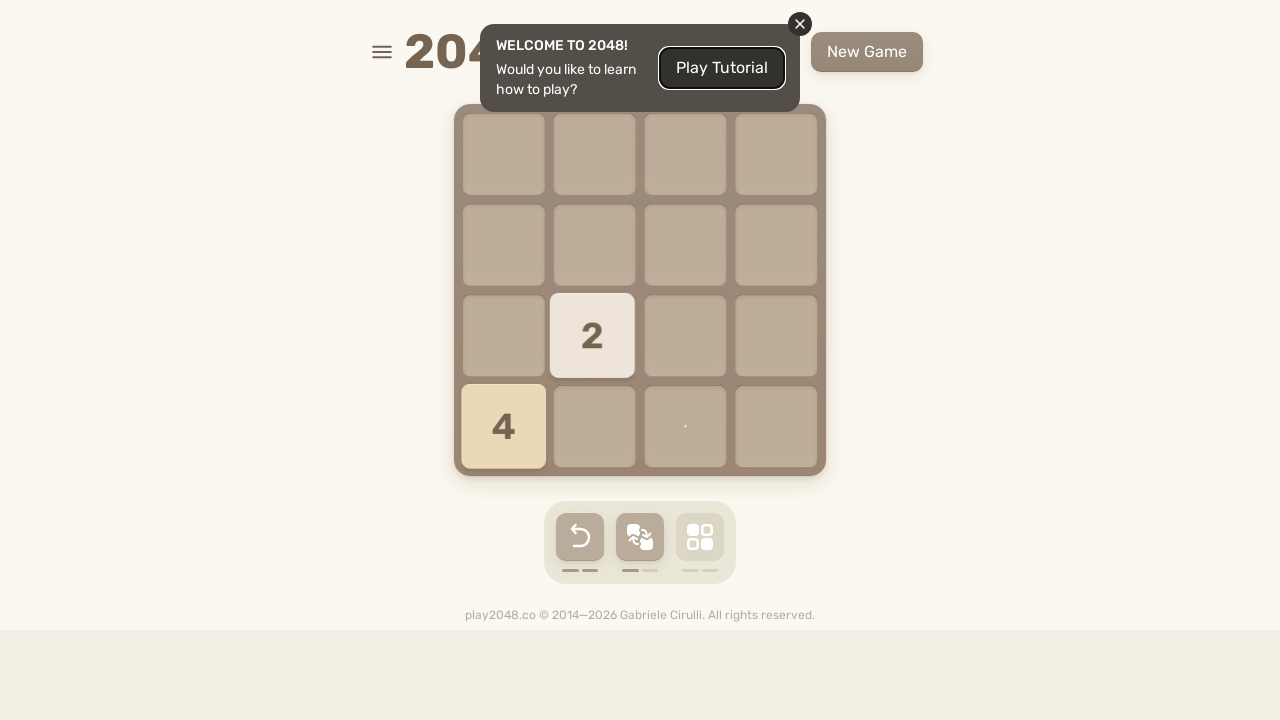

Waited 500ms after ArrowLeft
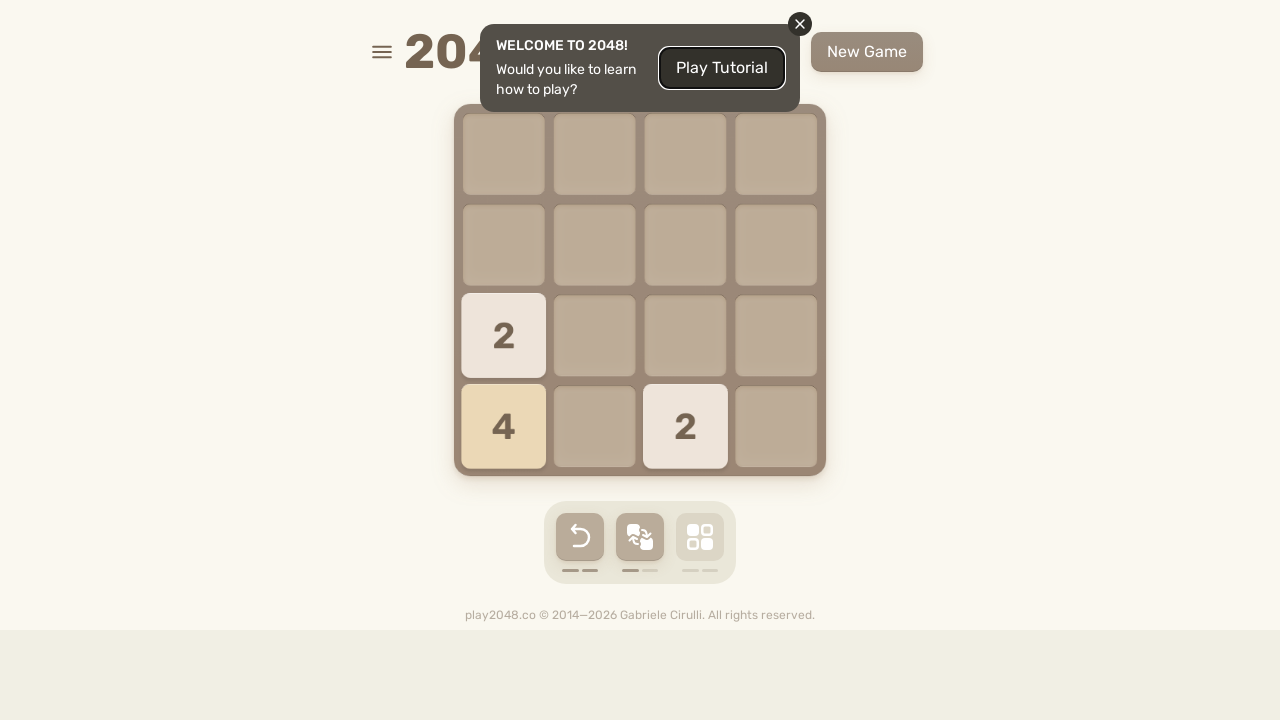

Pressed ArrowUp key (iteration 1/30) on html
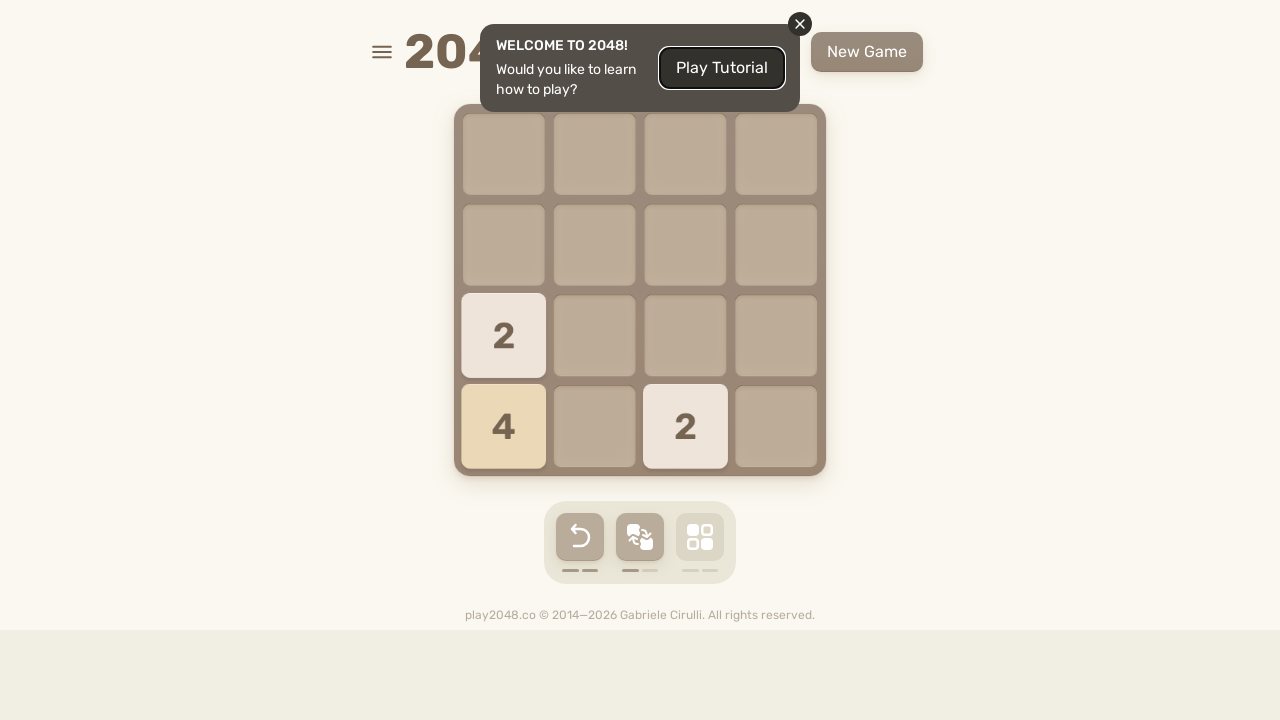

Waited 500ms after ArrowUp
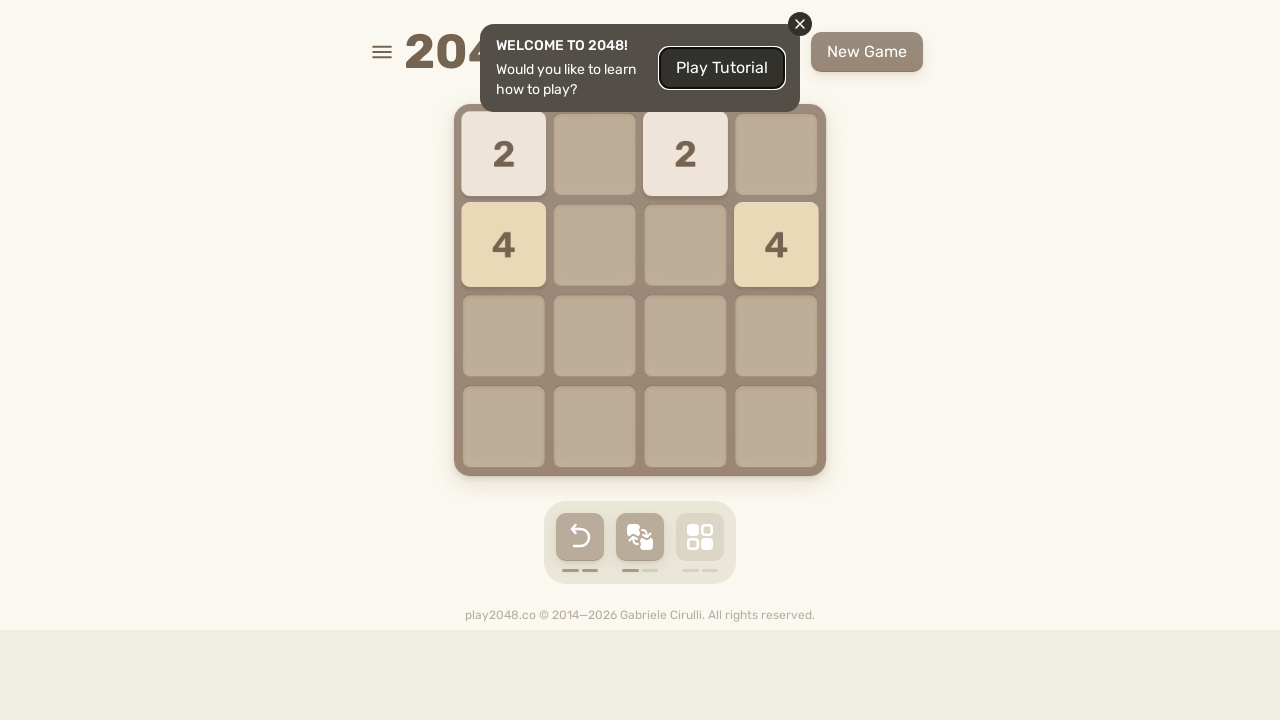

Pressed ArrowRight key (iteration 1/30) on html
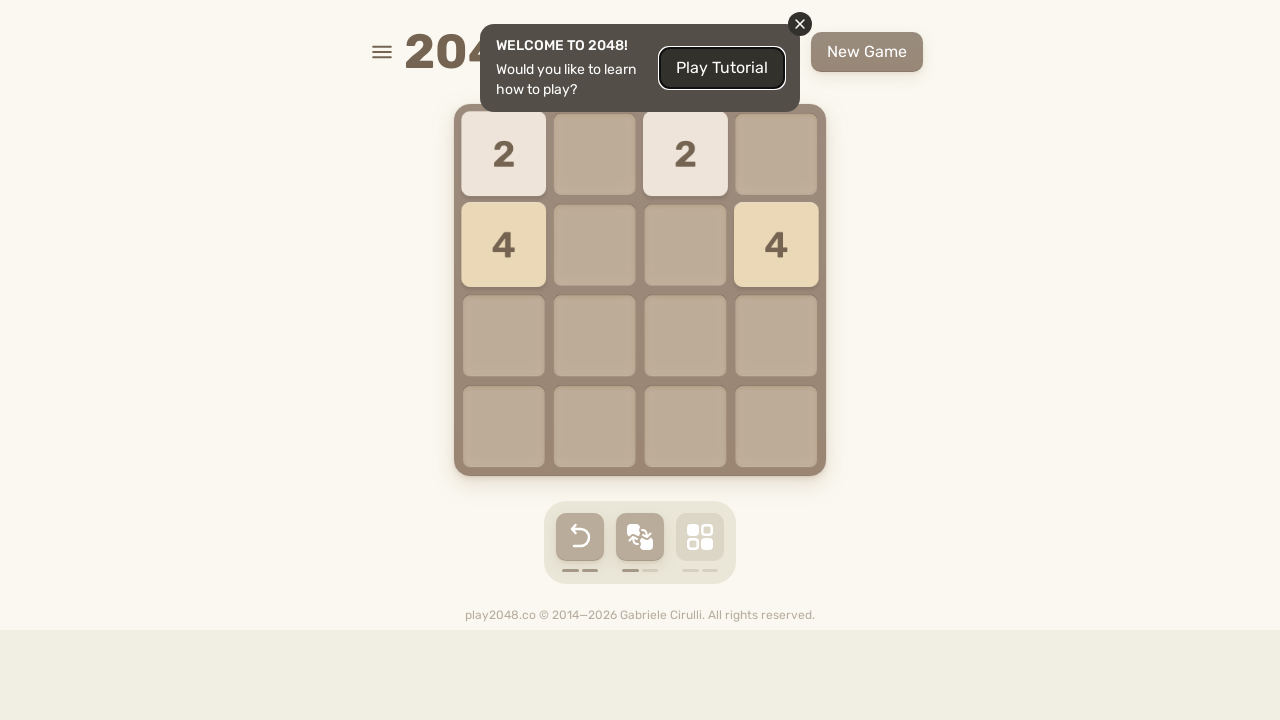

Waited 500ms after ArrowRight
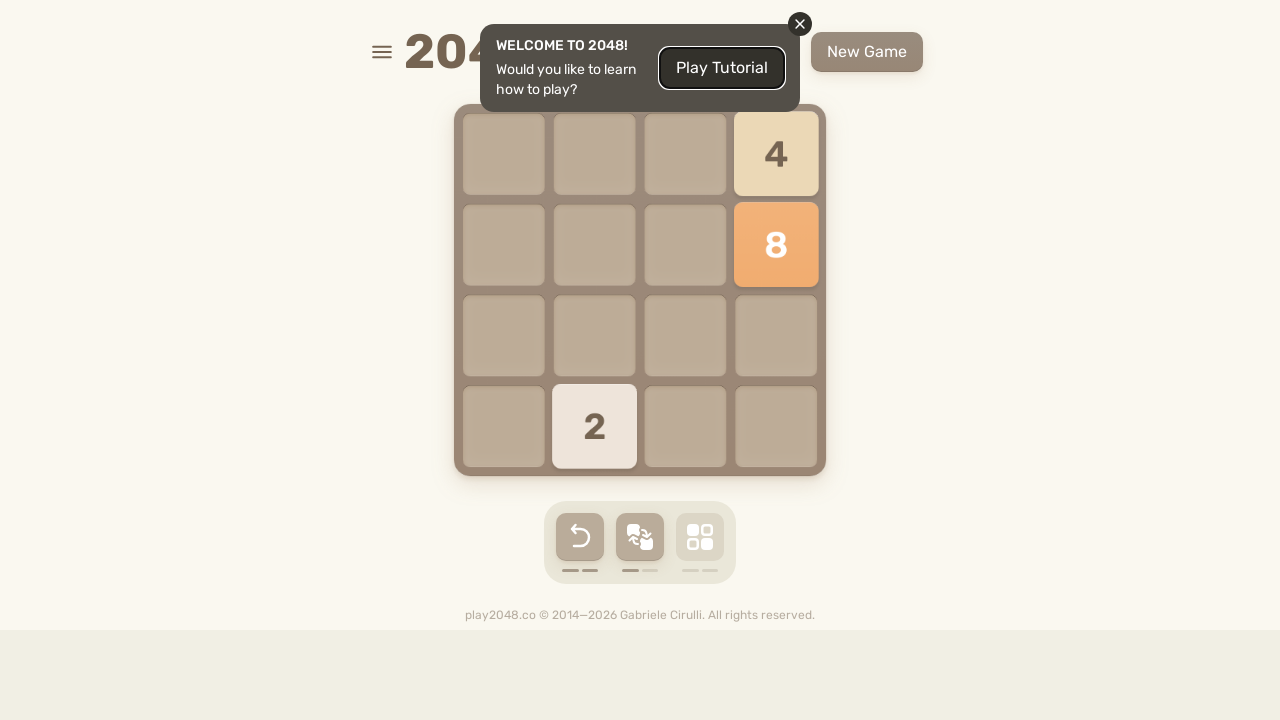

Pressed ArrowDown key (iteration 2/30) on html
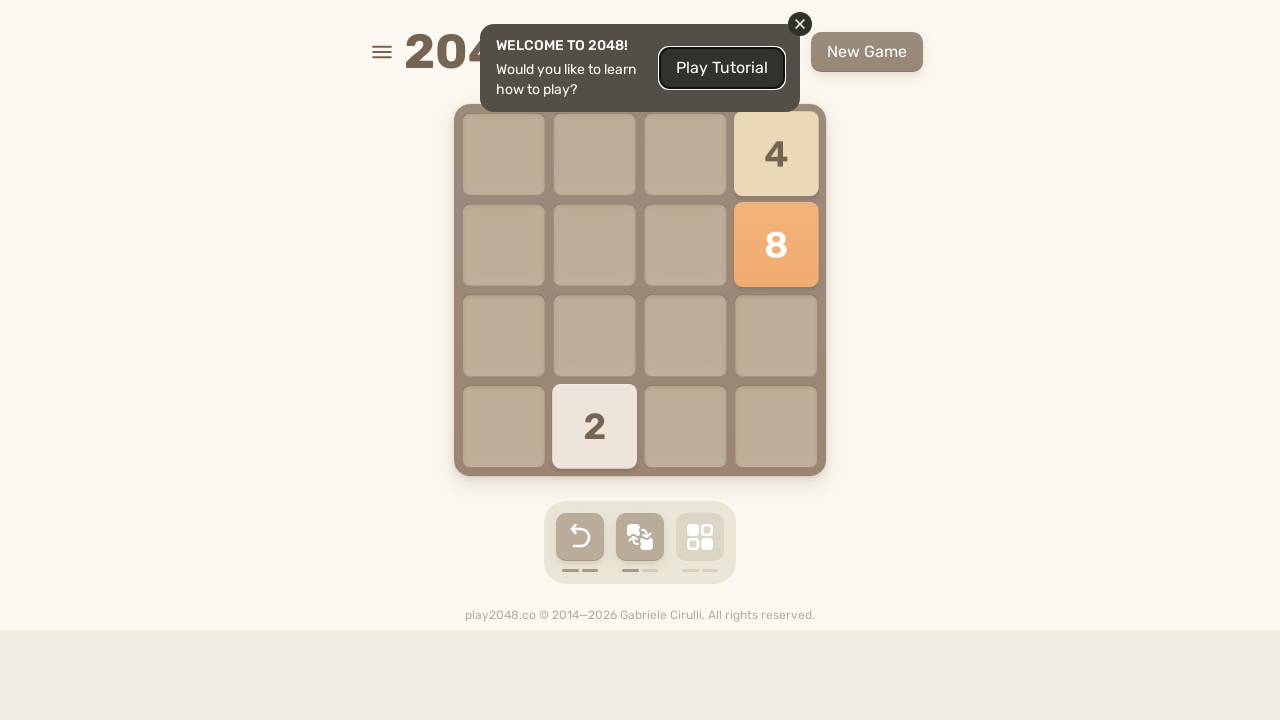

Waited 500ms after ArrowDown
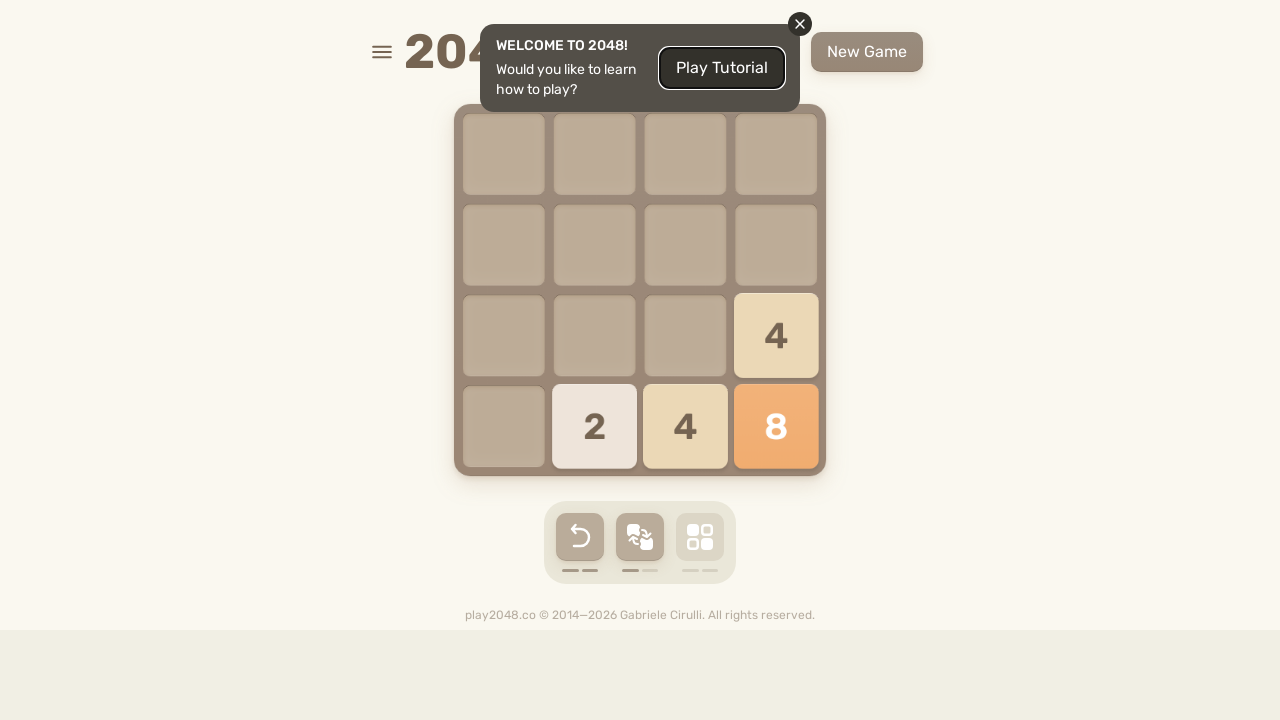

Pressed ArrowLeft key (iteration 2/30) on html
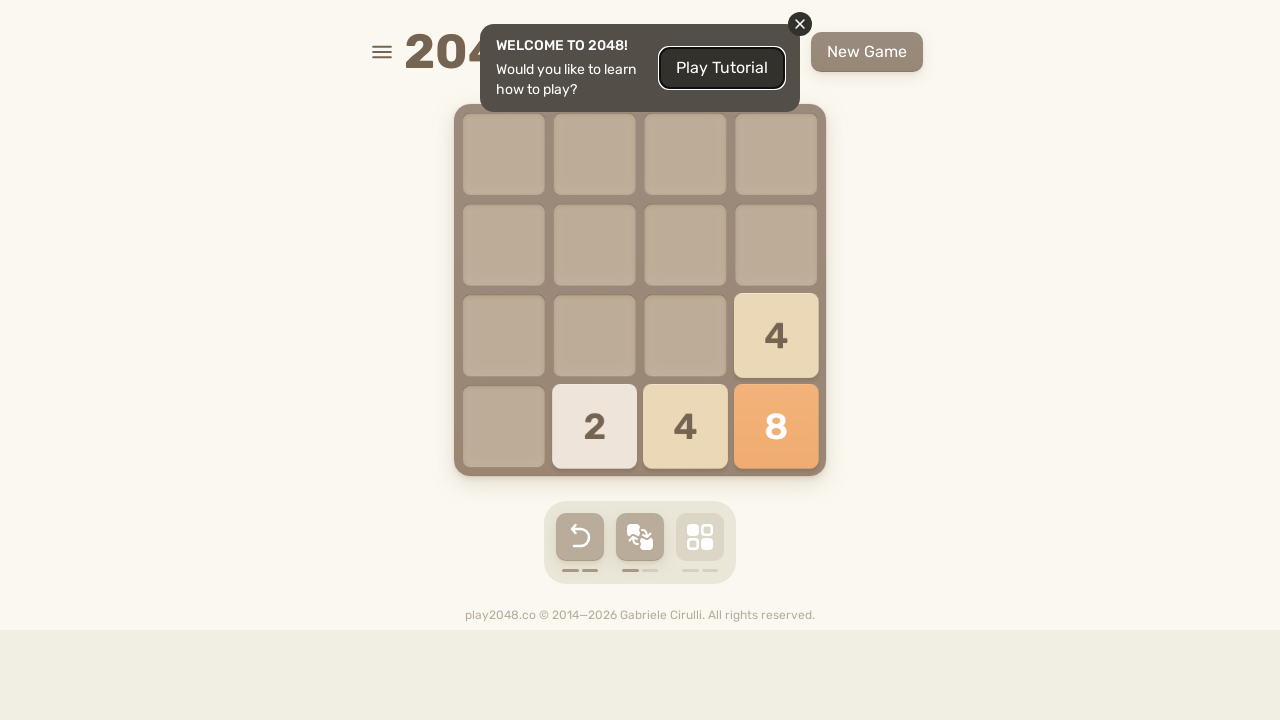

Waited 500ms after ArrowLeft
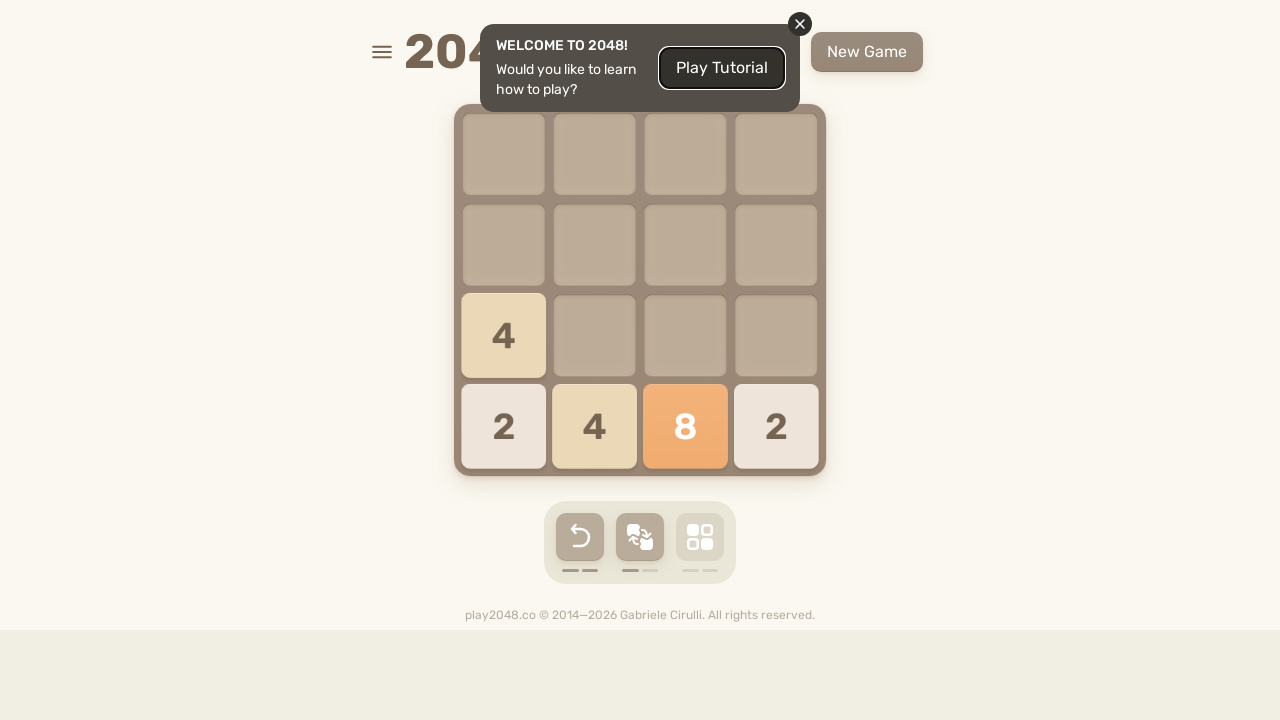

Pressed ArrowUp key (iteration 2/30) on html
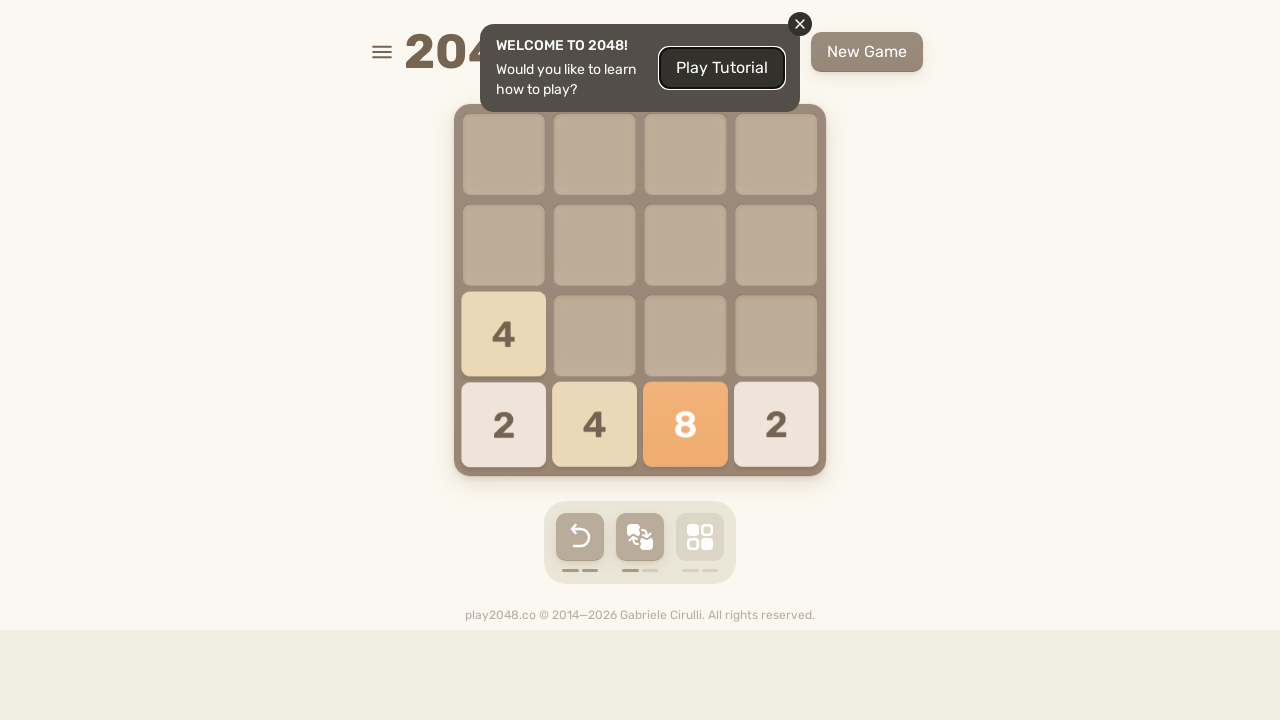

Waited 500ms after ArrowUp
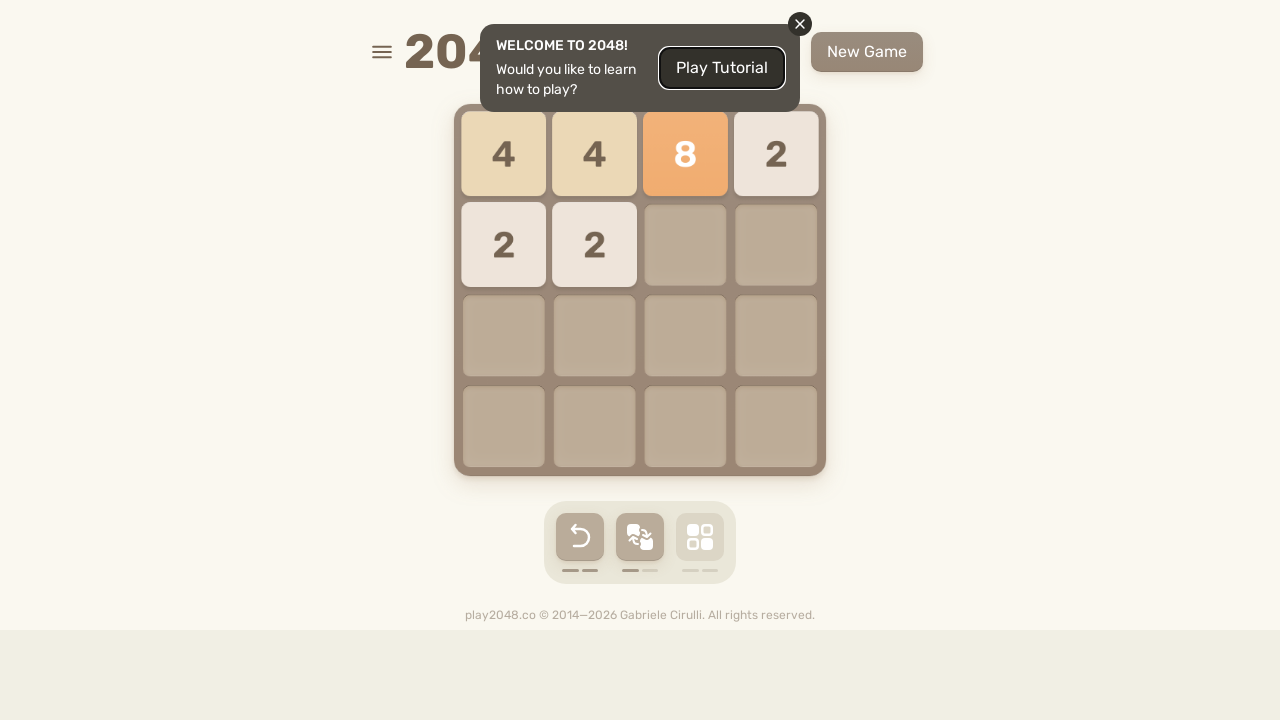

Pressed ArrowRight key (iteration 2/30) on html
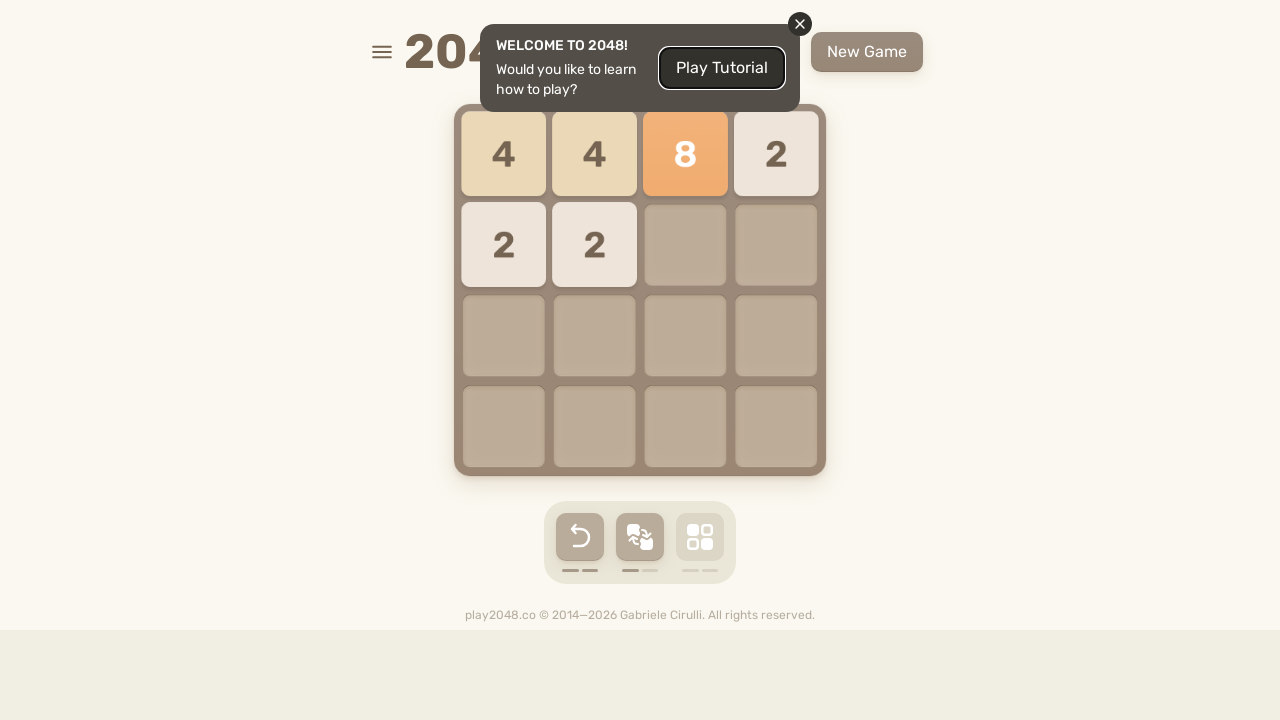

Waited 500ms after ArrowRight
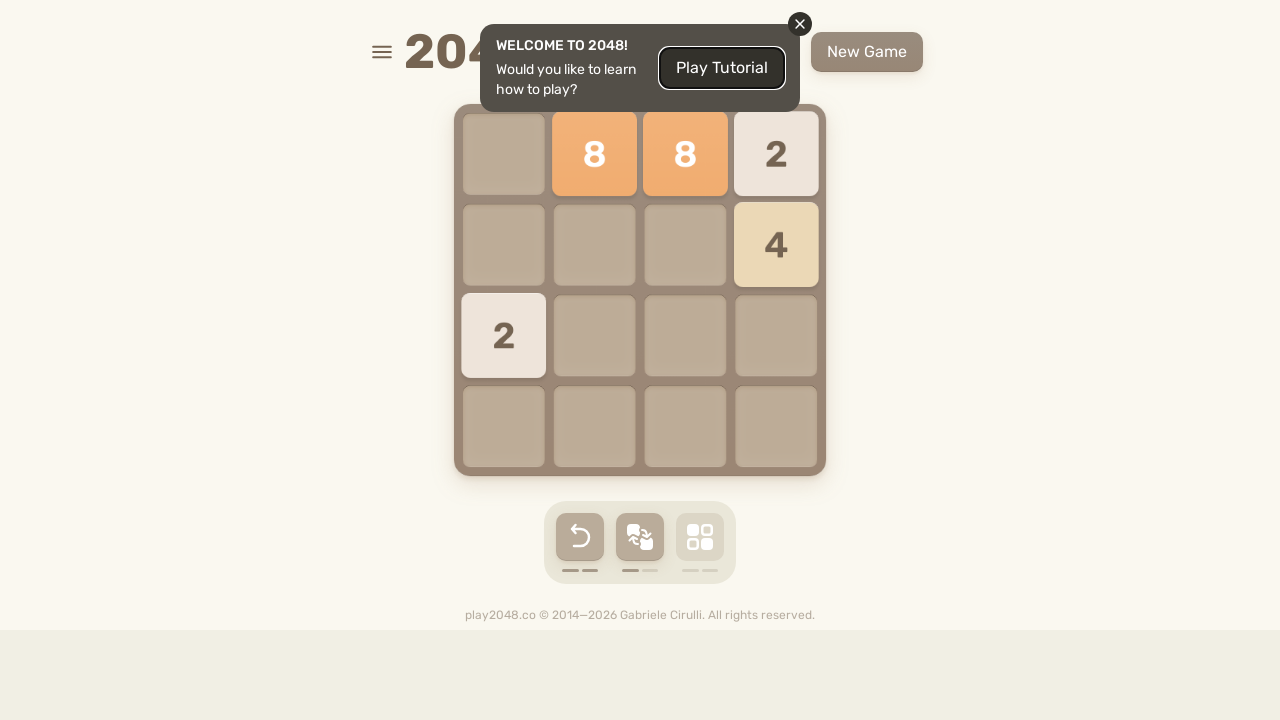

Pressed ArrowDown key (iteration 3/30) on html
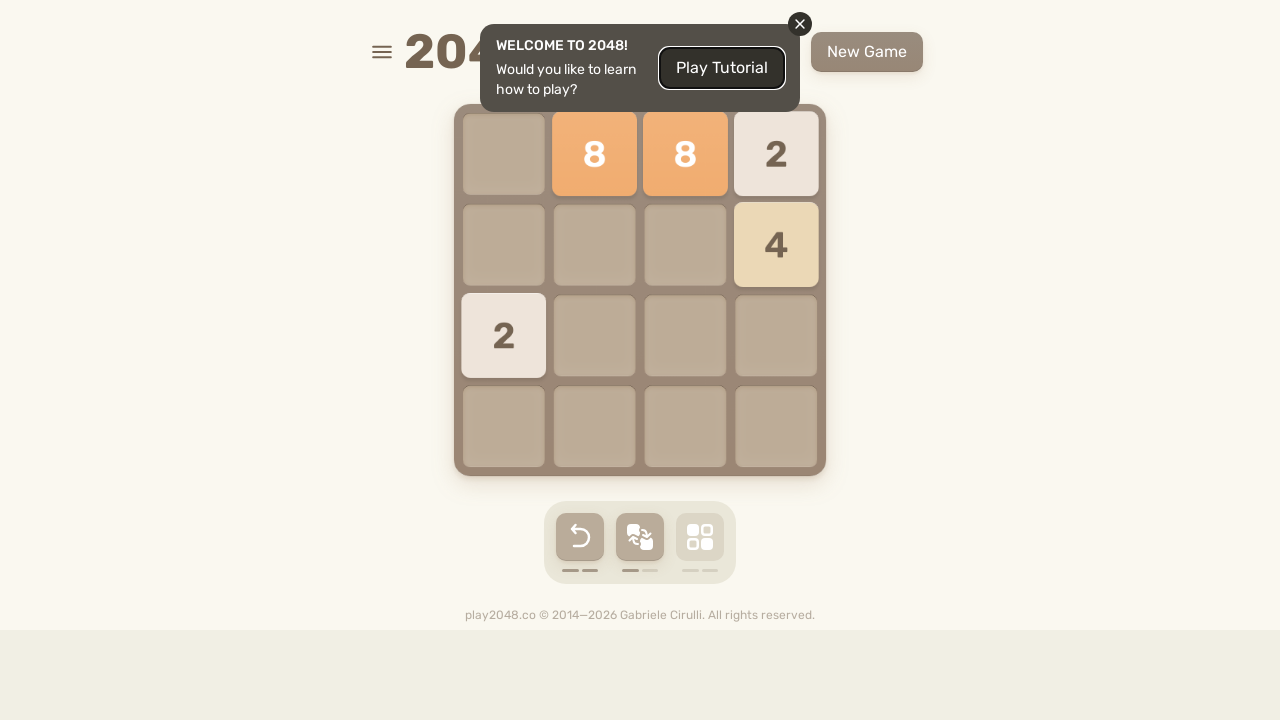

Waited 500ms after ArrowDown
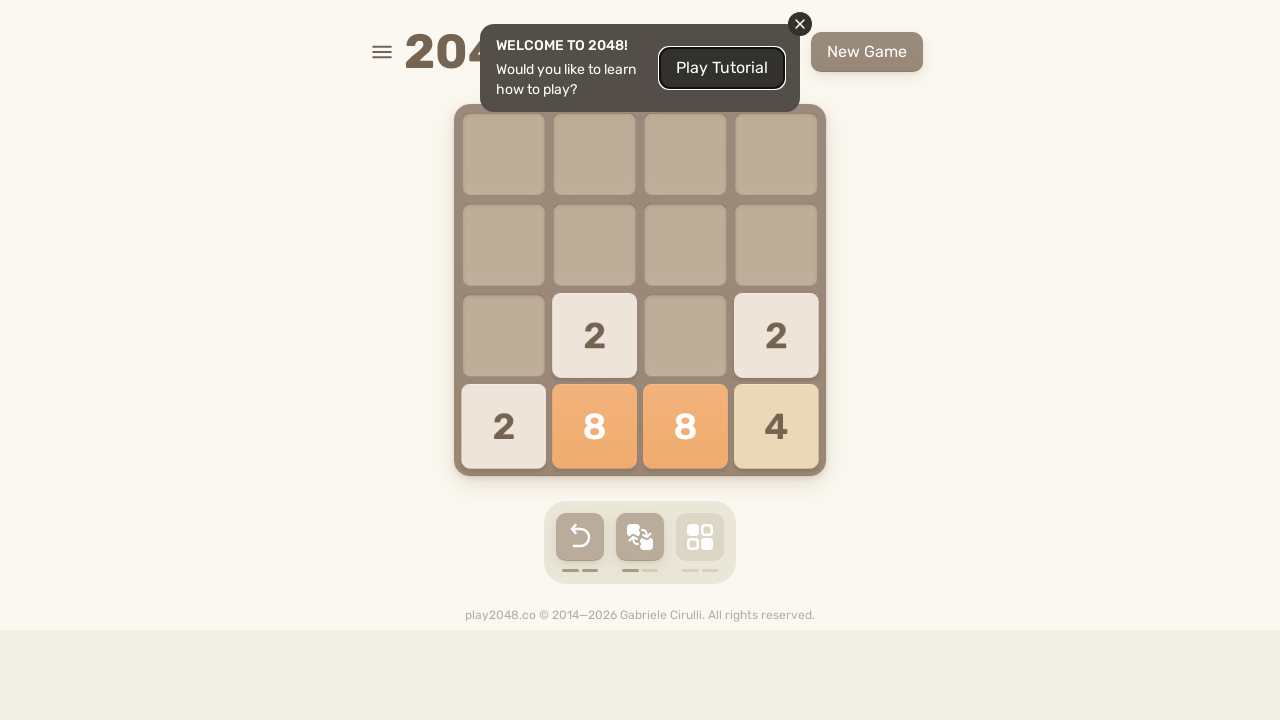

Pressed ArrowLeft key (iteration 3/30) on html
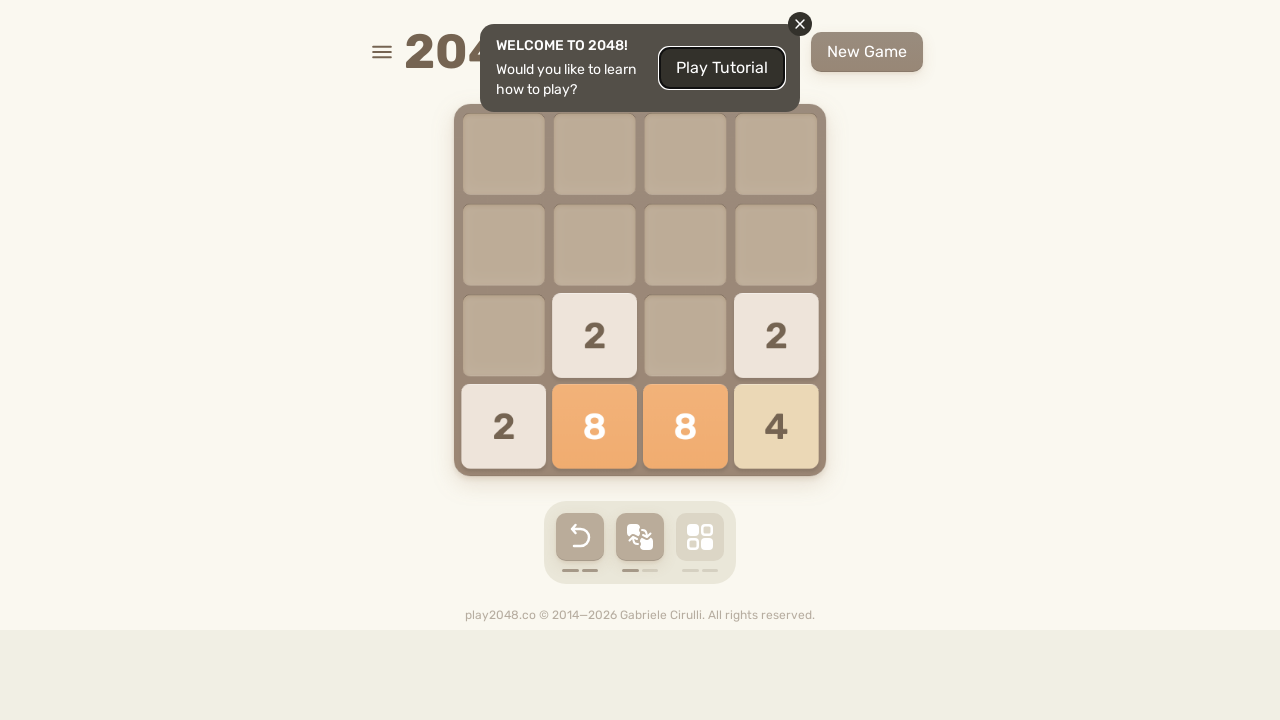

Waited 500ms after ArrowLeft
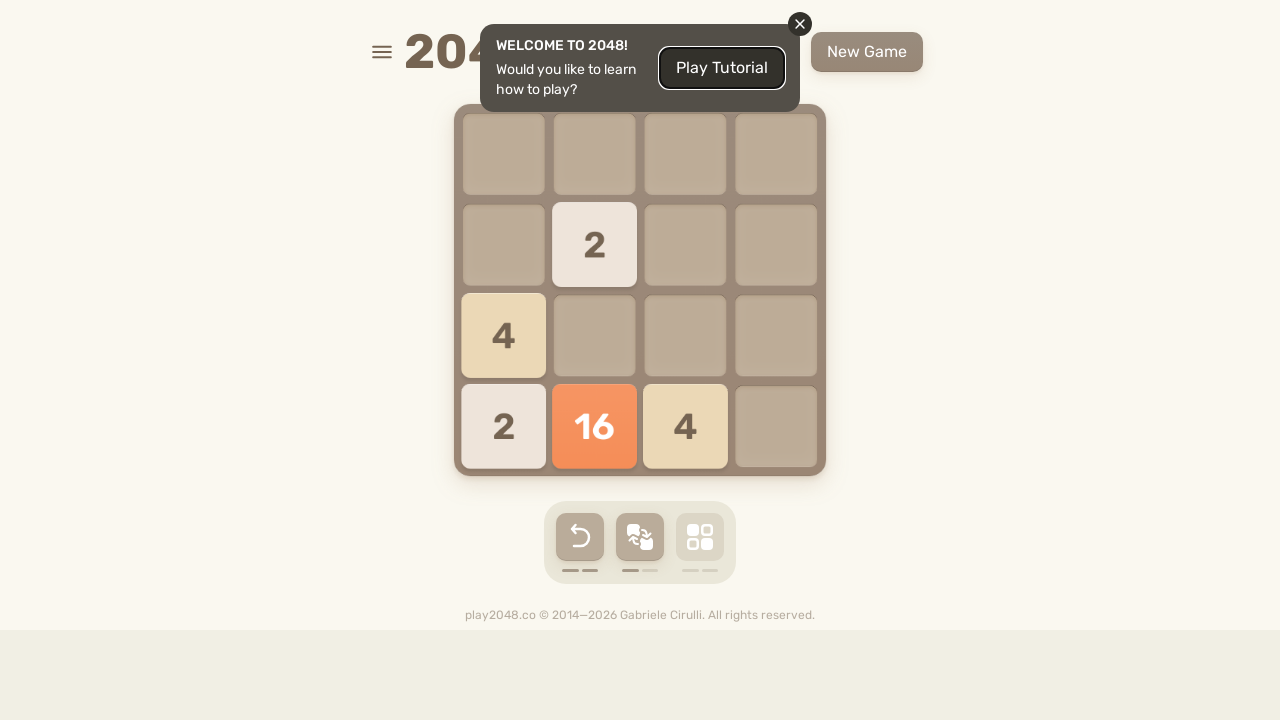

Pressed ArrowUp key (iteration 3/30) on html
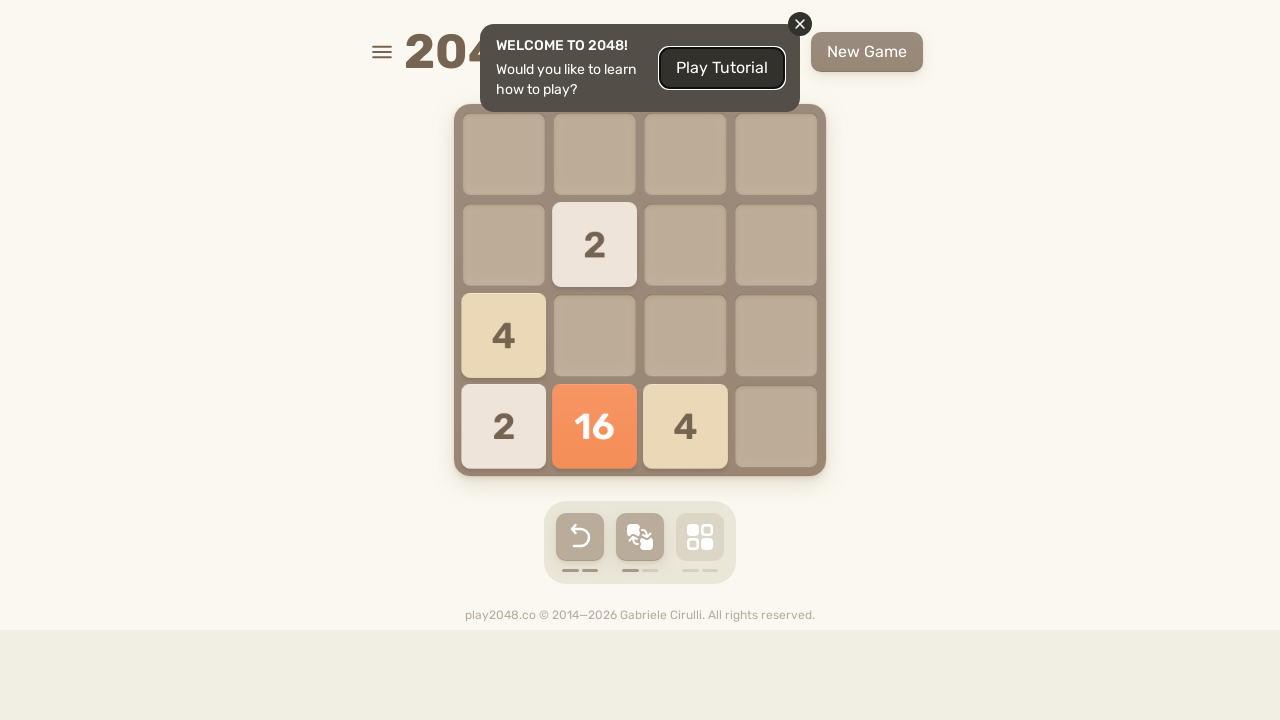

Waited 500ms after ArrowUp
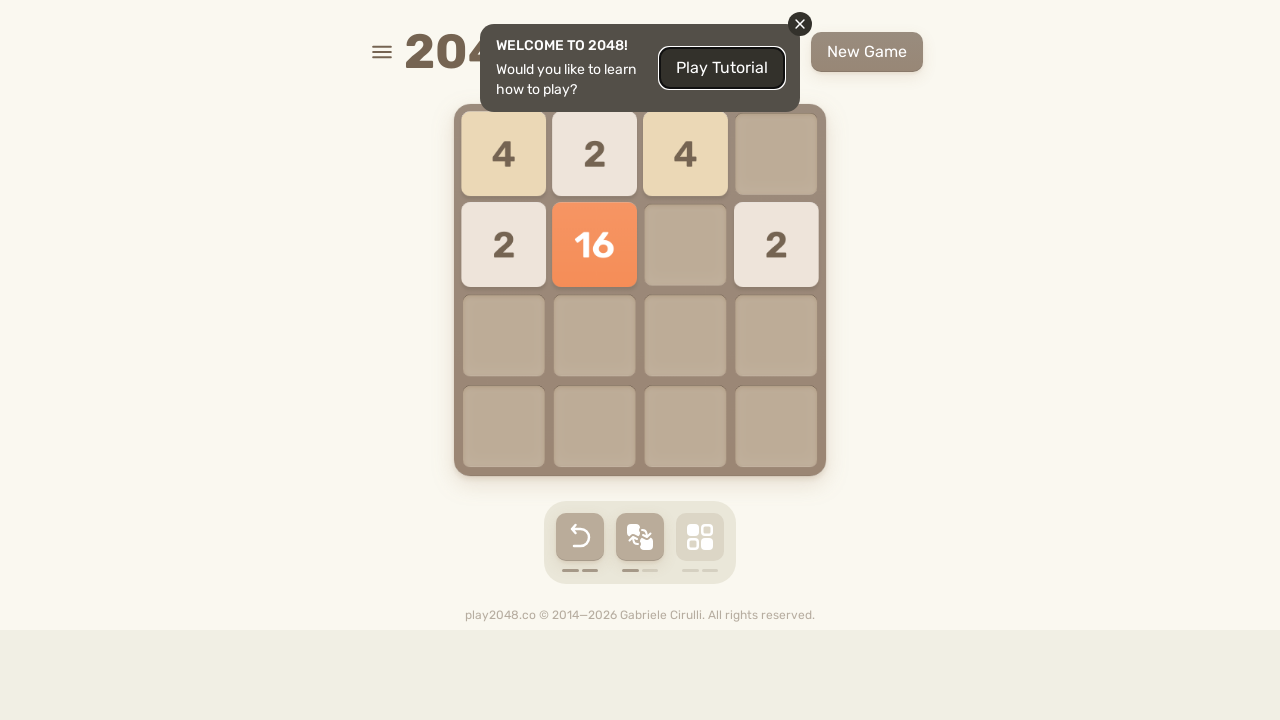

Pressed ArrowRight key (iteration 3/30) on html
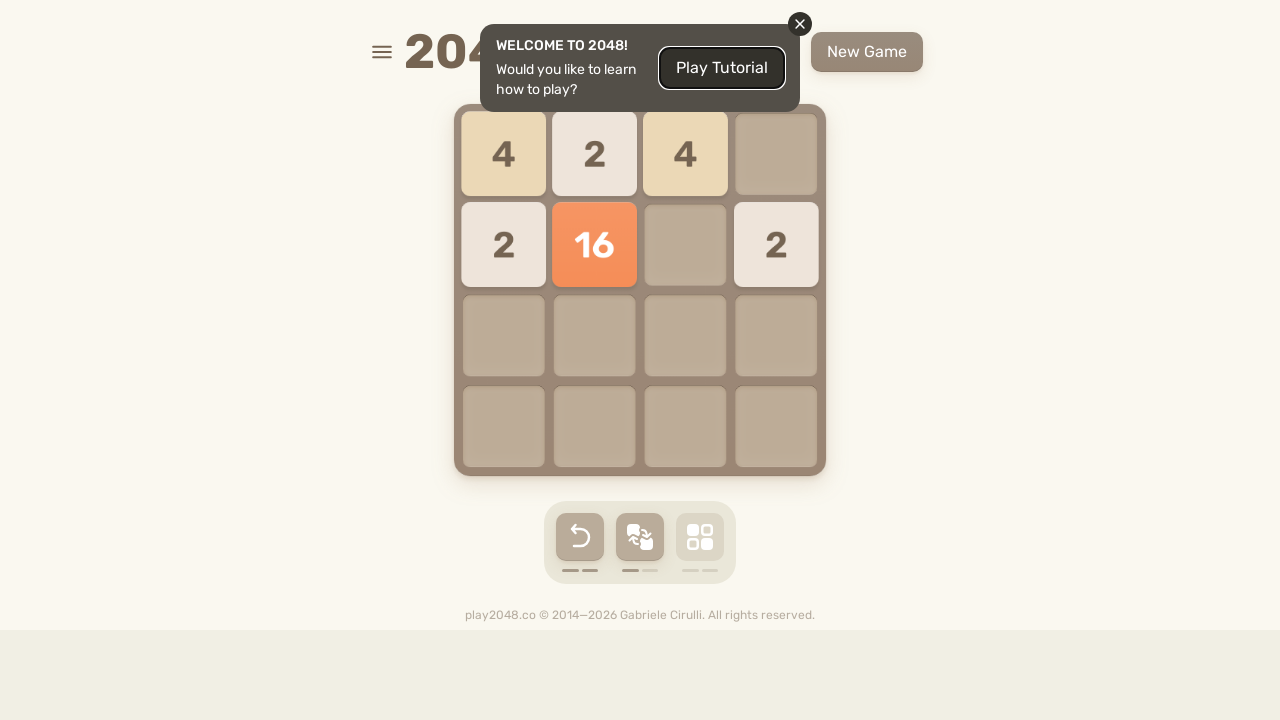

Waited 500ms after ArrowRight
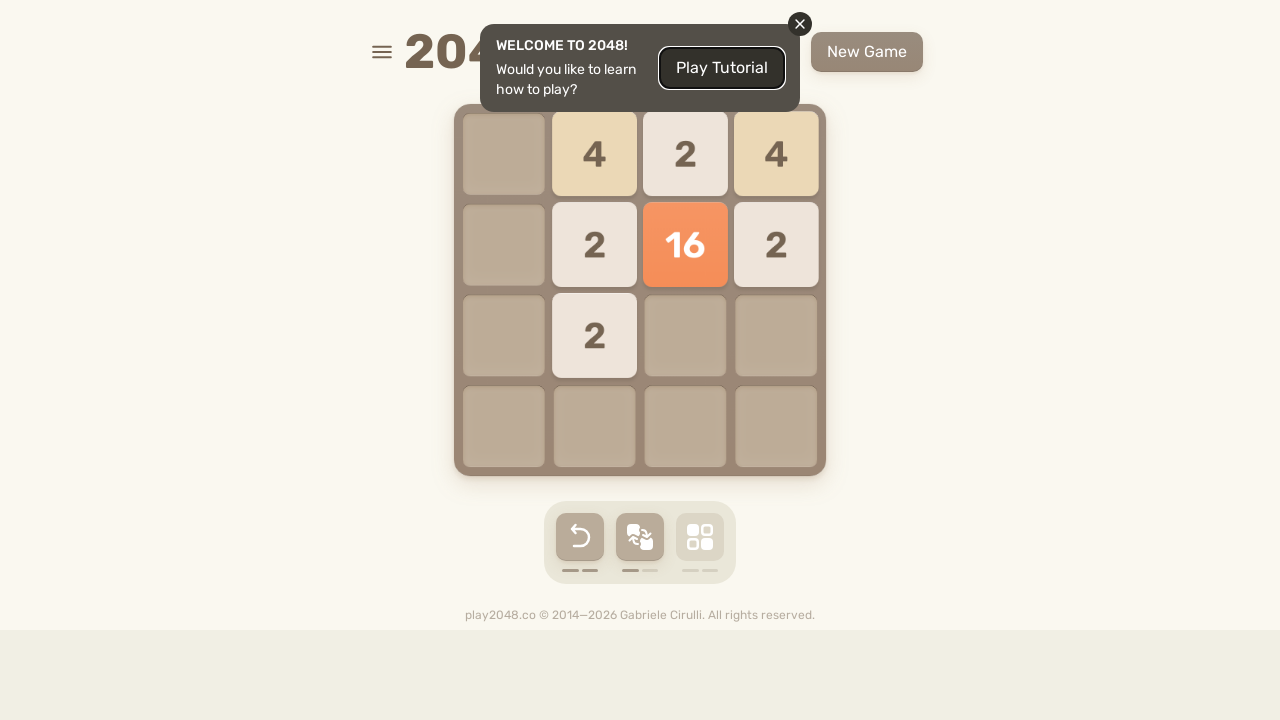

Pressed ArrowDown key (iteration 4/30) on html
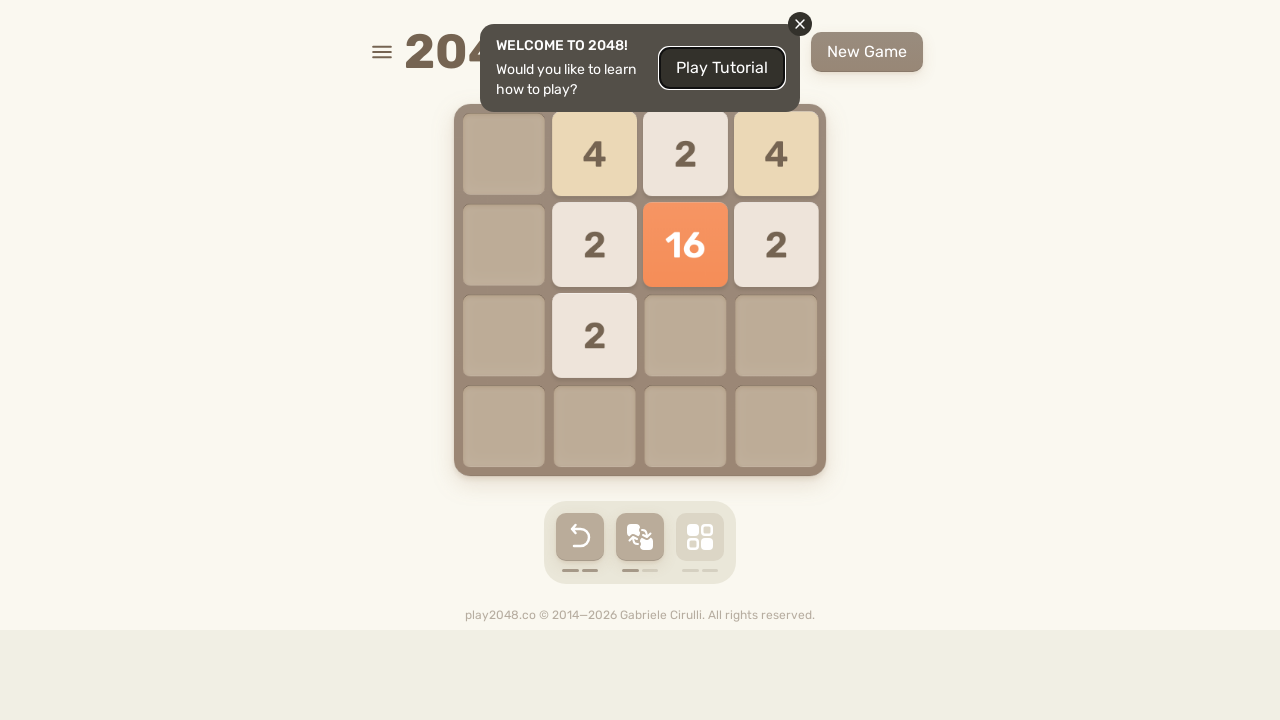

Waited 500ms after ArrowDown
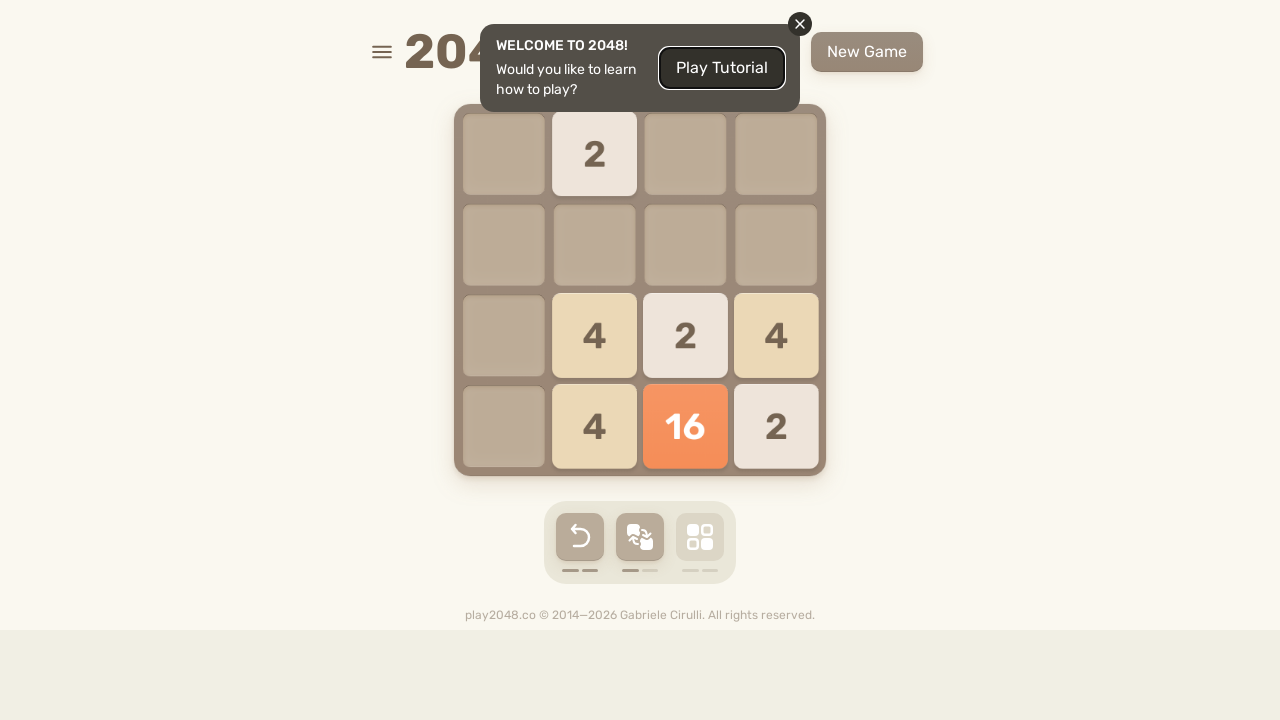

Pressed ArrowLeft key (iteration 4/30) on html
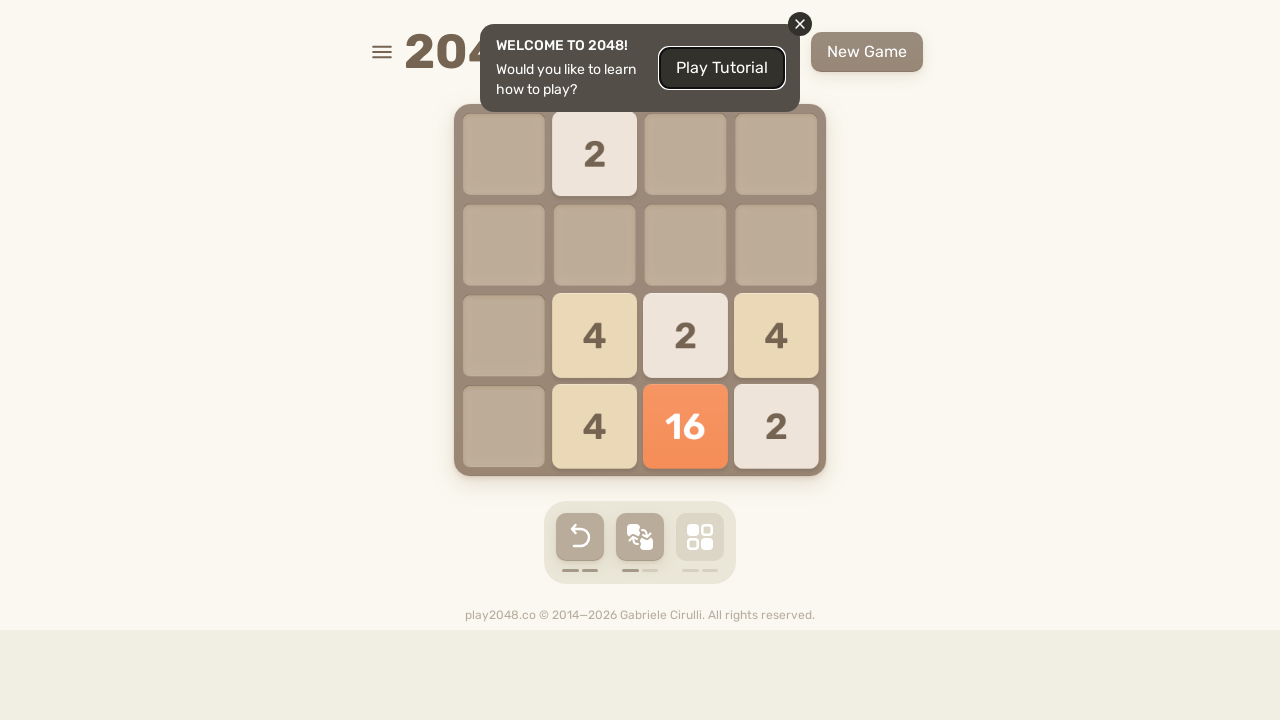

Waited 500ms after ArrowLeft
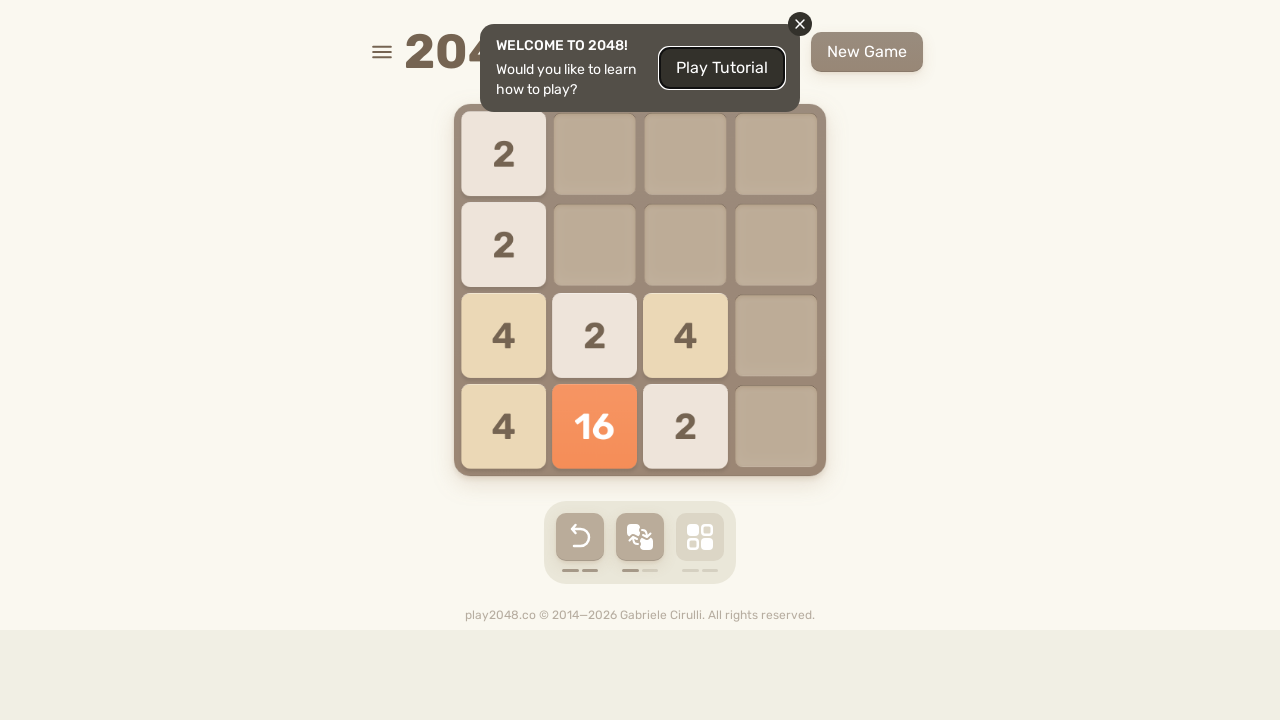

Pressed ArrowUp key (iteration 4/30) on html
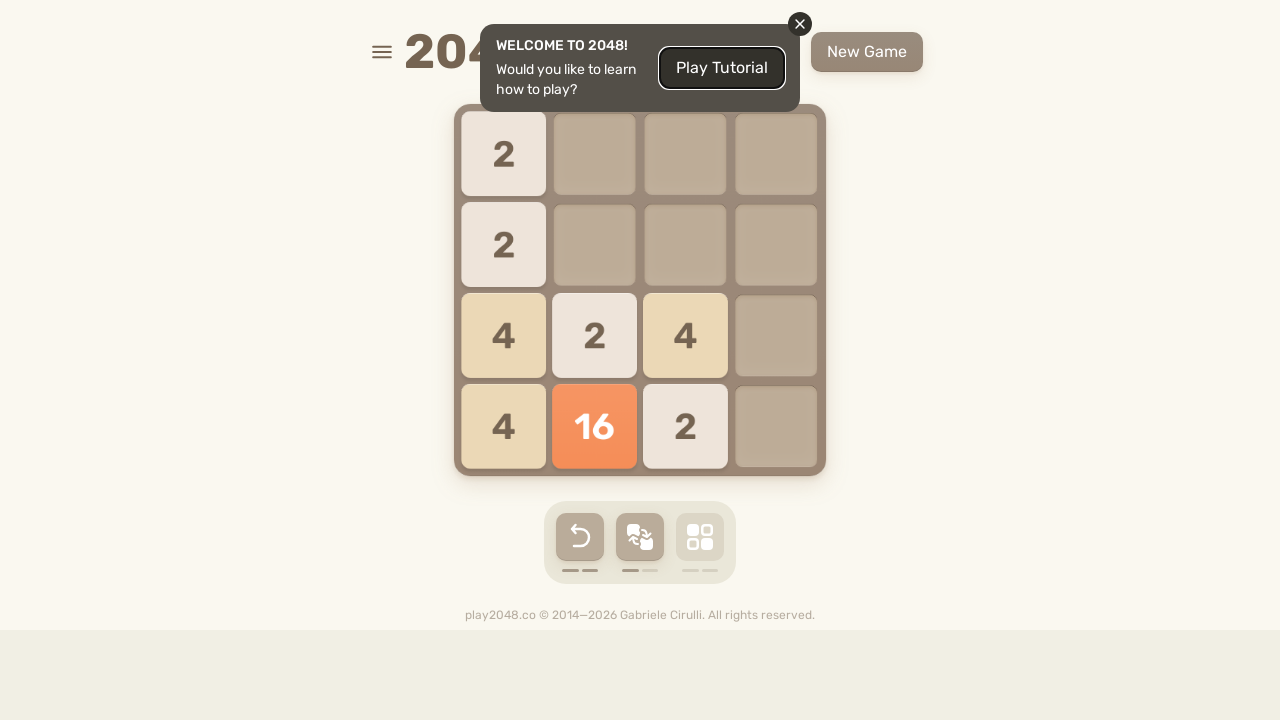

Waited 500ms after ArrowUp
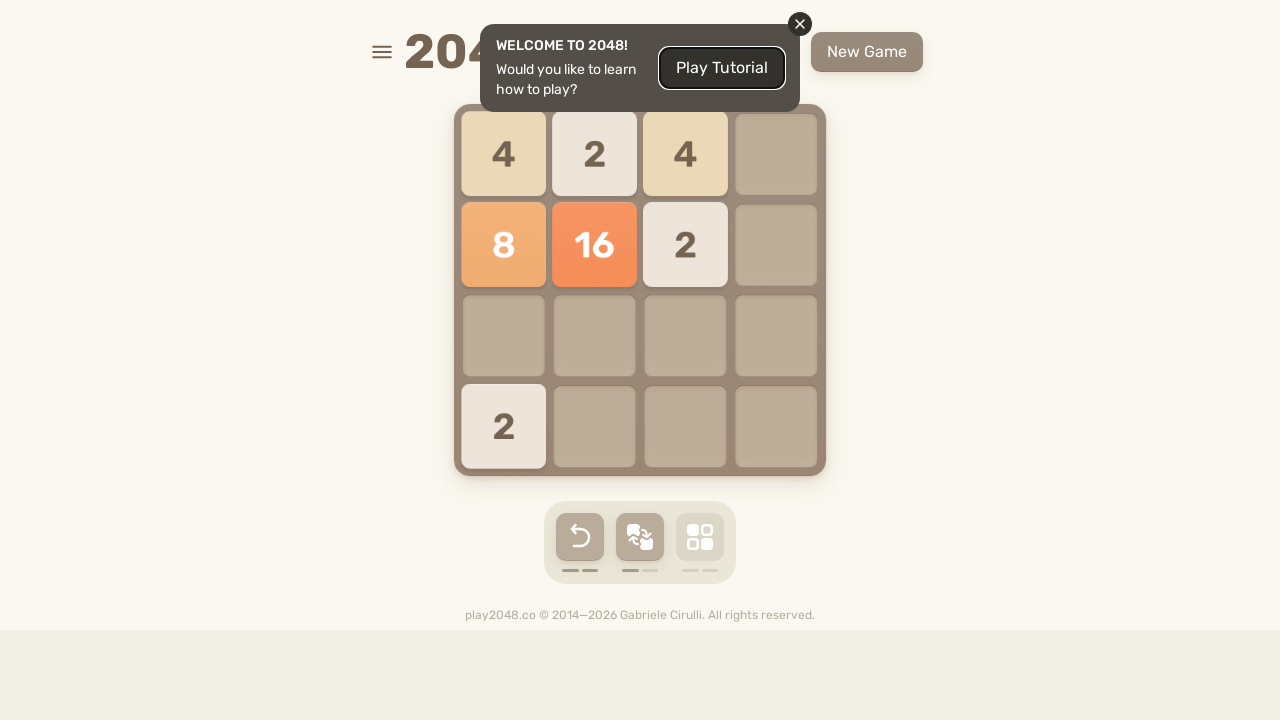

Pressed ArrowRight key (iteration 4/30) on html
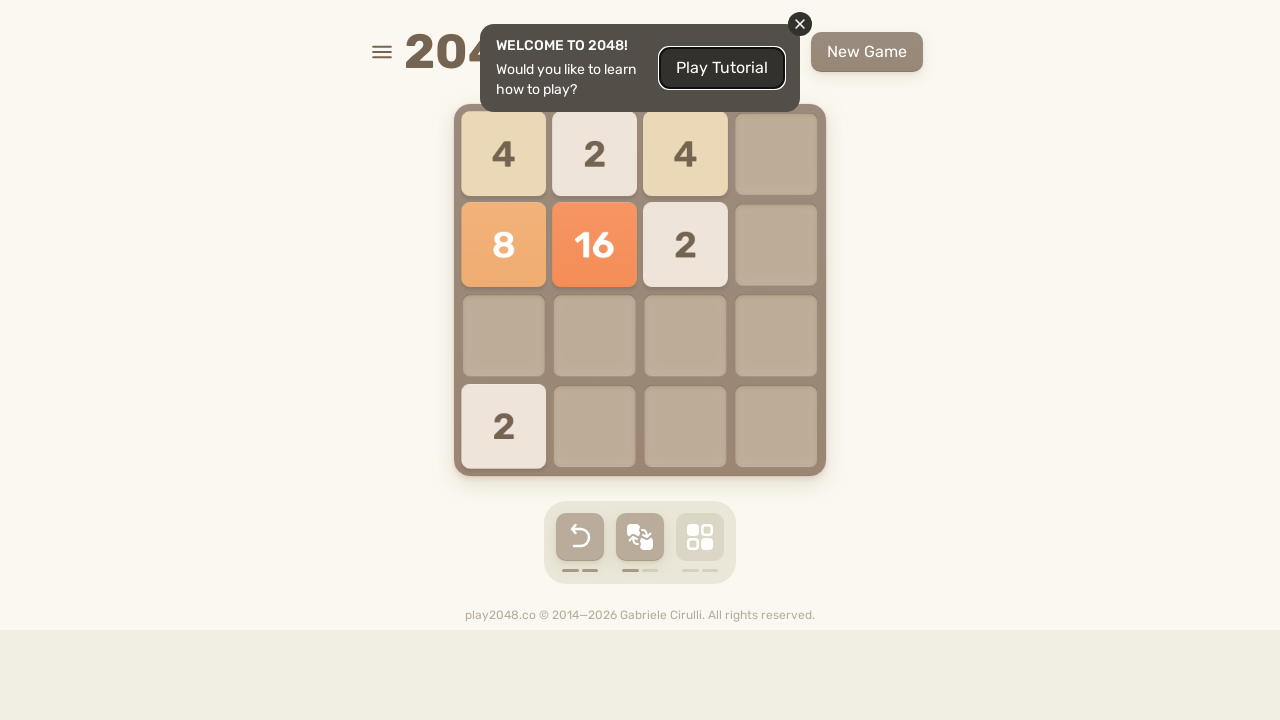

Waited 500ms after ArrowRight
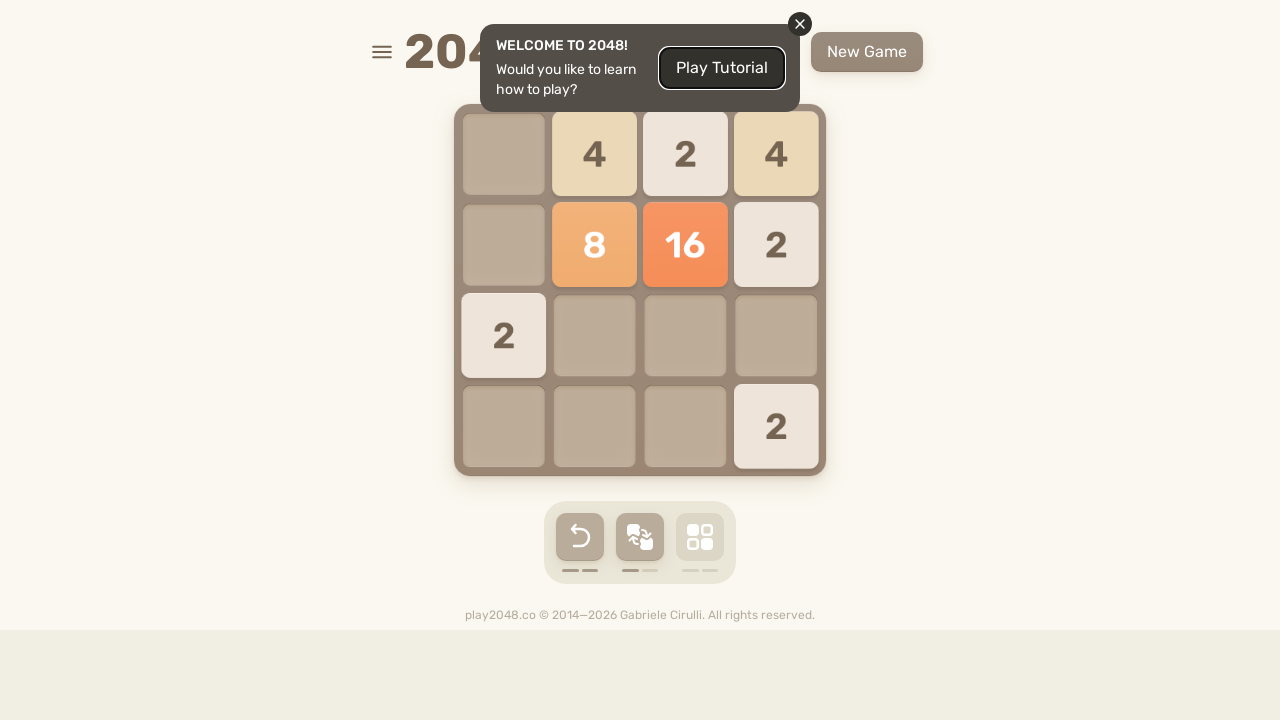

Pressed ArrowDown key (iteration 5/30) on html
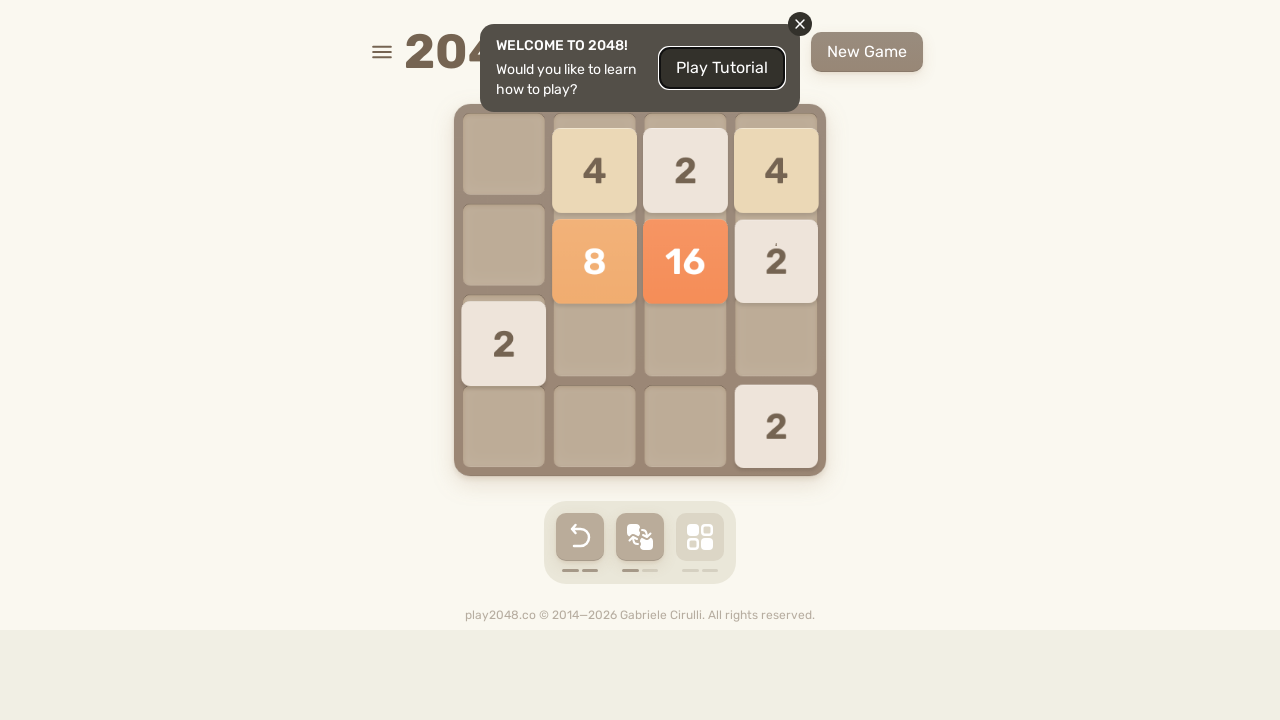

Waited 500ms after ArrowDown
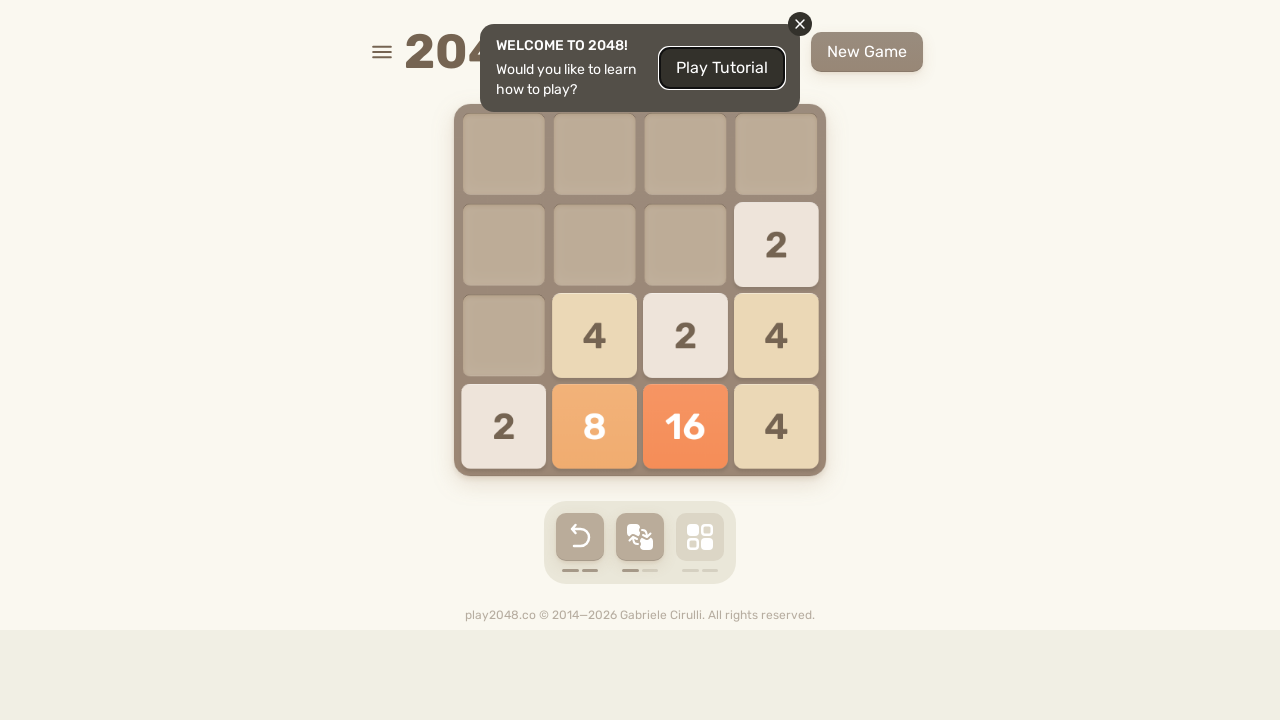

Pressed ArrowLeft key (iteration 5/30) on html
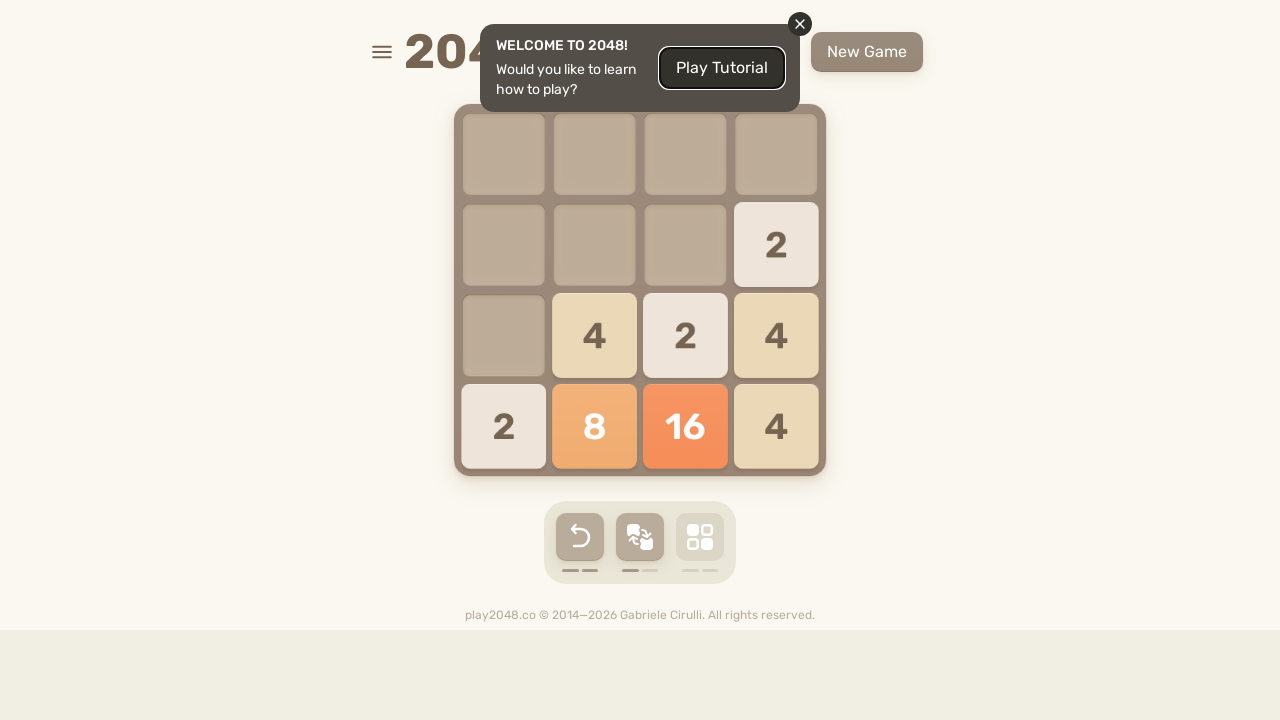

Waited 500ms after ArrowLeft
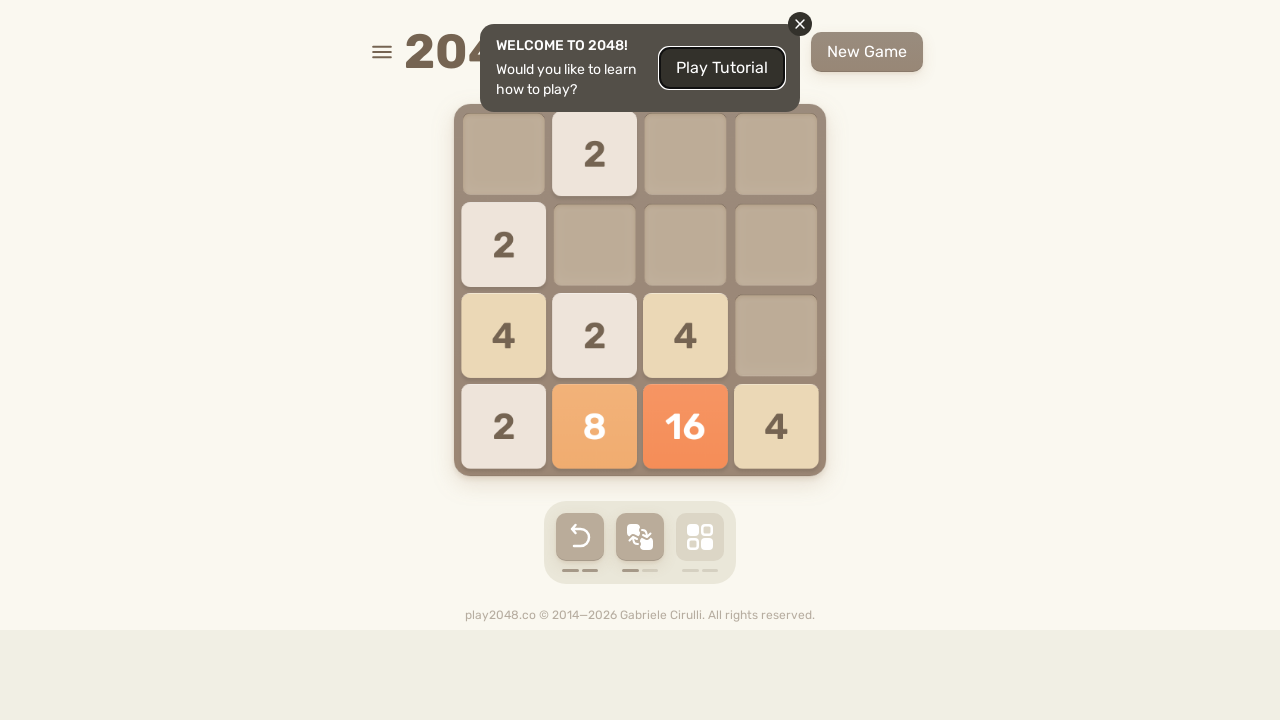

Pressed ArrowUp key (iteration 5/30) on html
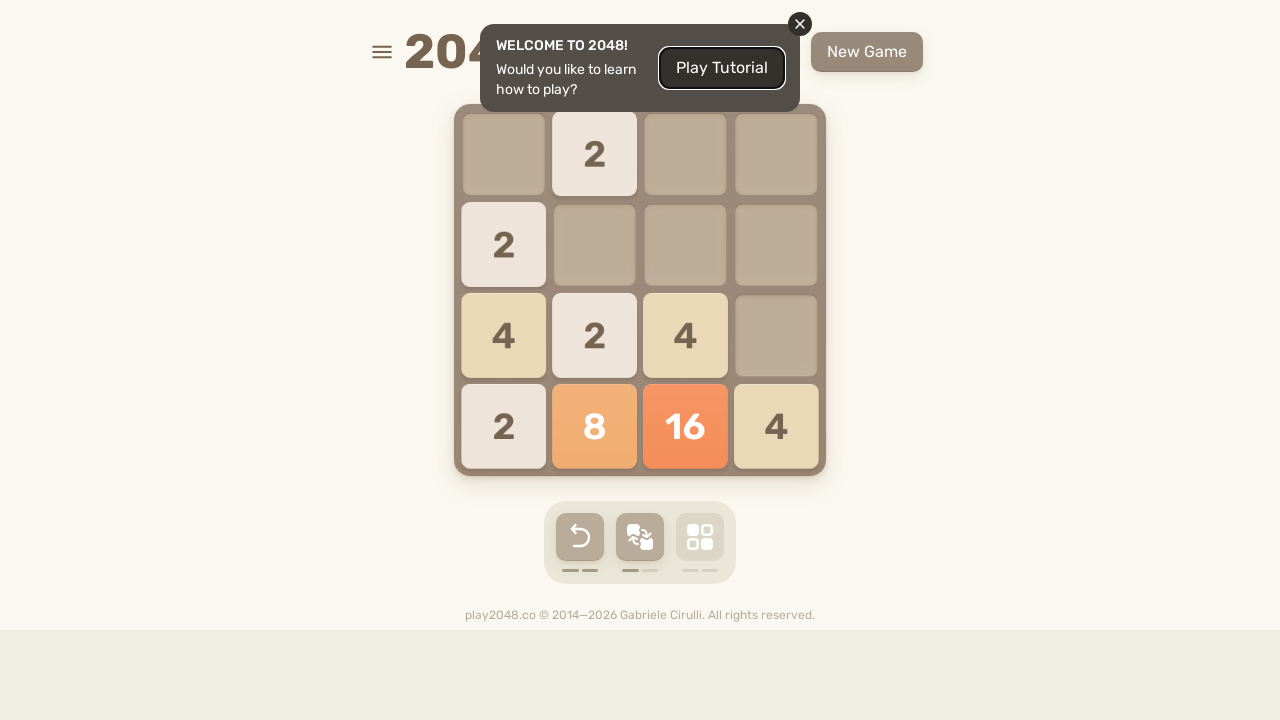

Waited 500ms after ArrowUp
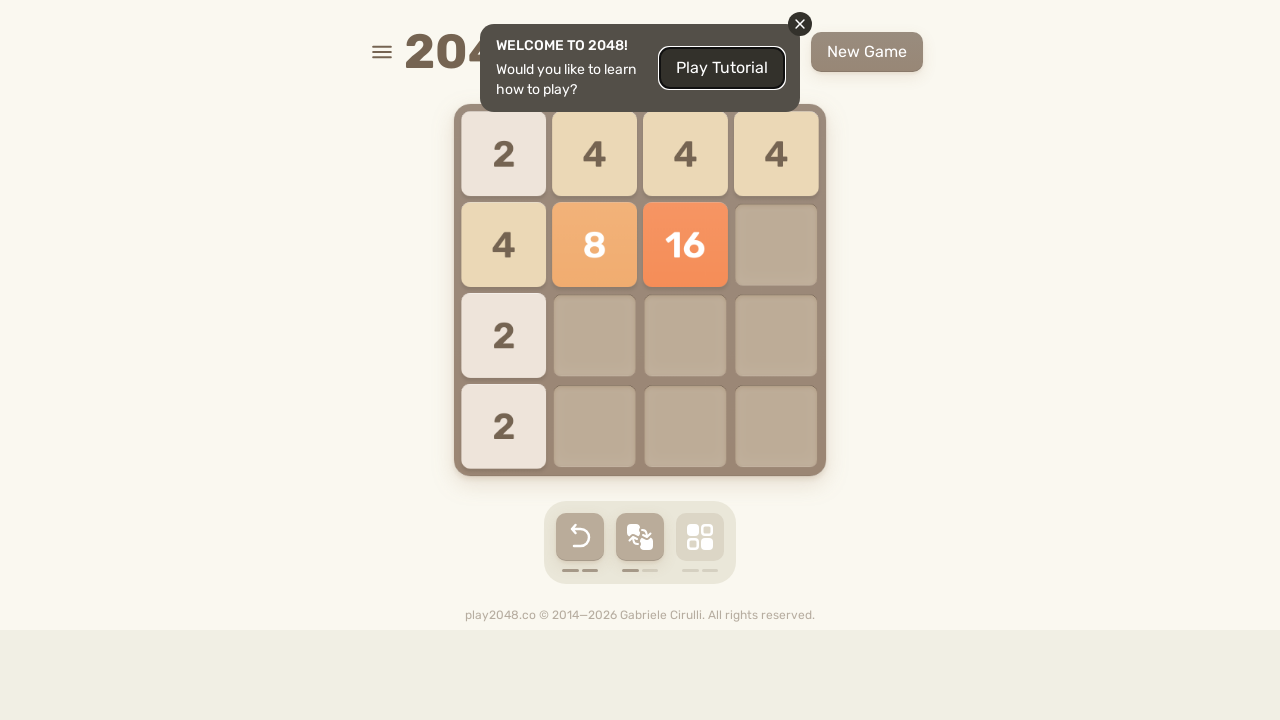

Pressed ArrowRight key (iteration 5/30) on html
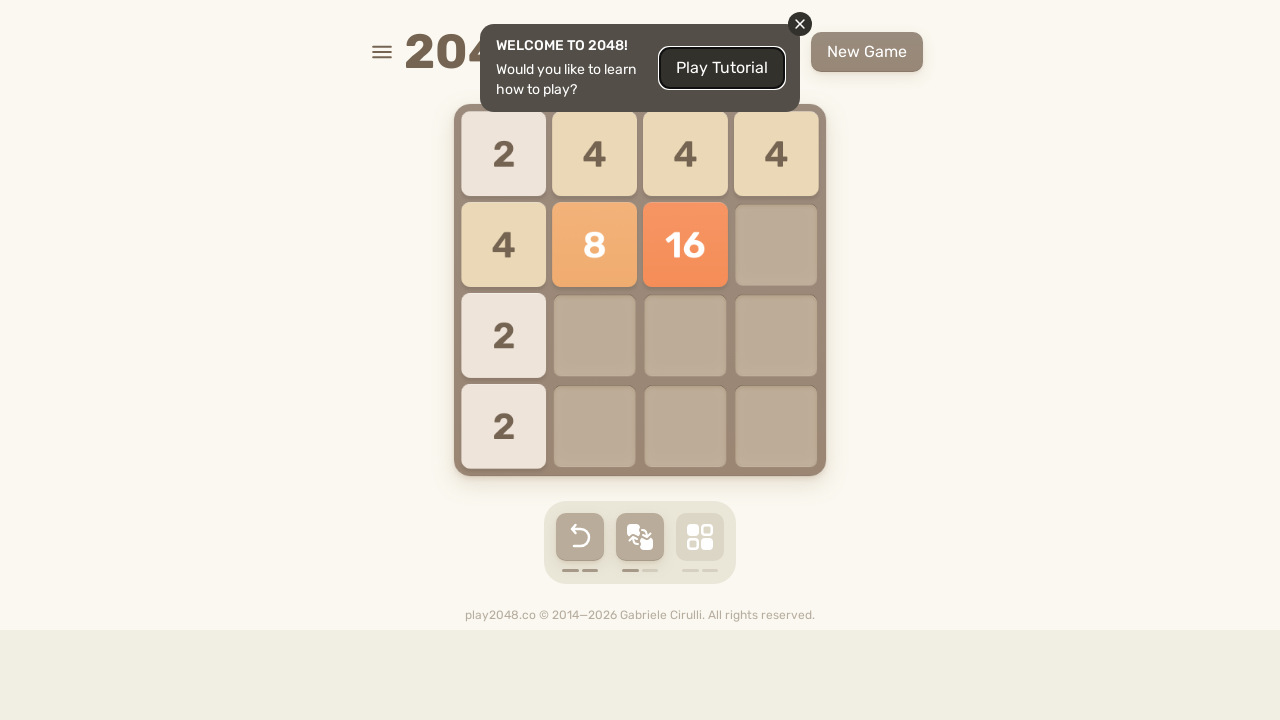

Waited 500ms after ArrowRight
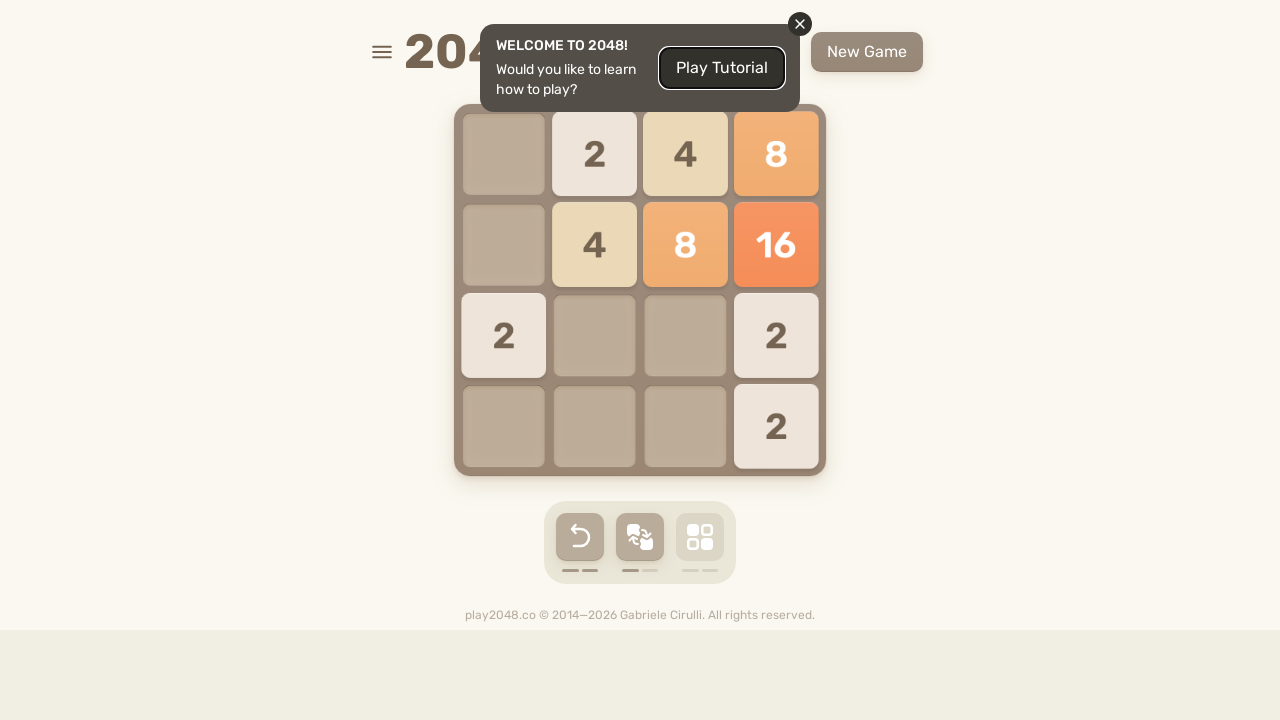

Pressed ArrowDown key (iteration 6/30) on html
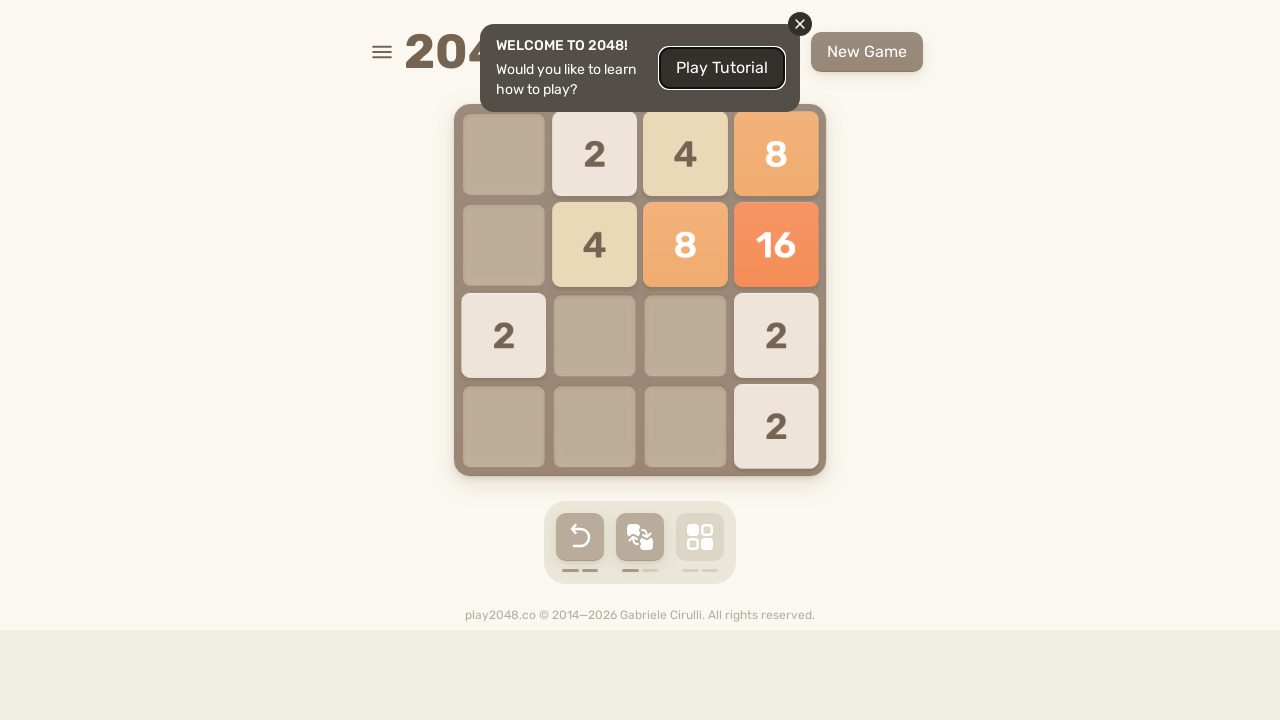

Waited 500ms after ArrowDown
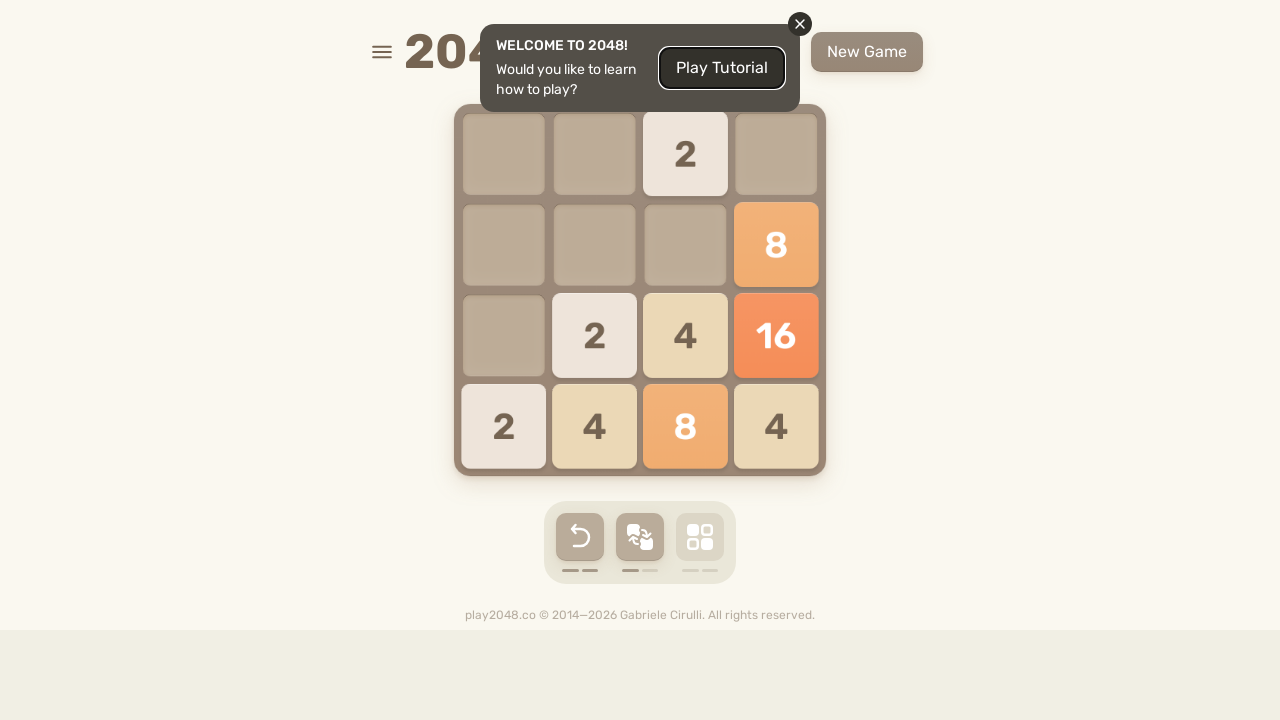

Pressed ArrowLeft key (iteration 6/30) on html
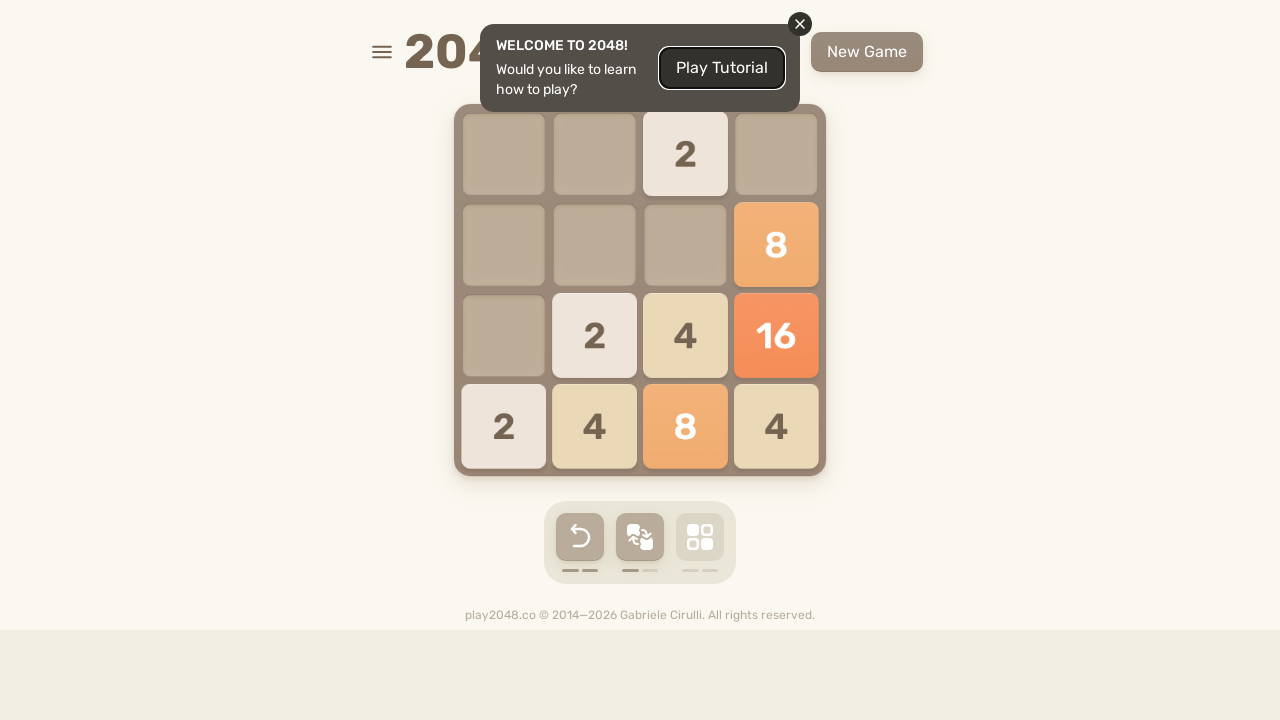

Waited 500ms after ArrowLeft
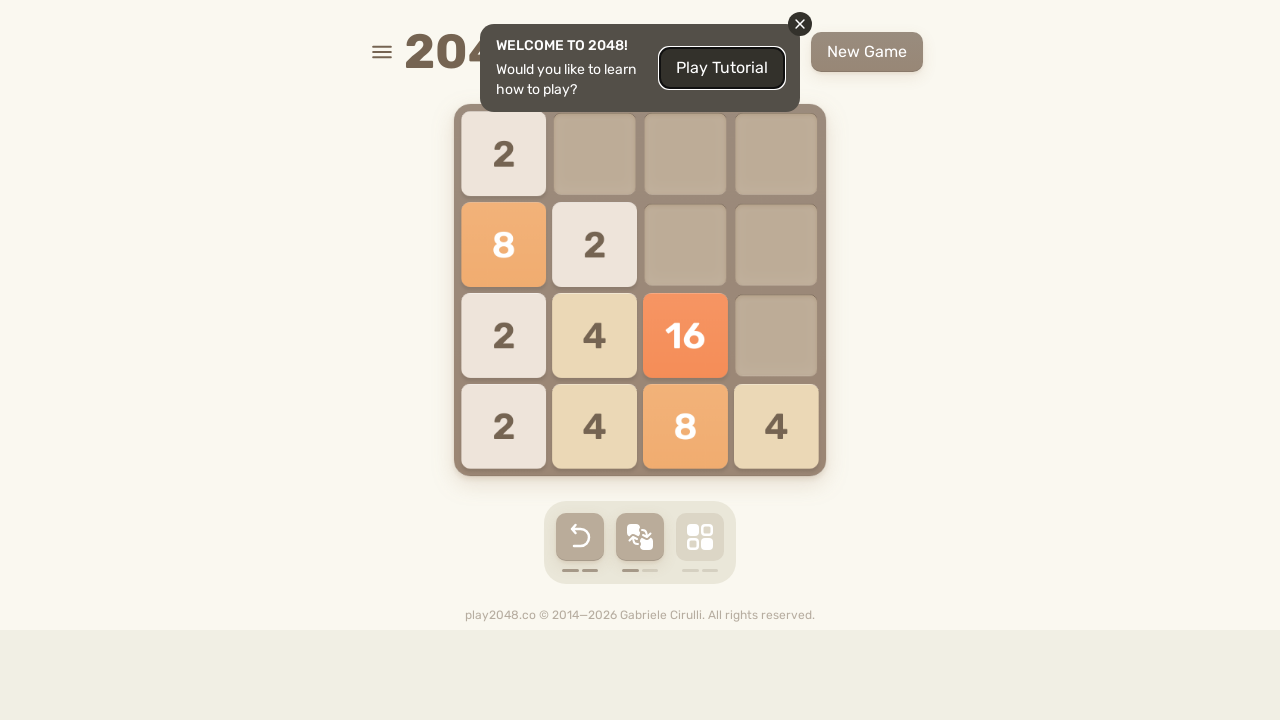

Pressed ArrowUp key (iteration 6/30) on html
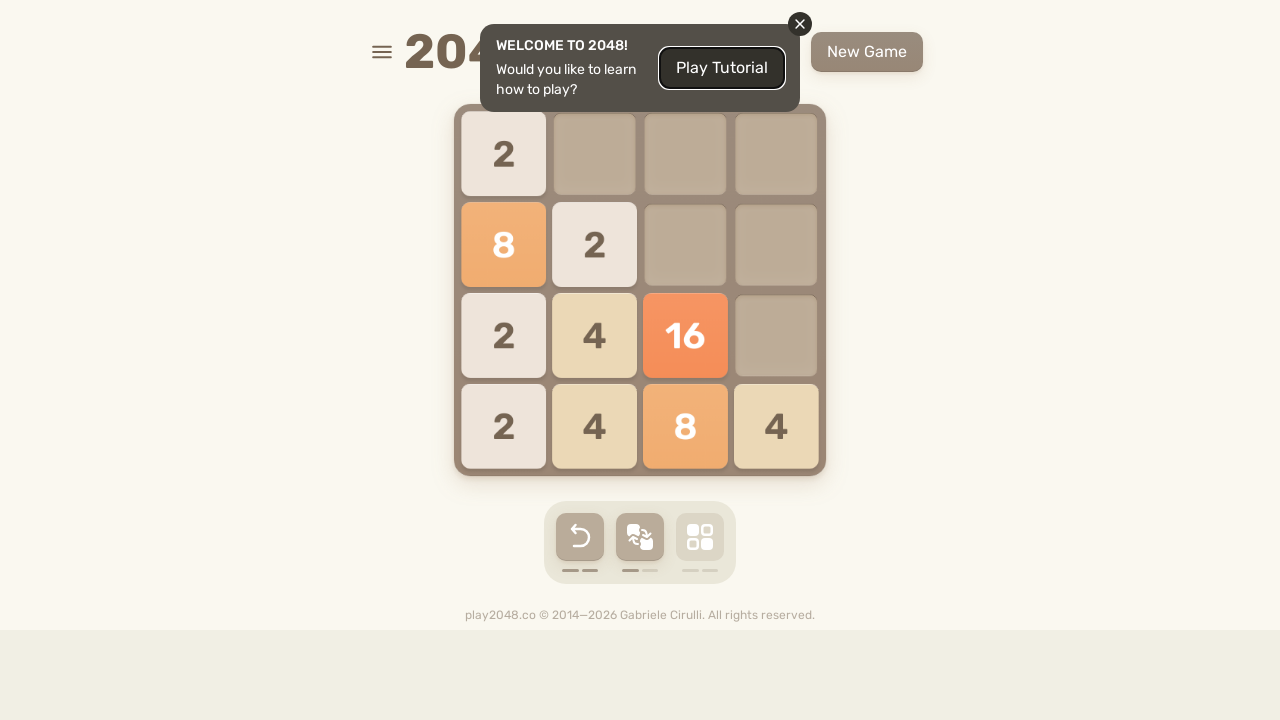

Waited 500ms after ArrowUp
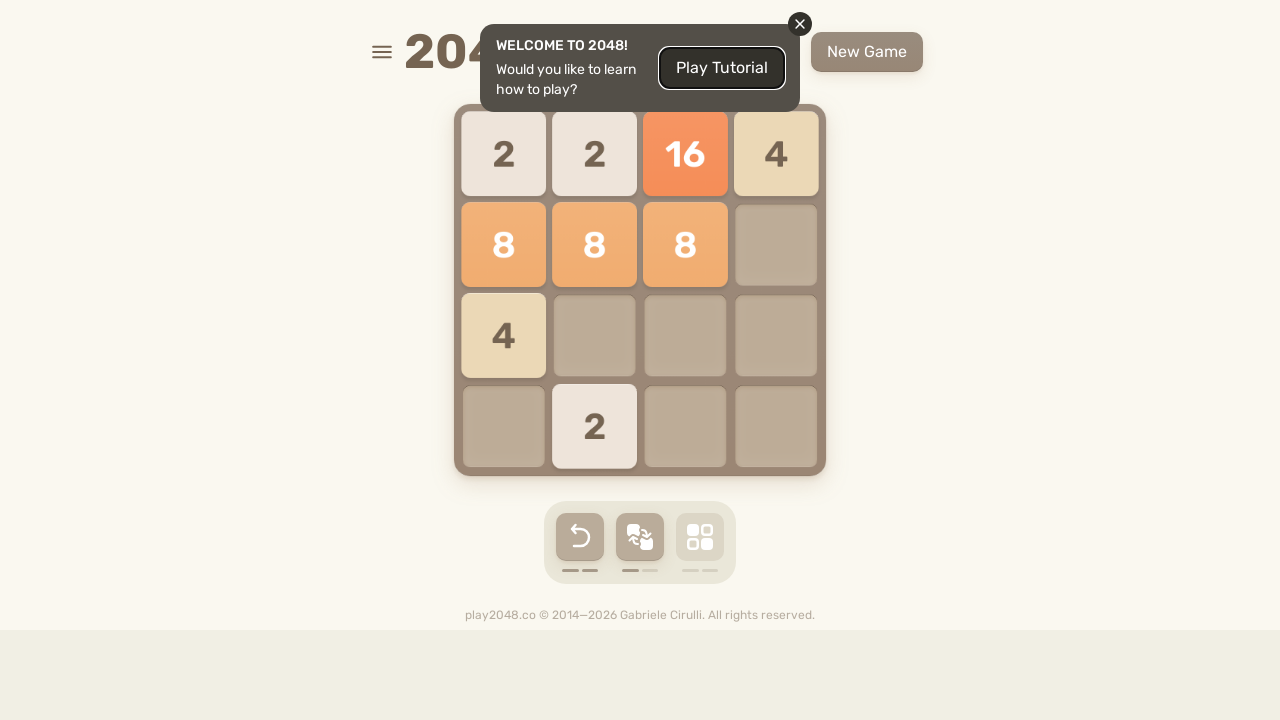

Pressed ArrowRight key (iteration 6/30) on html
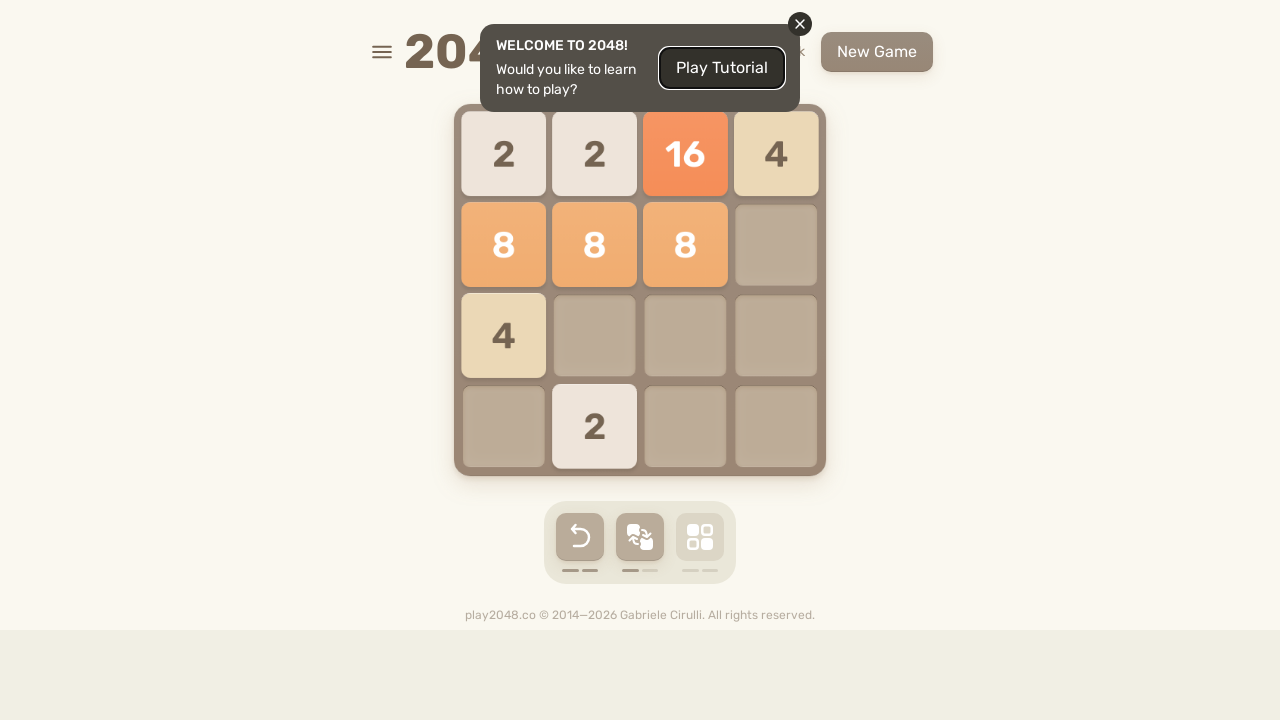

Waited 500ms after ArrowRight
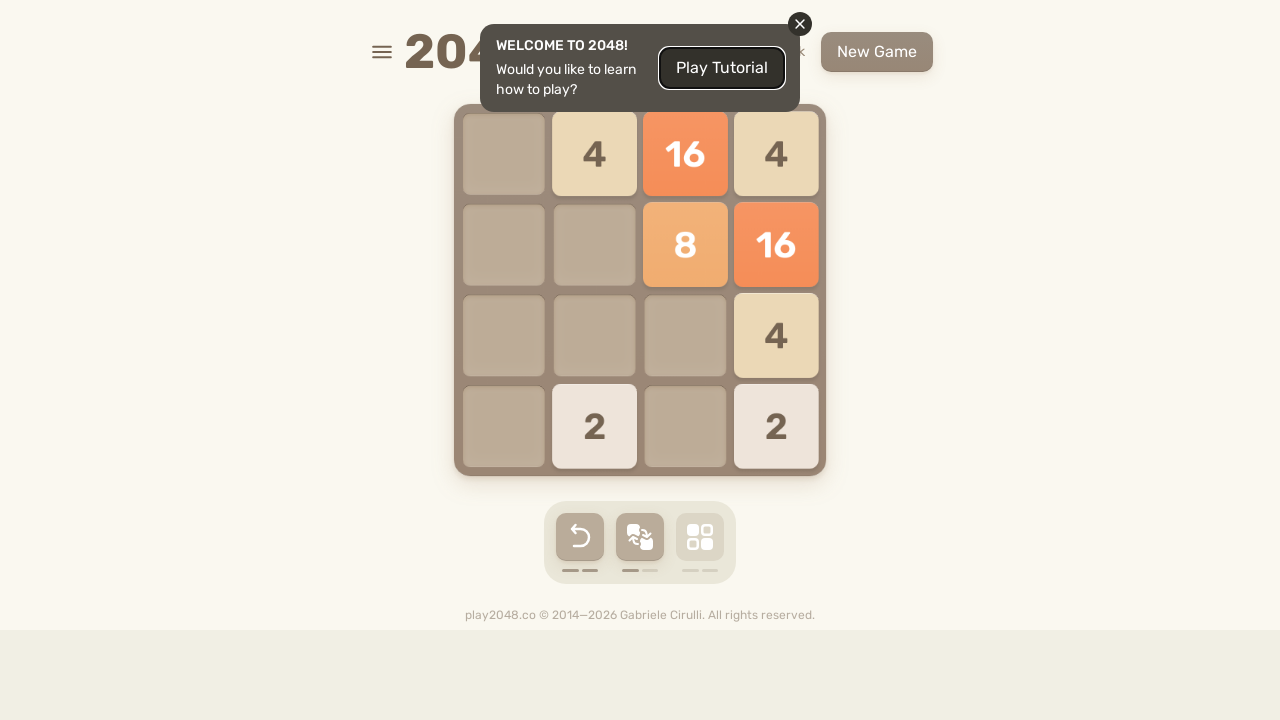

Pressed ArrowDown key (iteration 7/30) on html
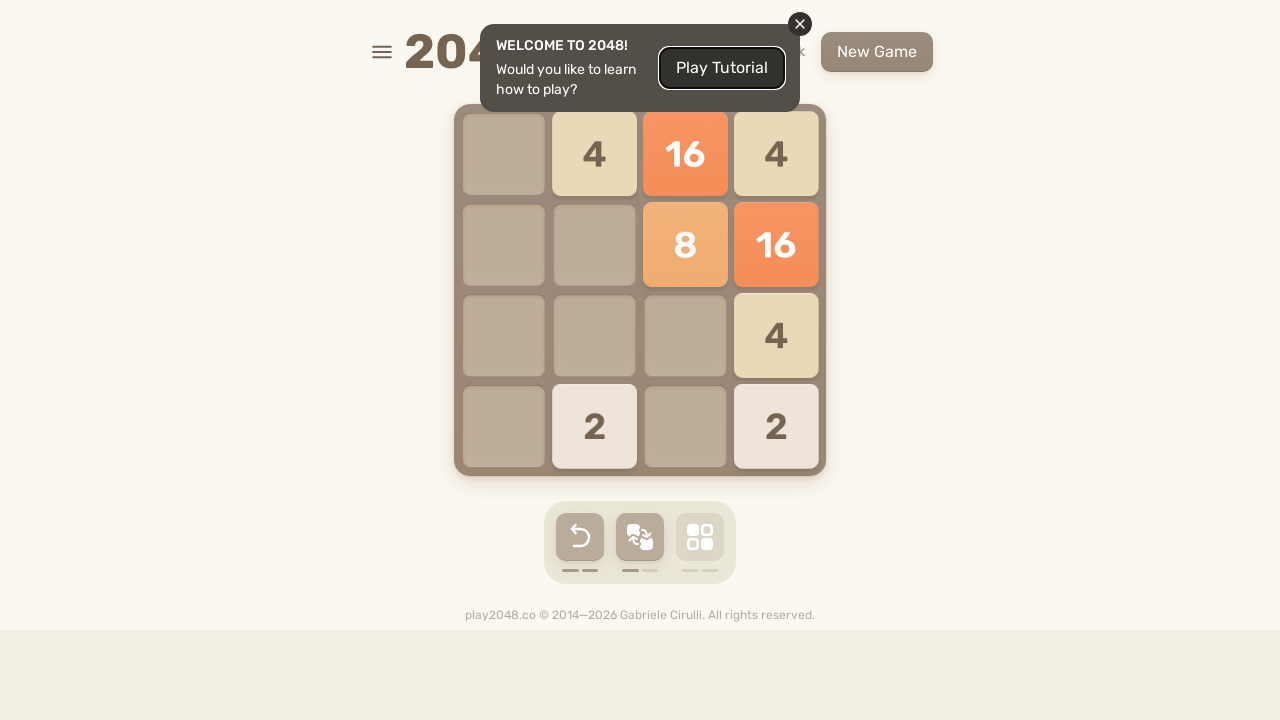

Waited 500ms after ArrowDown
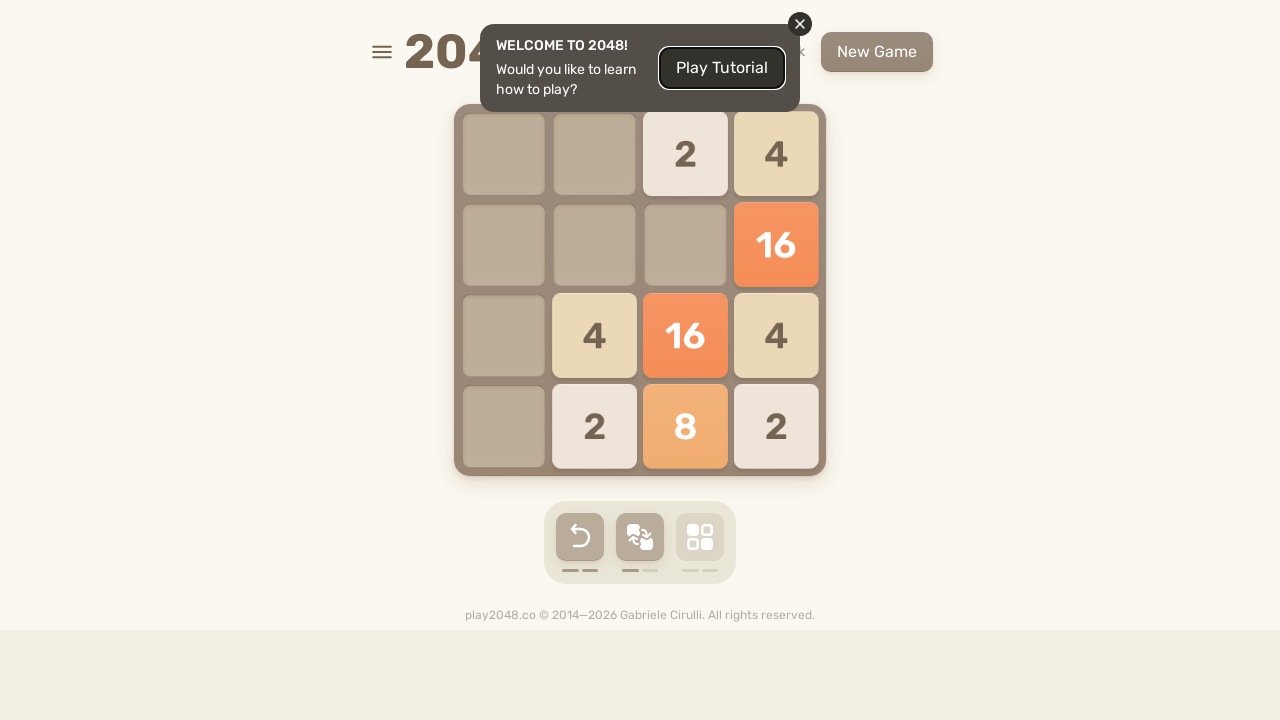

Pressed ArrowLeft key (iteration 7/30) on html
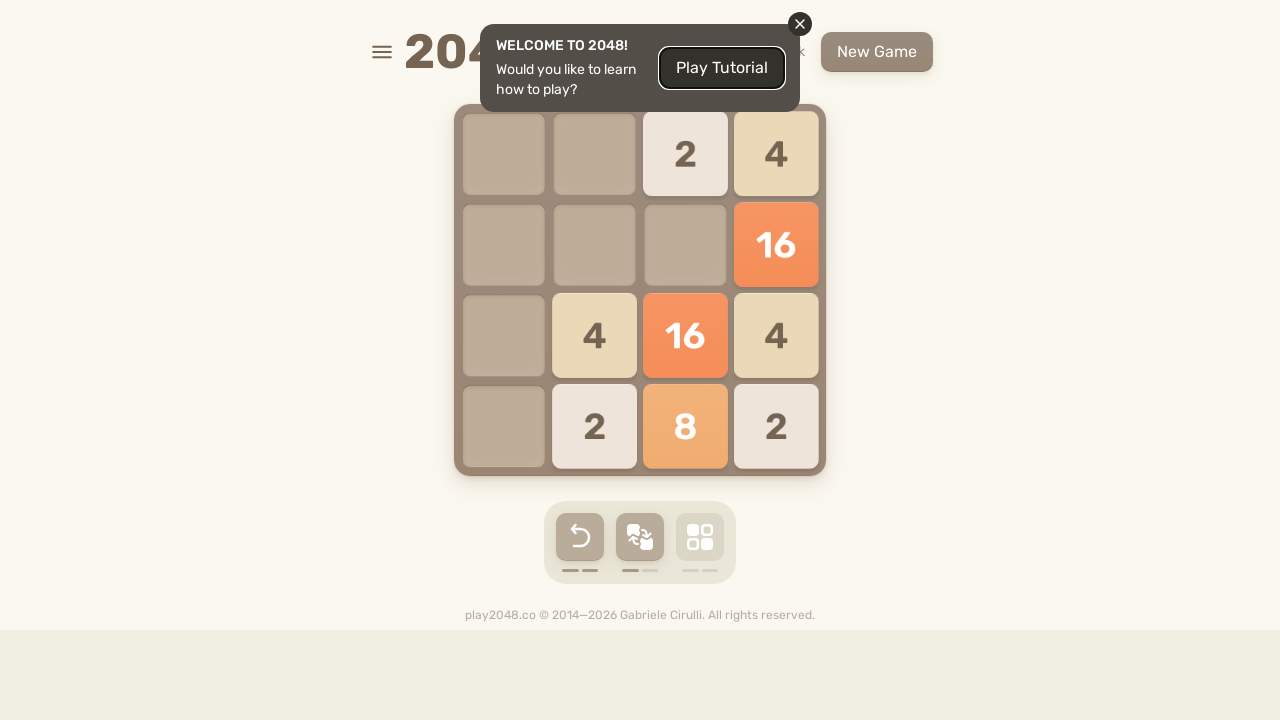

Waited 500ms after ArrowLeft
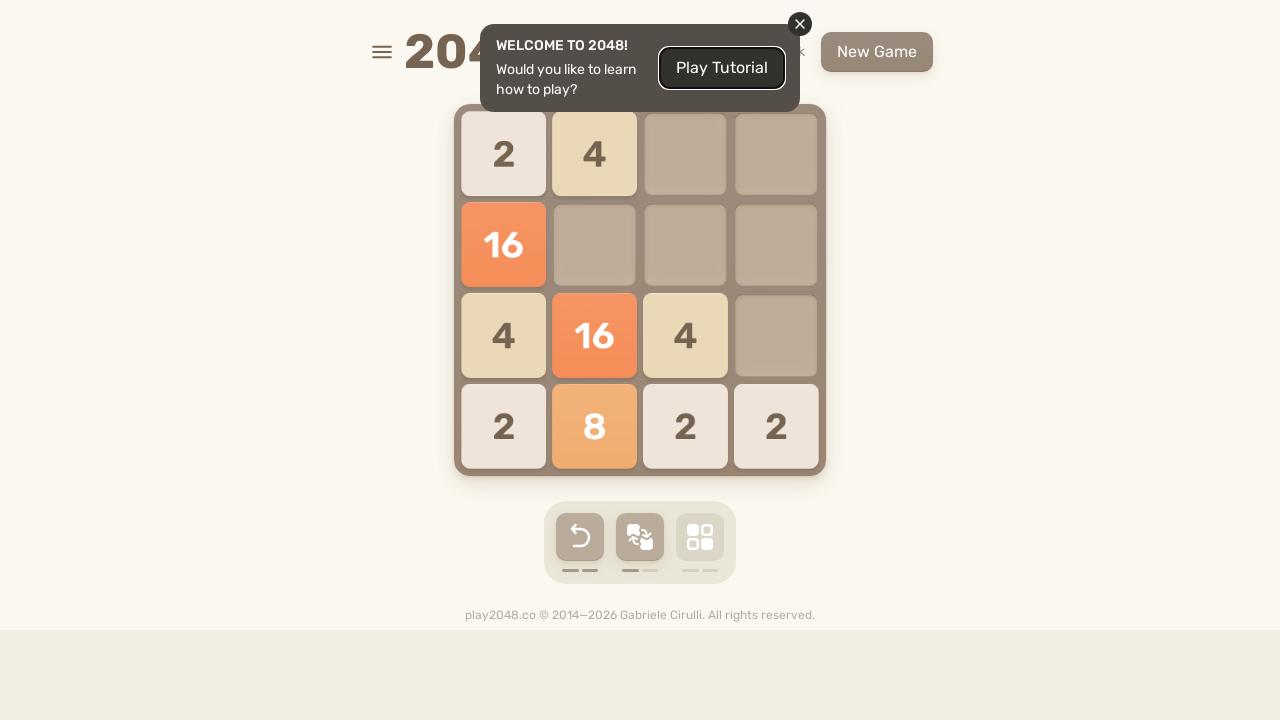

Pressed ArrowUp key (iteration 7/30) on html
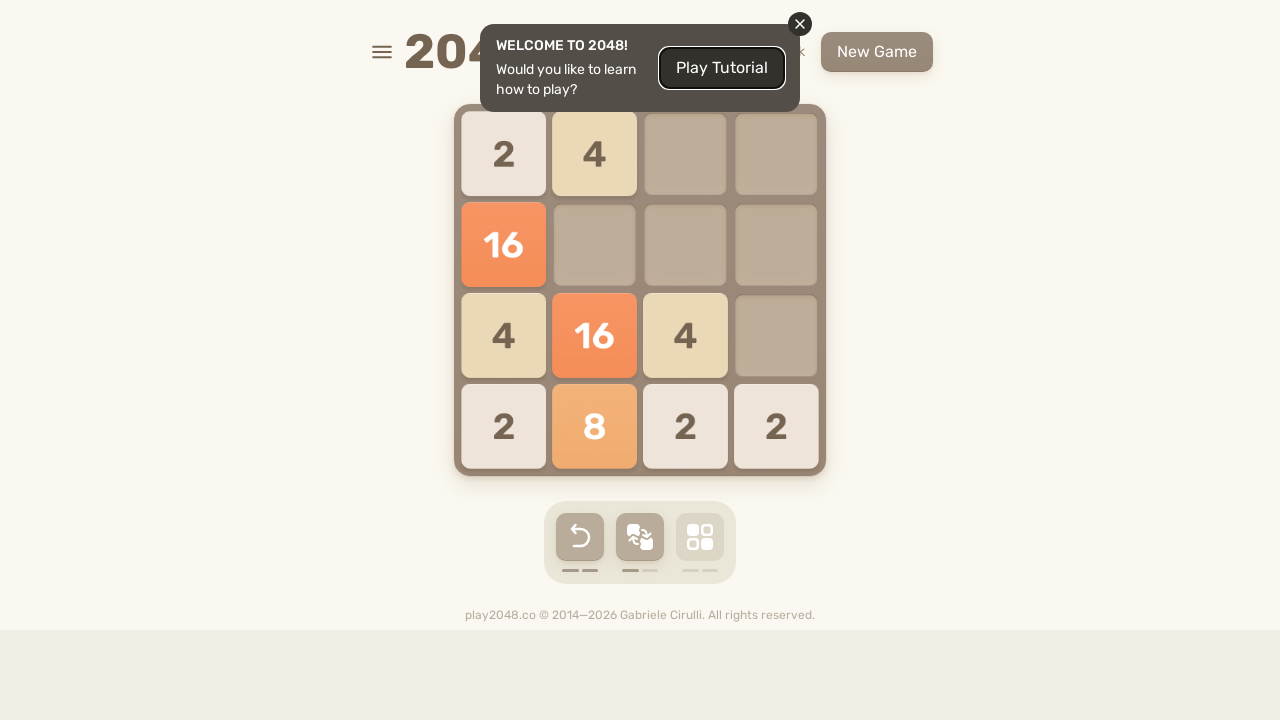

Waited 500ms after ArrowUp
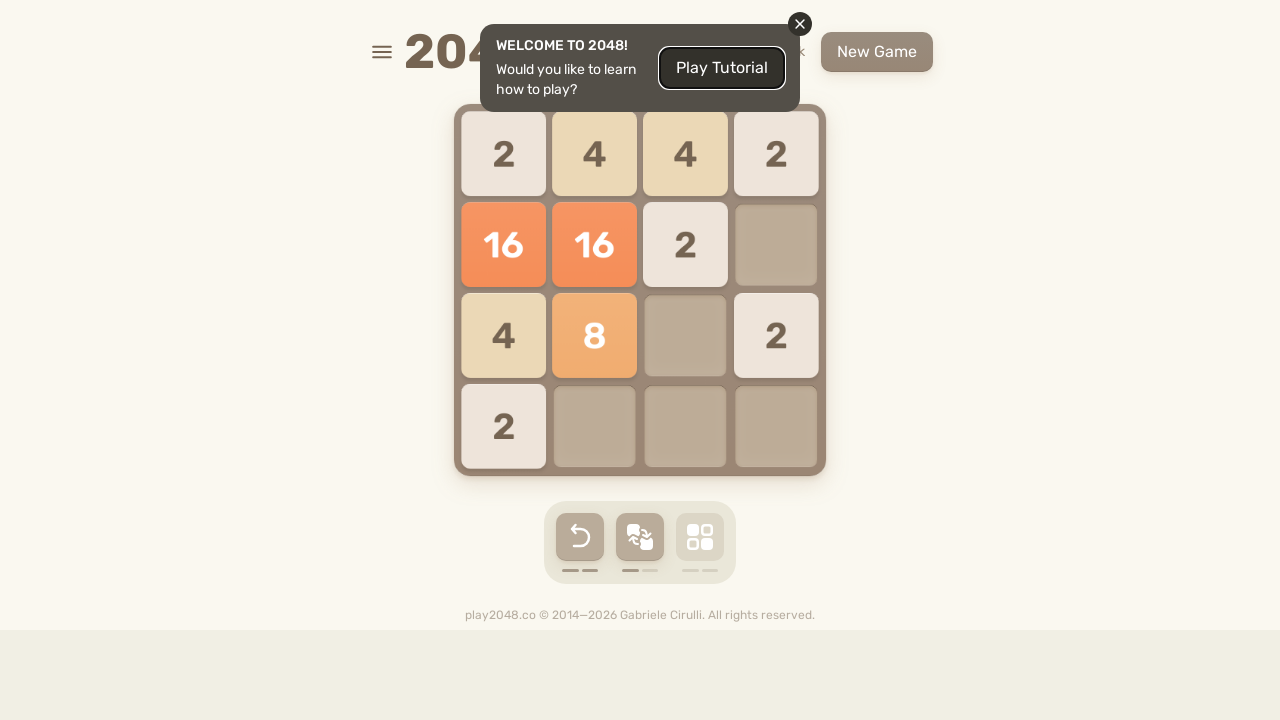

Pressed ArrowRight key (iteration 7/30) on html
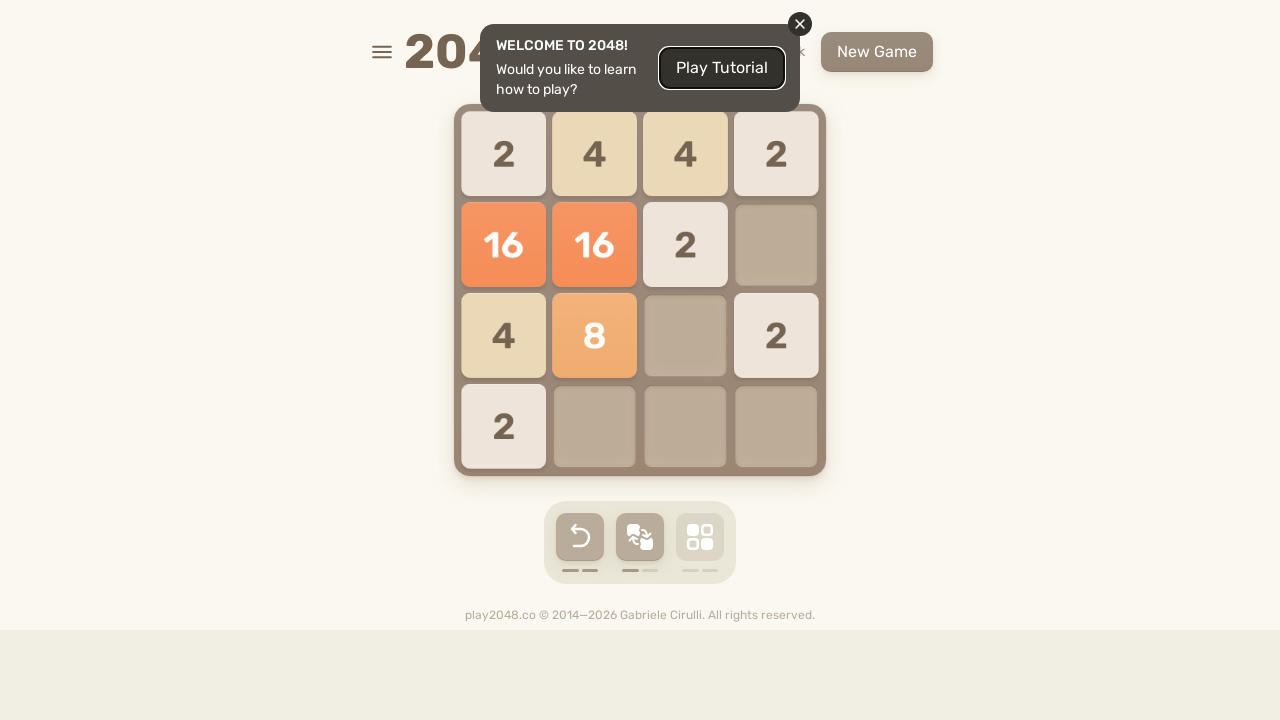

Waited 500ms after ArrowRight
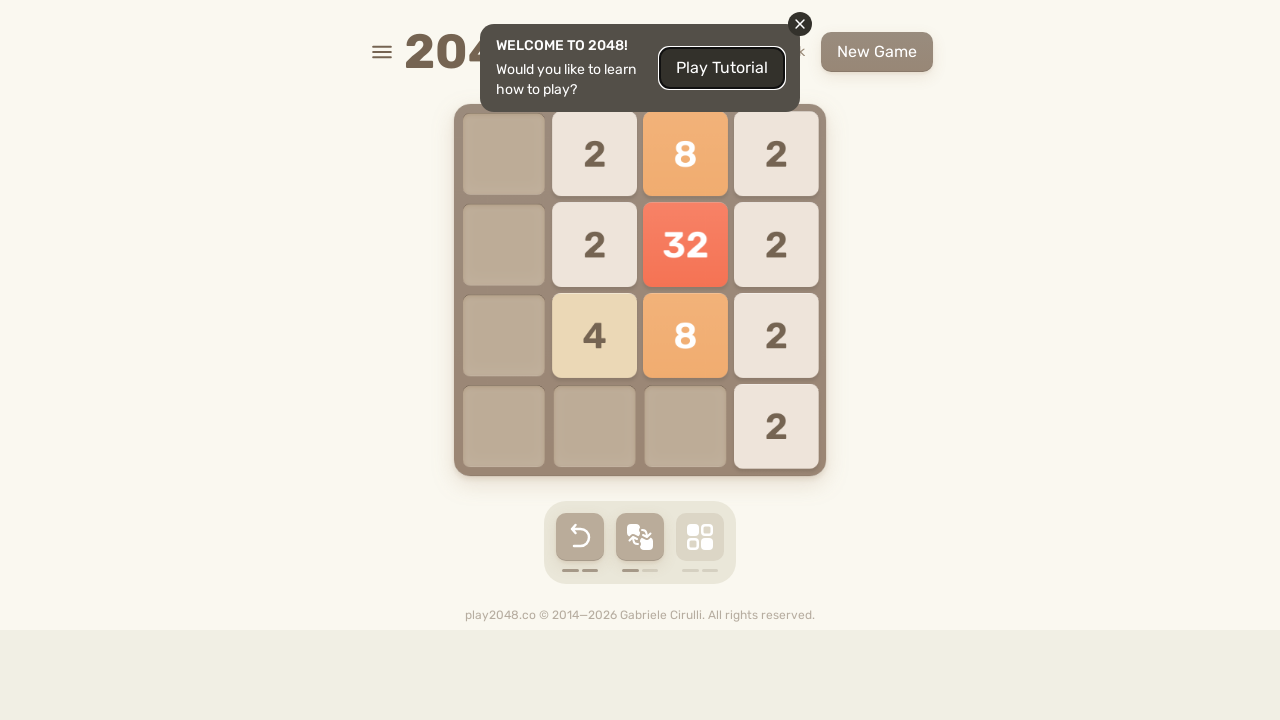

Pressed ArrowDown key (iteration 8/30) on html
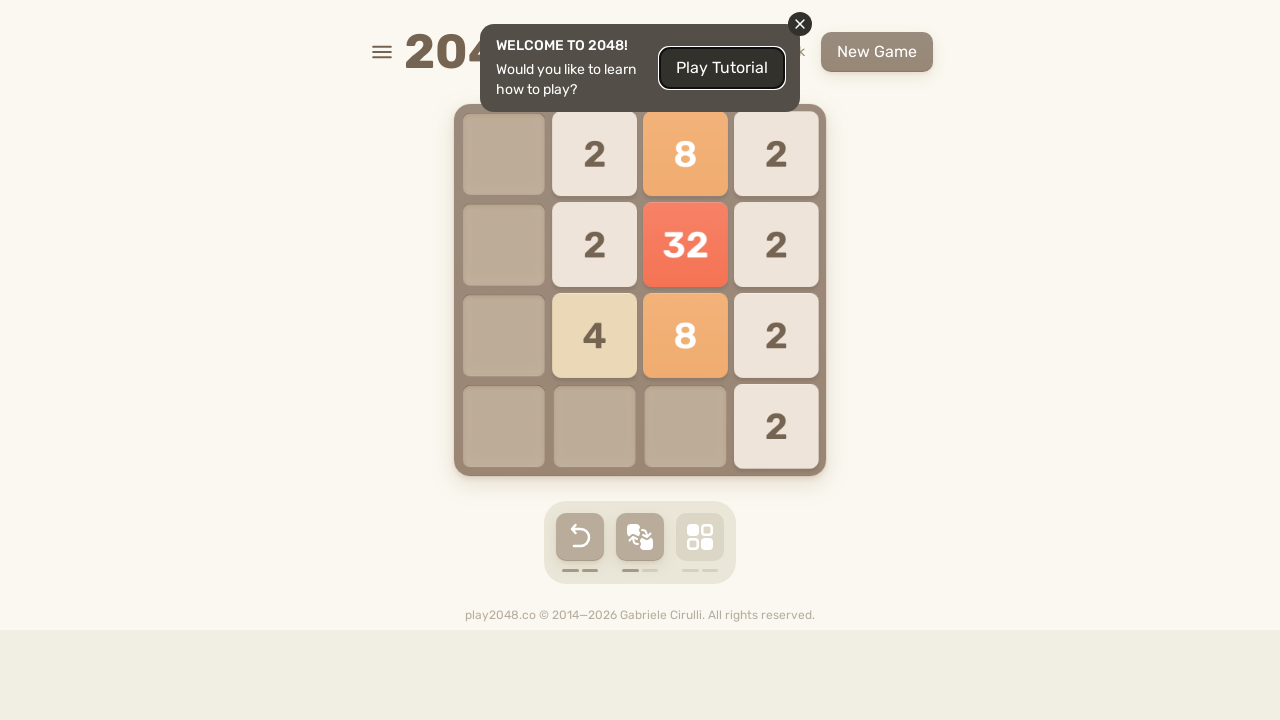

Waited 500ms after ArrowDown
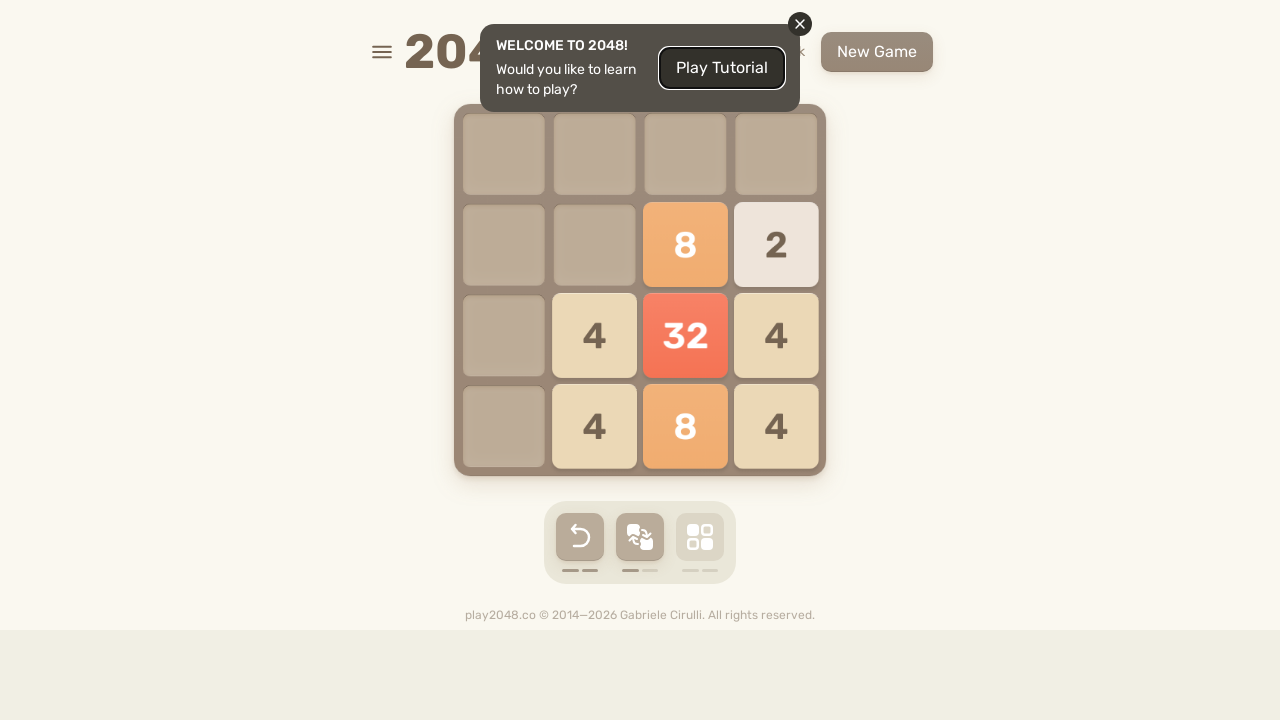

Pressed ArrowLeft key (iteration 8/30) on html
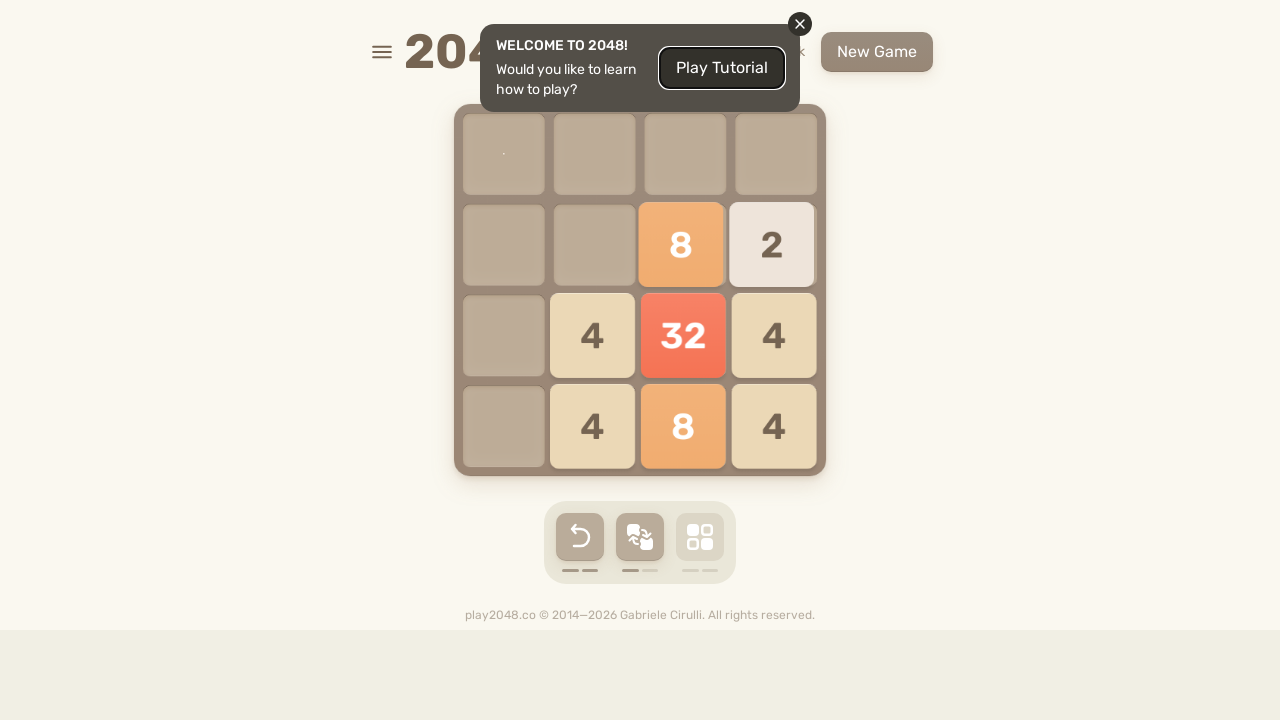

Waited 500ms after ArrowLeft
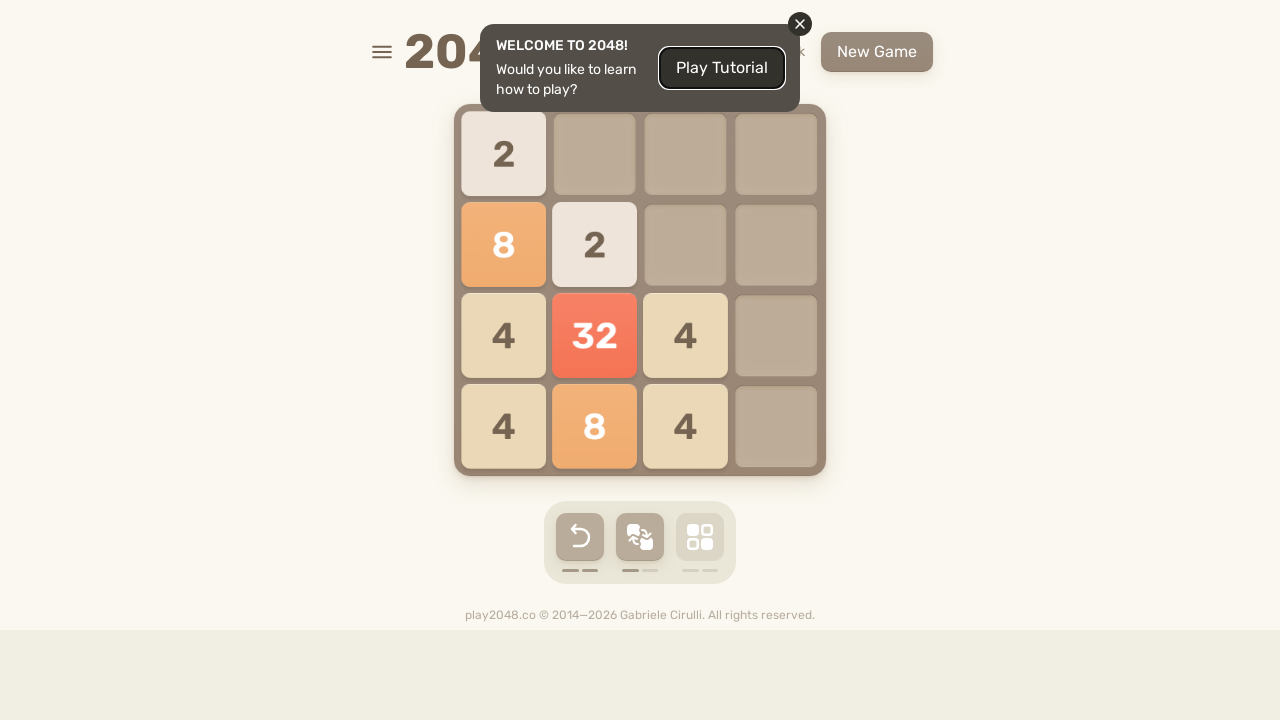

Pressed ArrowUp key (iteration 8/30) on html
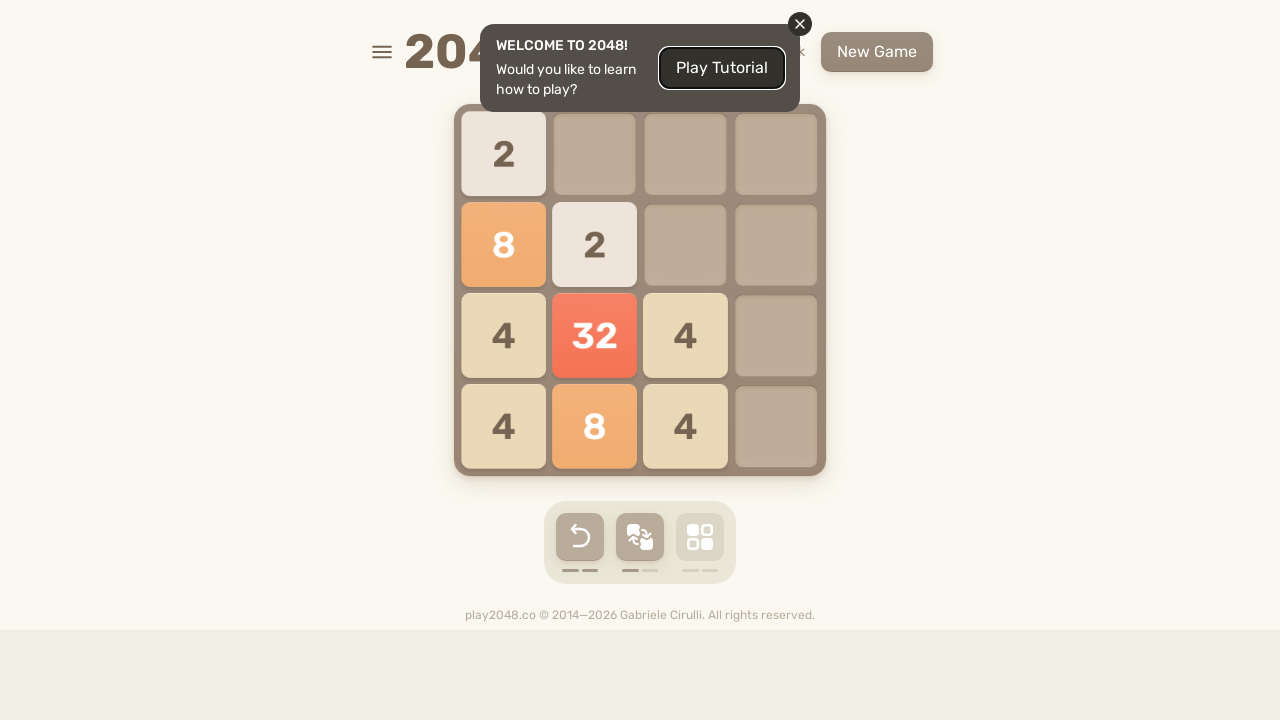

Waited 500ms after ArrowUp
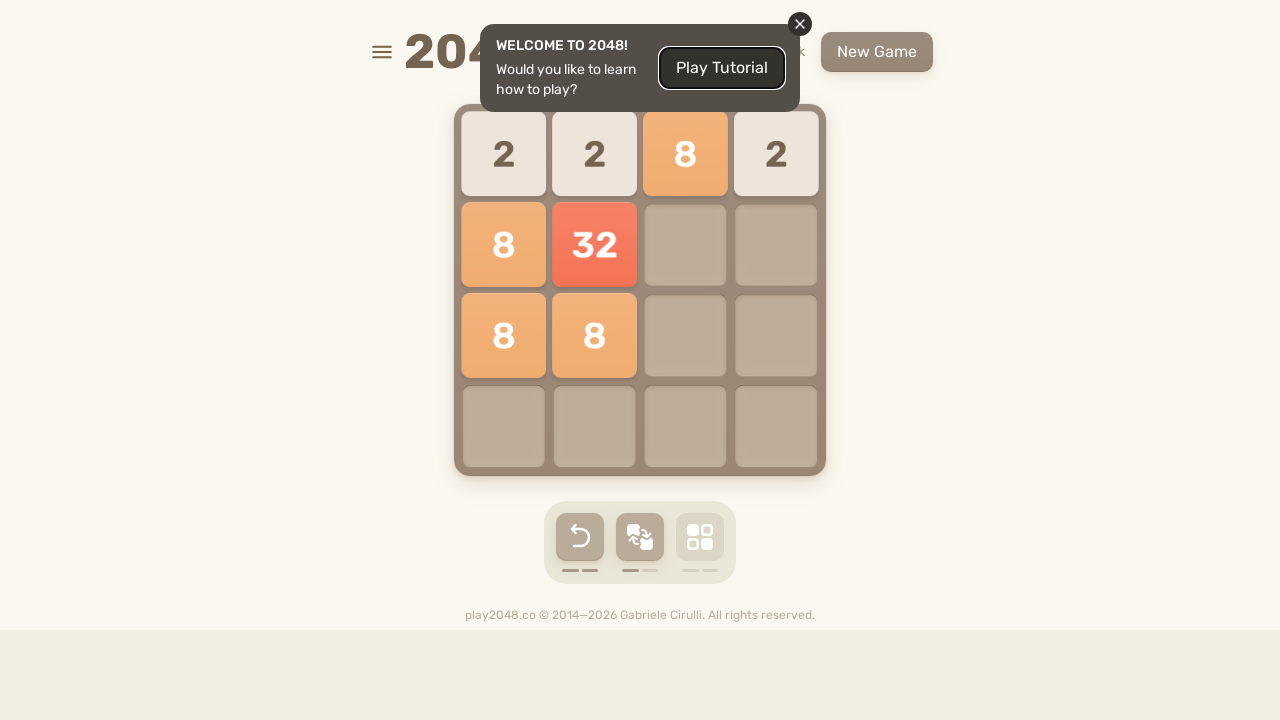

Pressed ArrowRight key (iteration 8/30) on html
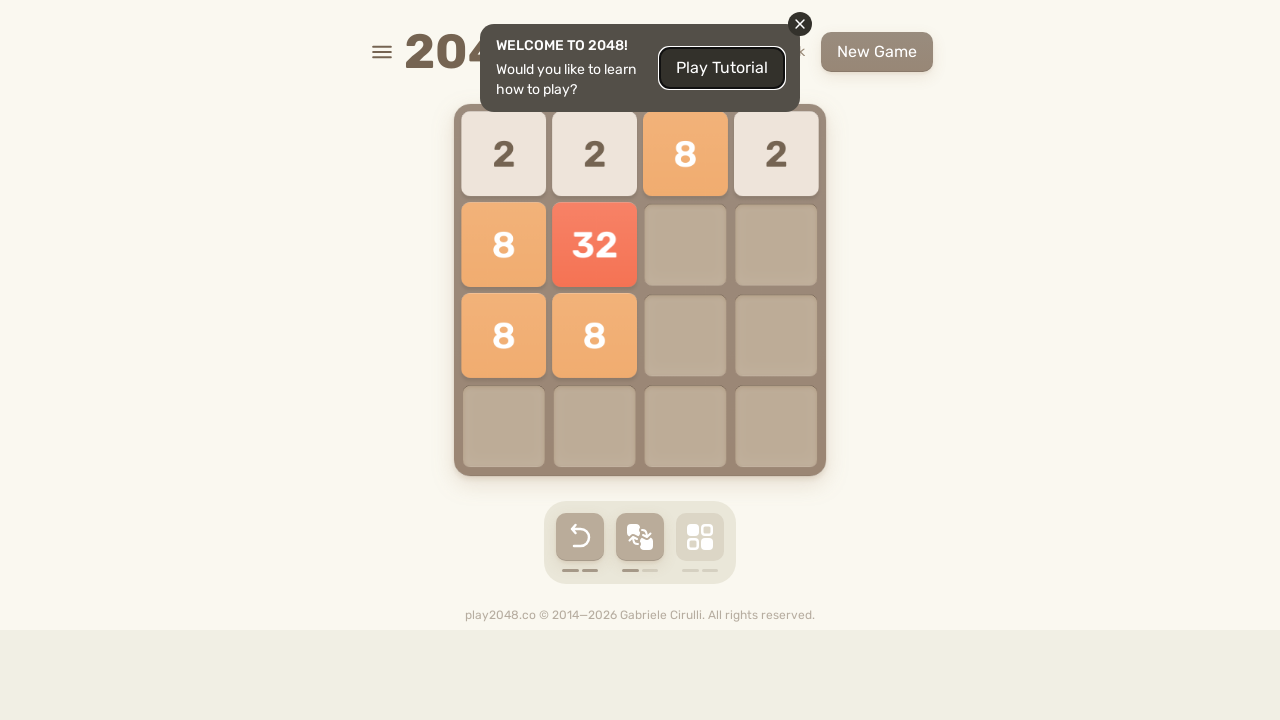

Waited 500ms after ArrowRight
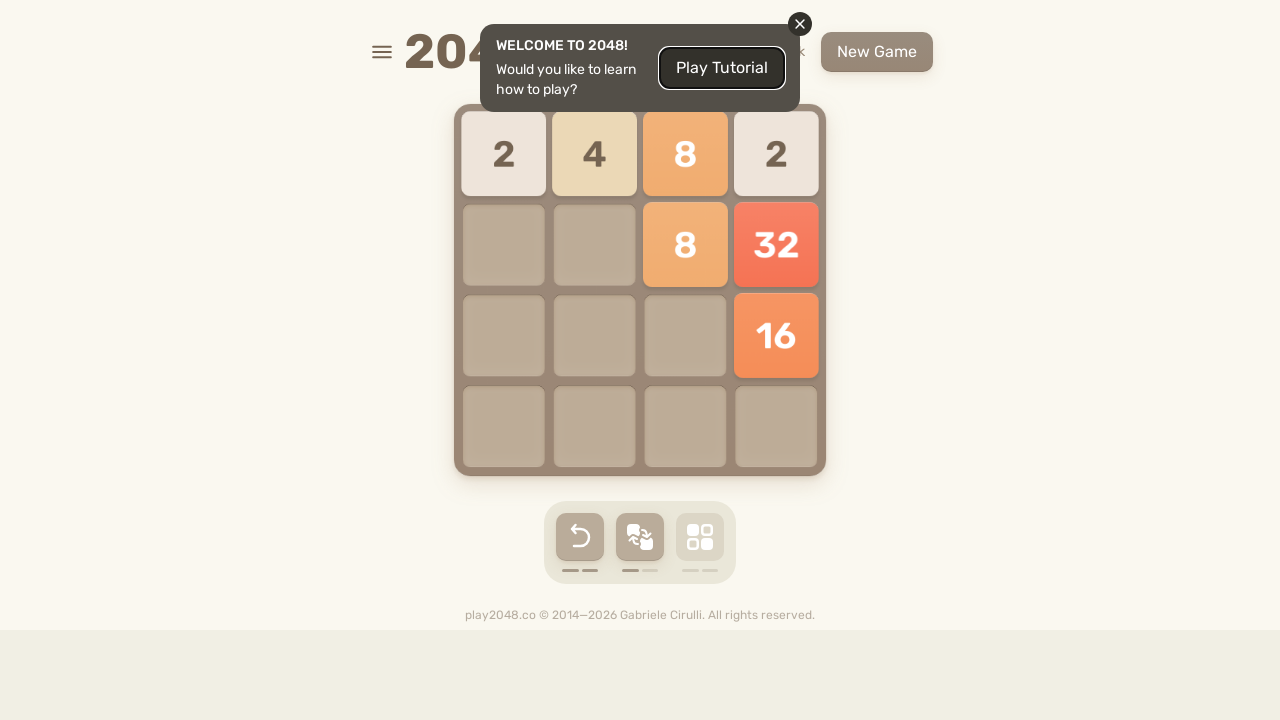

Pressed ArrowDown key (iteration 9/30) on html
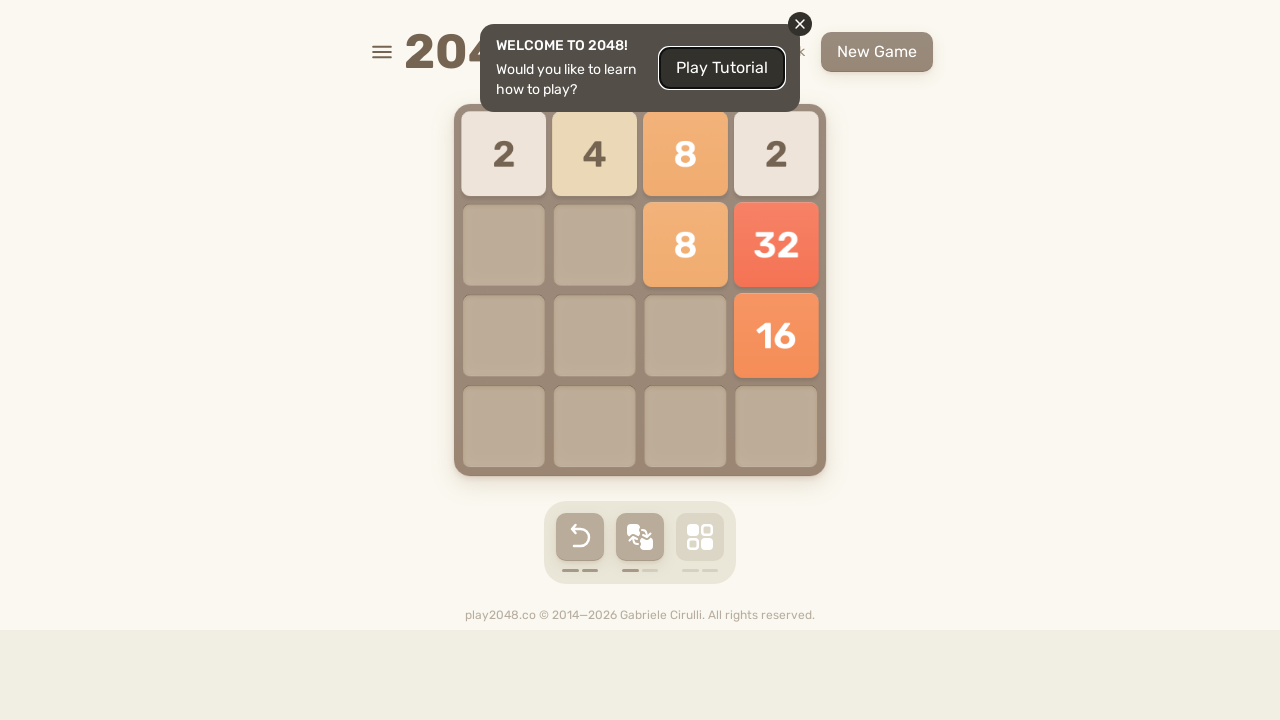

Waited 500ms after ArrowDown
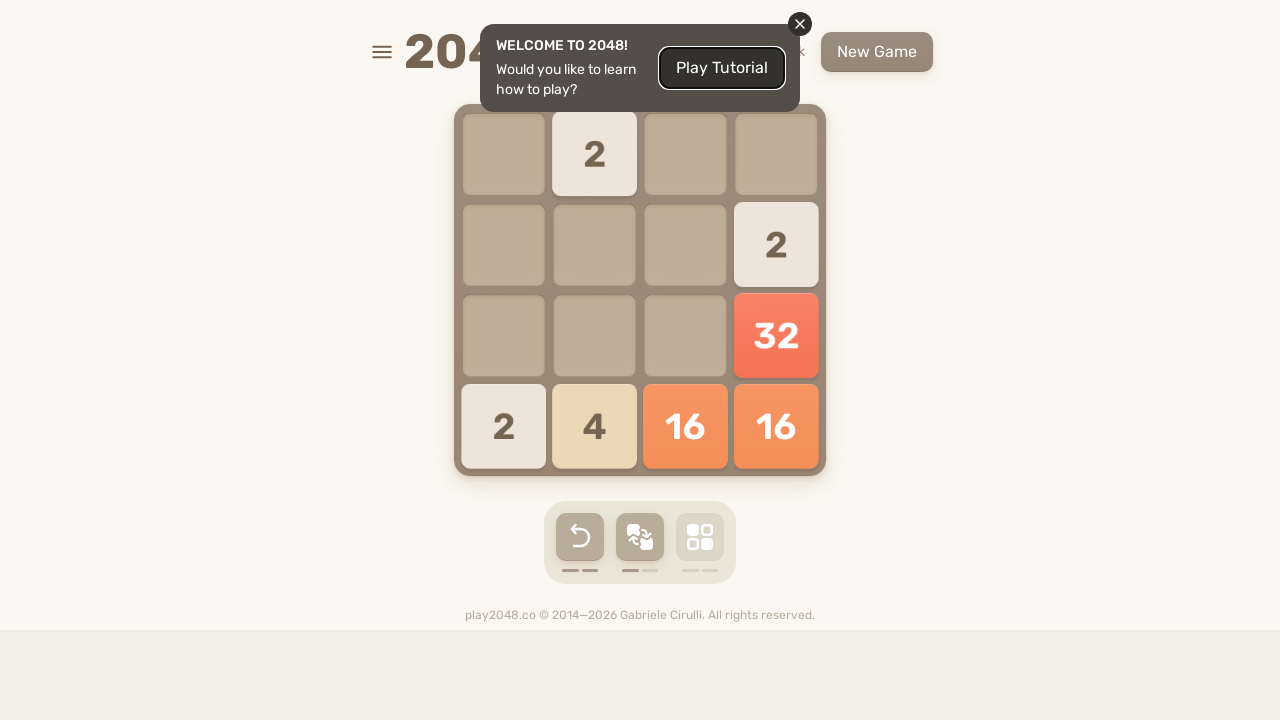

Pressed ArrowLeft key (iteration 9/30) on html
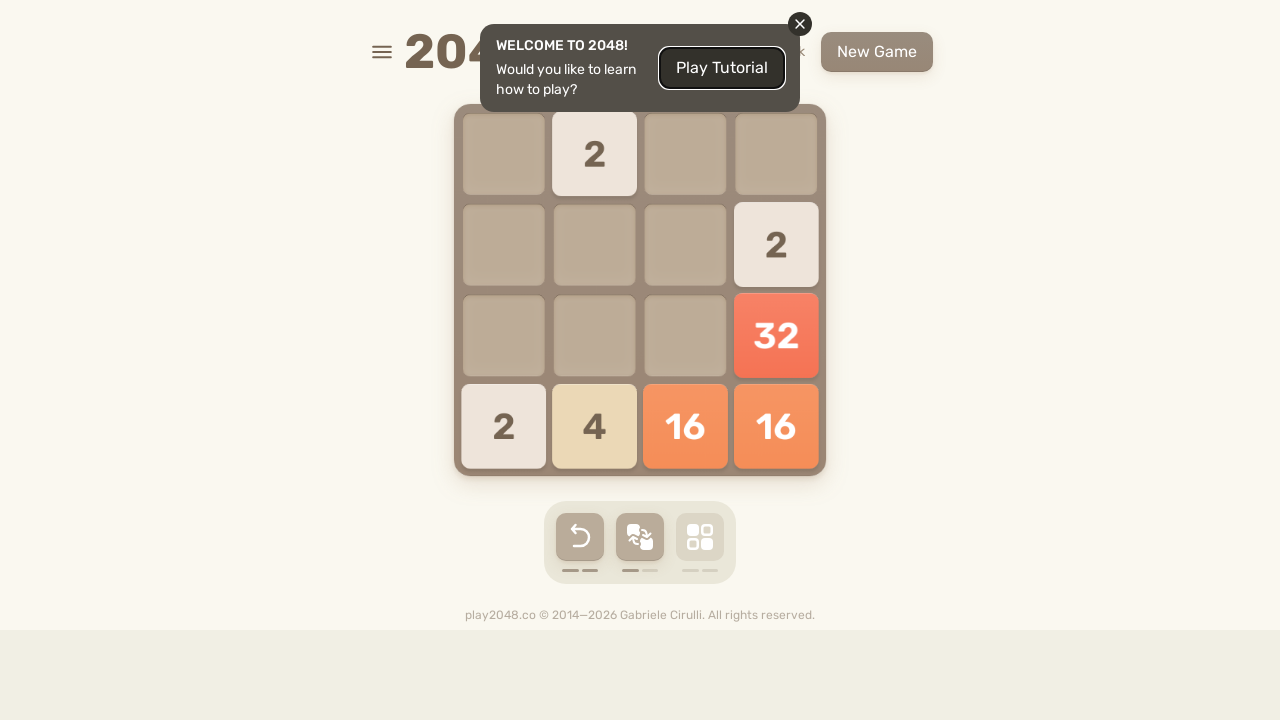

Waited 500ms after ArrowLeft
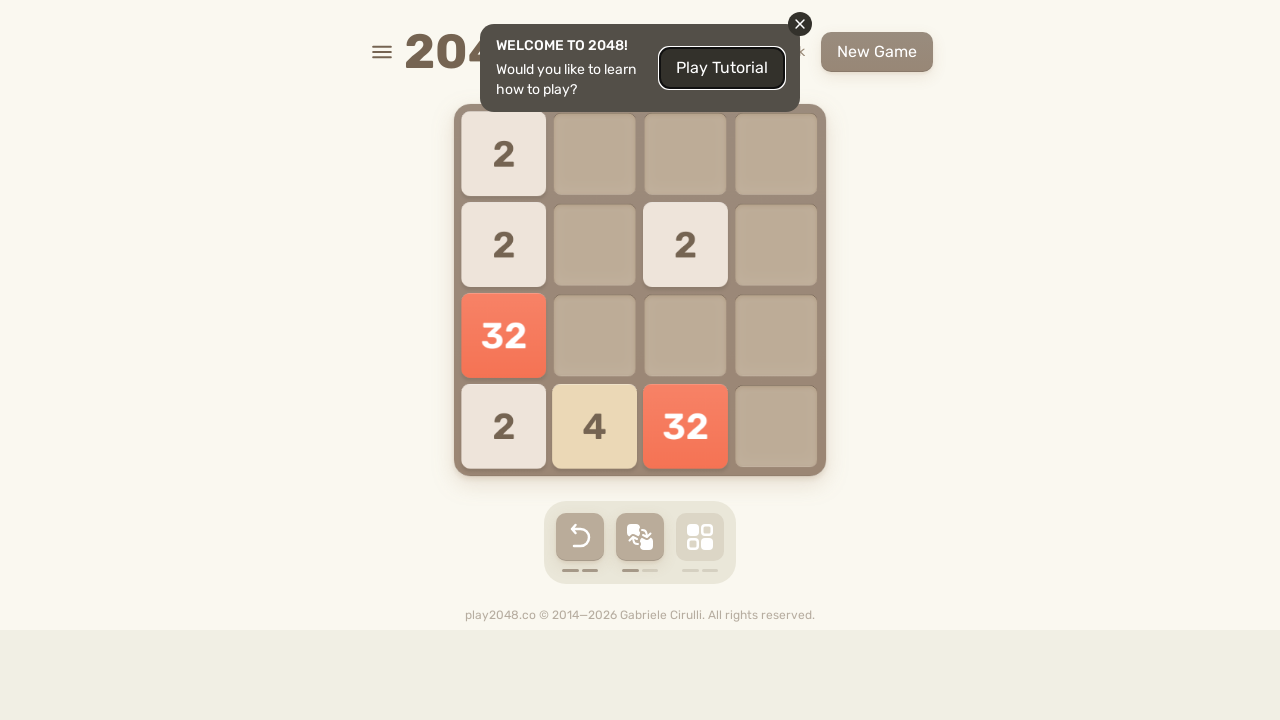

Pressed ArrowUp key (iteration 9/30) on html
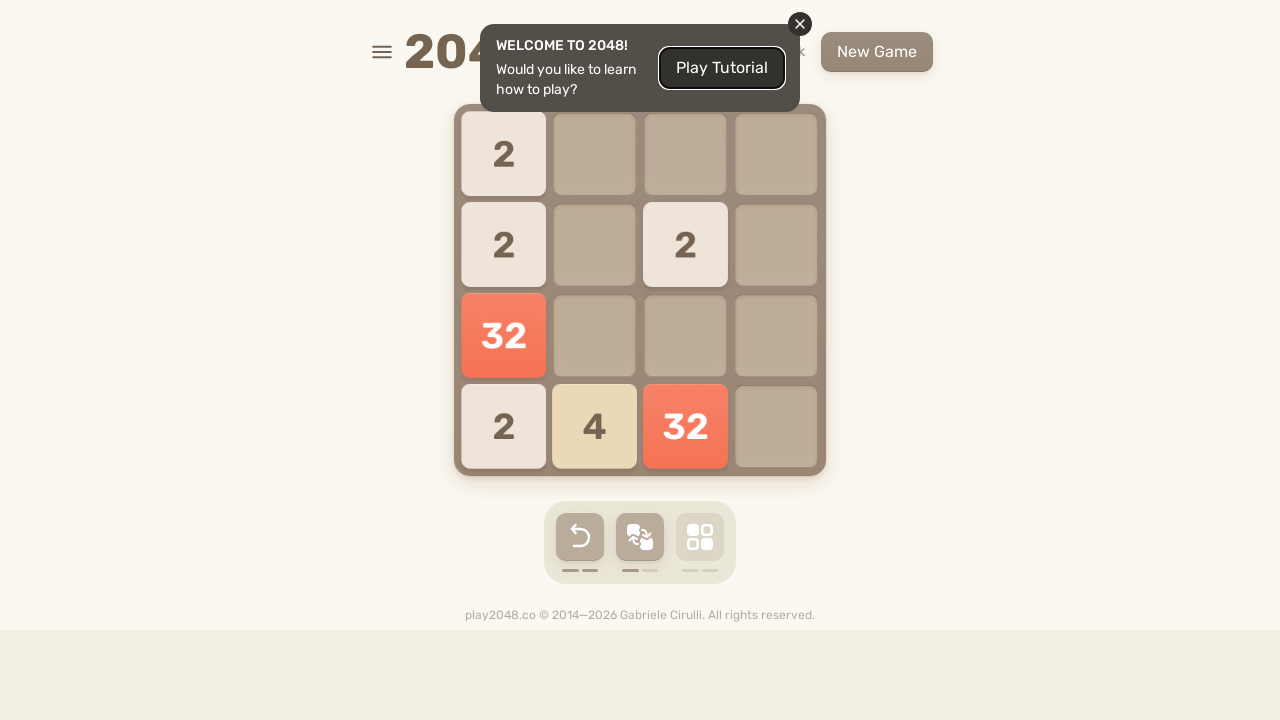

Waited 500ms after ArrowUp
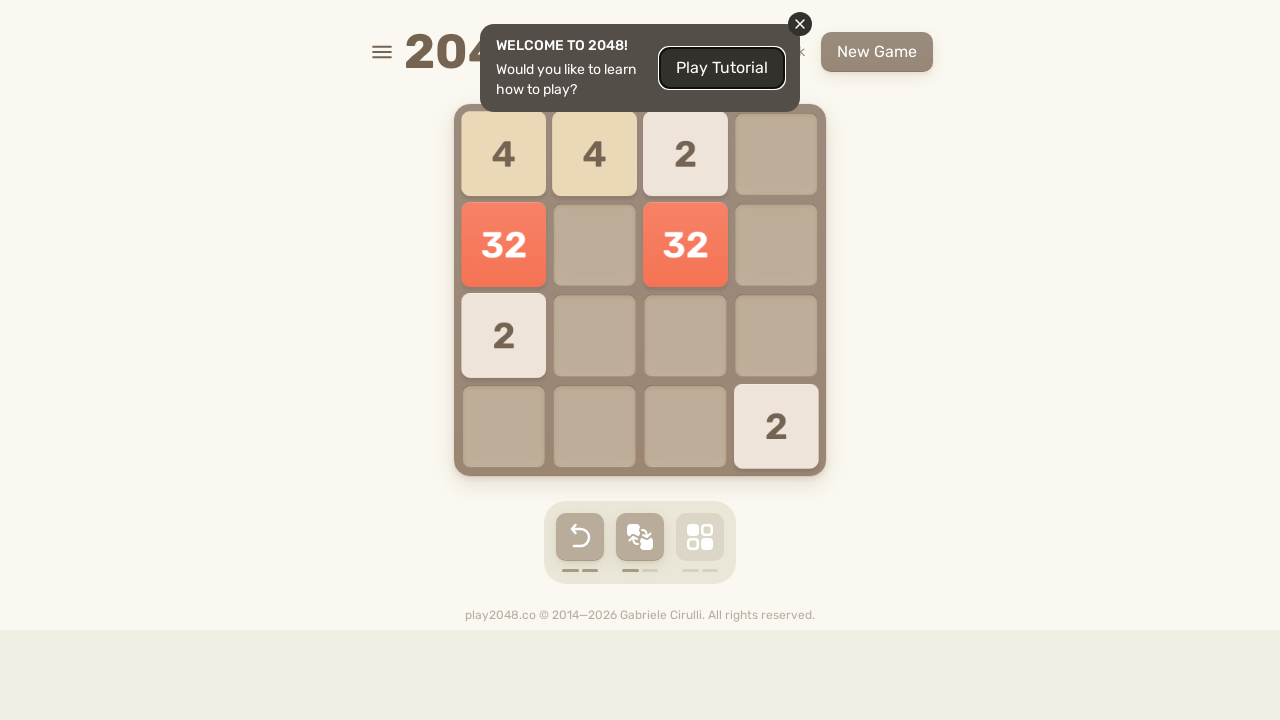

Pressed ArrowRight key (iteration 9/30) on html
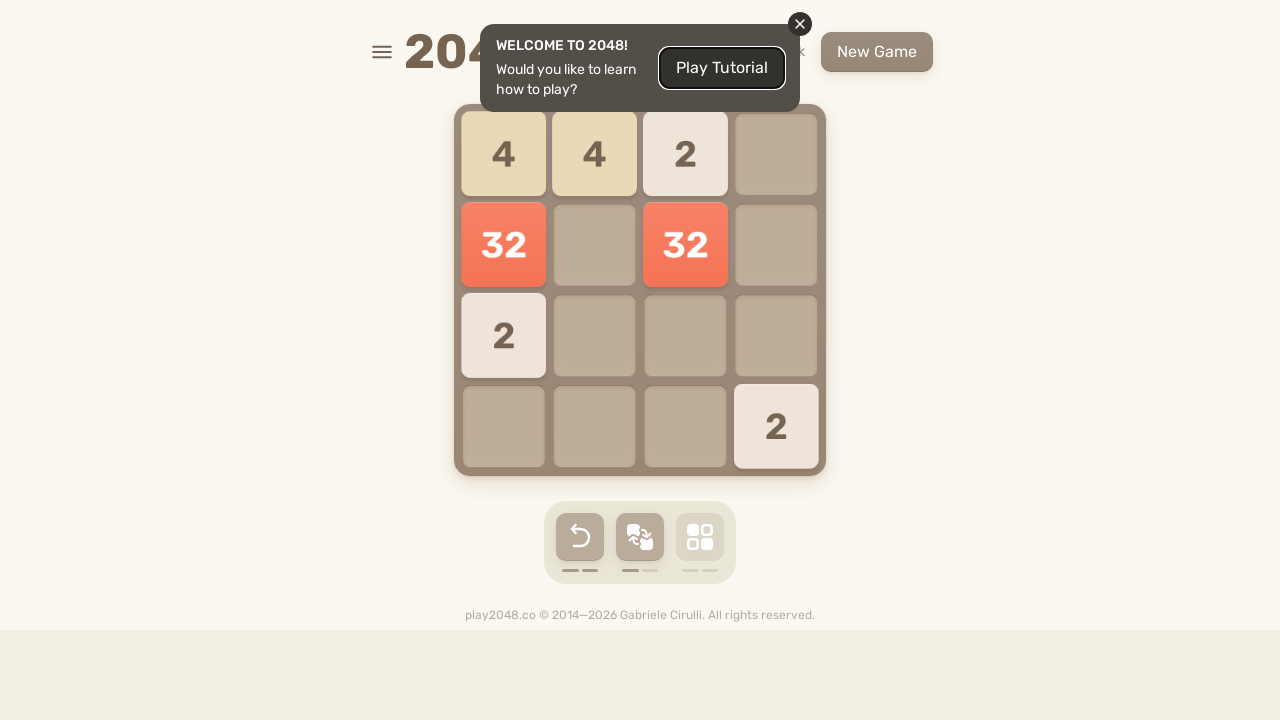

Waited 500ms after ArrowRight
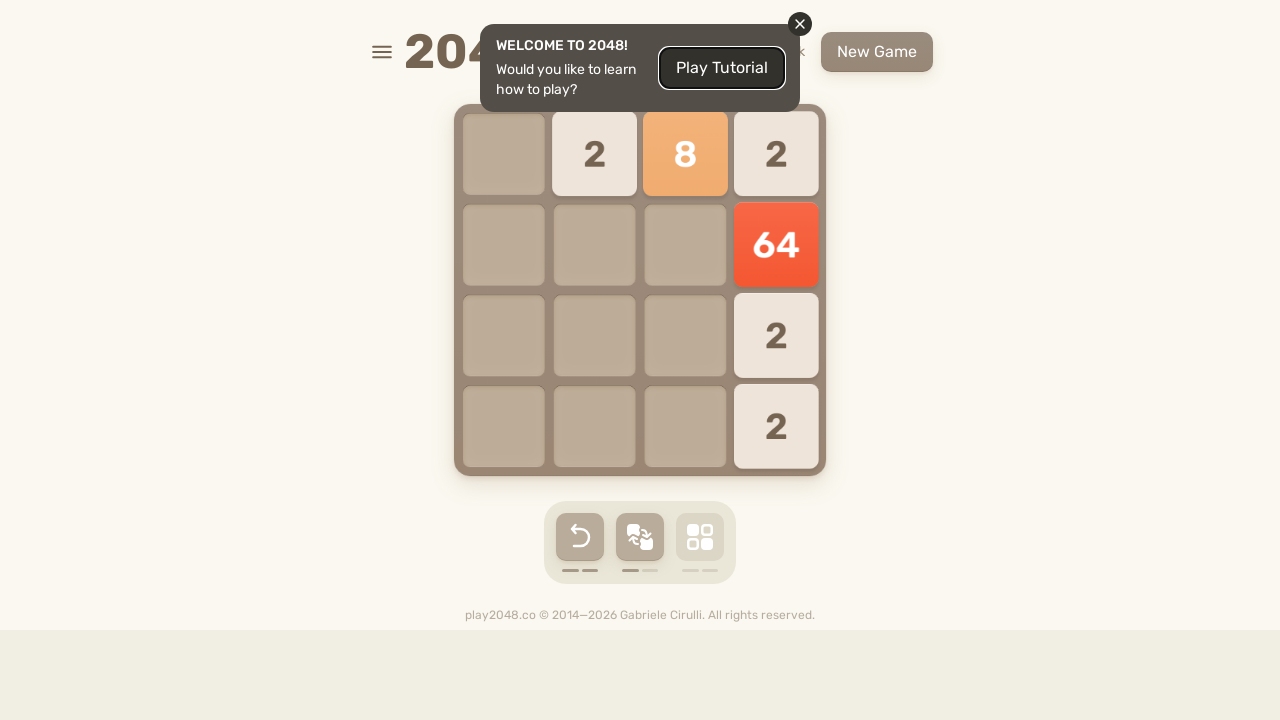

Pressed ArrowDown key (iteration 10/30) on html
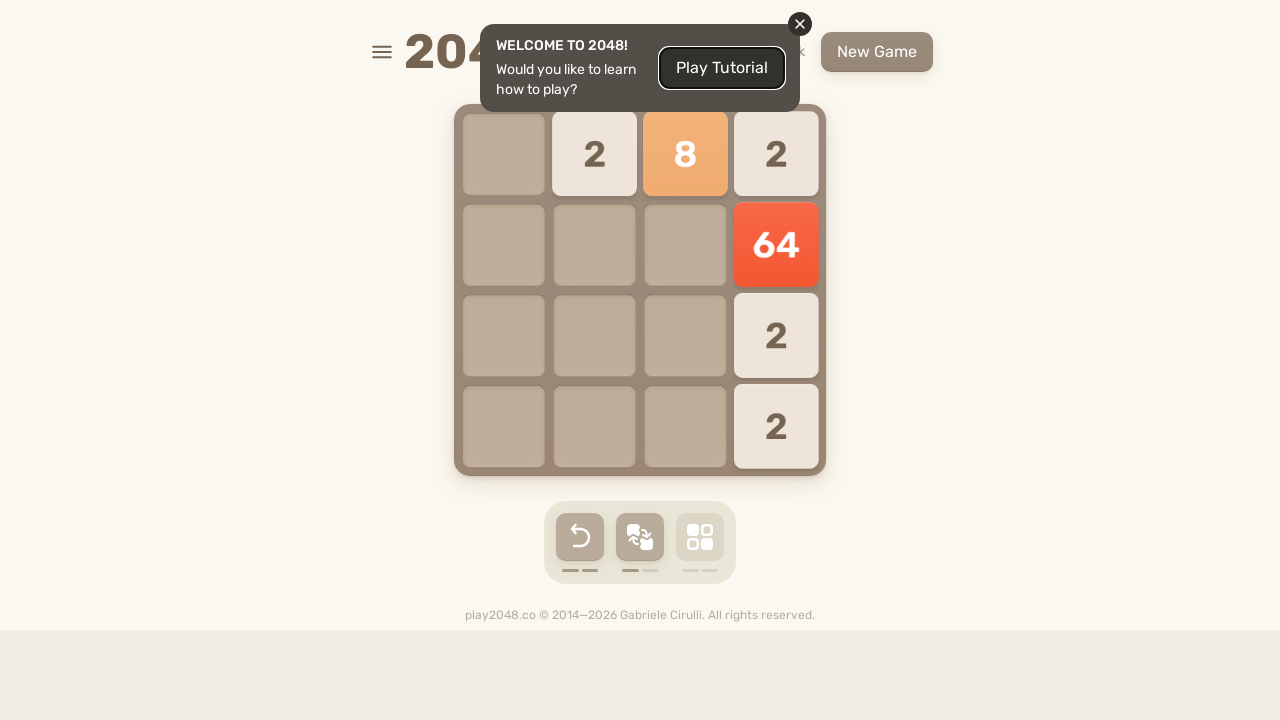

Waited 500ms after ArrowDown
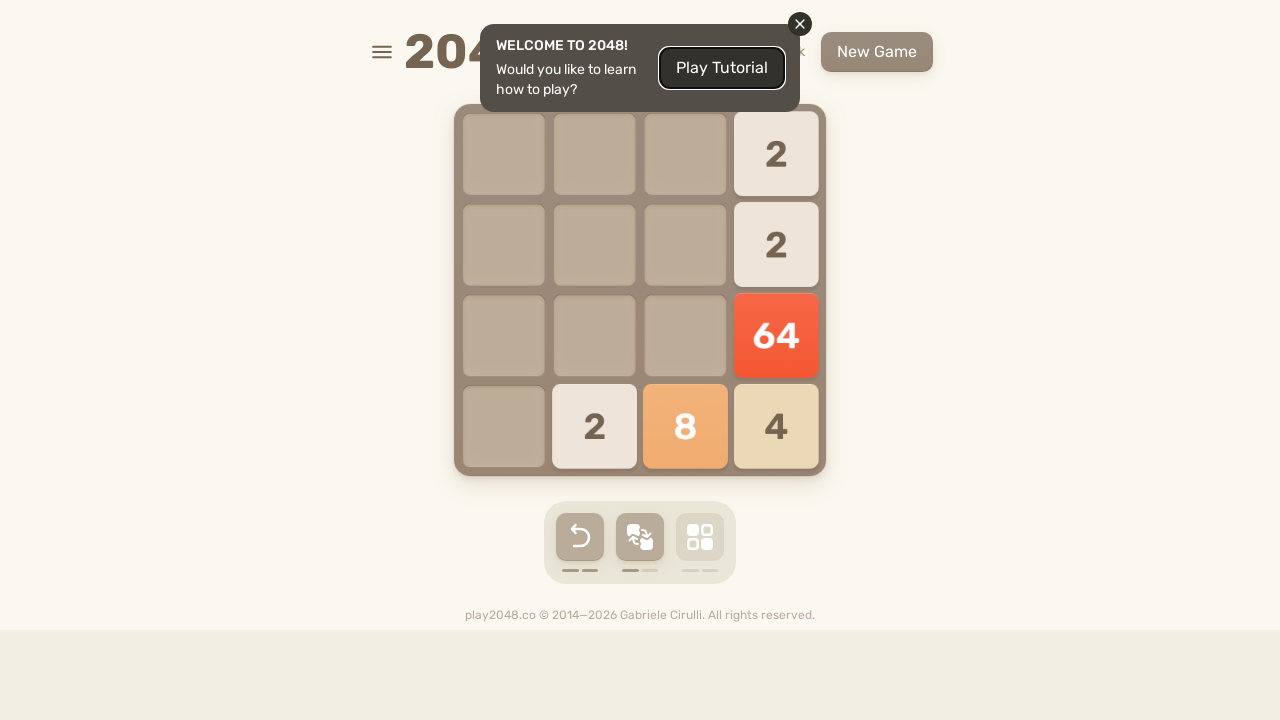

Pressed ArrowLeft key (iteration 10/30) on html
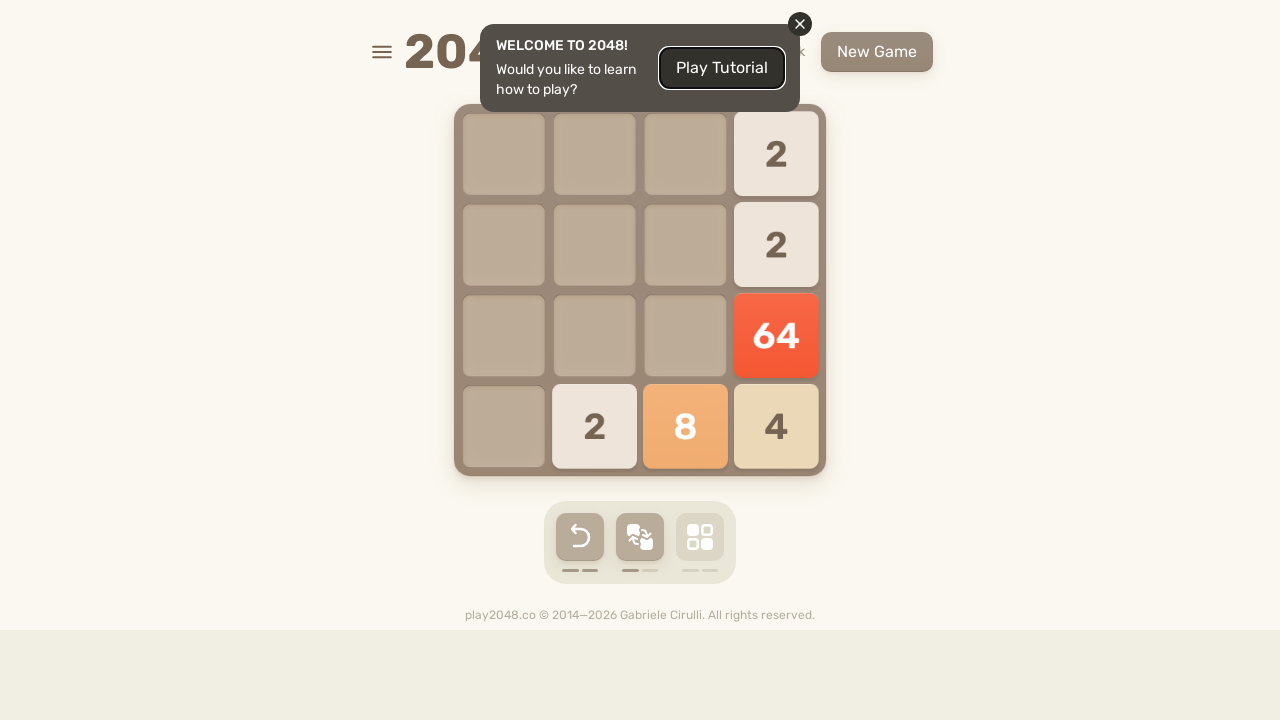

Waited 500ms after ArrowLeft
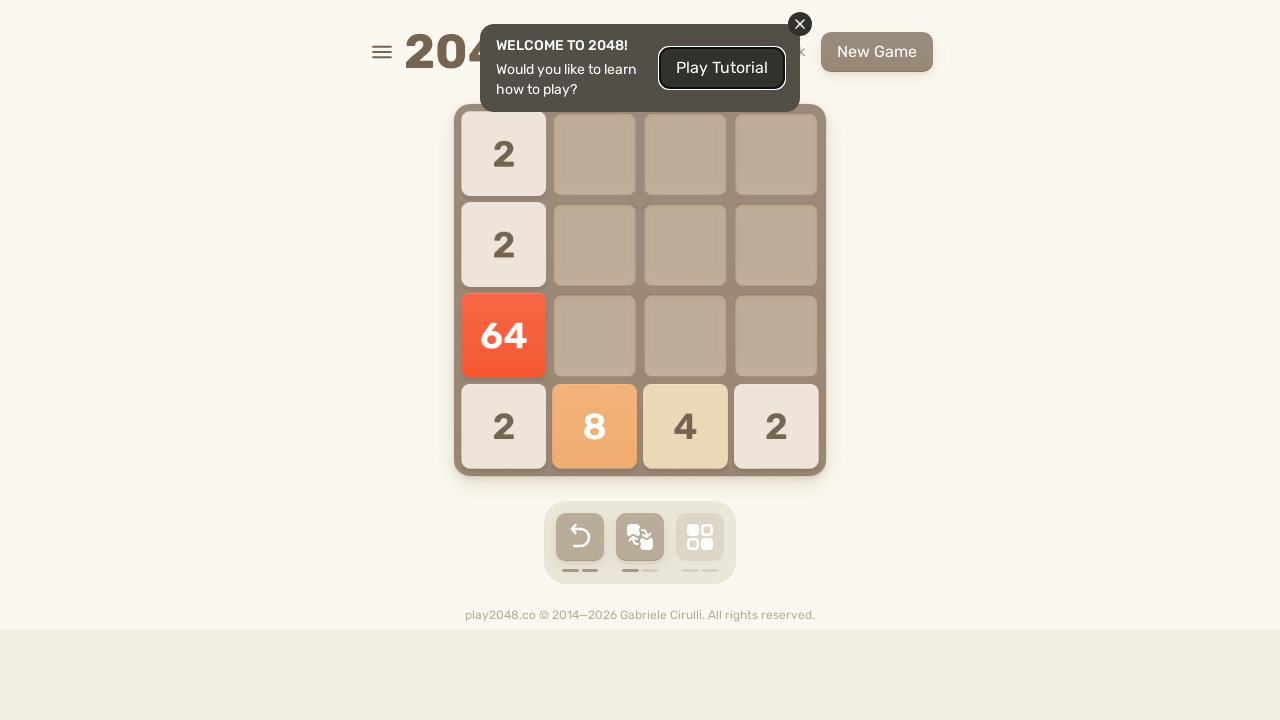

Pressed ArrowUp key (iteration 10/30) on html
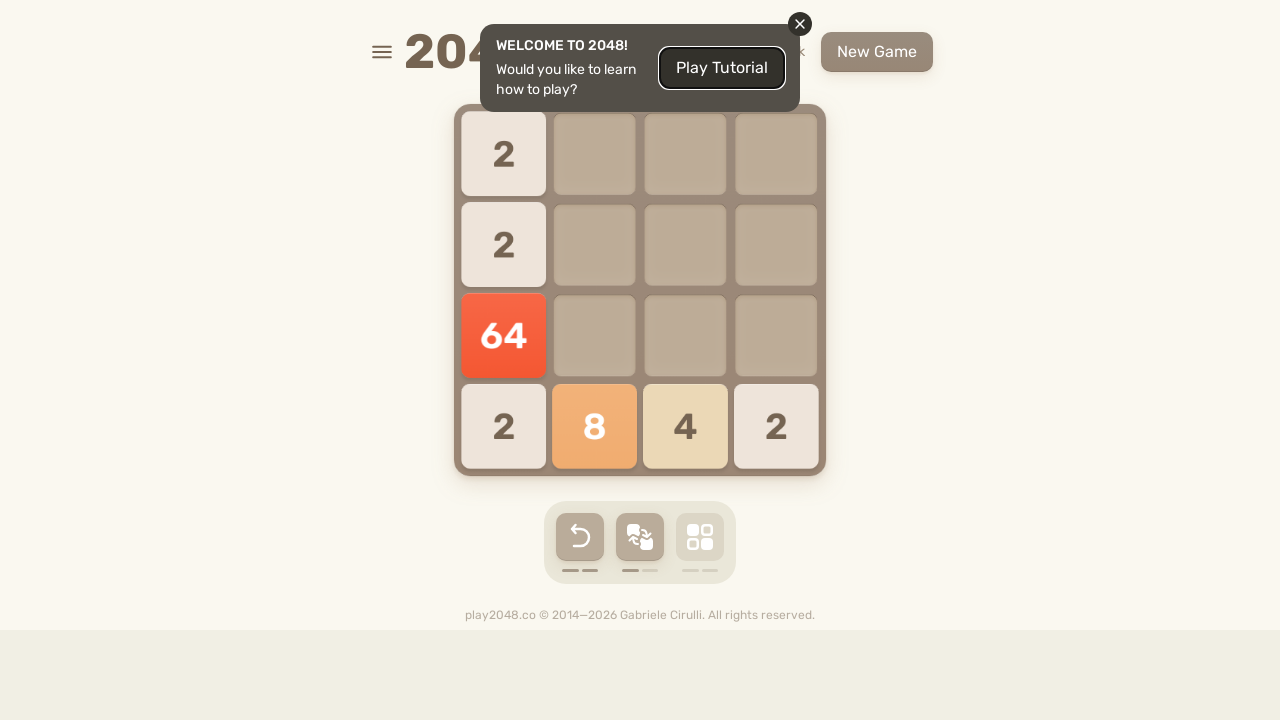

Waited 500ms after ArrowUp
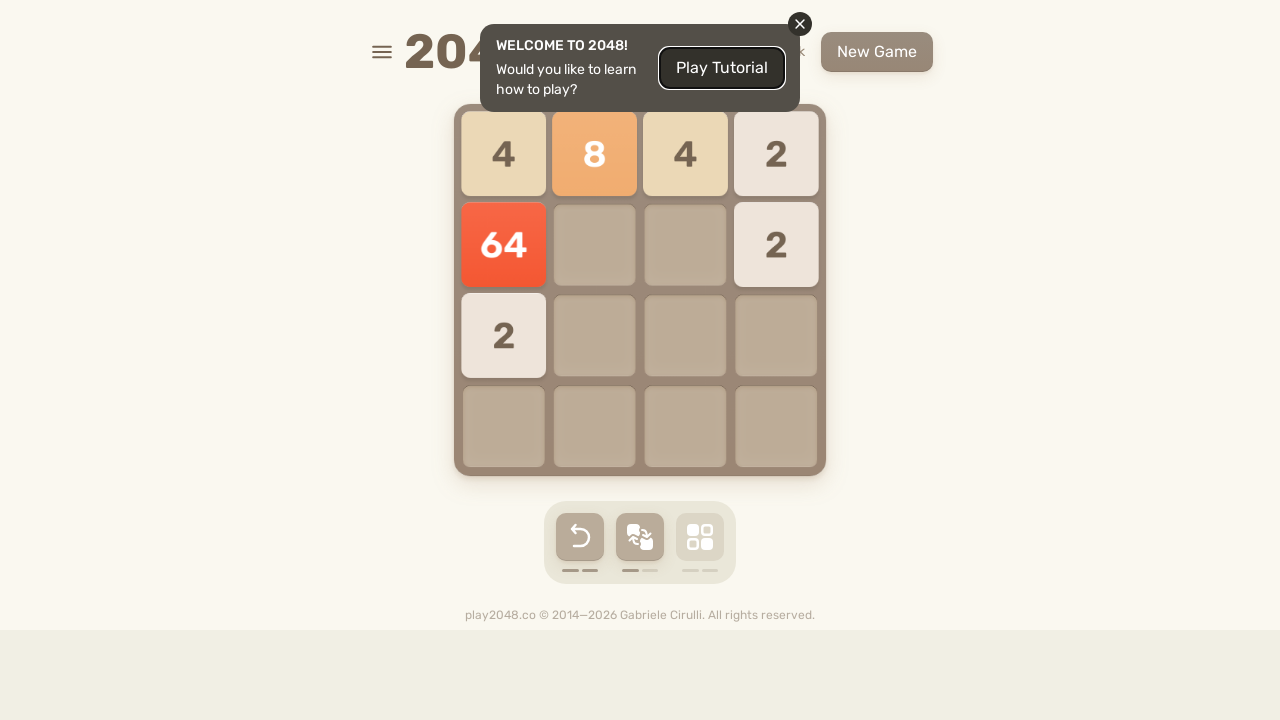

Pressed ArrowRight key (iteration 10/30) on html
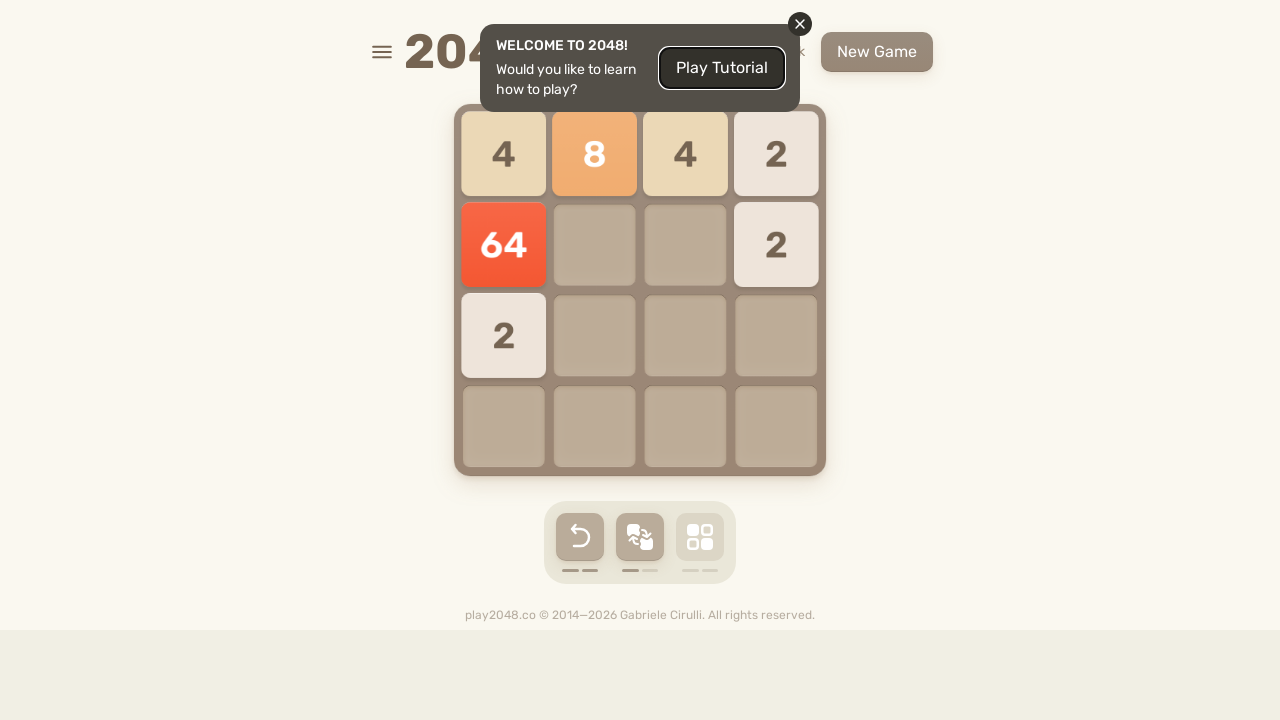

Waited 500ms after ArrowRight
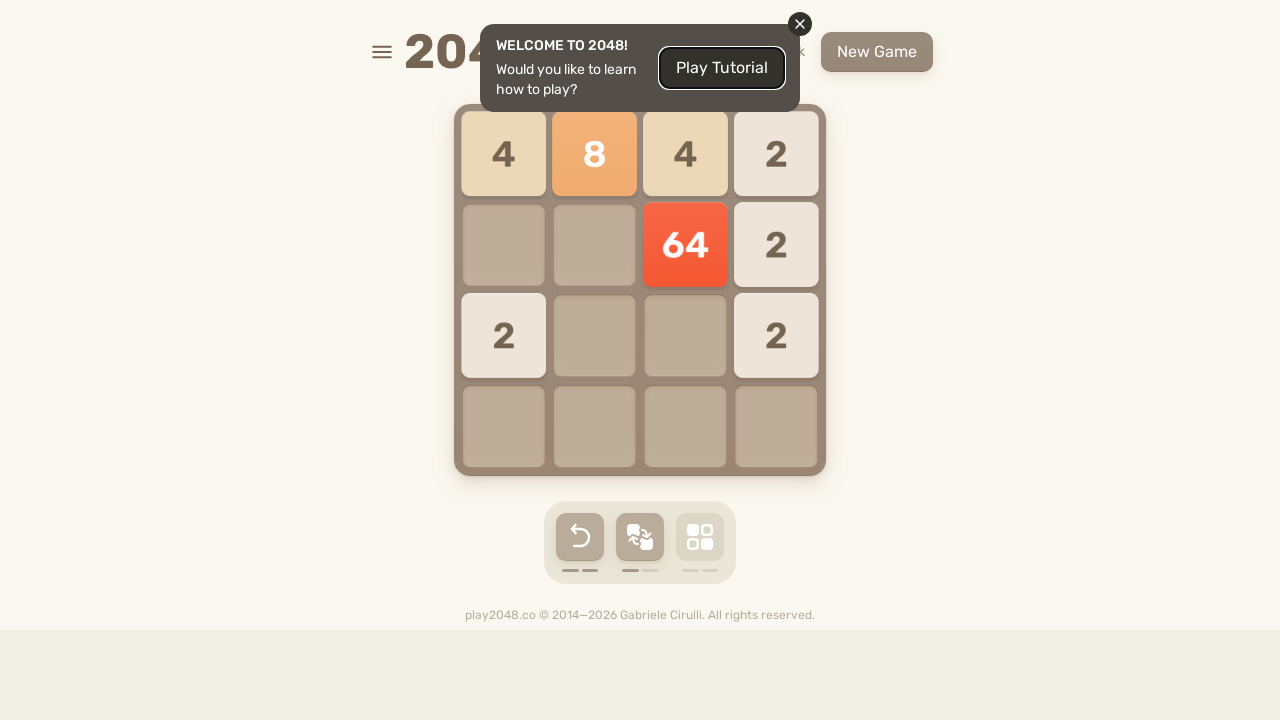

Pressed ArrowDown key (iteration 11/30) on html
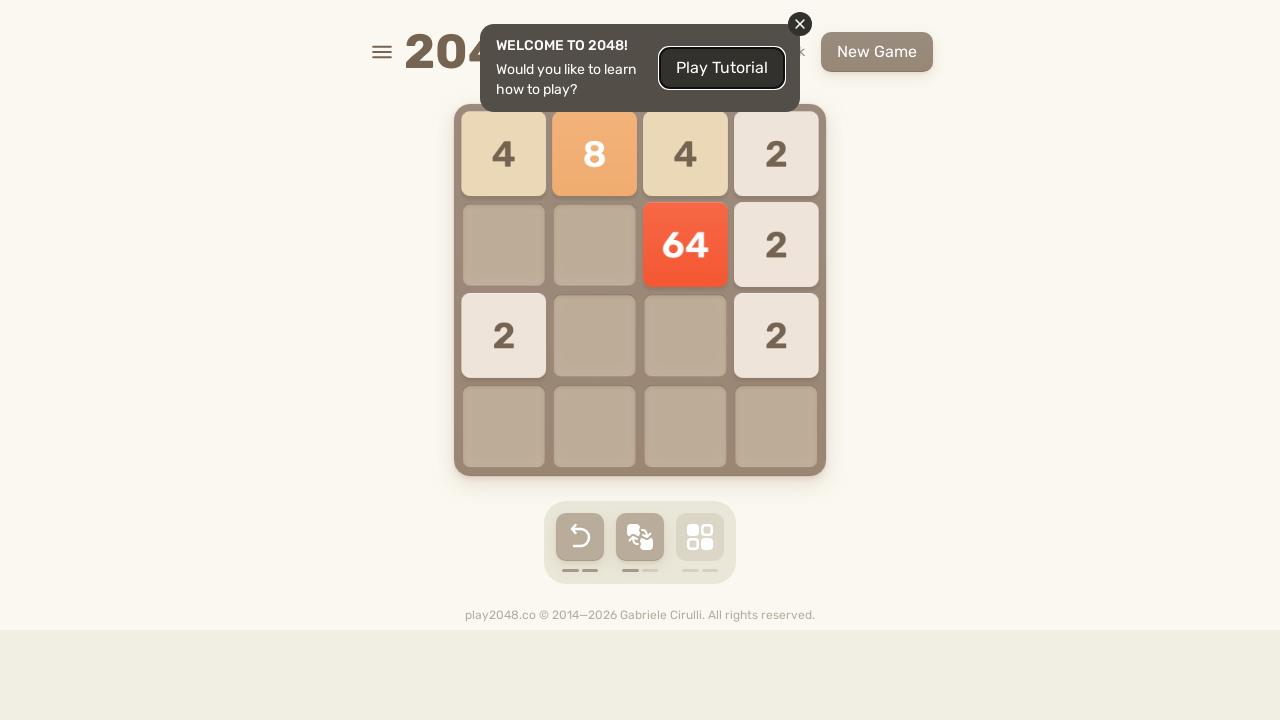

Waited 500ms after ArrowDown
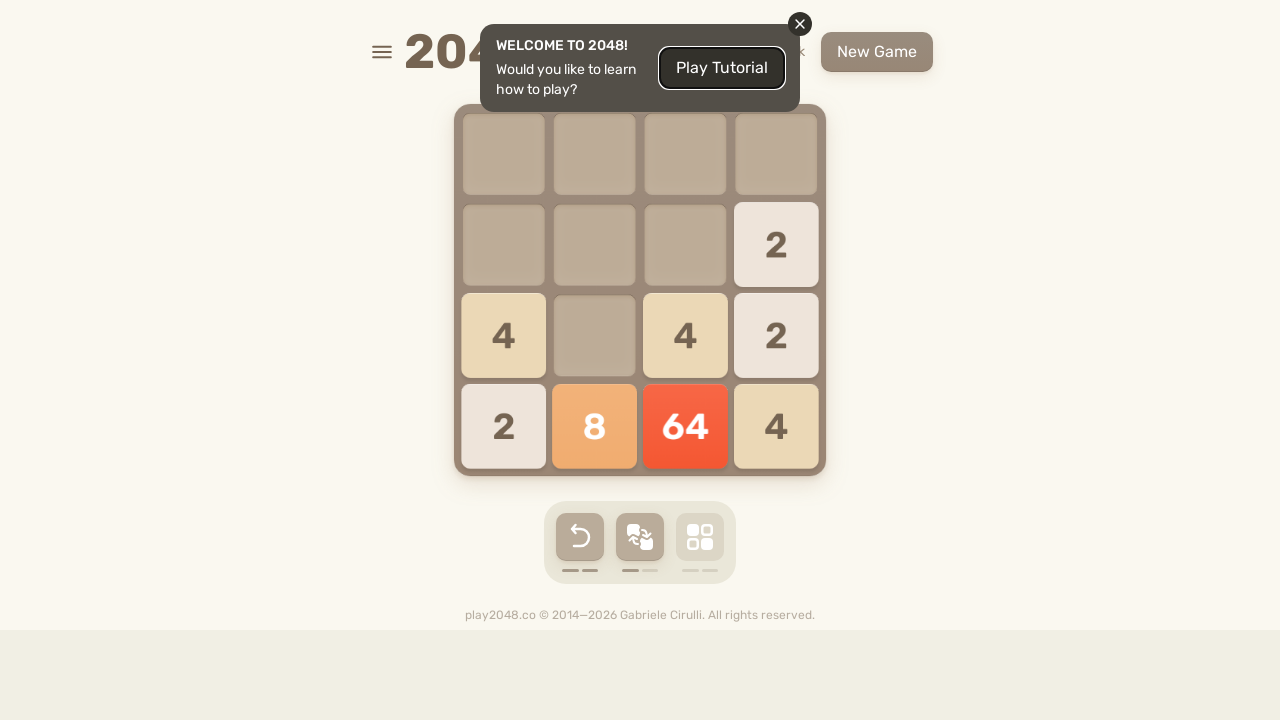

Pressed ArrowLeft key (iteration 11/30) on html
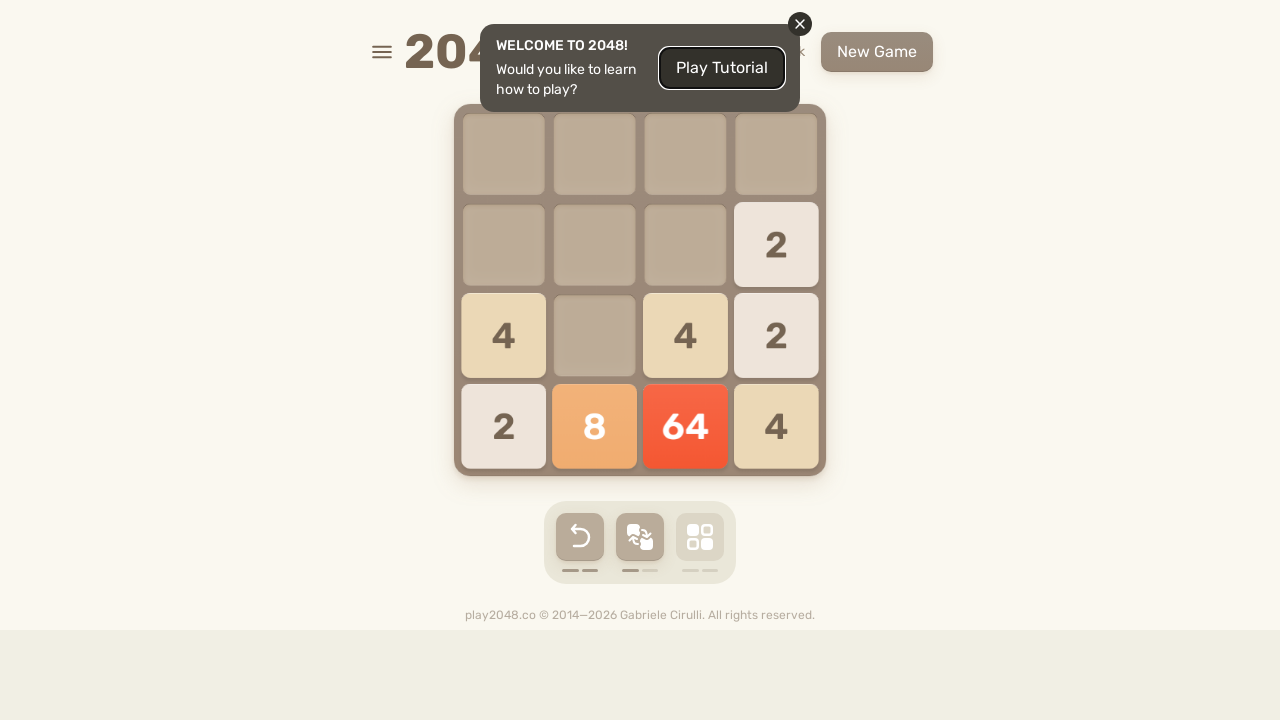

Waited 500ms after ArrowLeft
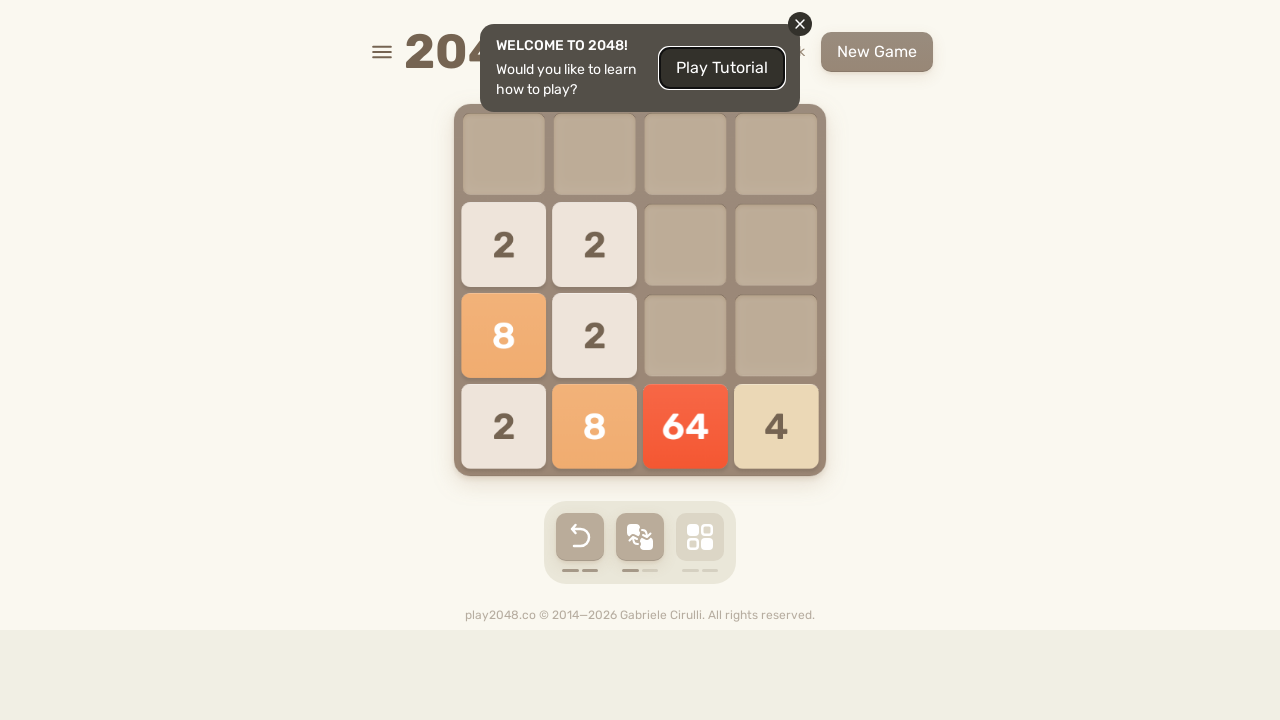

Pressed ArrowUp key (iteration 11/30) on html
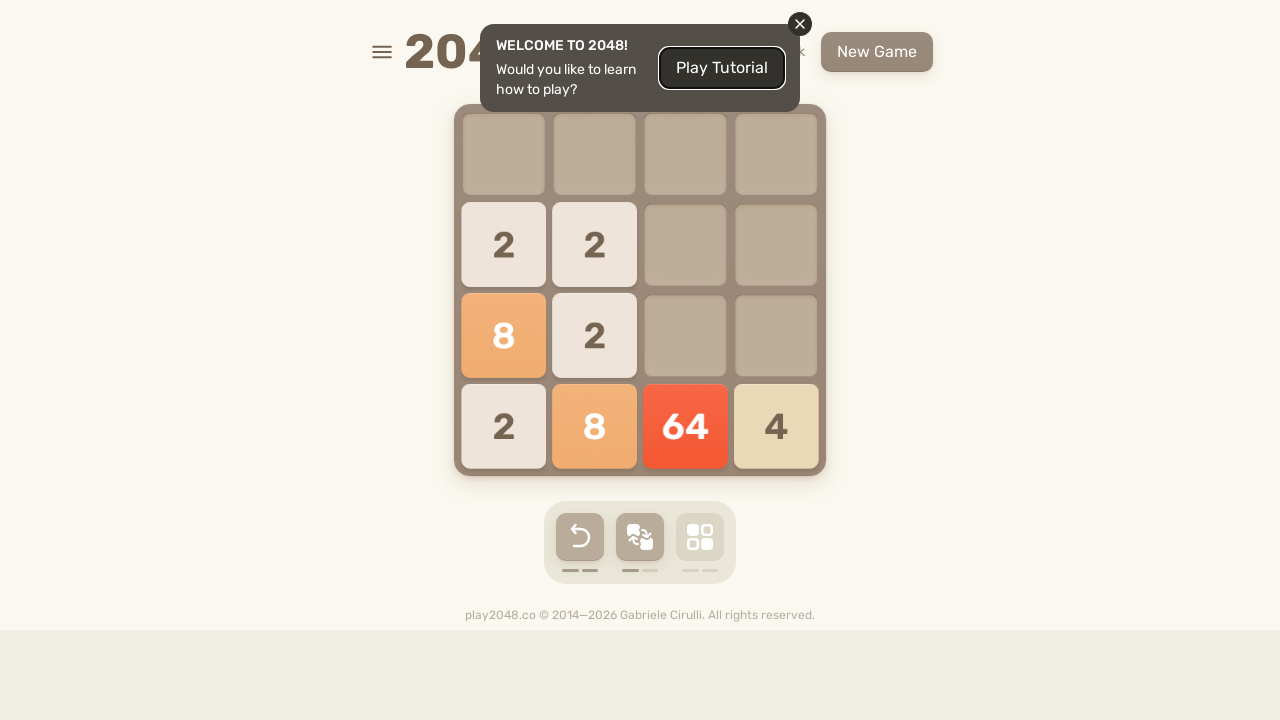

Waited 500ms after ArrowUp
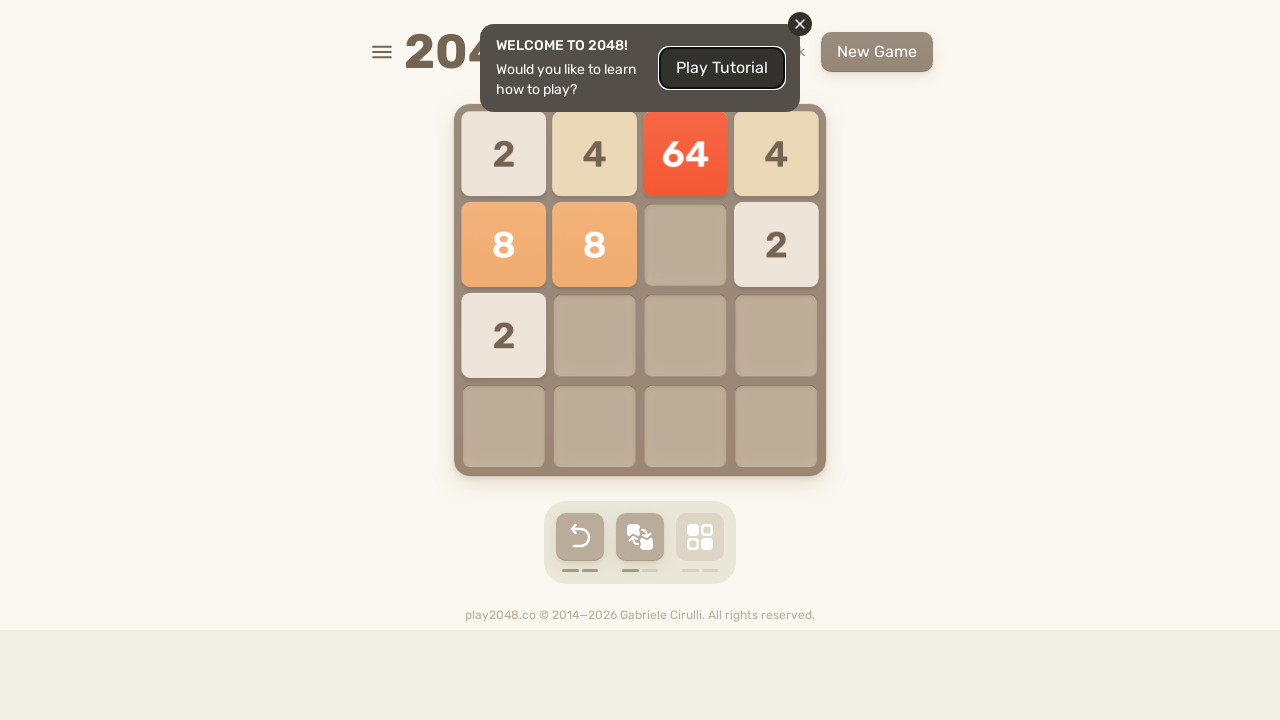

Pressed ArrowRight key (iteration 11/30) on html
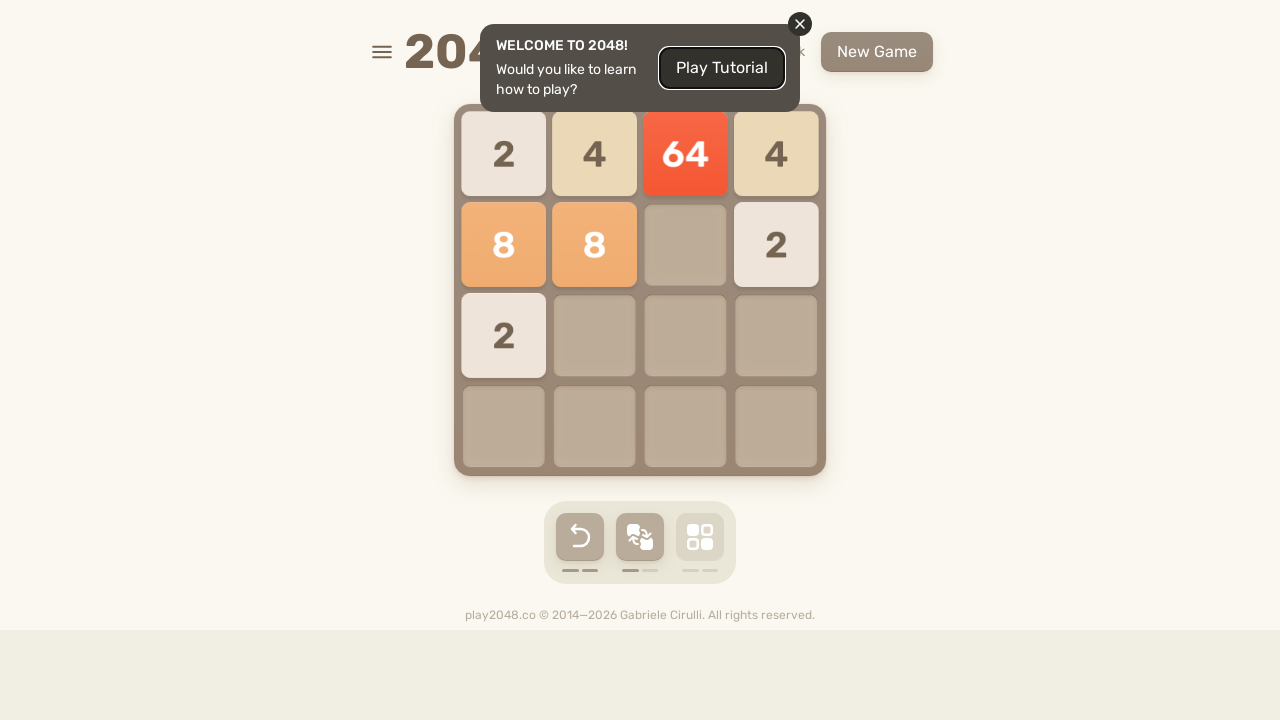

Waited 500ms after ArrowRight
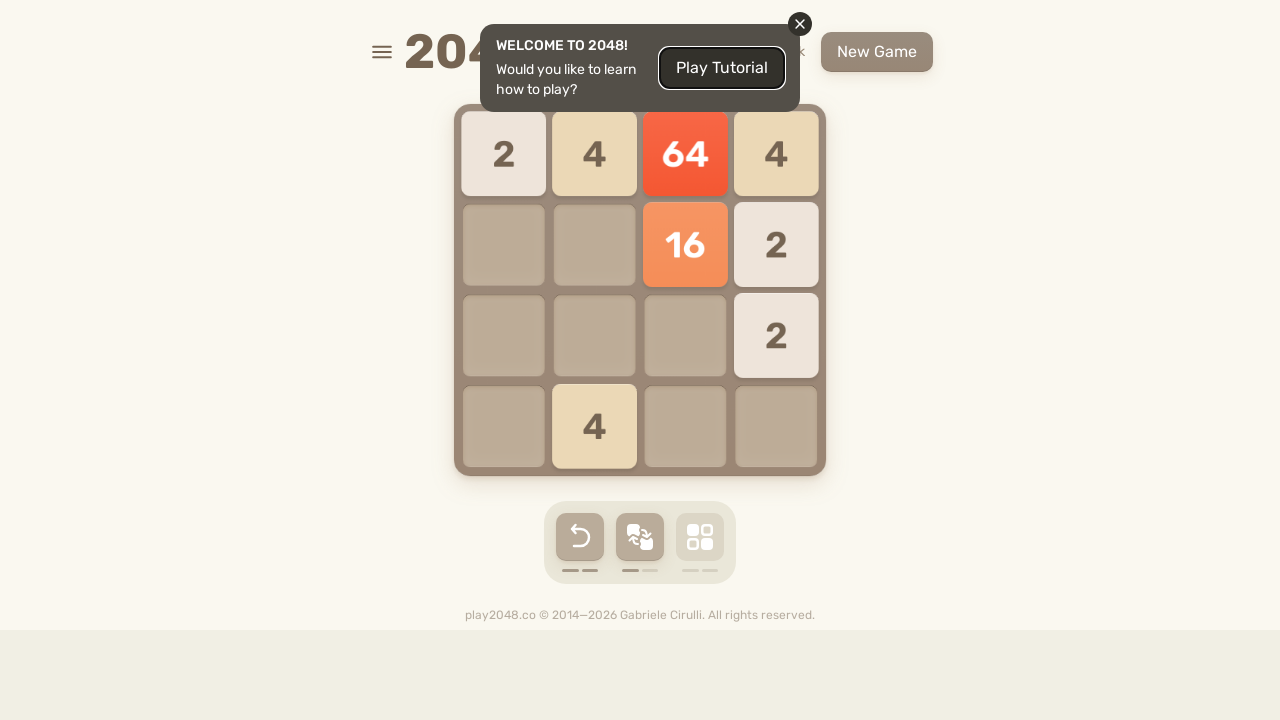

Pressed ArrowDown key (iteration 12/30) on html
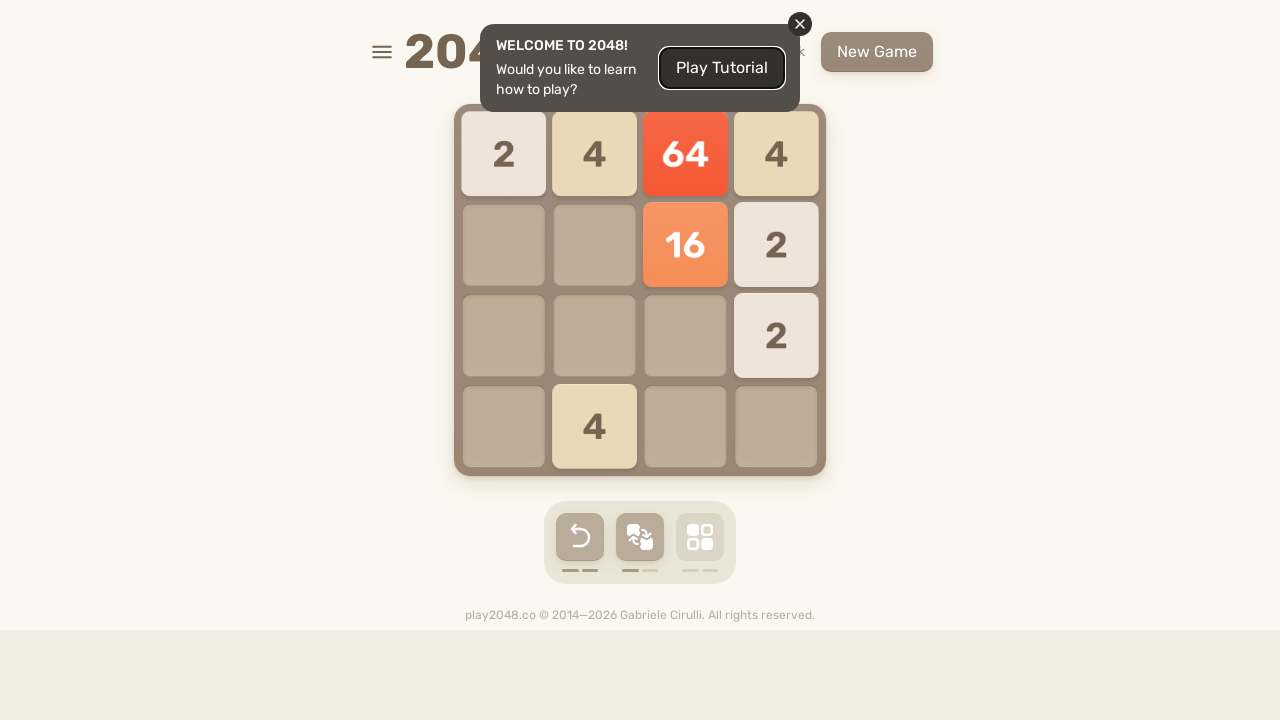

Waited 500ms after ArrowDown
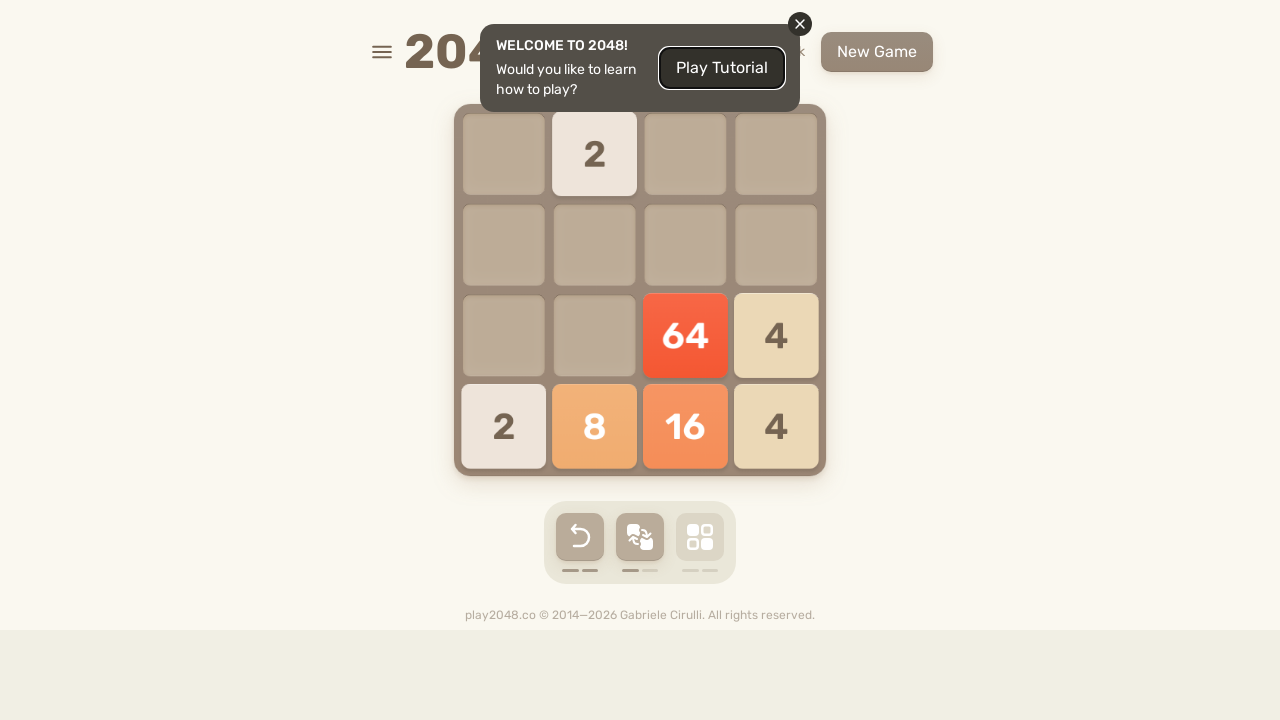

Pressed ArrowLeft key (iteration 12/30) on html
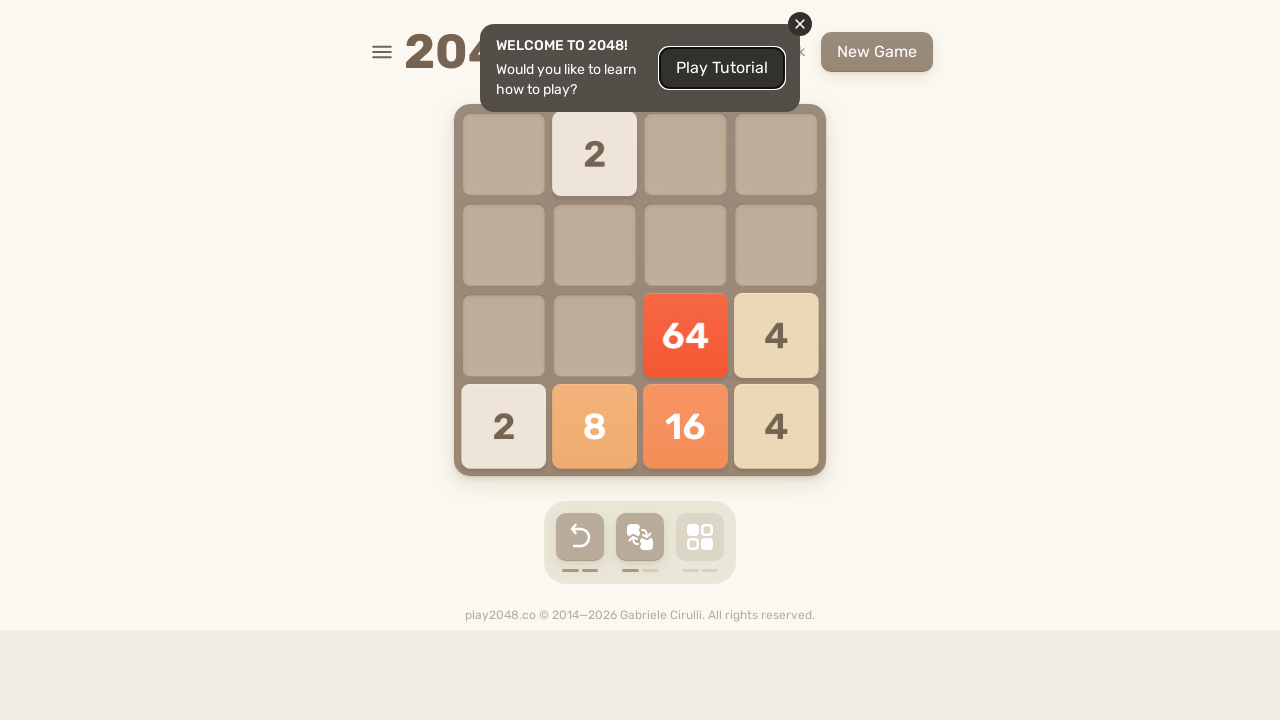

Waited 500ms after ArrowLeft
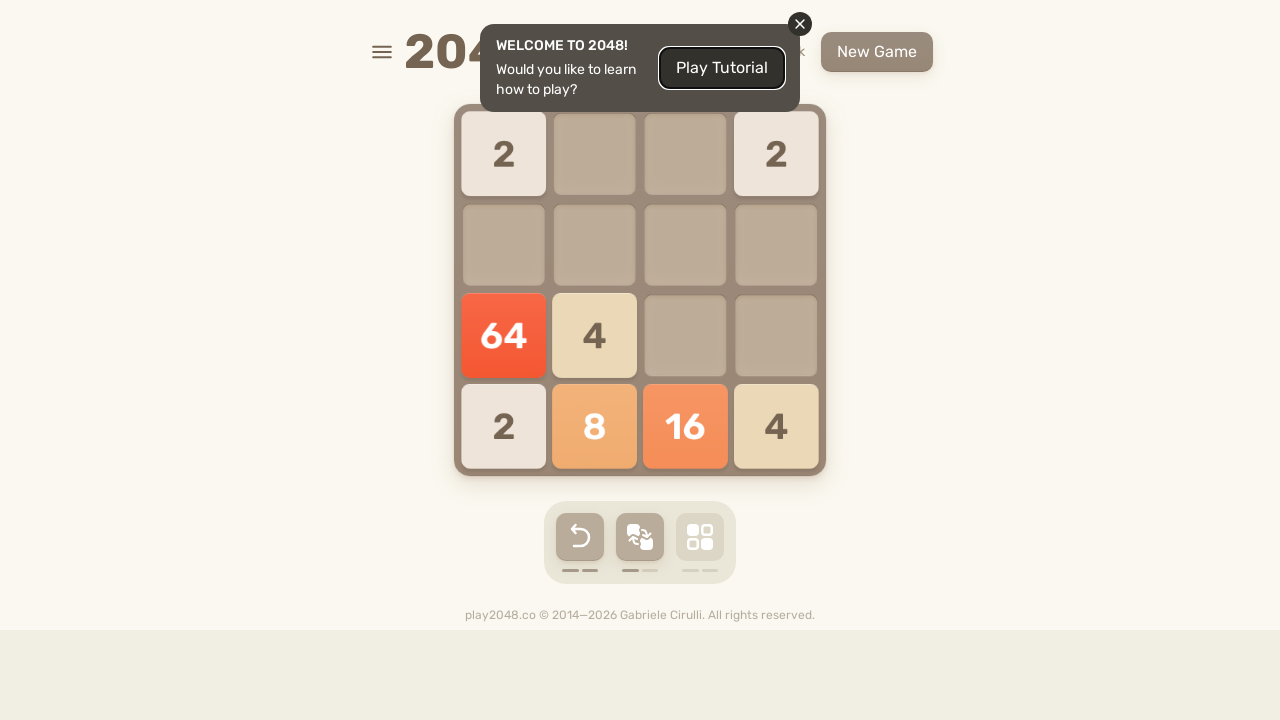

Pressed ArrowUp key (iteration 12/30) on html
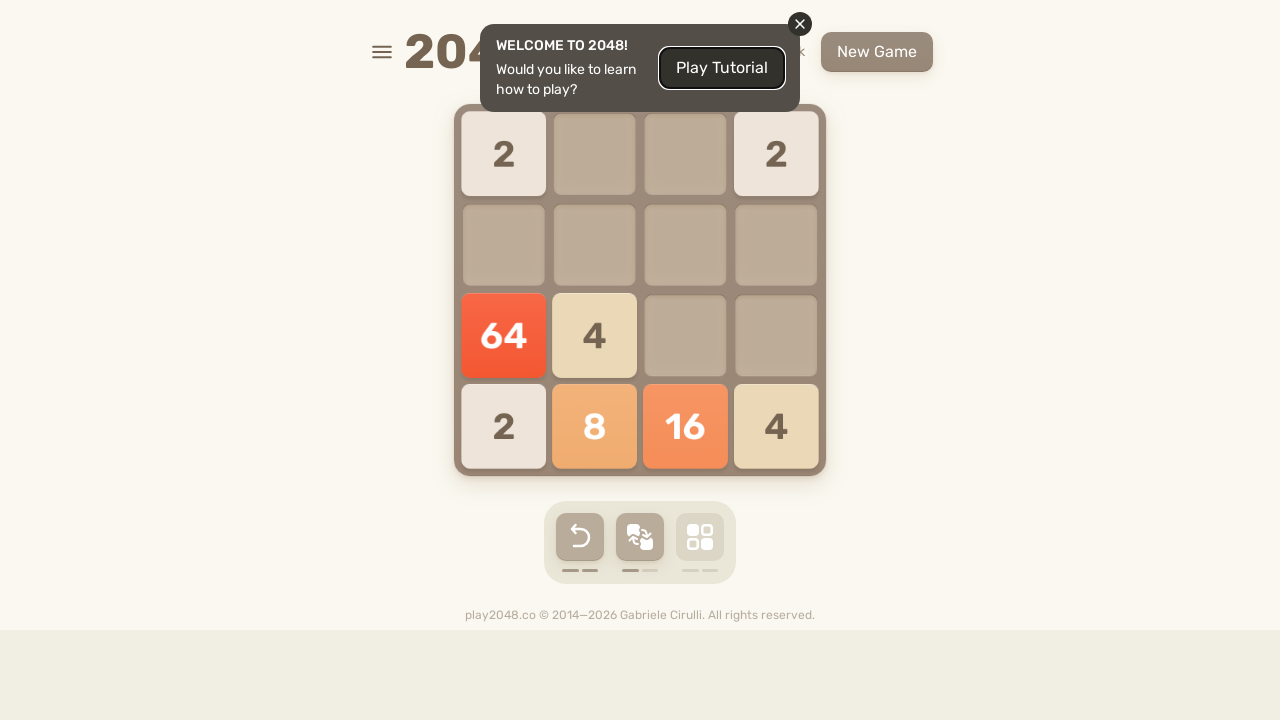

Waited 500ms after ArrowUp
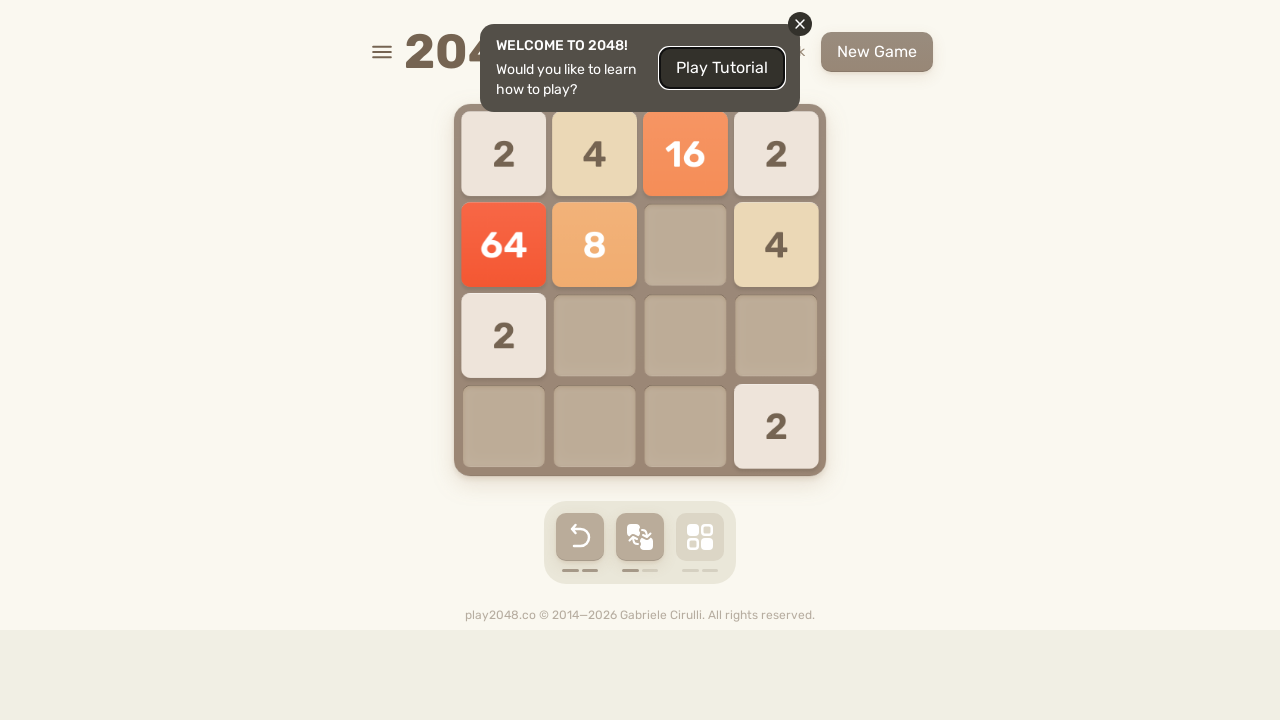

Pressed ArrowRight key (iteration 12/30) on html
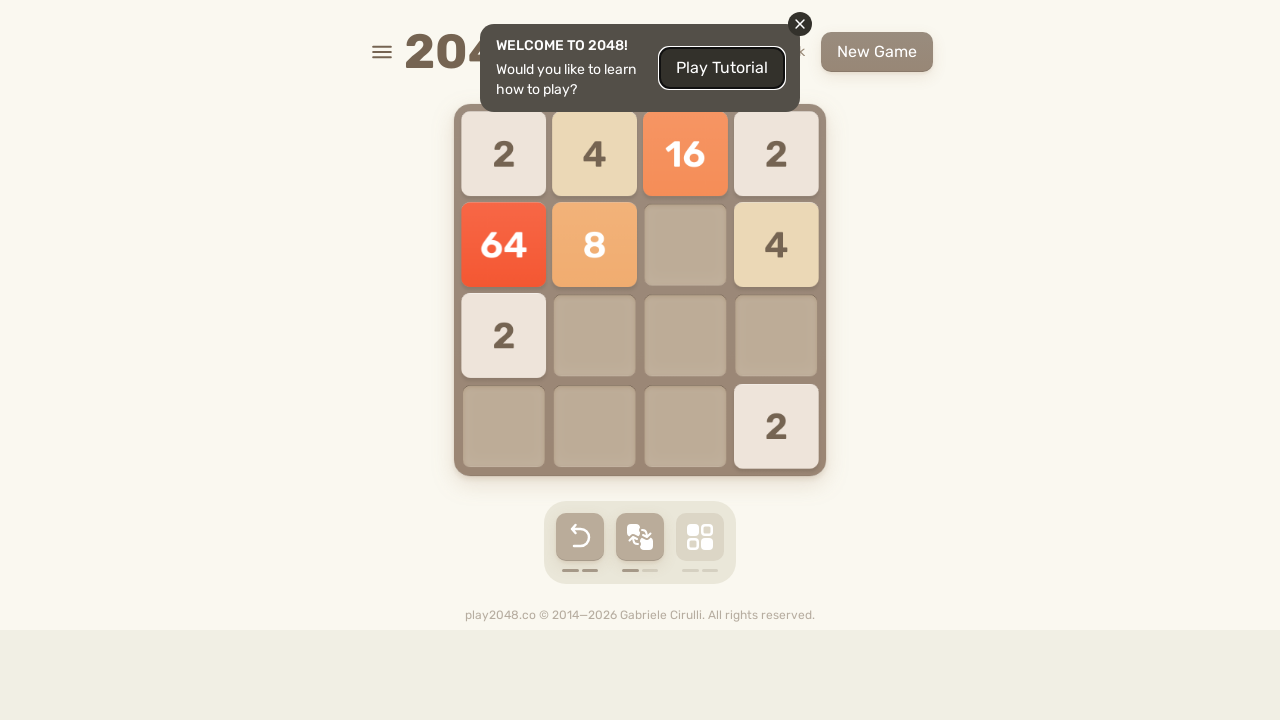

Waited 500ms after ArrowRight
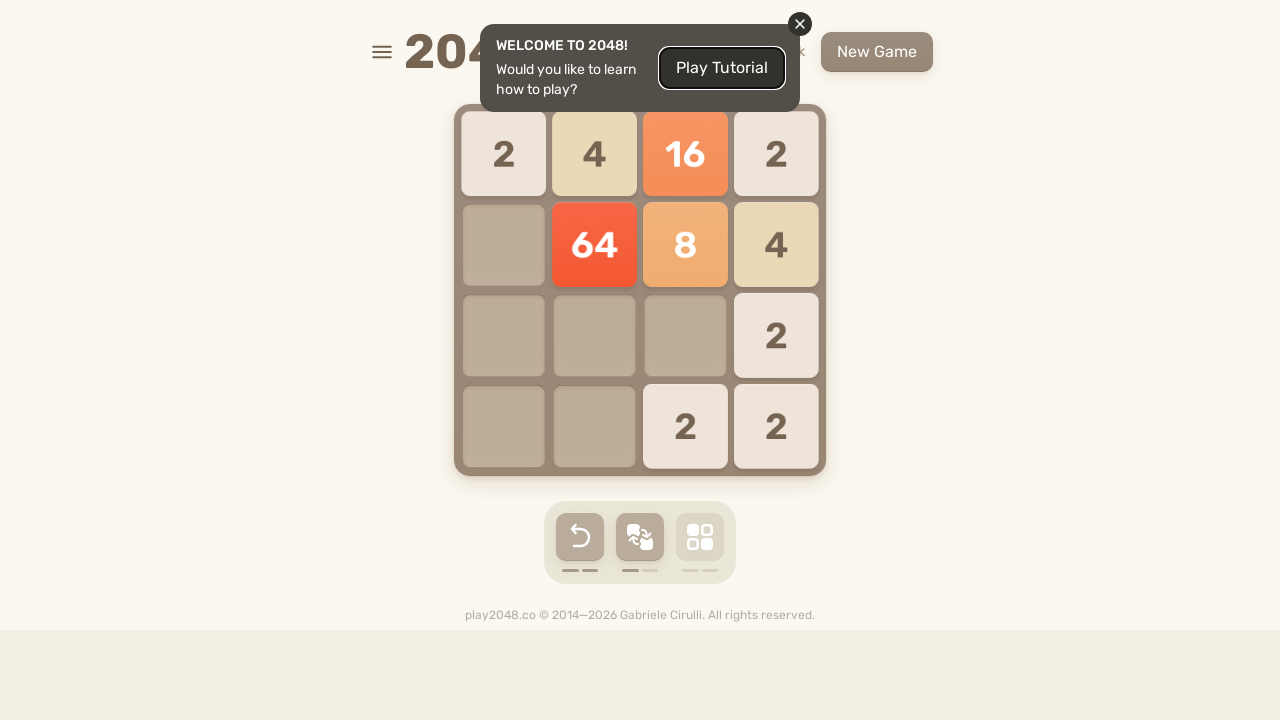

Pressed ArrowDown key (iteration 13/30) on html
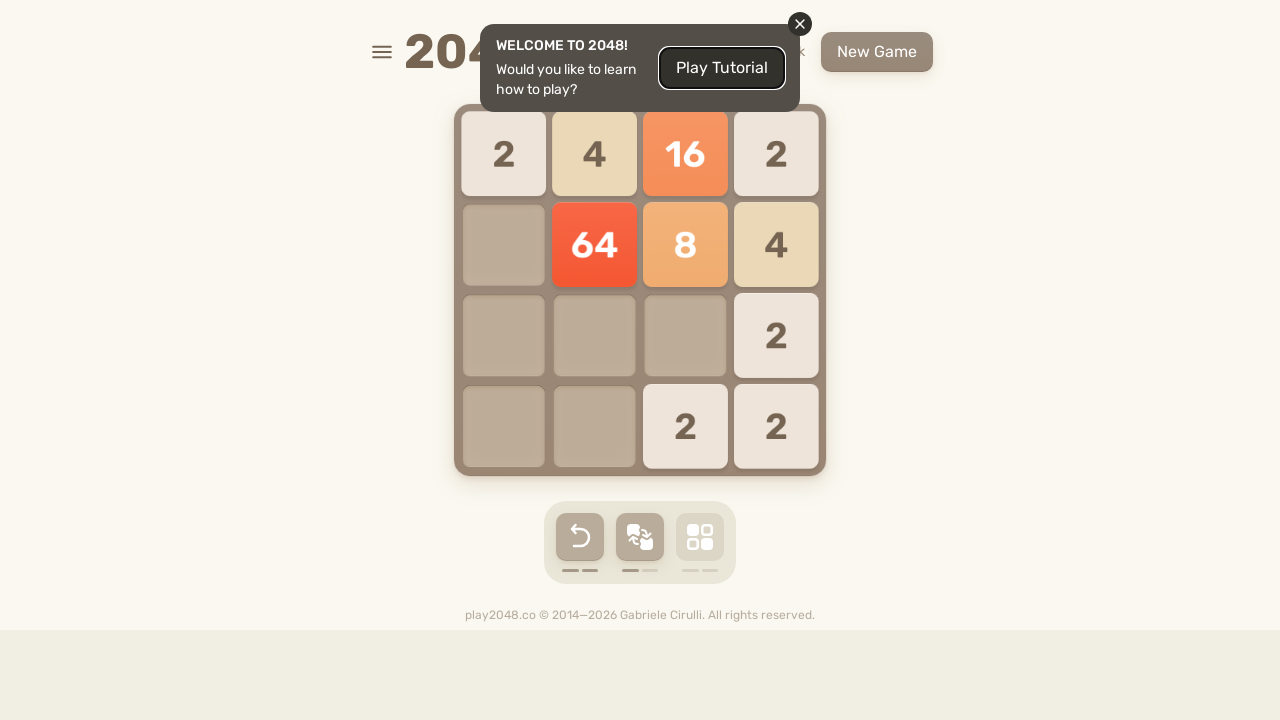

Waited 500ms after ArrowDown
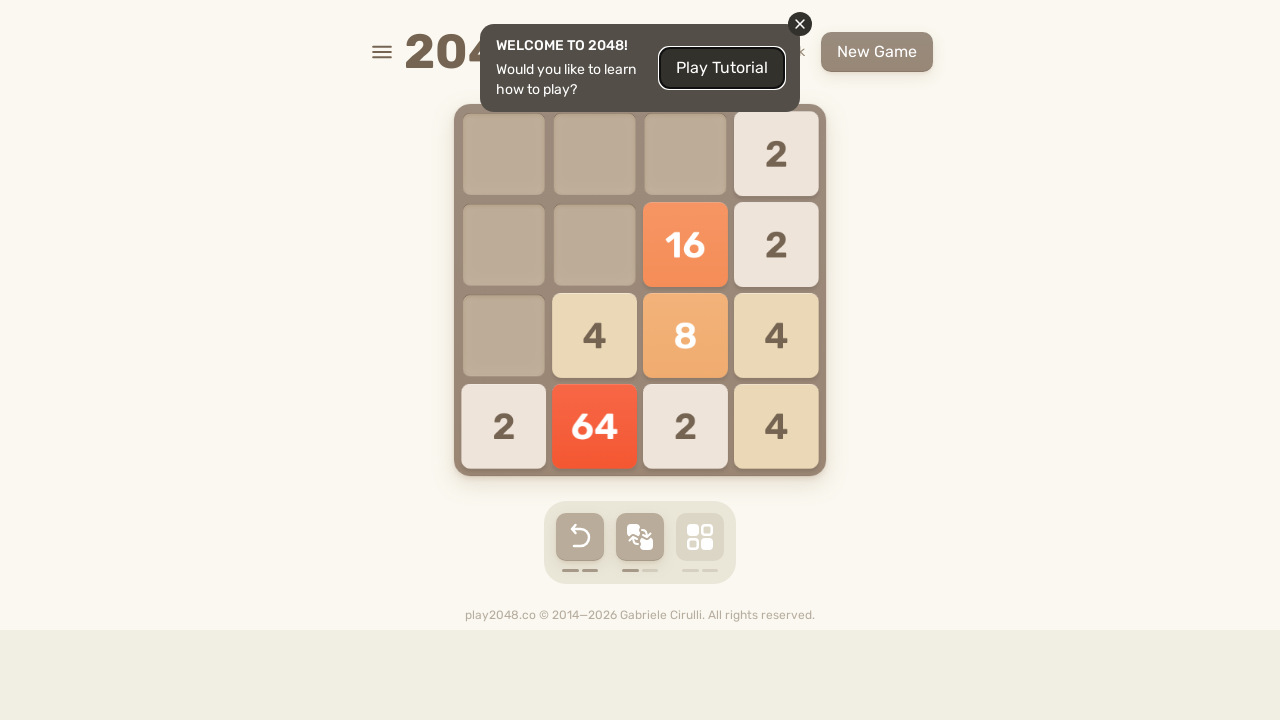

Pressed ArrowLeft key (iteration 13/30) on html
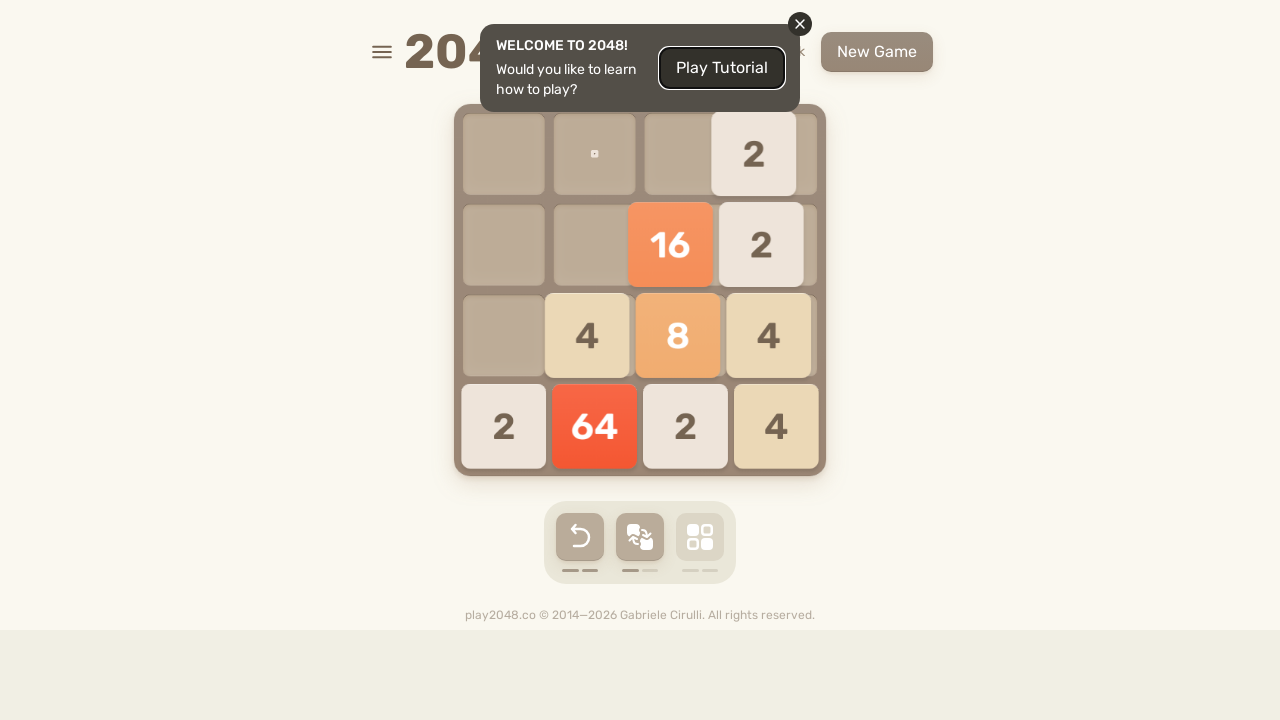

Waited 500ms after ArrowLeft
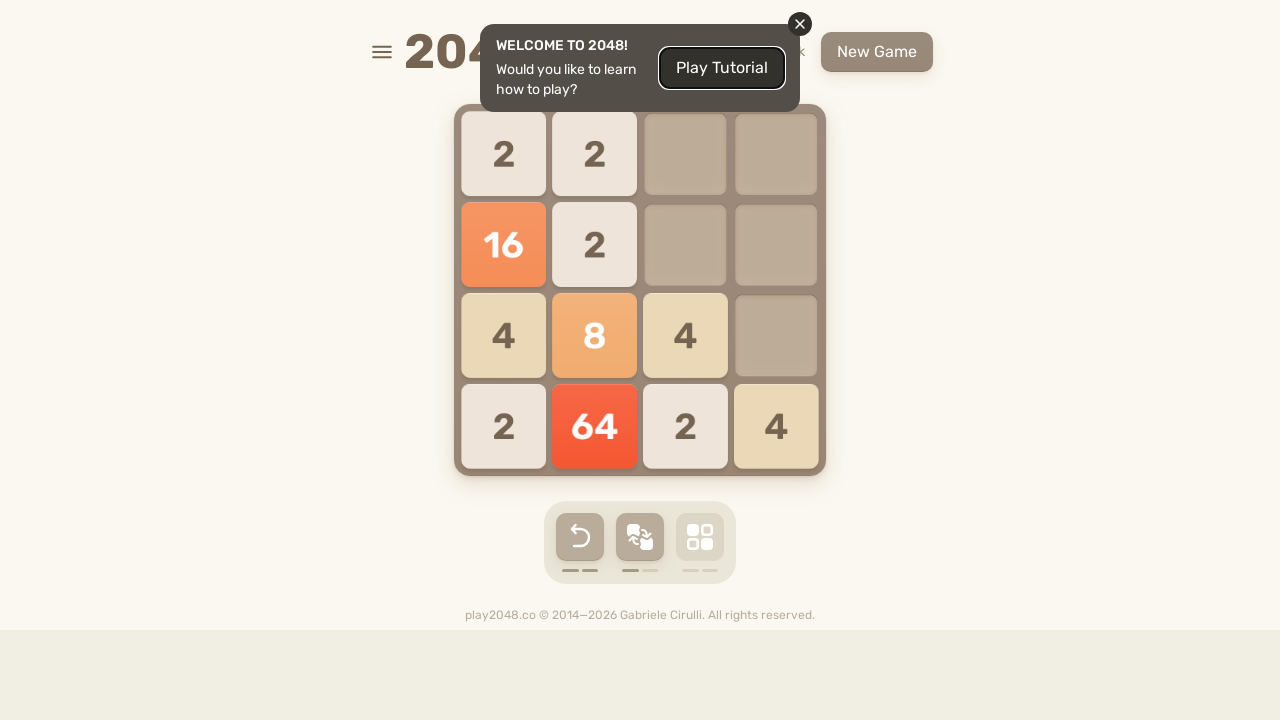

Pressed ArrowUp key (iteration 13/30) on html
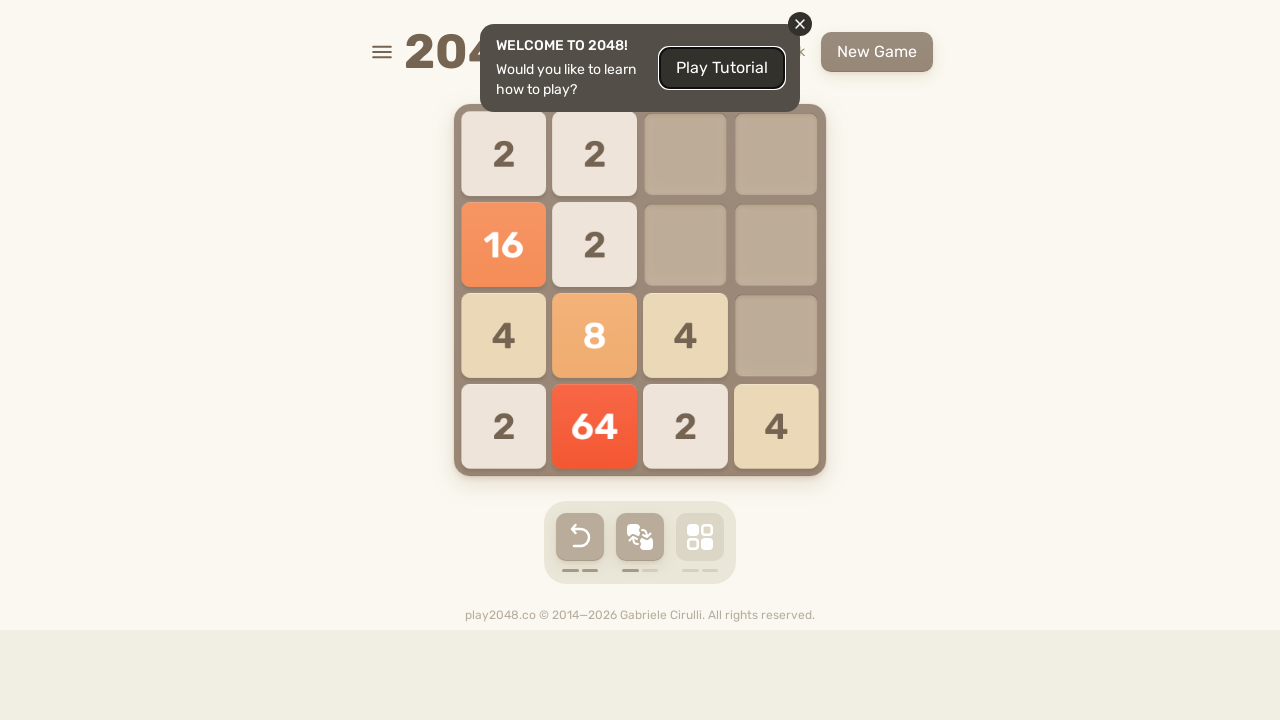

Waited 500ms after ArrowUp
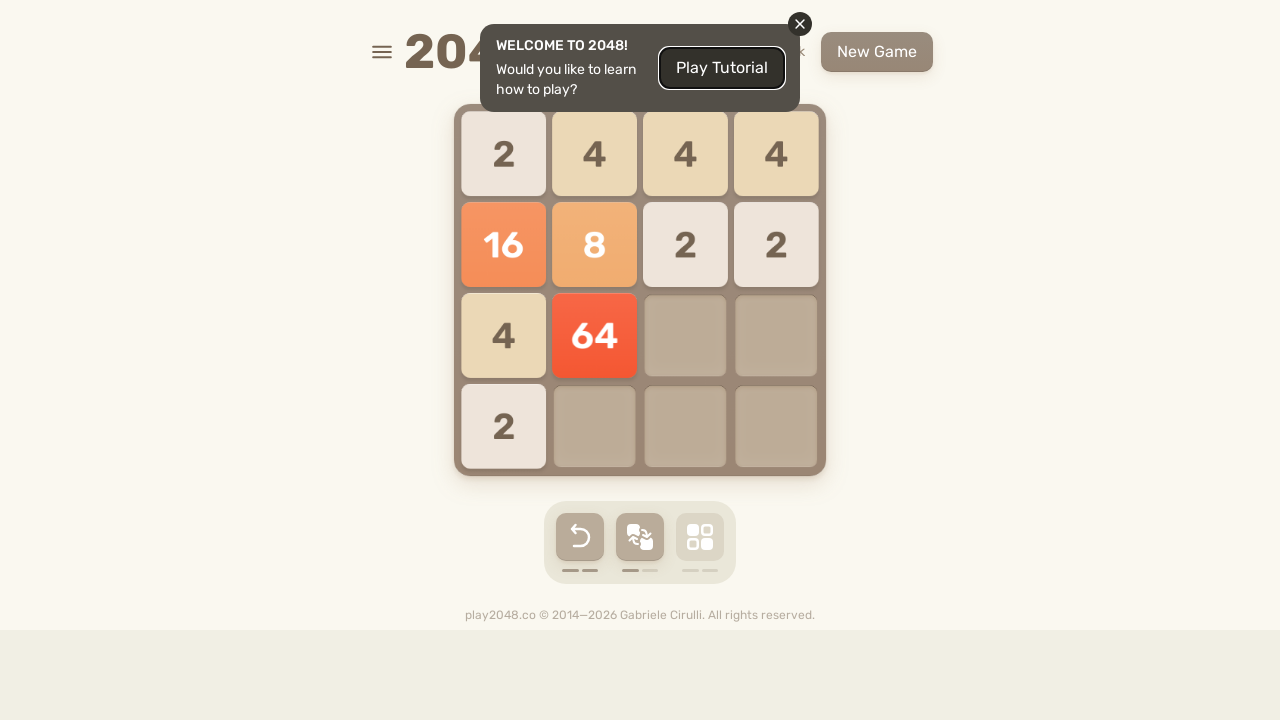

Pressed ArrowRight key (iteration 13/30) on html
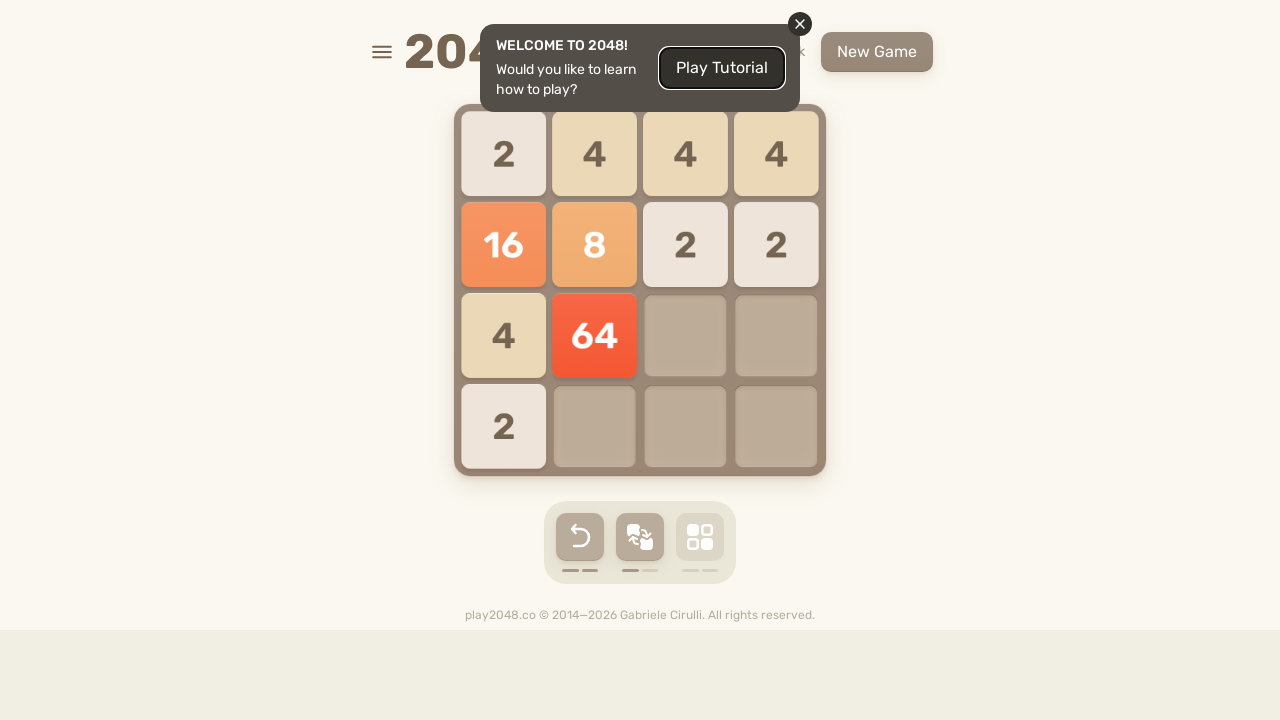

Waited 500ms after ArrowRight
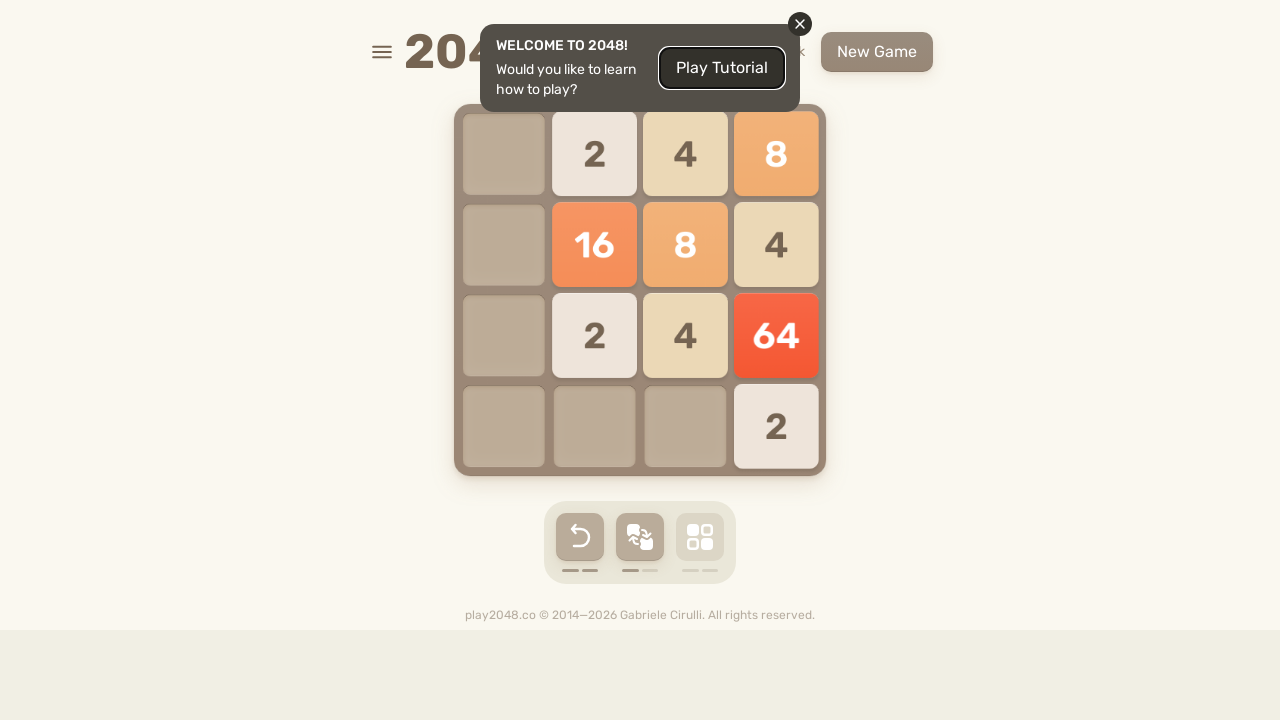

Pressed ArrowDown key (iteration 14/30) on html
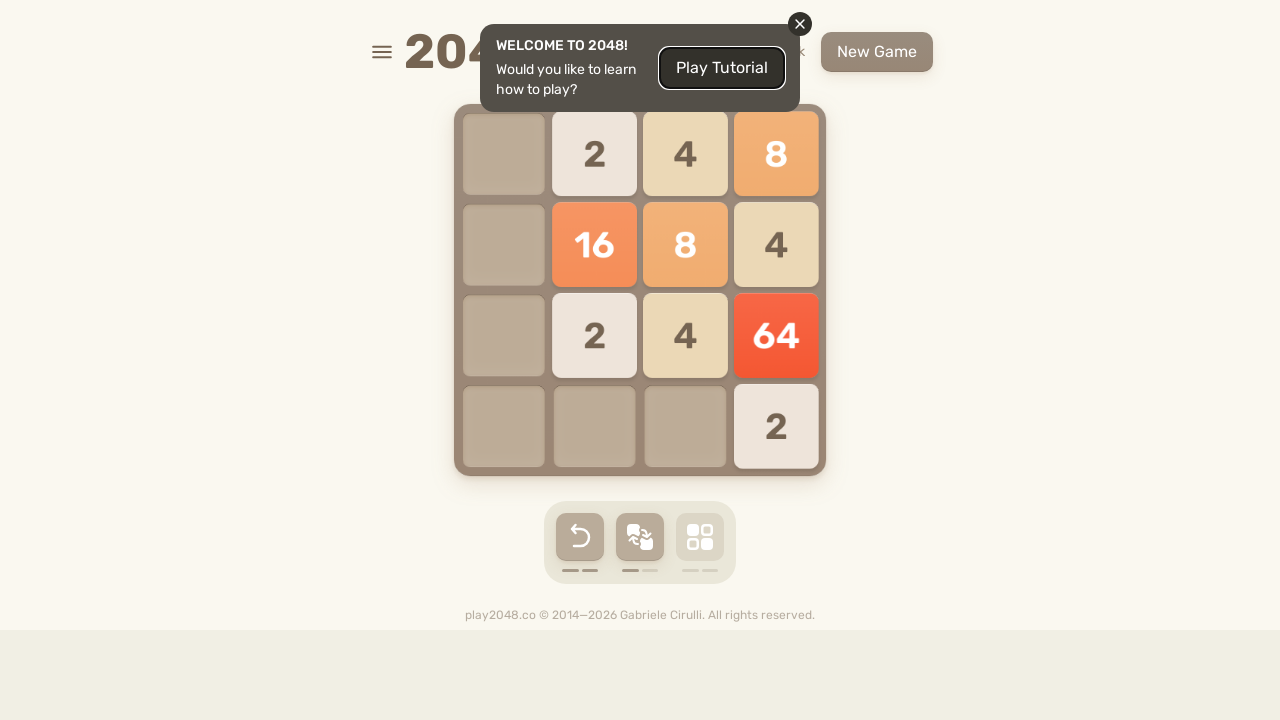

Waited 500ms after ArrowDown
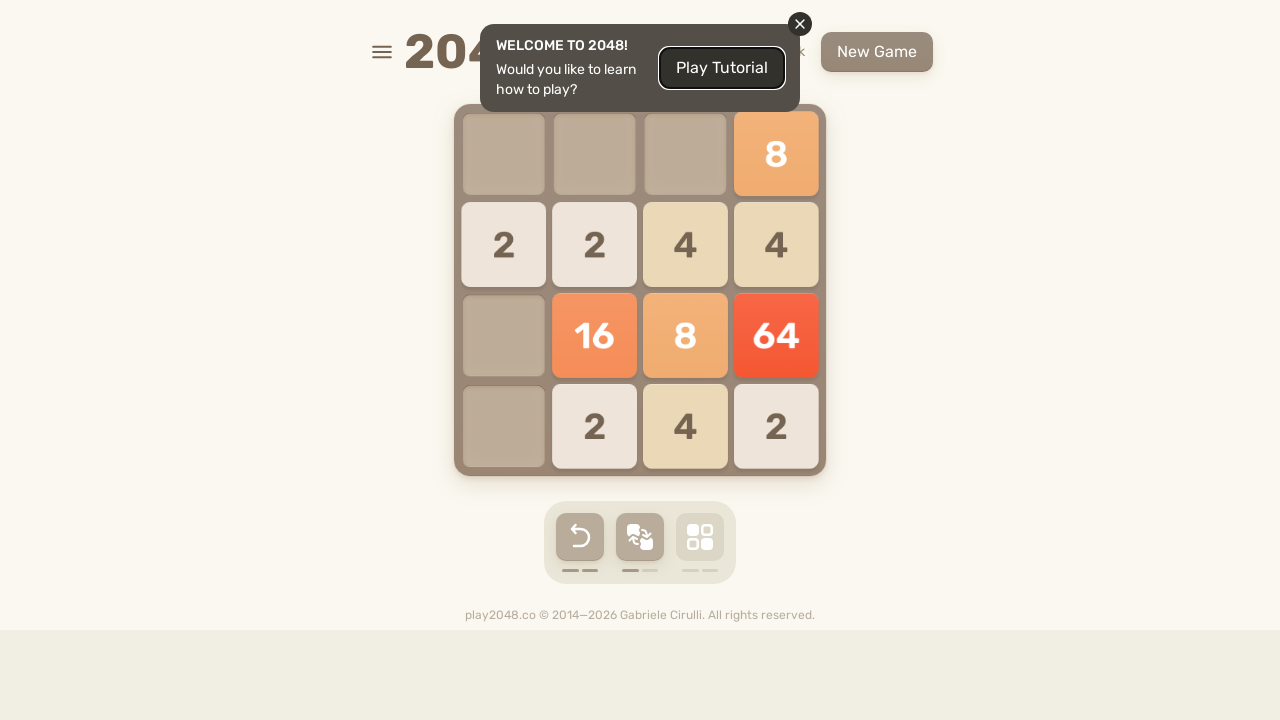

Pressed ArrowLeft key (iteration 14/30) on html
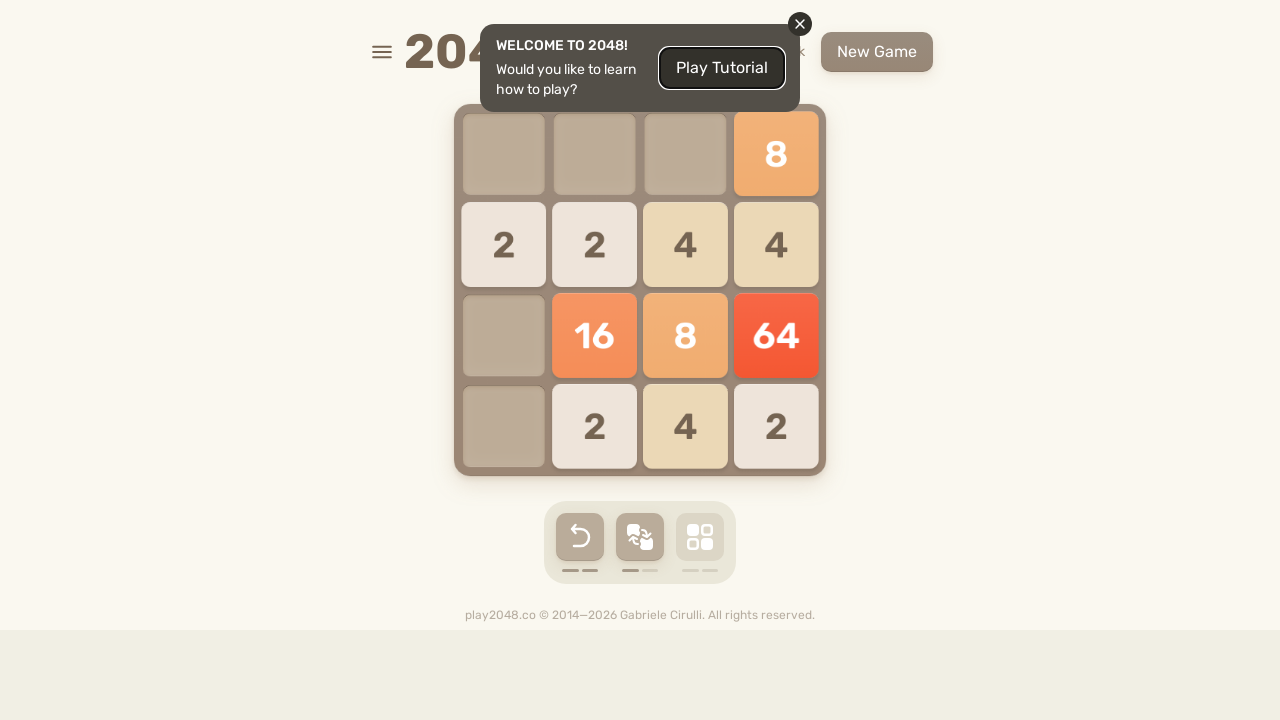

Waited 500ms after ArrowLeft
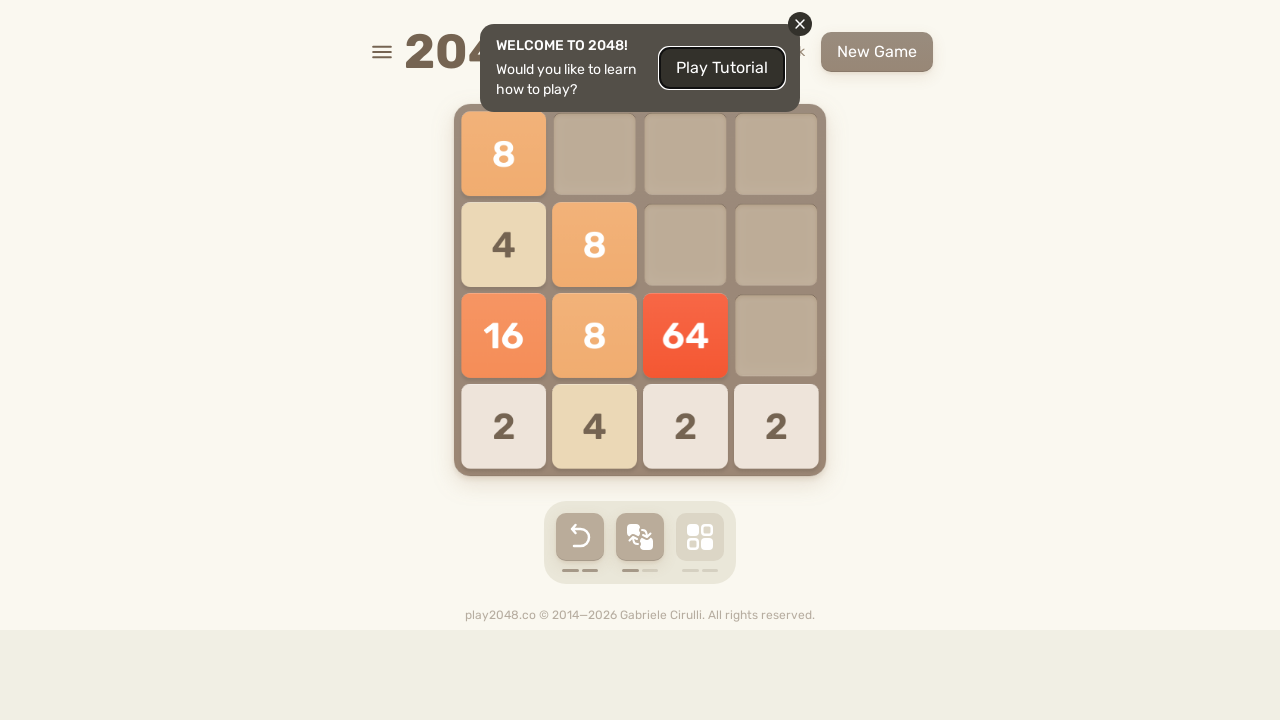

Pressed ArrowUp key (iteration 14/30) on html
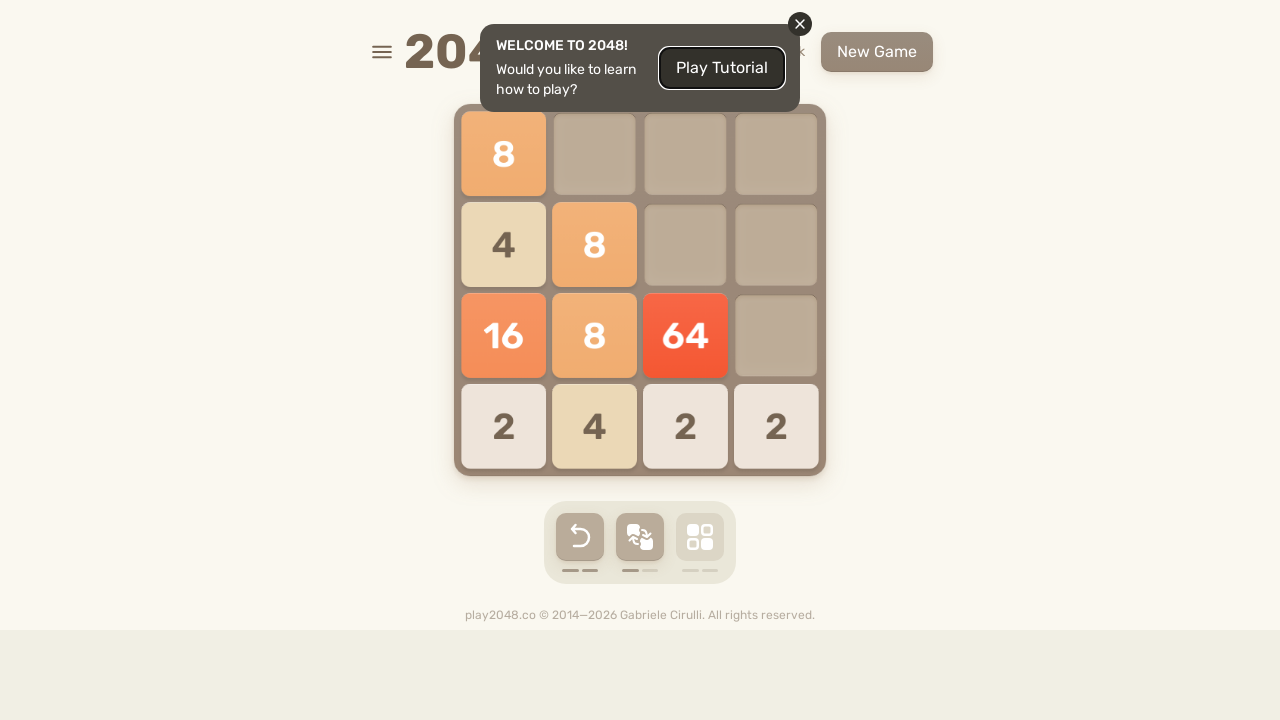

Waited 500ms after ArrowUp
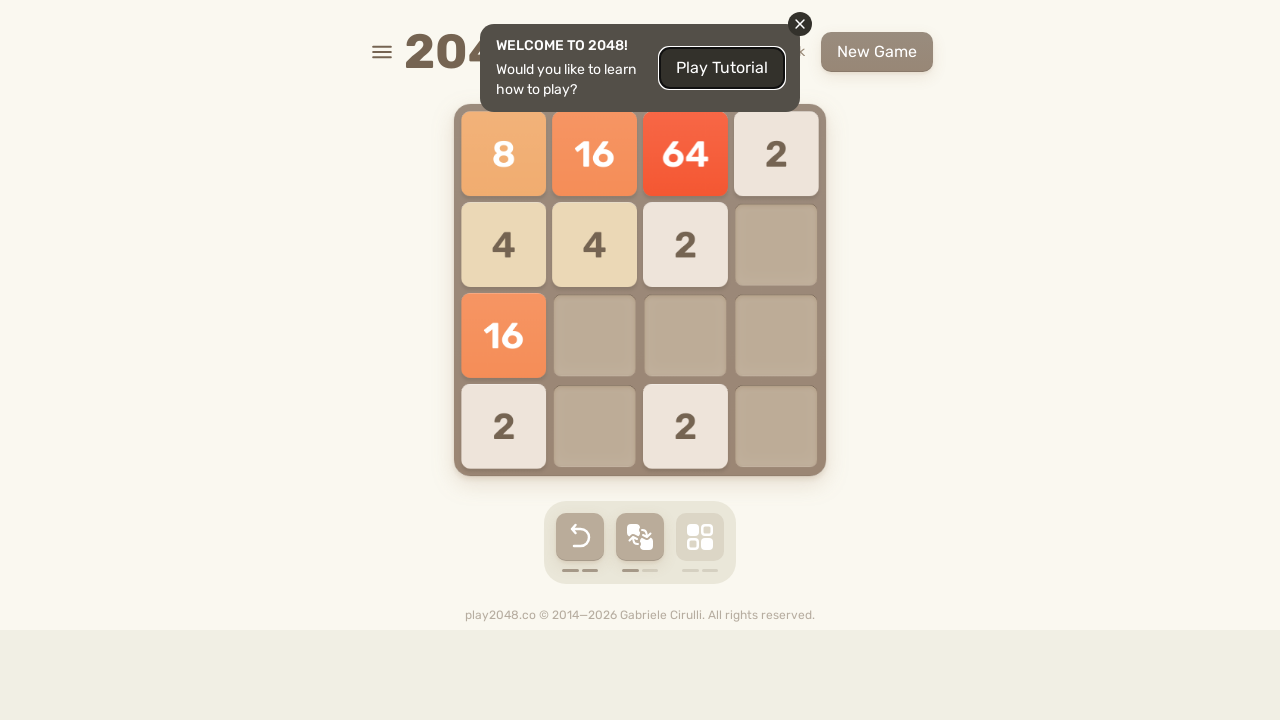

Pressed ArrowRight key (iteration 14/30) on html
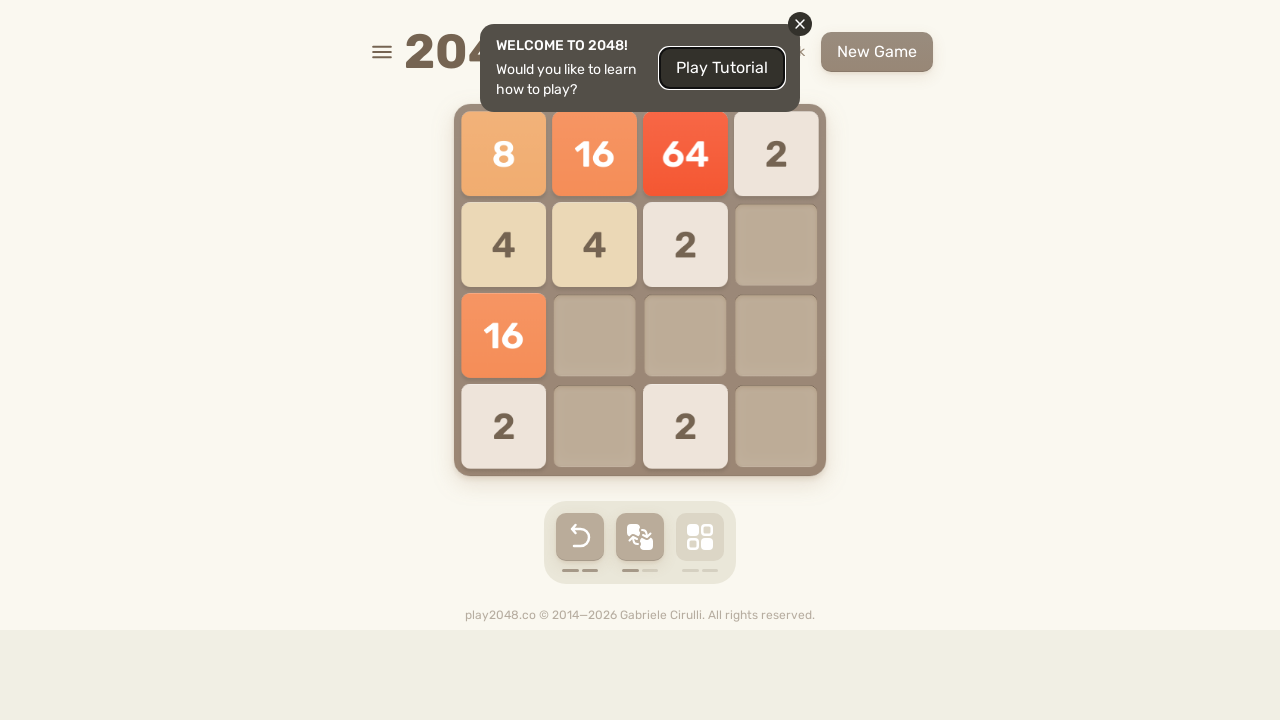

Waited 500ms after ArrowRight
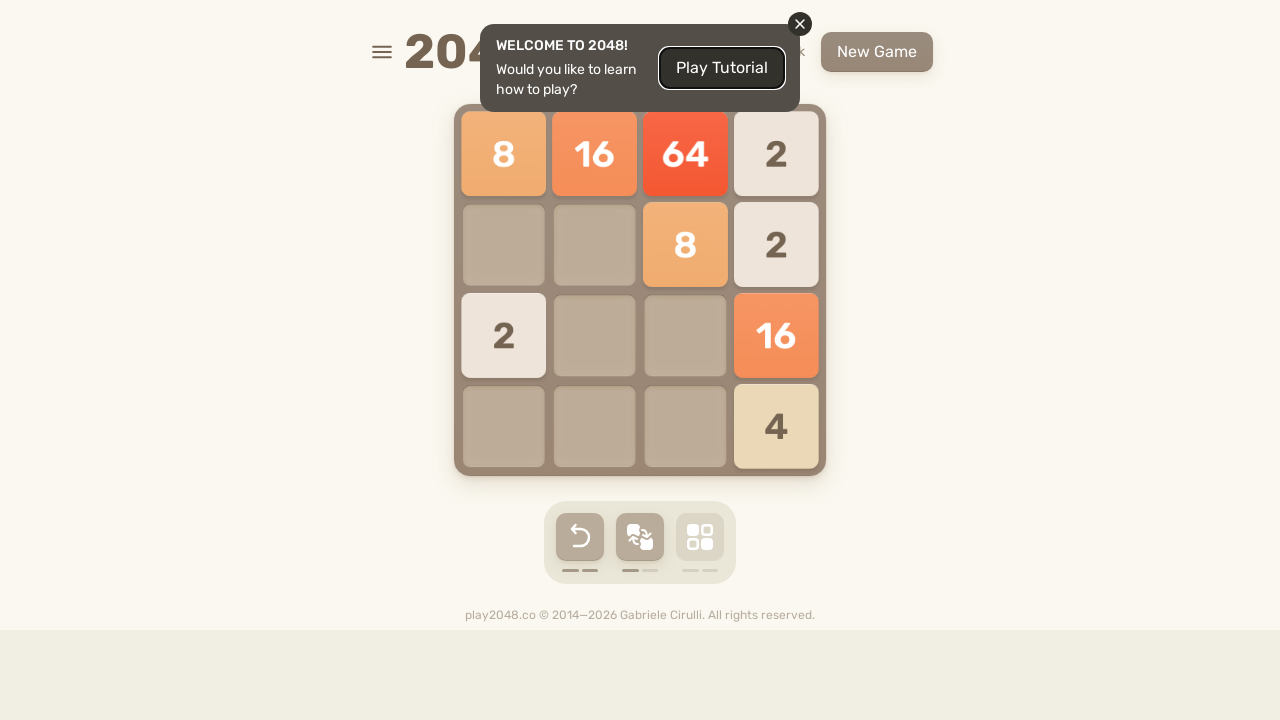

Pressed ArrowDown key (iteration 15/30) on html
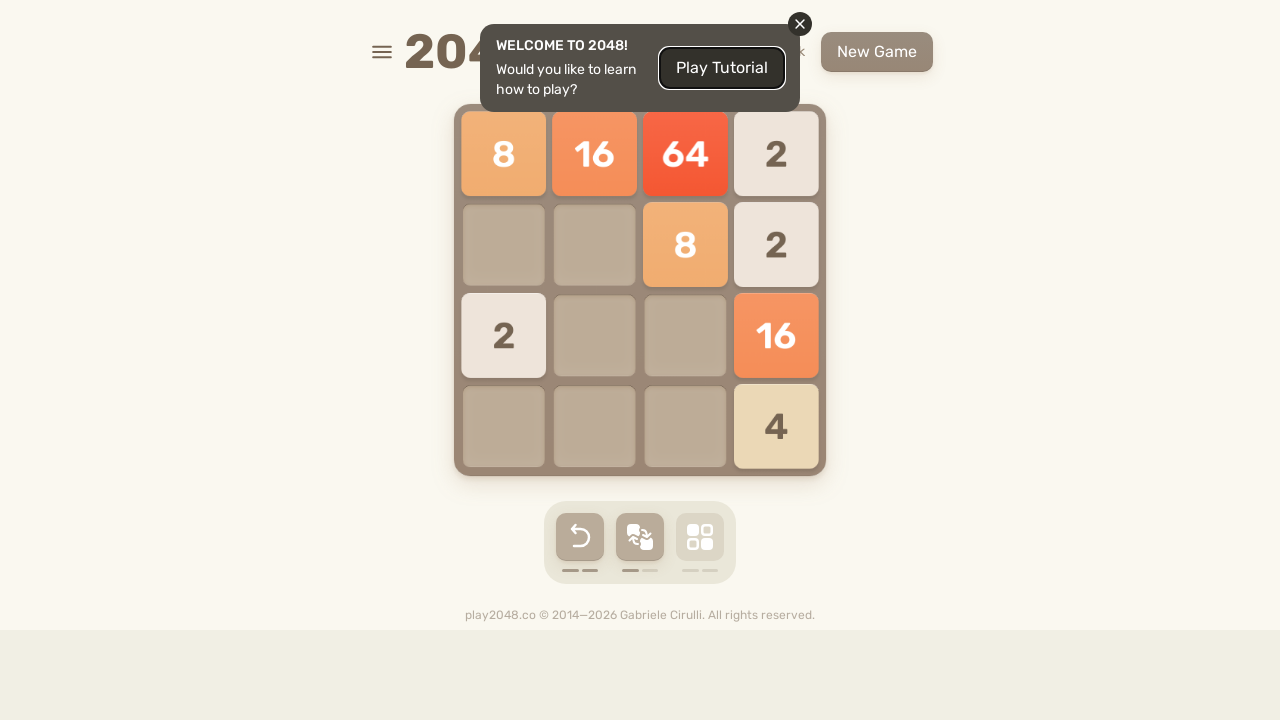

Waited 500ms after ArrowDown
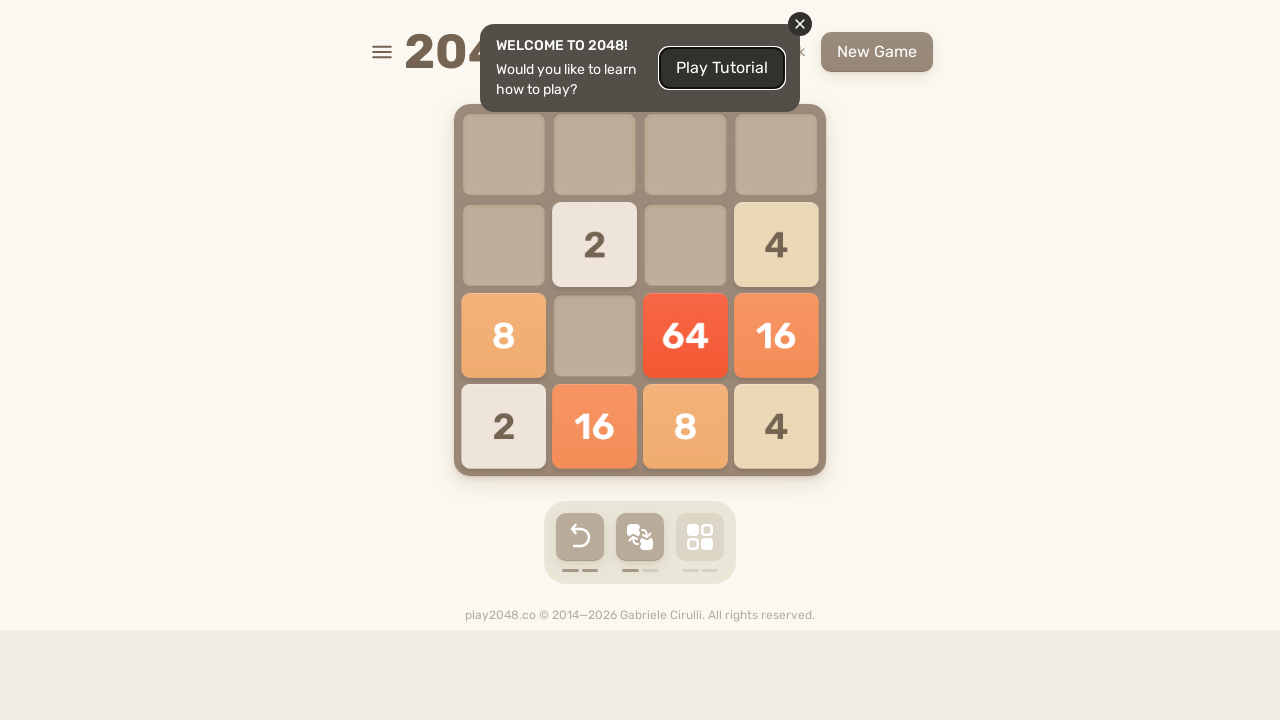

Pressed ArrowLeft key (iteration 15/30) on html
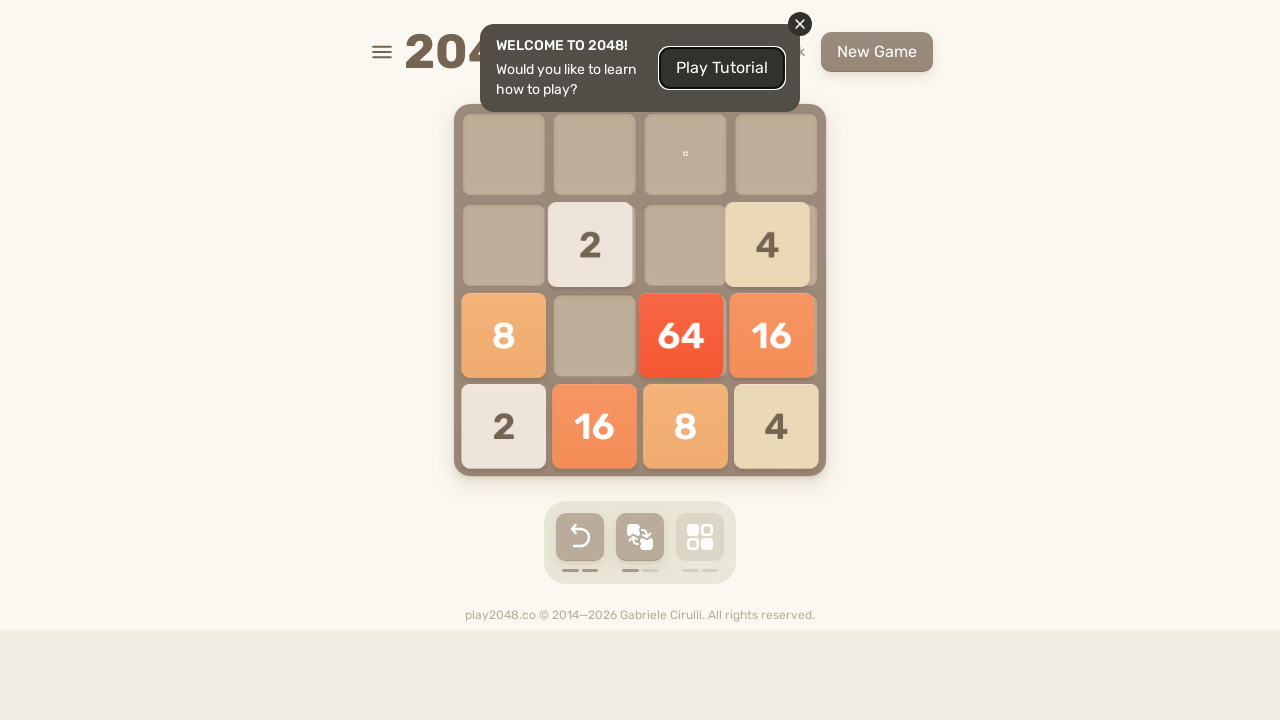

Waited 500ms after ArrowLeft
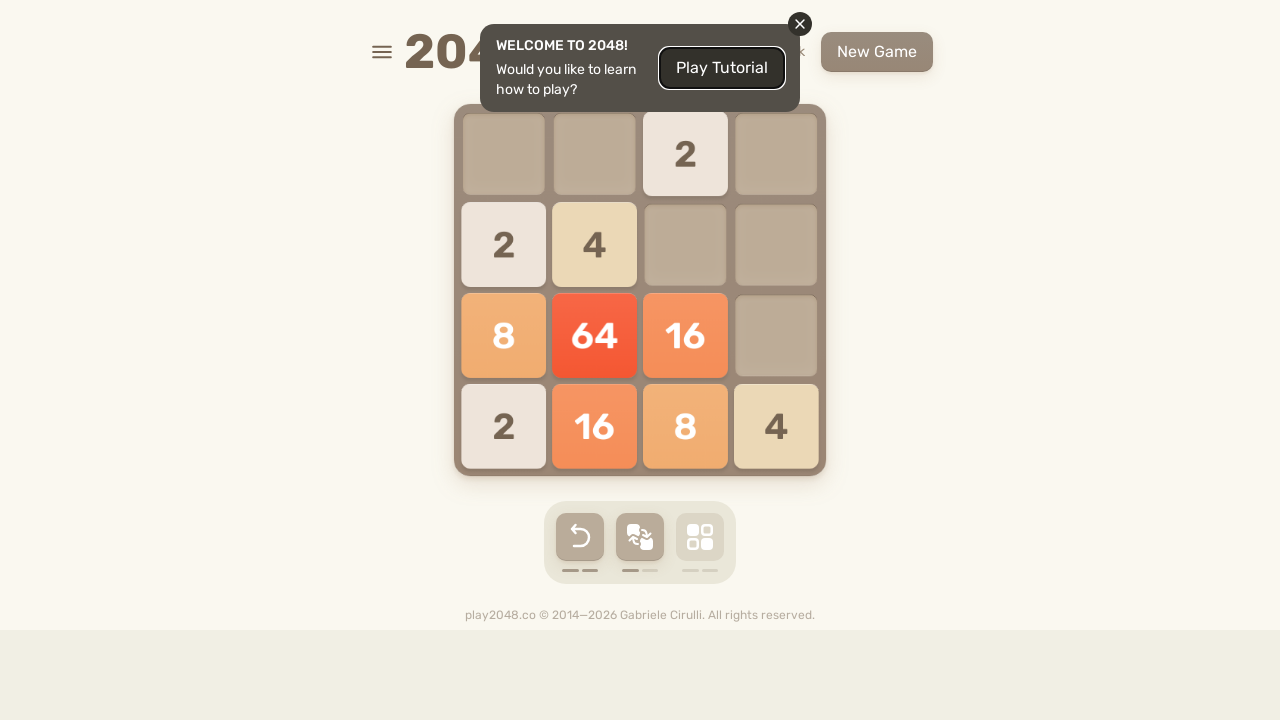

Pressed ArrowUp key (iteration 15/30) on html
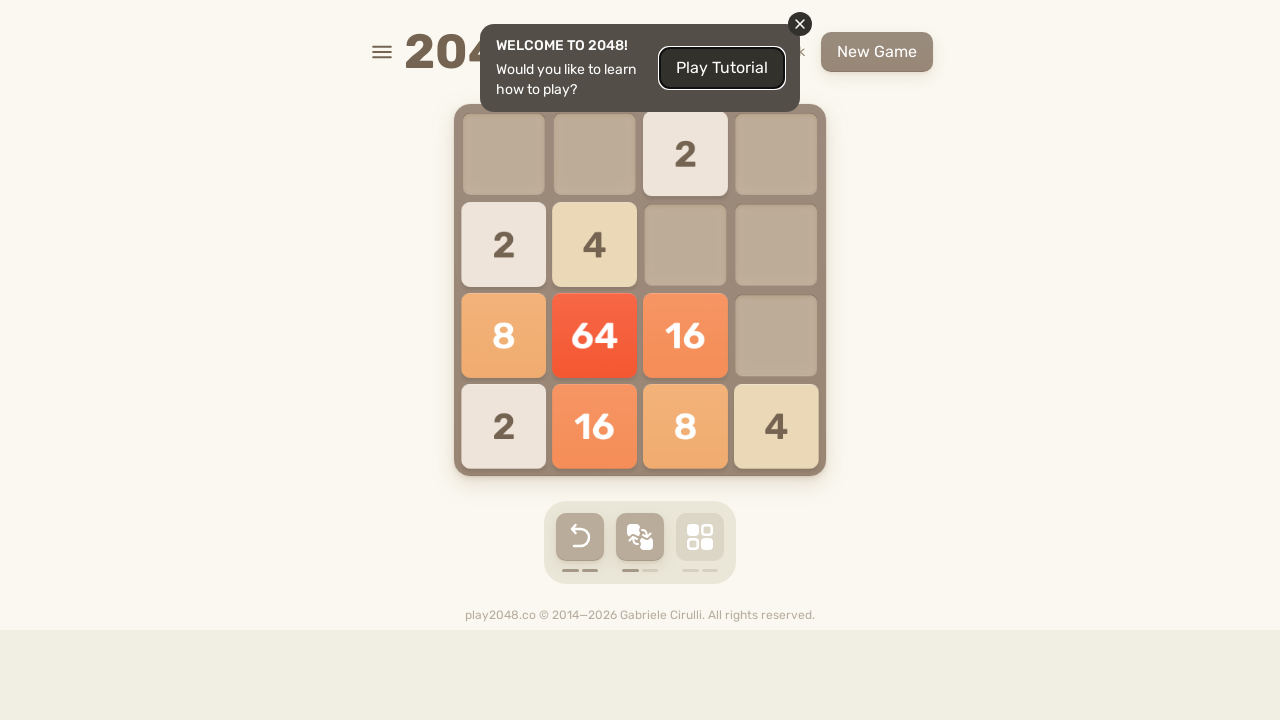

Waited 500ms after ArrowUp
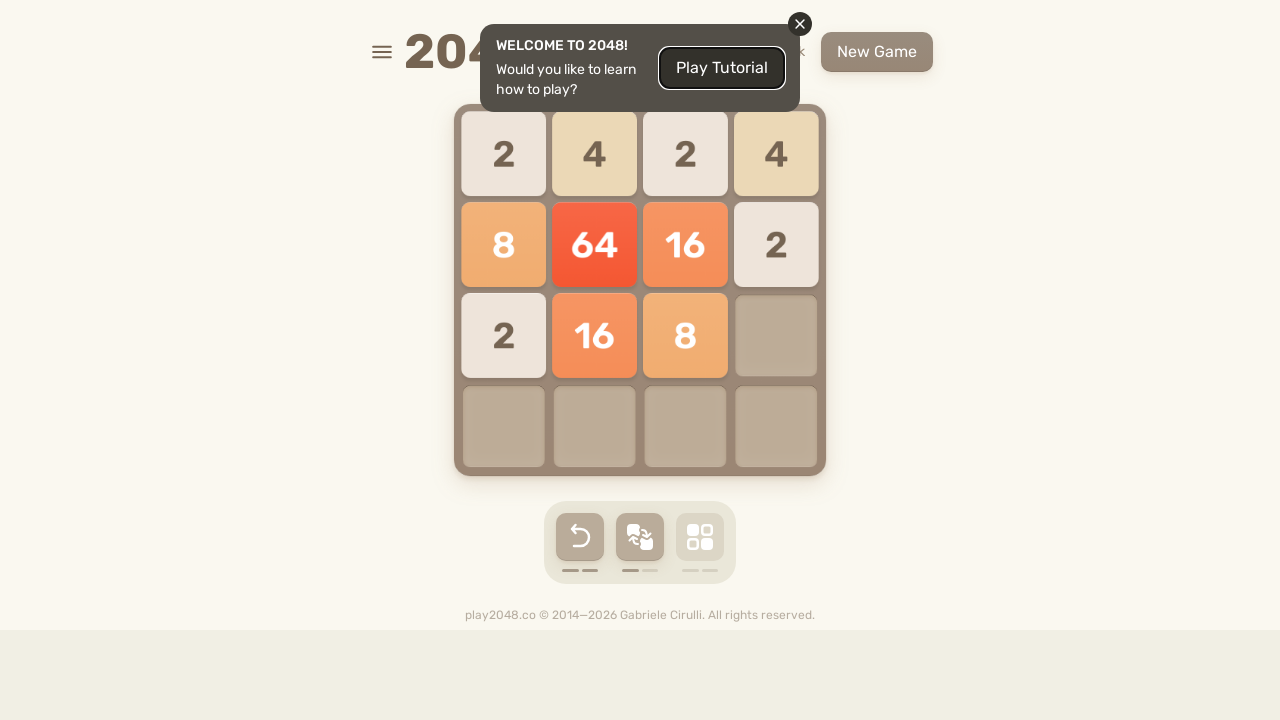

Pressed ArrowRight key (iteration 15/30) on html
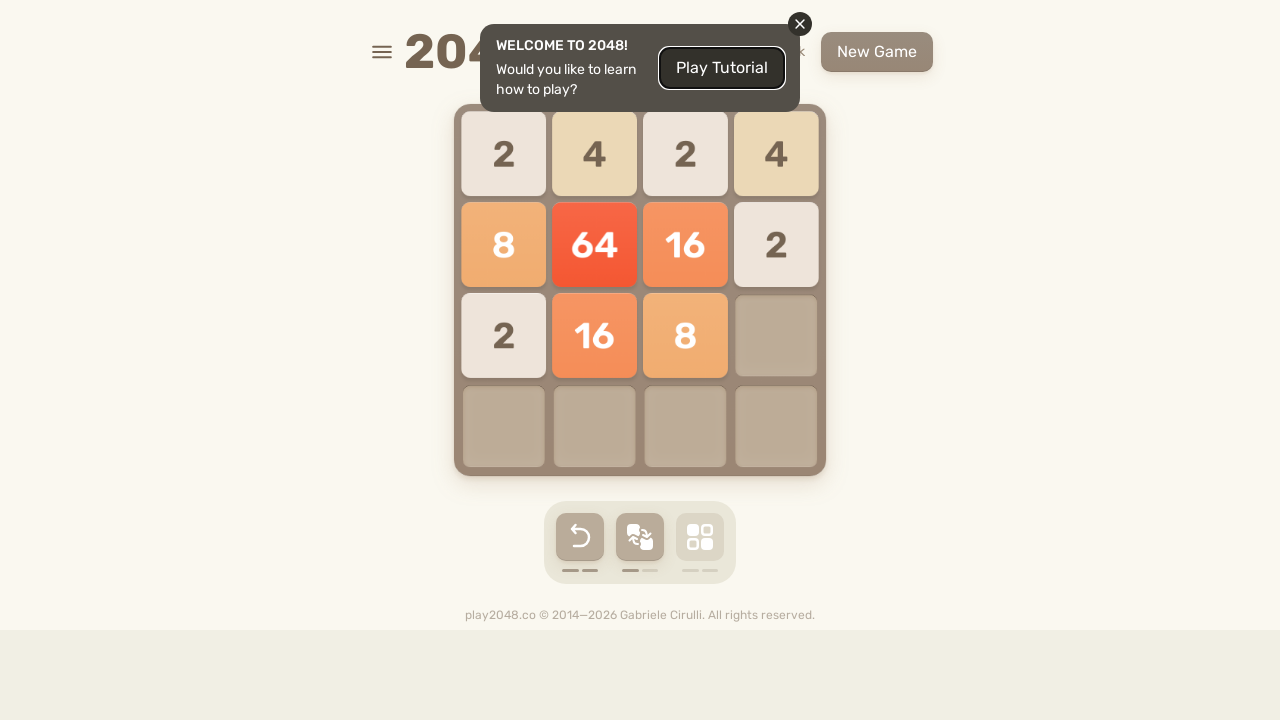

Waited 500ms after ArrowRight
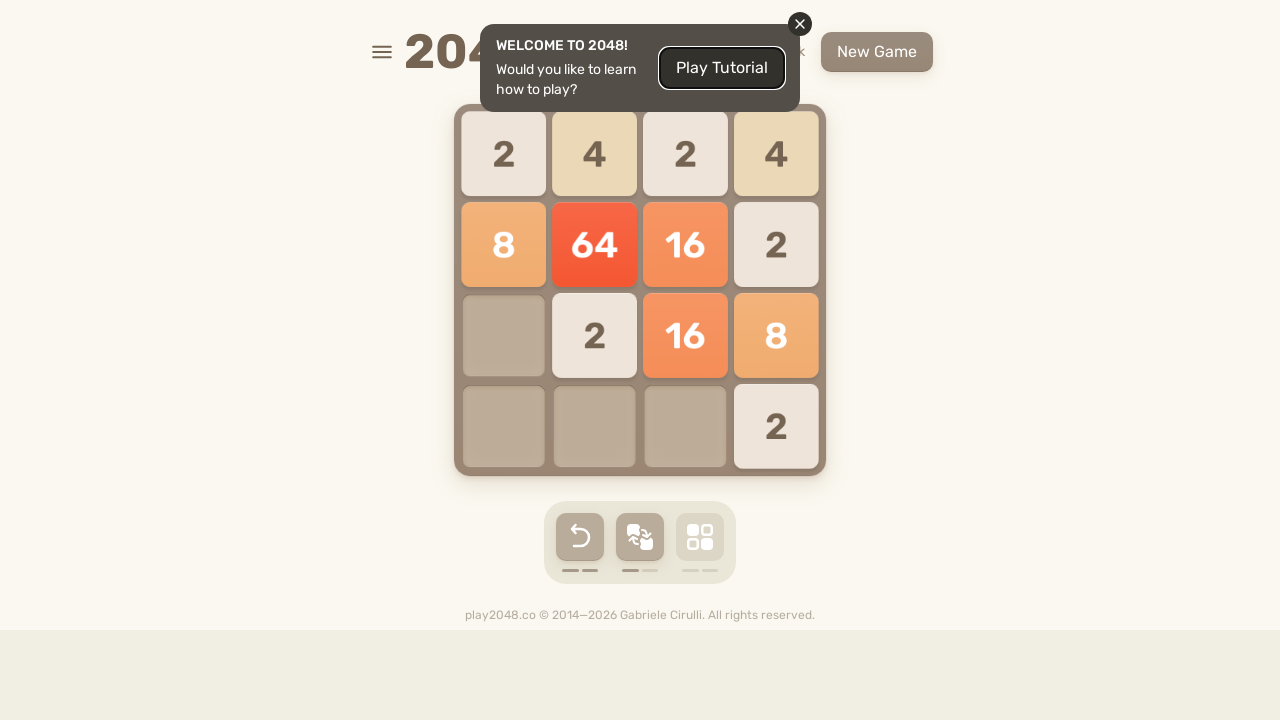

Pressed ArrowDown key (iteration 16/30) on html
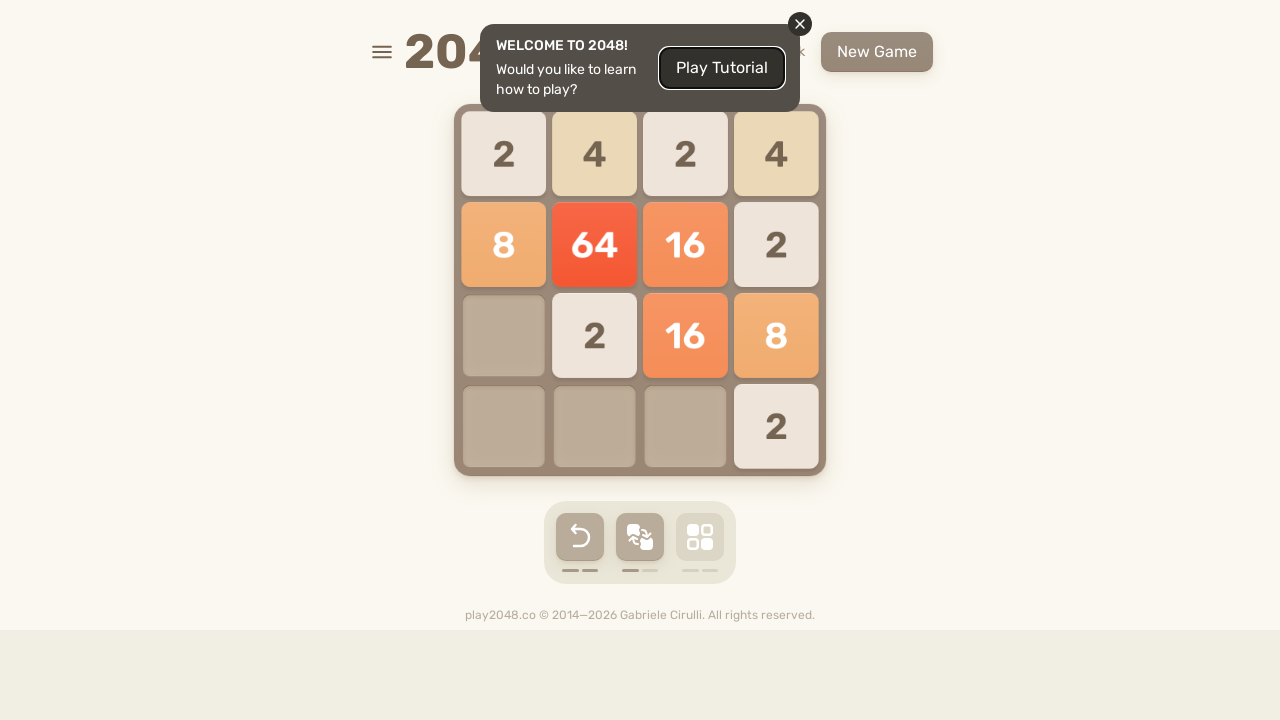

Waited 500ms after ArrowDown
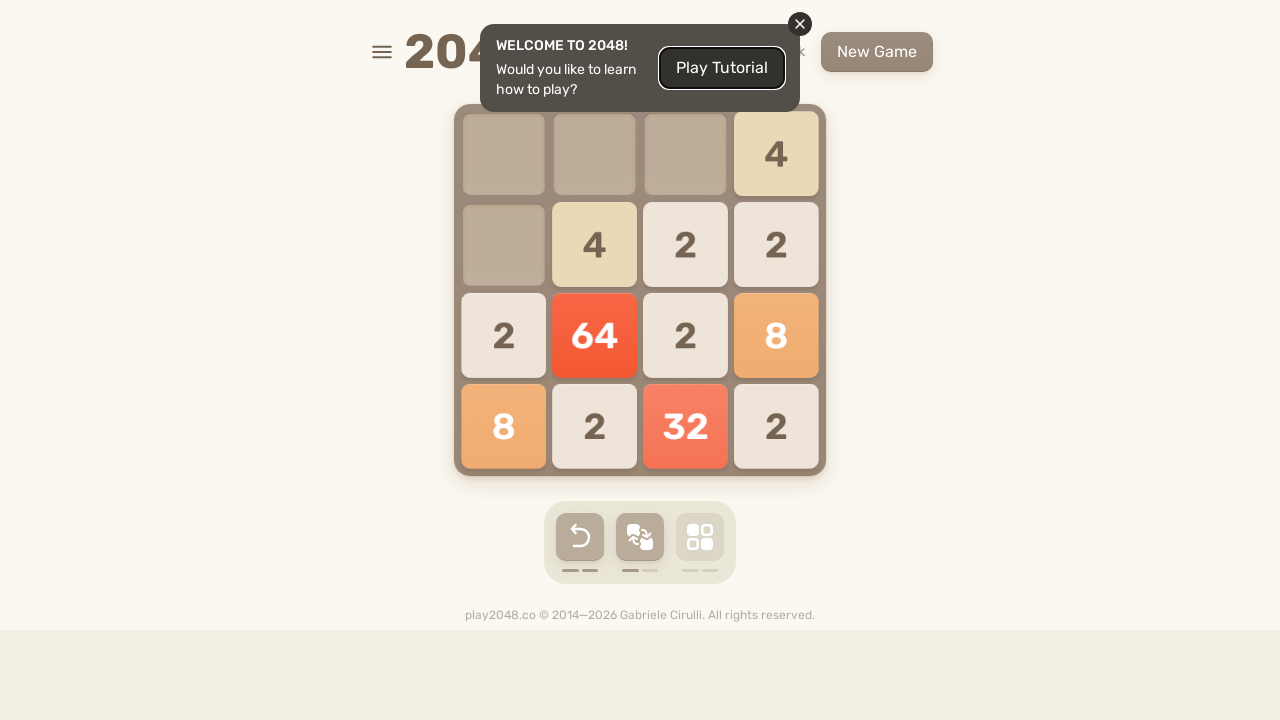

Pressed ArrowLeft key (iteration 16/30) on html
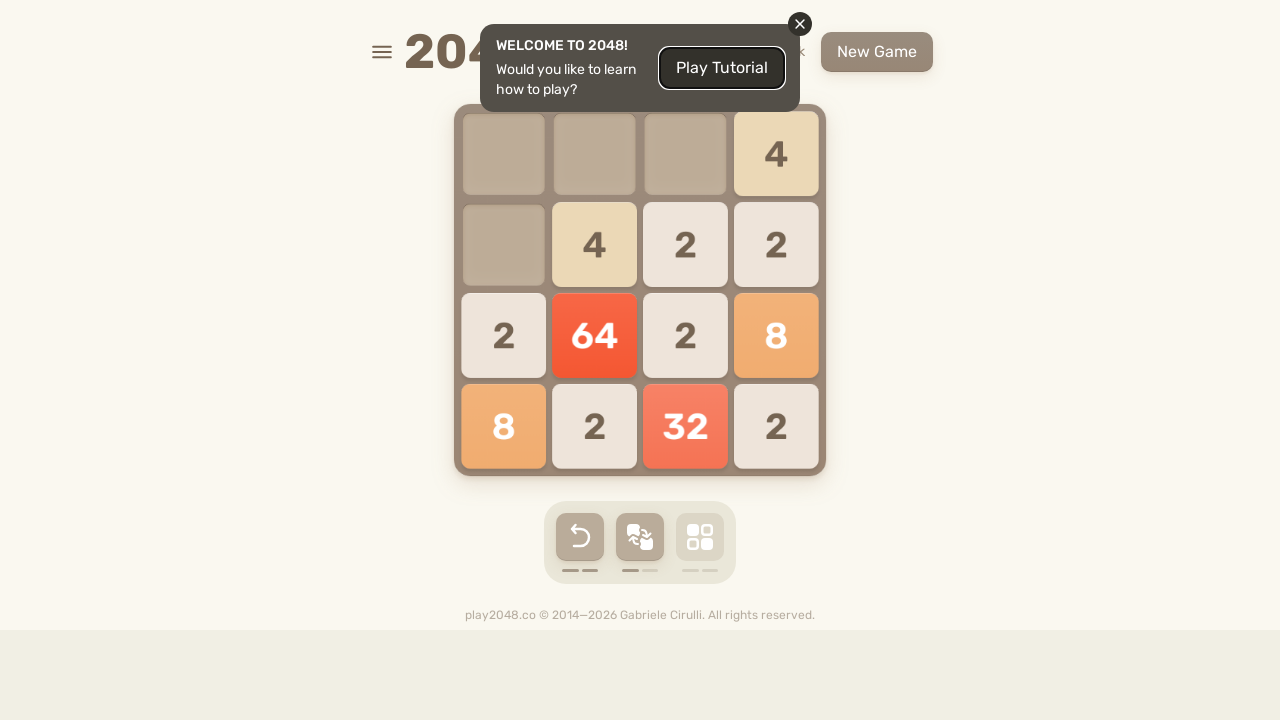

Waited 500ms after ArrowLeft
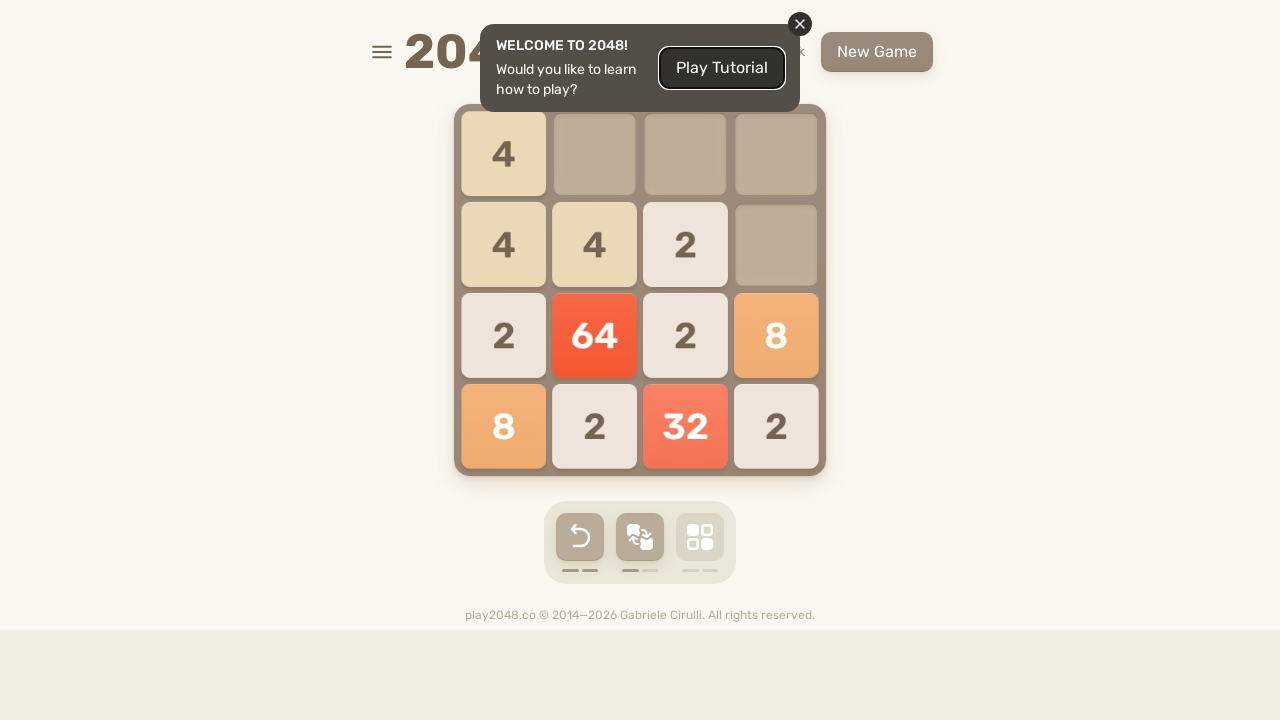

Pressed ArrowUp key (iteration 16/30) on html
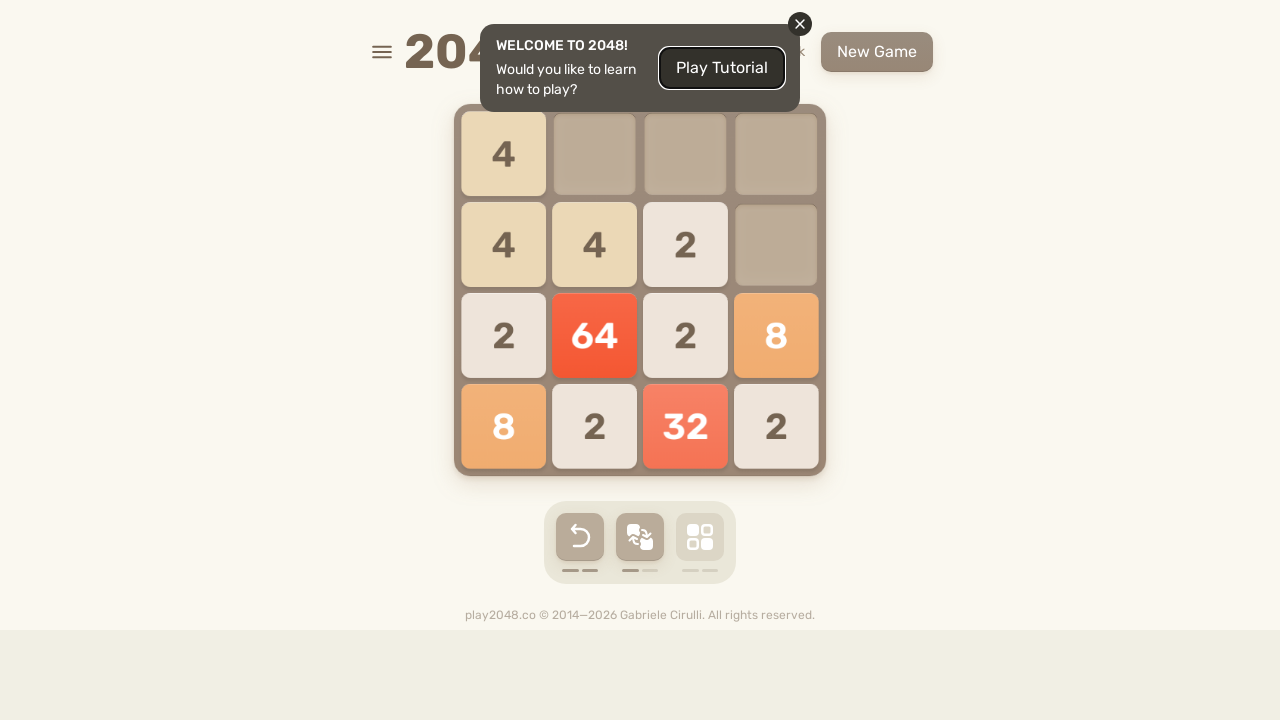

Waited 500ms after ArrowUp
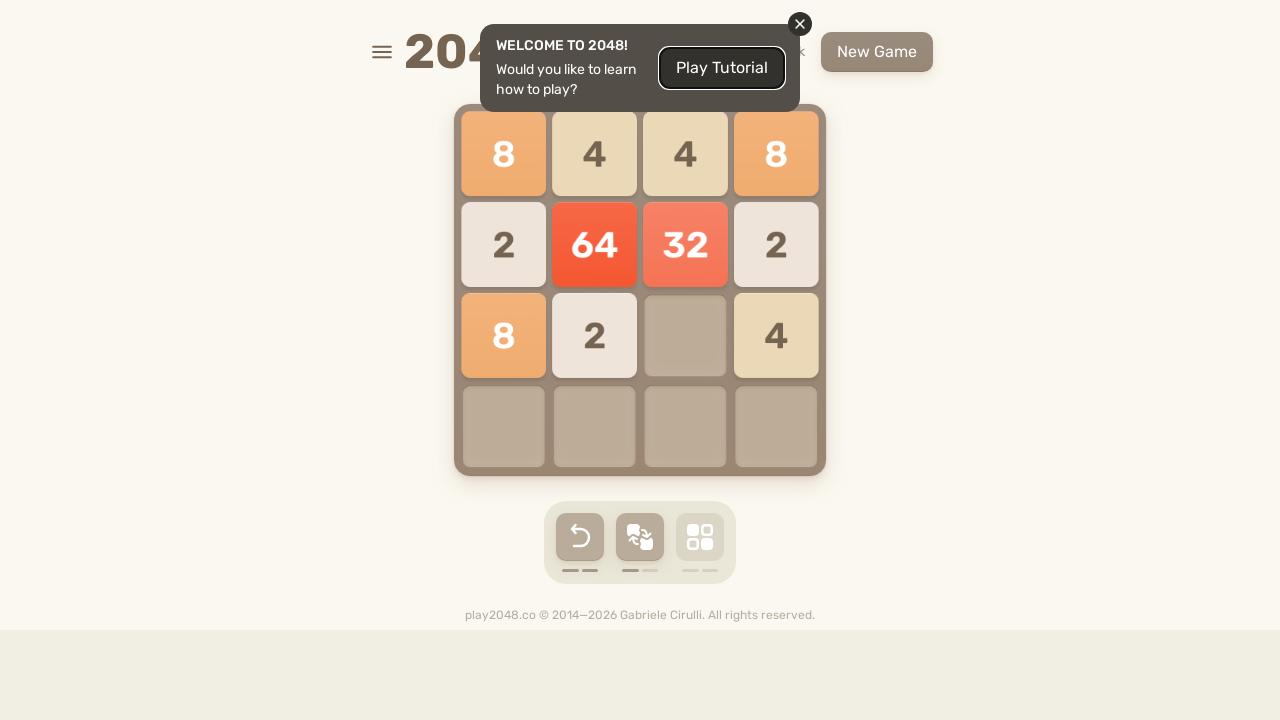

Pressed ArrowRight key (iteration 16/30) on html
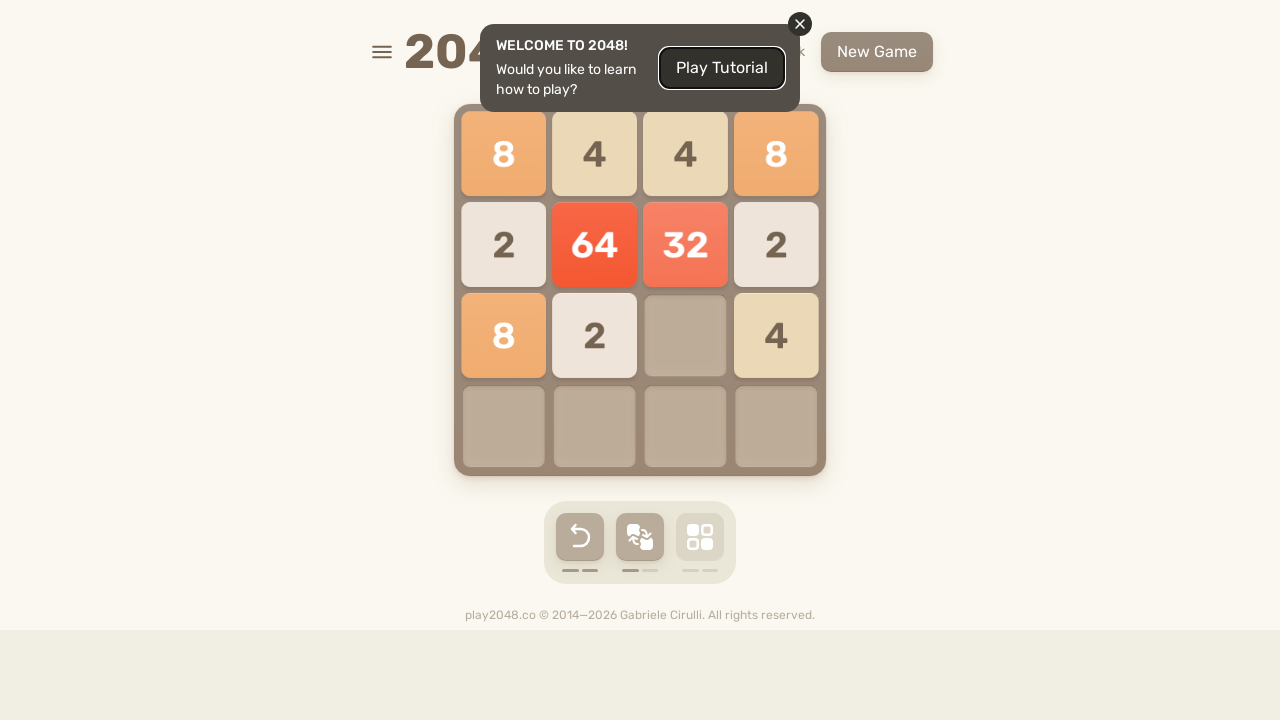

Waited 500ms after ArrowRight
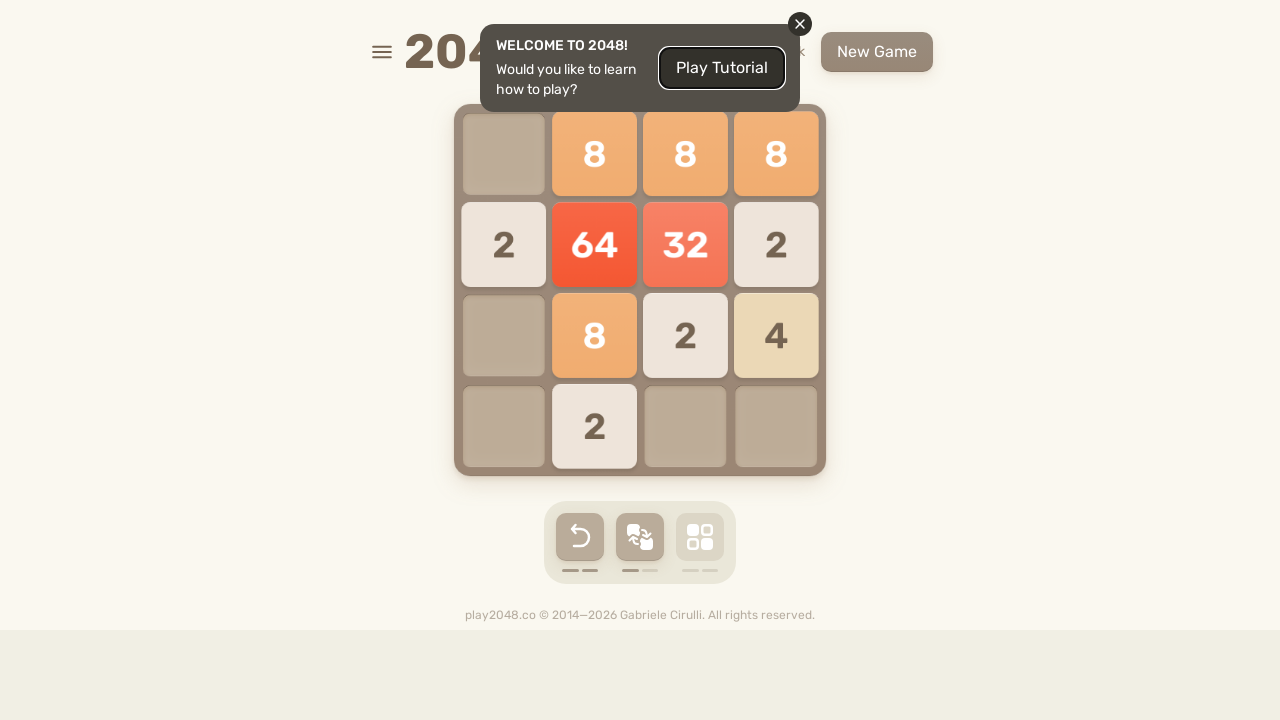

Pressed ArrowDown key (iteration 17/30) on html
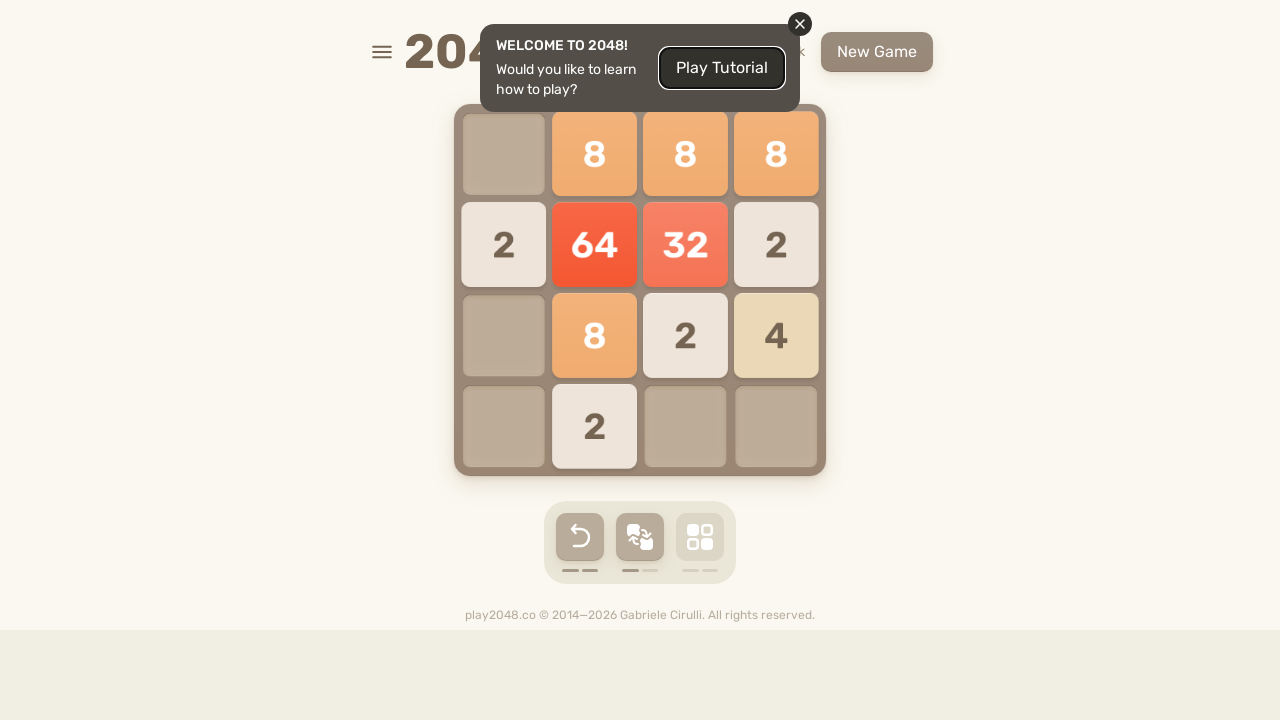

Waited 500ms after ArrowDown
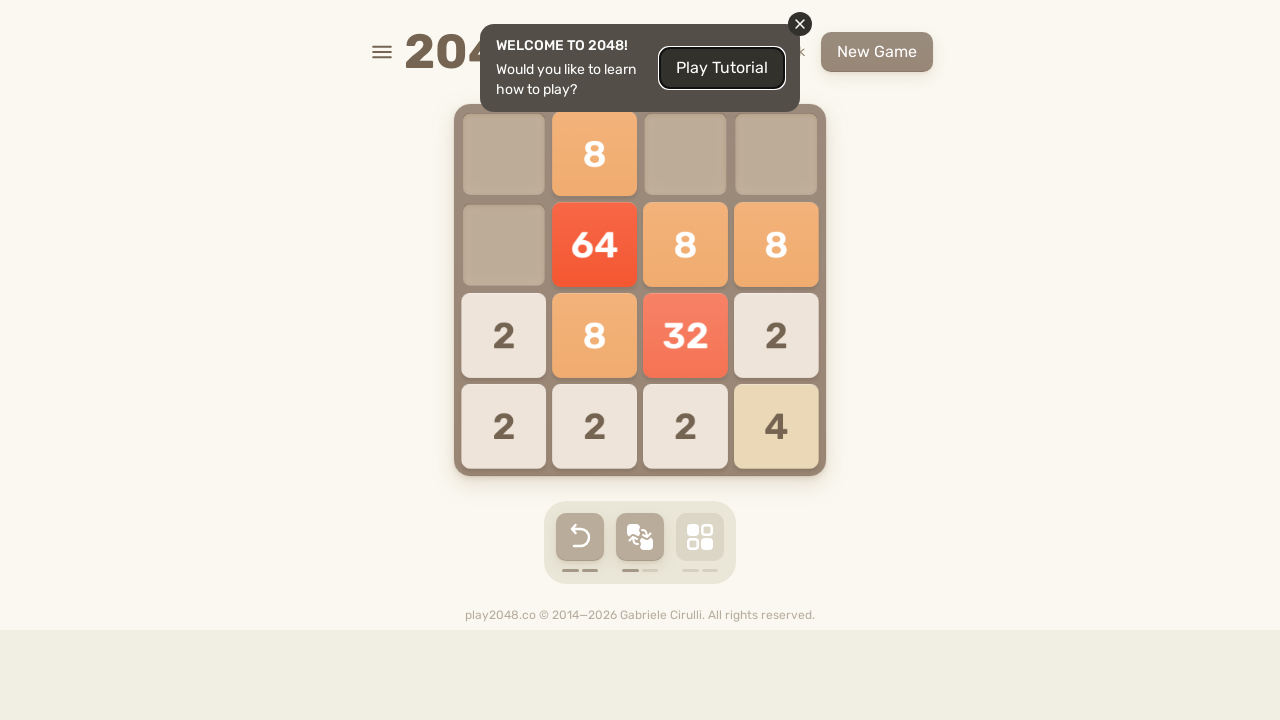

Pressed ArrowLeft key (iteration 17/30) on html
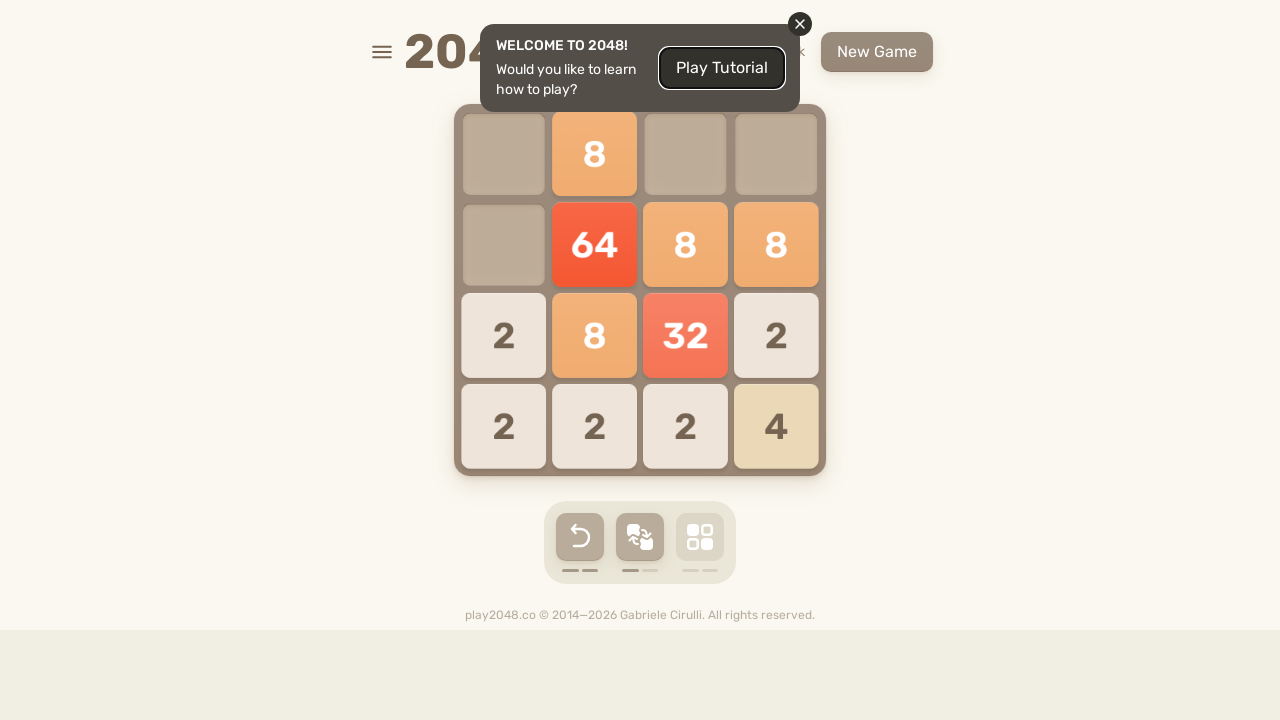

Waited 500ms after ArrowLeft
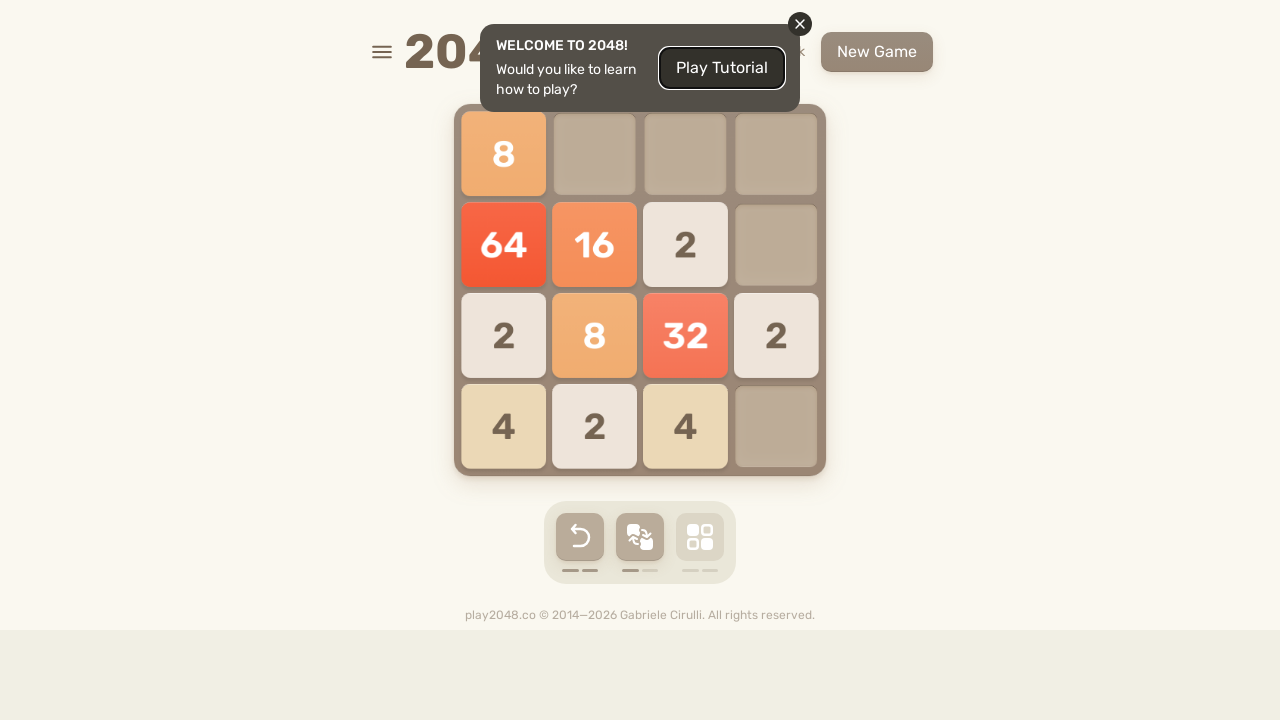

Pressed ArrowUp key (iteration 17/30) on html
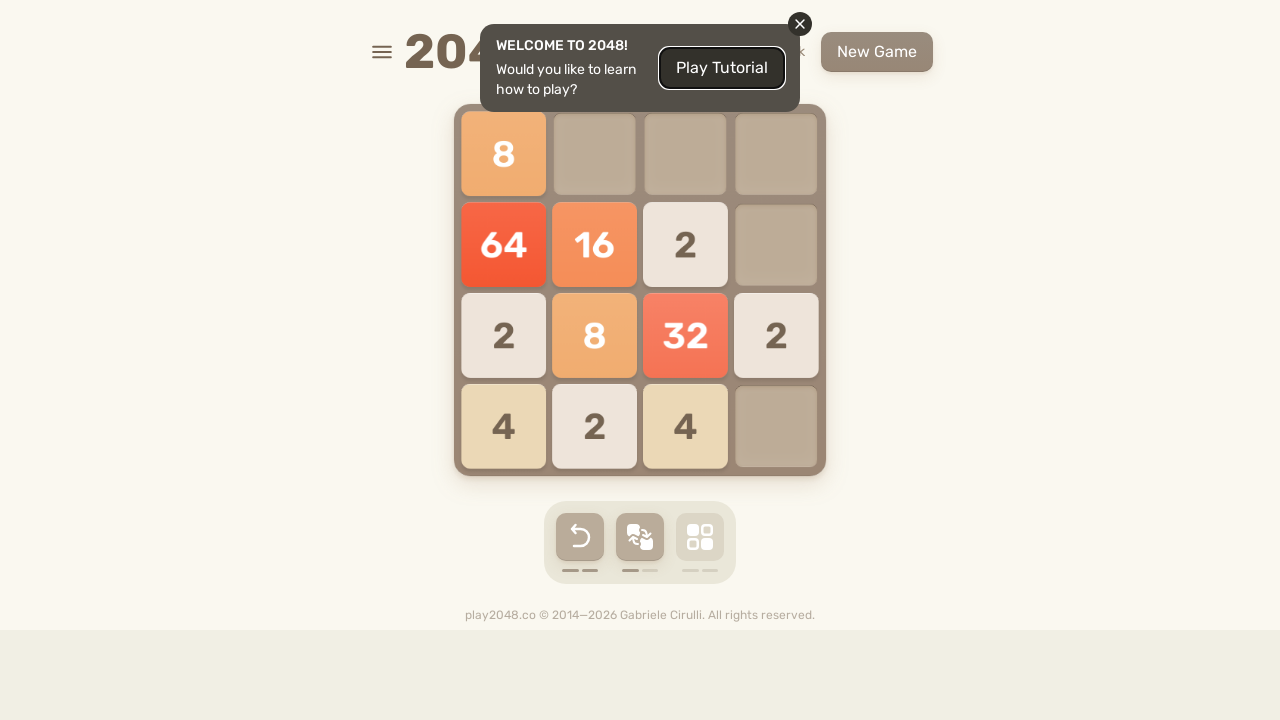

Waited 500ms after ArrowUp
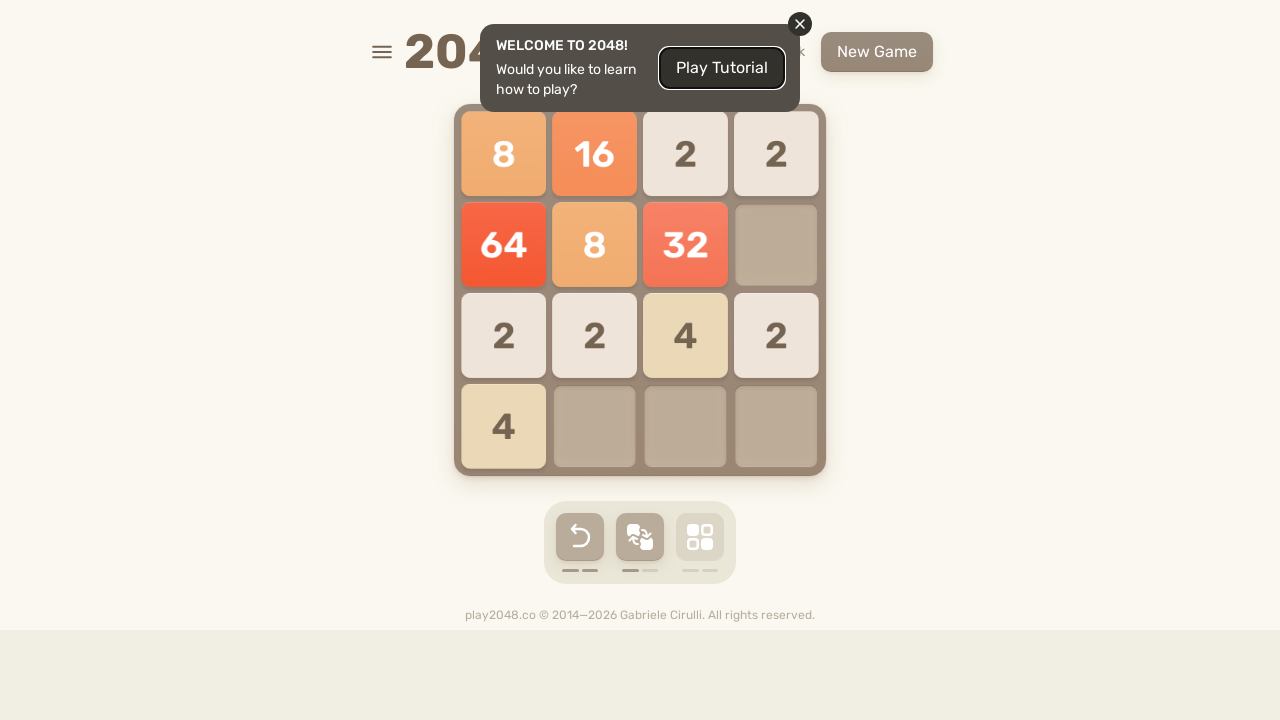

Pressed ArrowRight key (iteration 17/30) on html
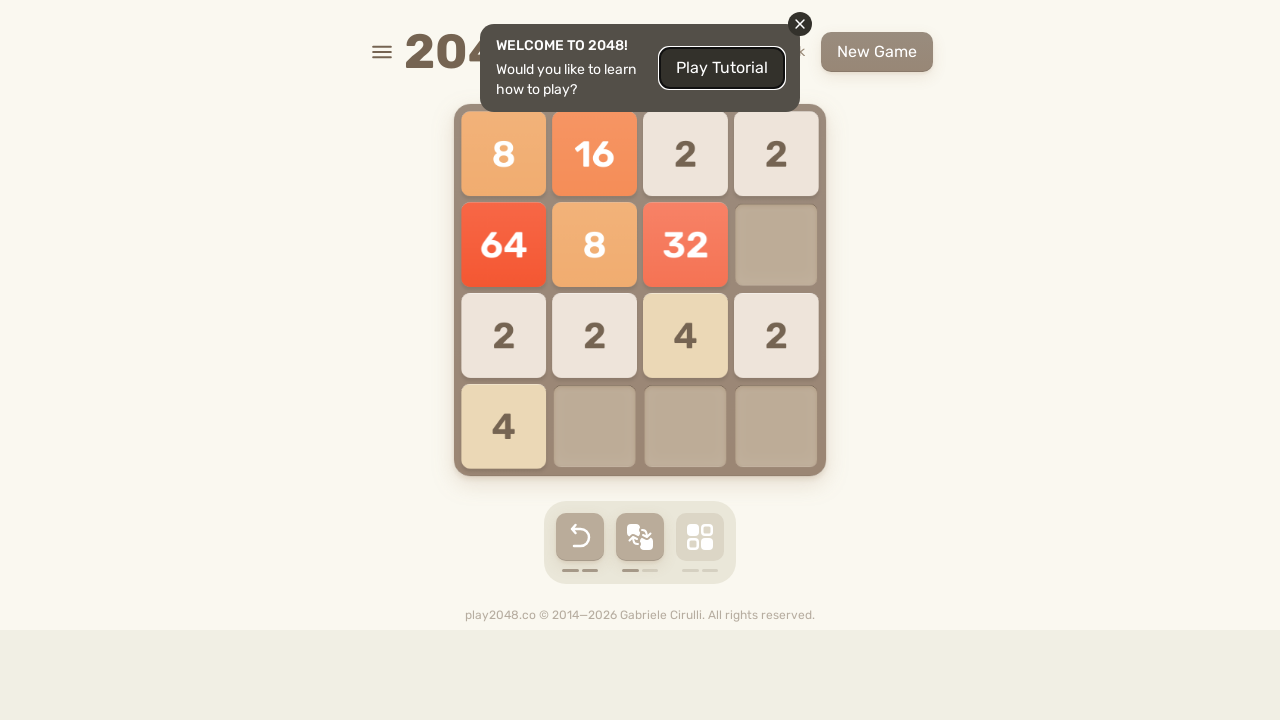

Waited 500ms after ArrowRight
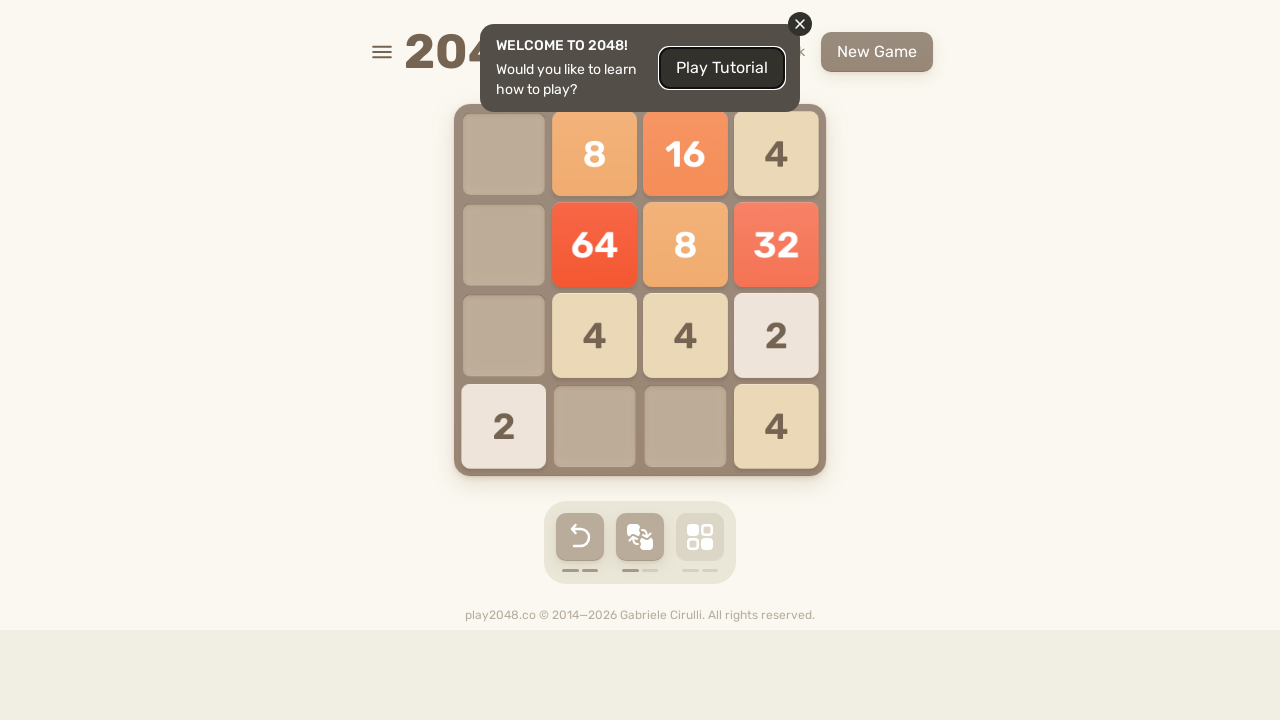

Pressed ArrowDown key (iteration 18/30) on html
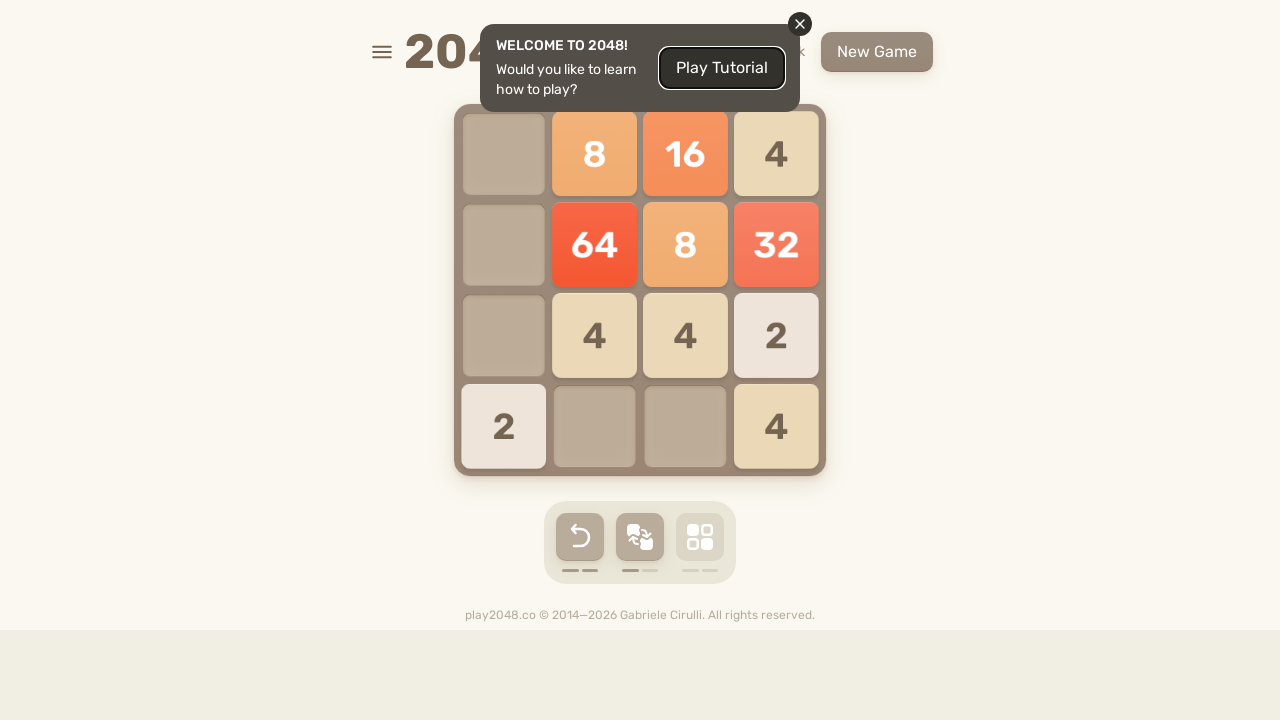

Waited 500ms after ArrowDown
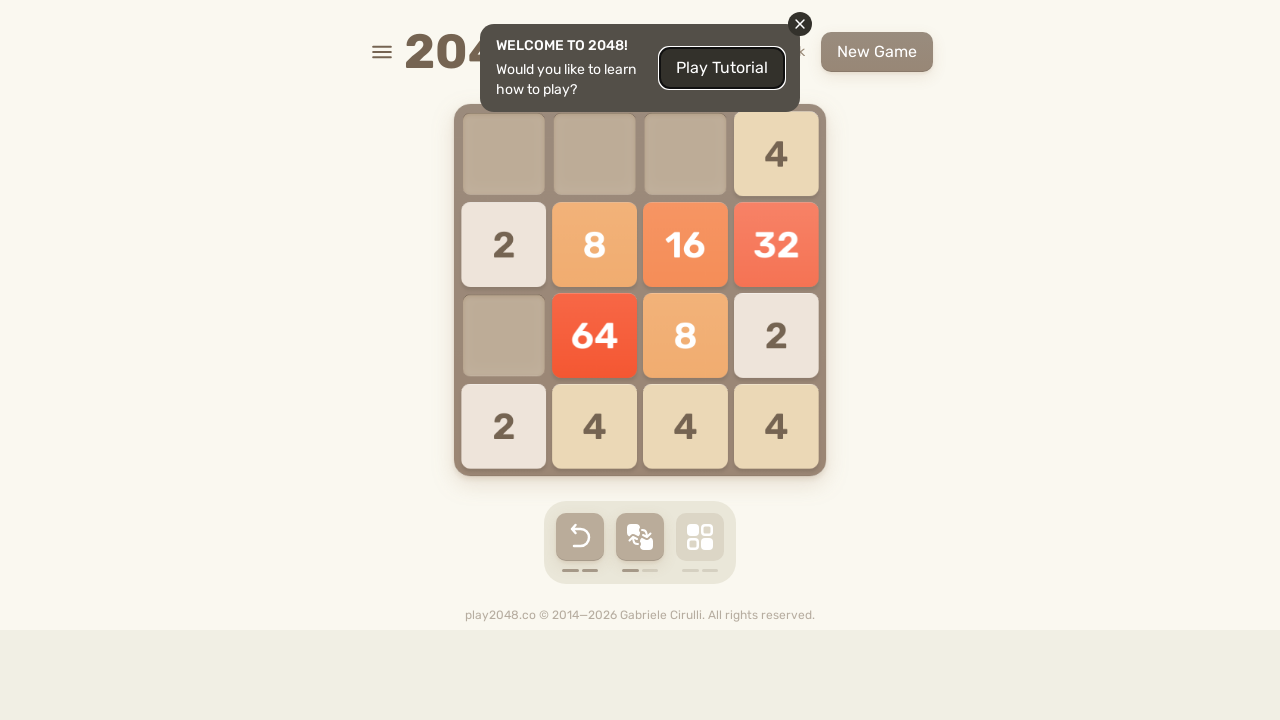

Pressed ArrowLeft key (iteration 18/30) on html
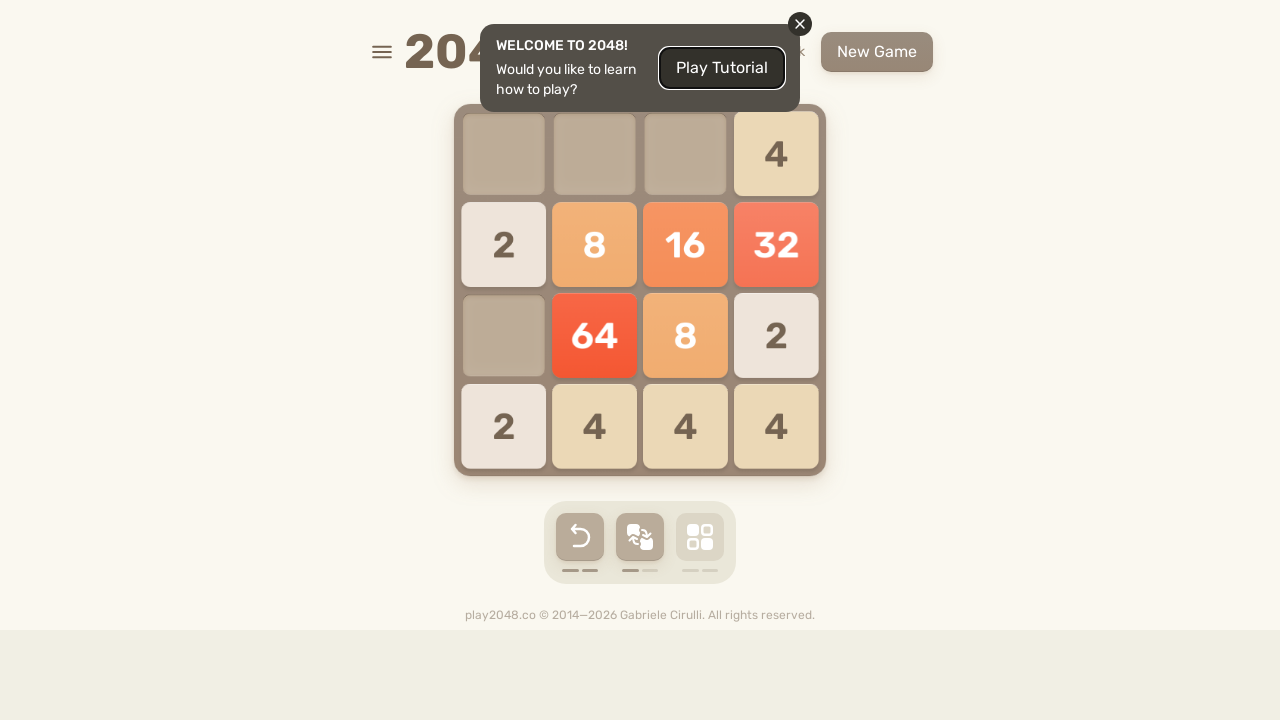

Waited 500ms after ArrowLeft
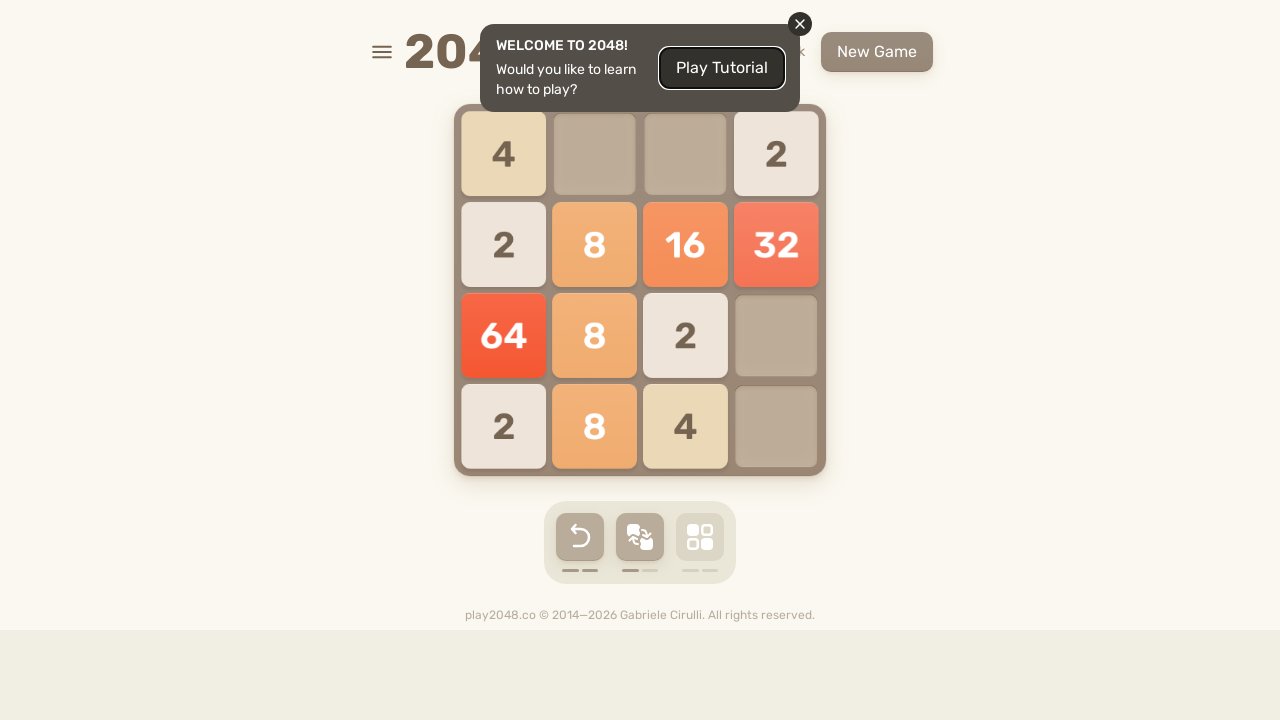

Pressed ArrowUp key (iteration 18/30) on html
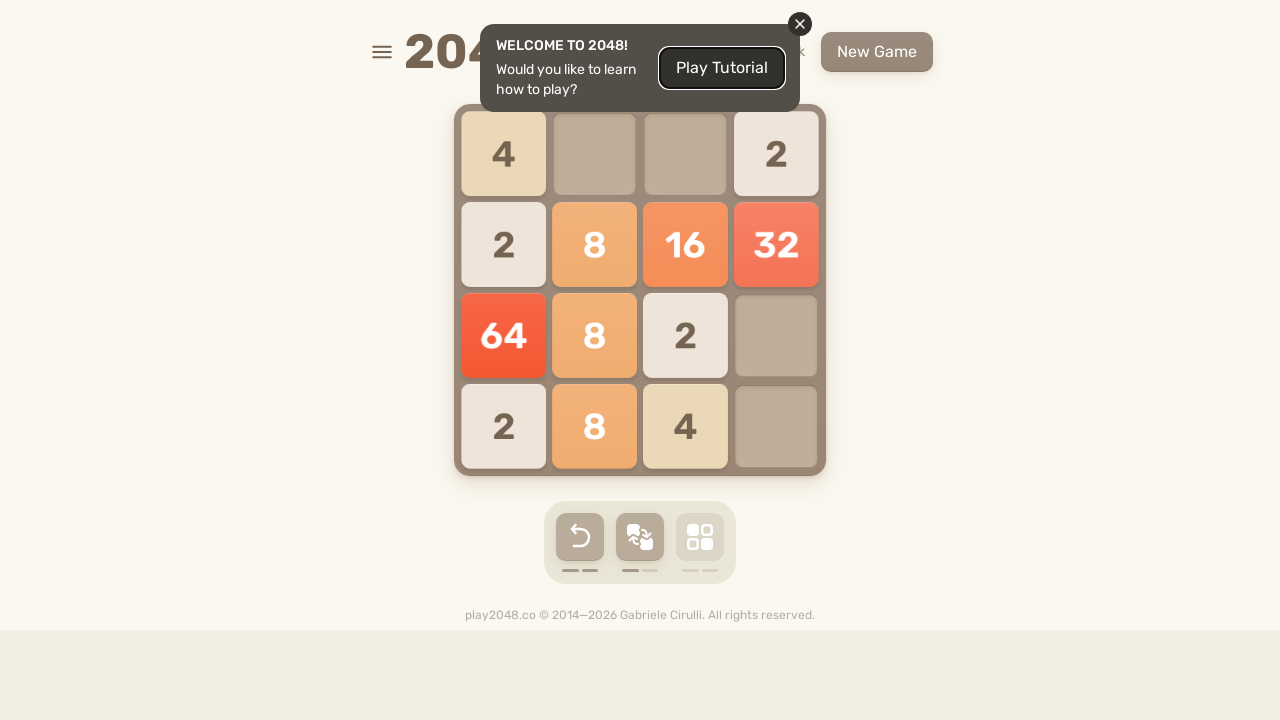

Waited 500ms after ArrowUp
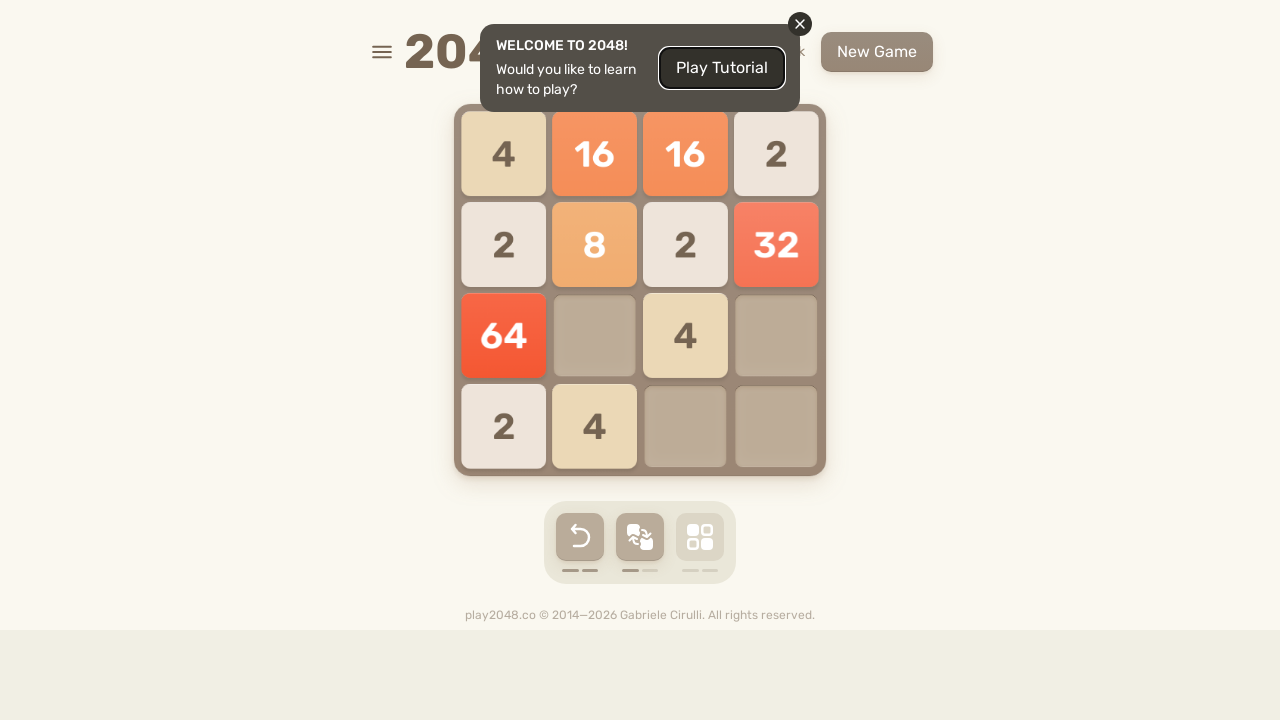

Pressed ArrowRight key (iteration 18/30) on html
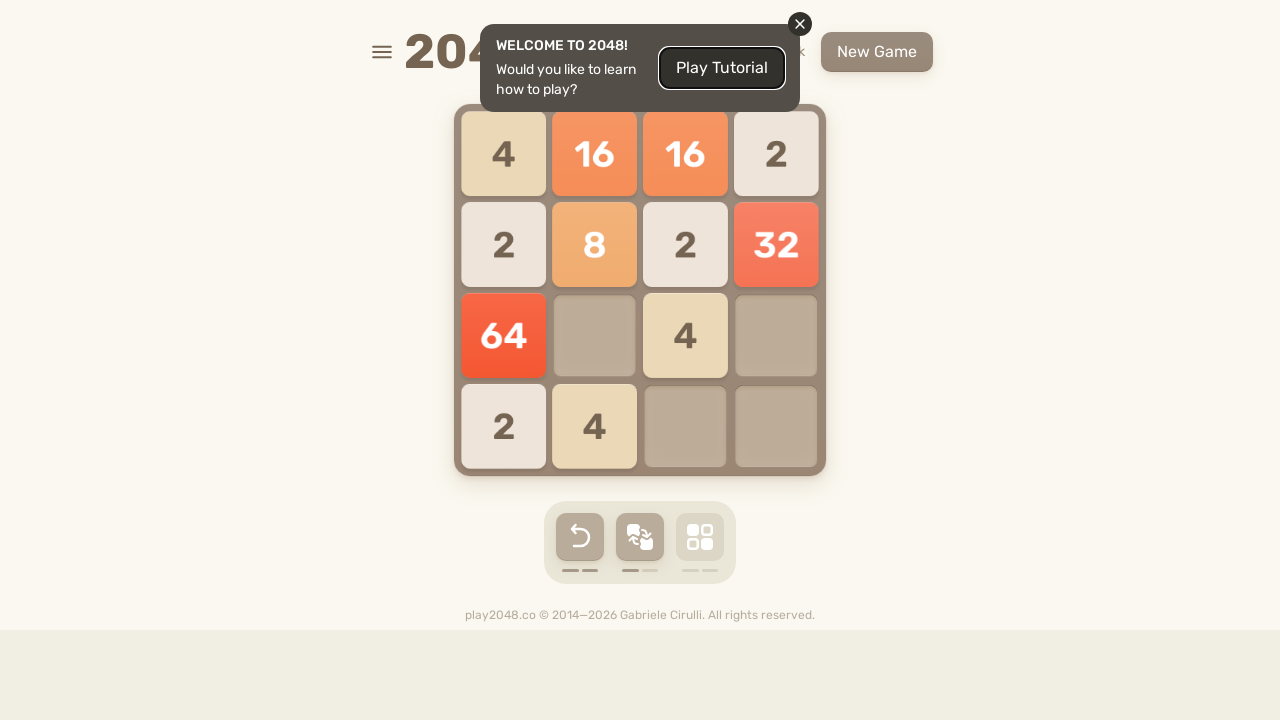

Waited 500ms after ArrowRight
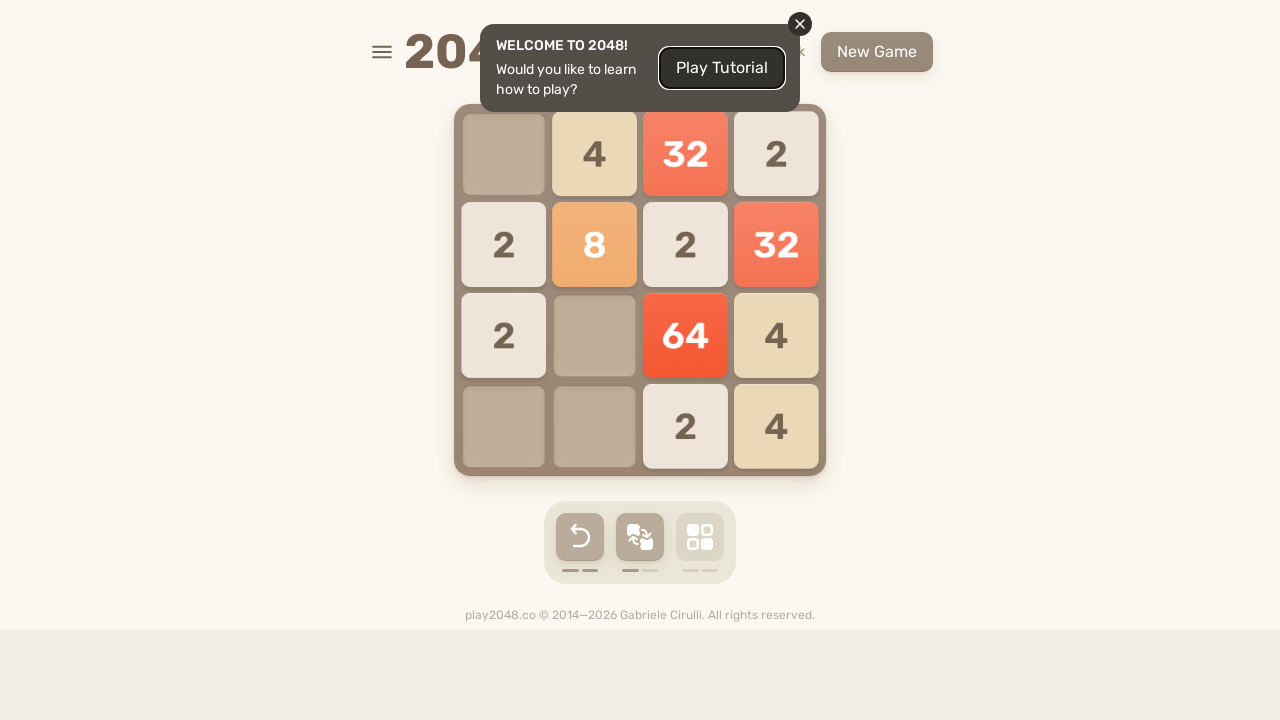

Pressed ArrowDown key (iteration 19/30) on html
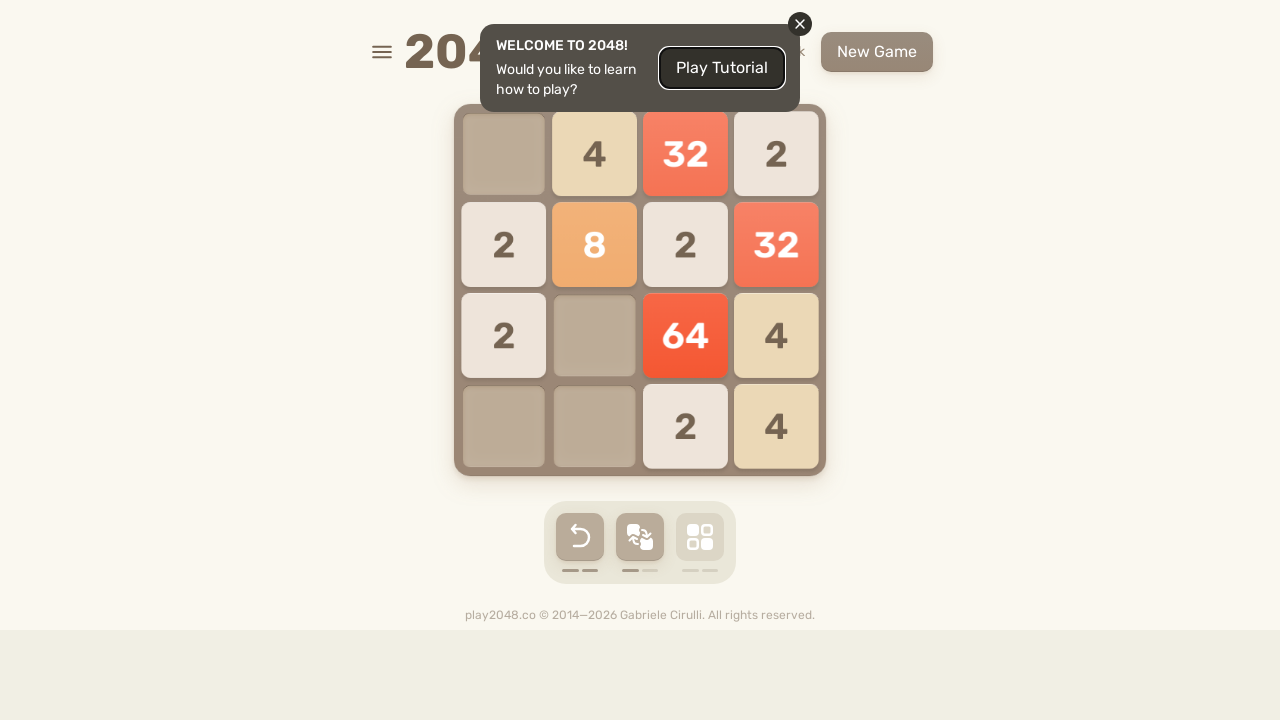

Waited 500ms after ArrowDown
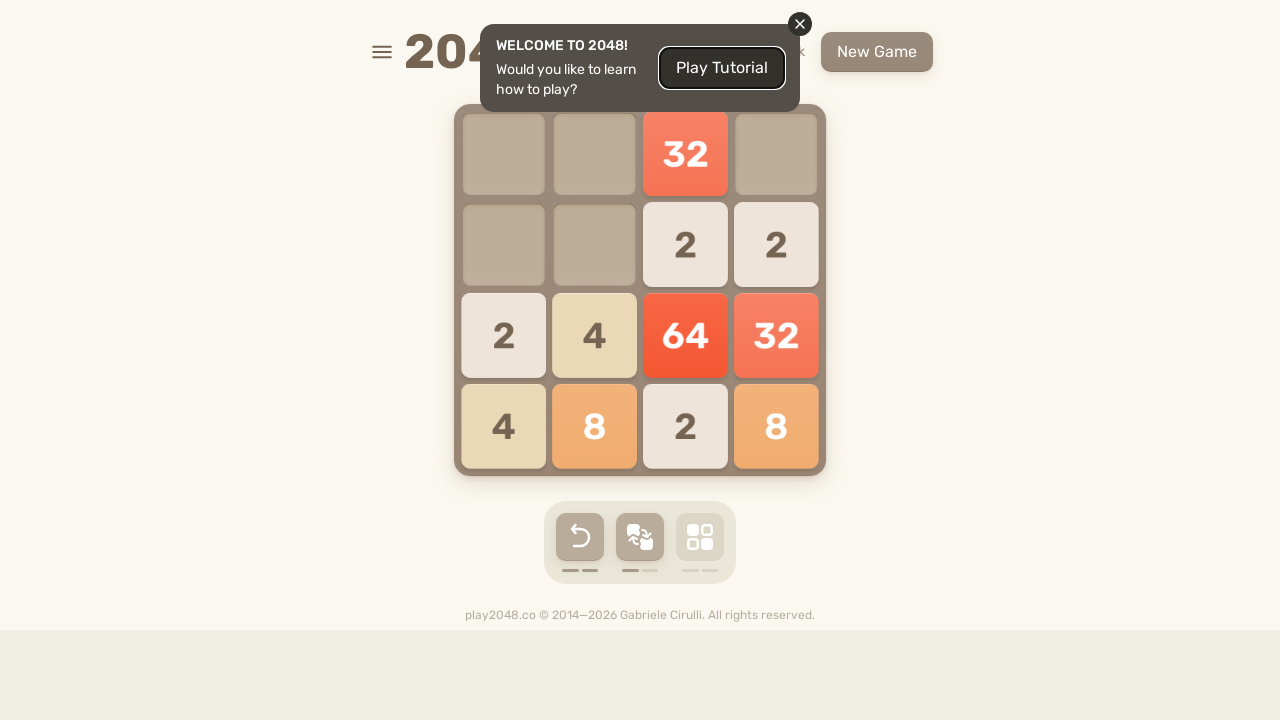

Pressed ArrowLeft key (iteration 19/30) on html
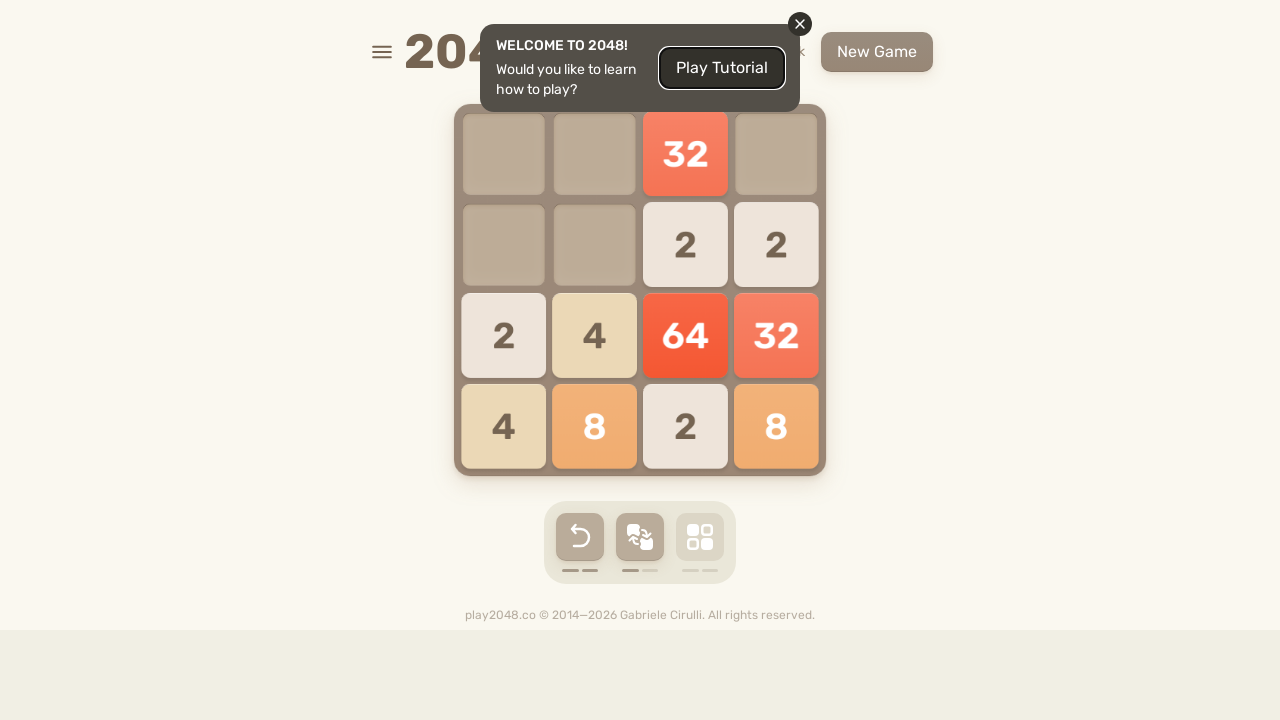

Waited 500ms after ArrowLeft
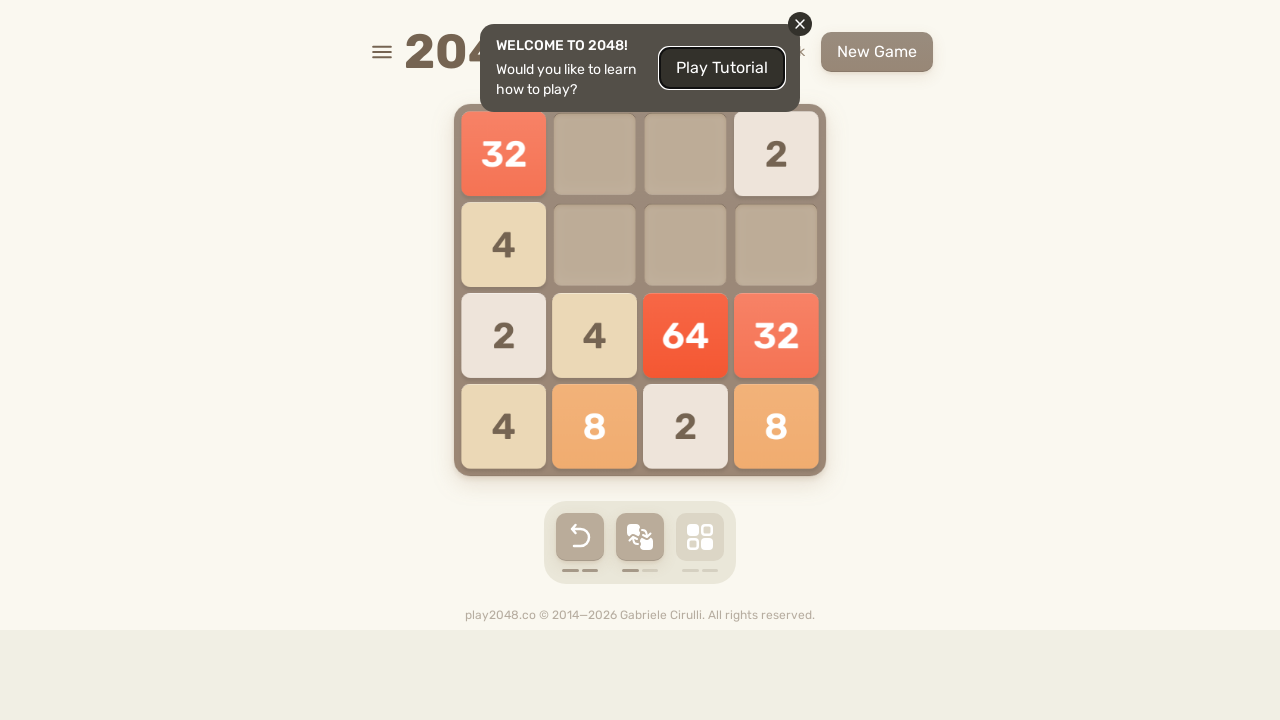

Pressed ArrowUp key (iteration 19/30) on html
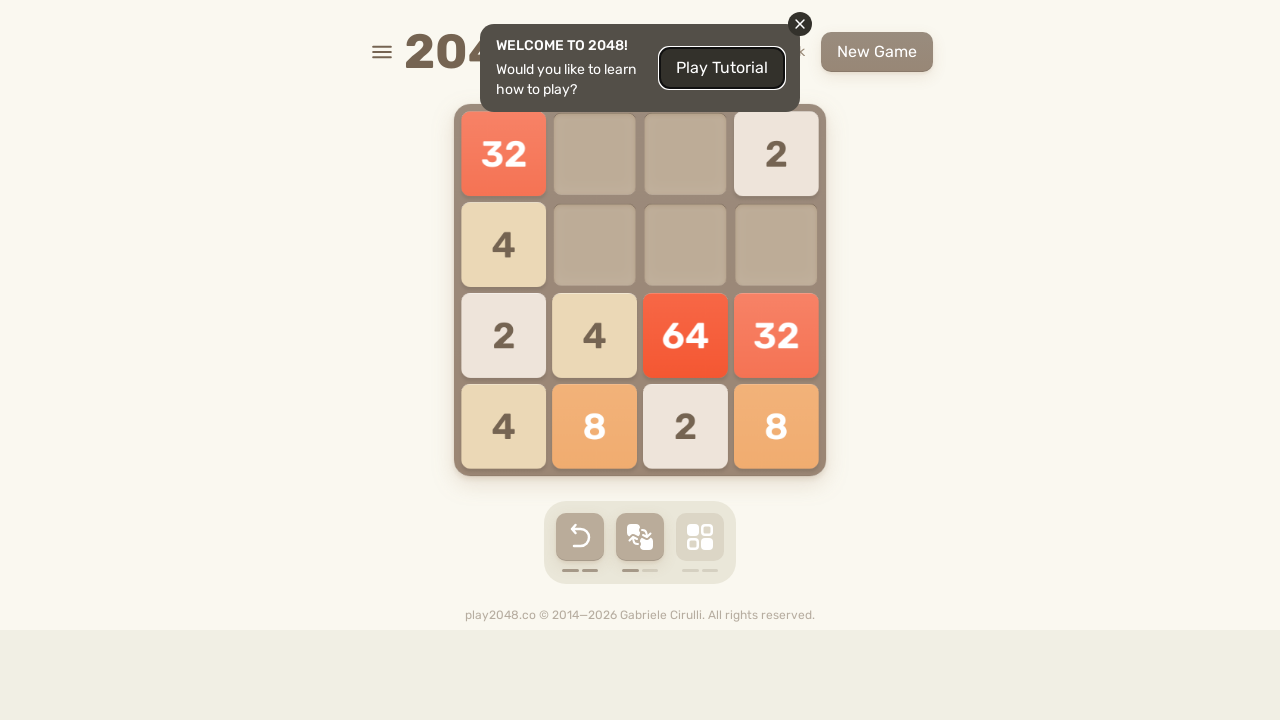

Waited 500ms after ArrowUp
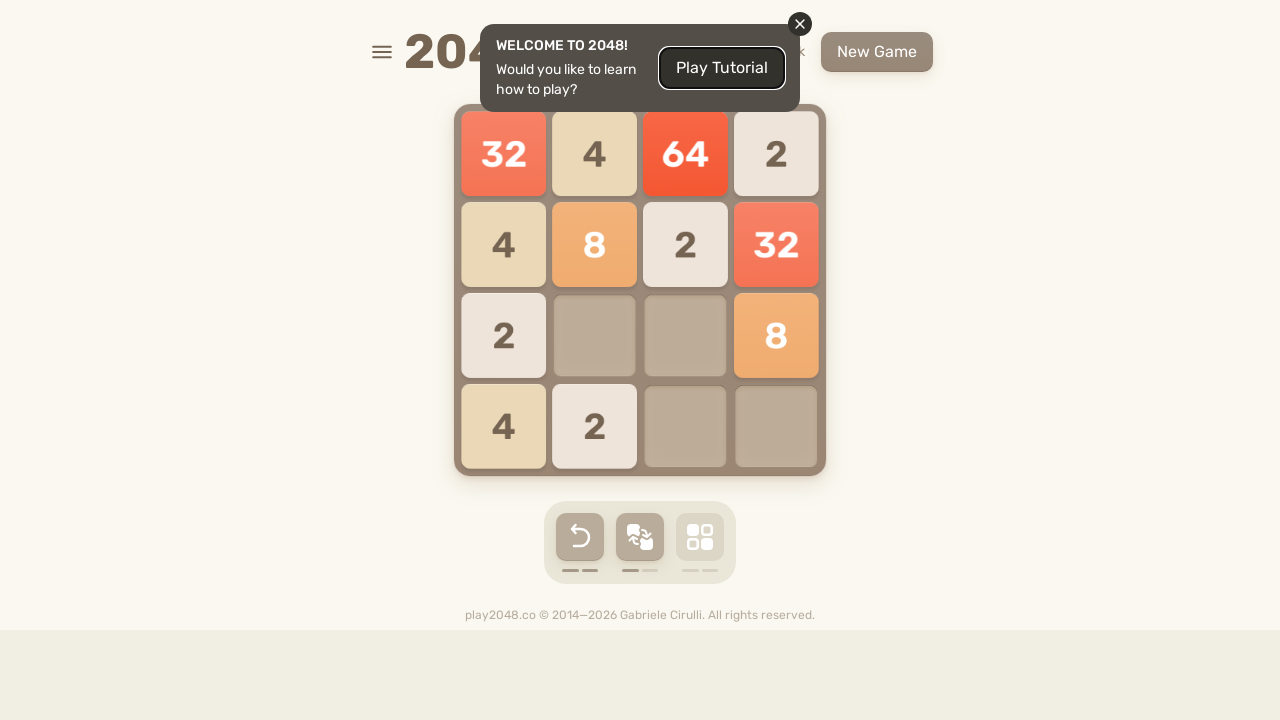

Pressed ArrowRight key (iteration 19/30) on html
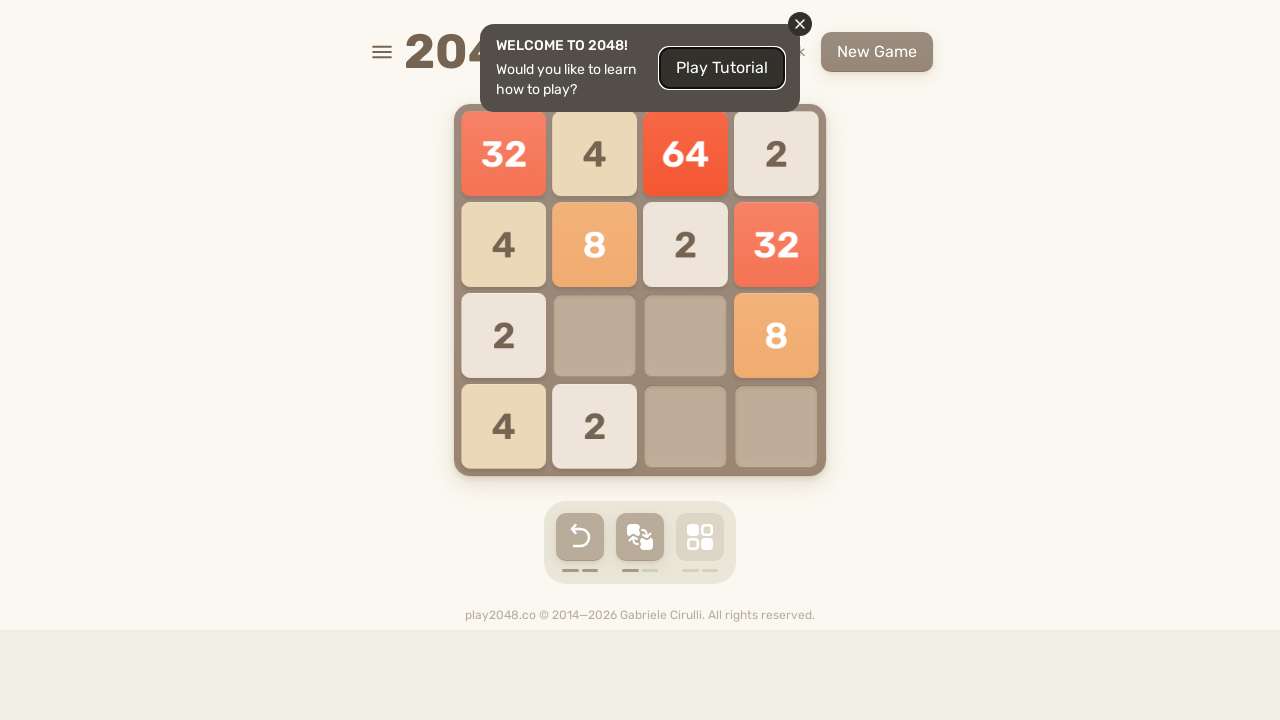

Waited 500ms after ArrowRight
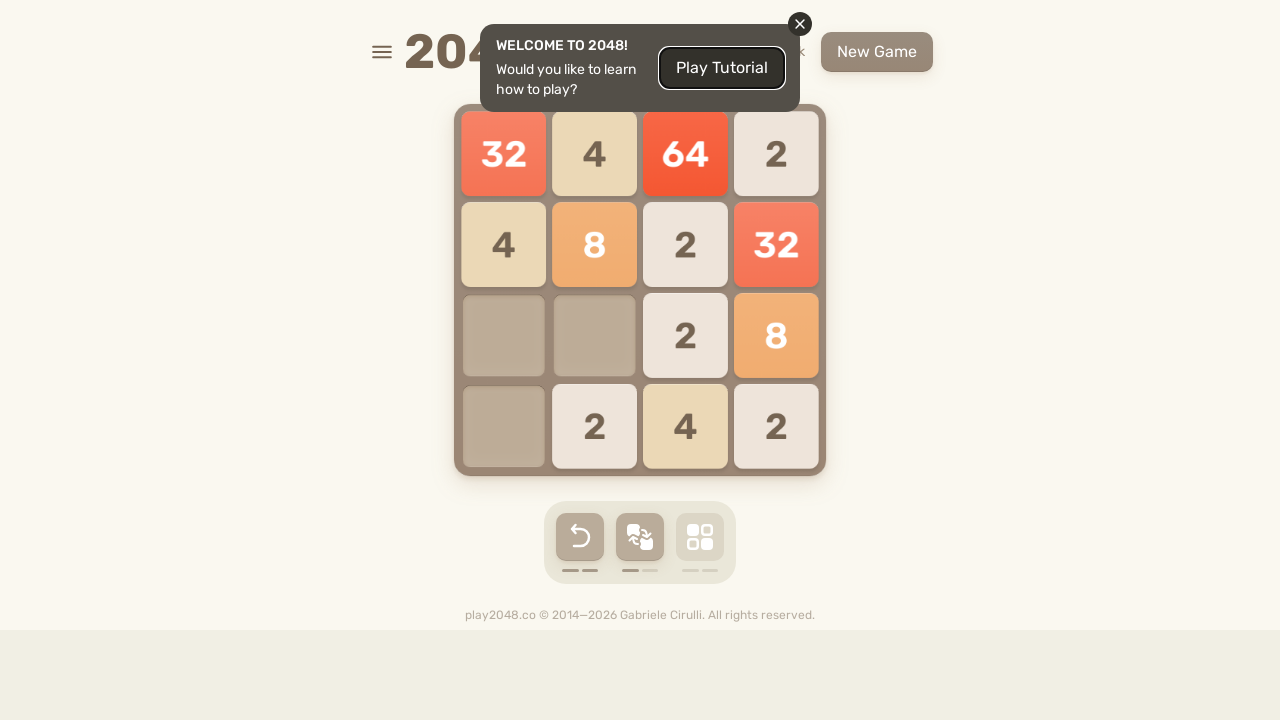

Pressed ArrowDown key (iteration 20/30) on html
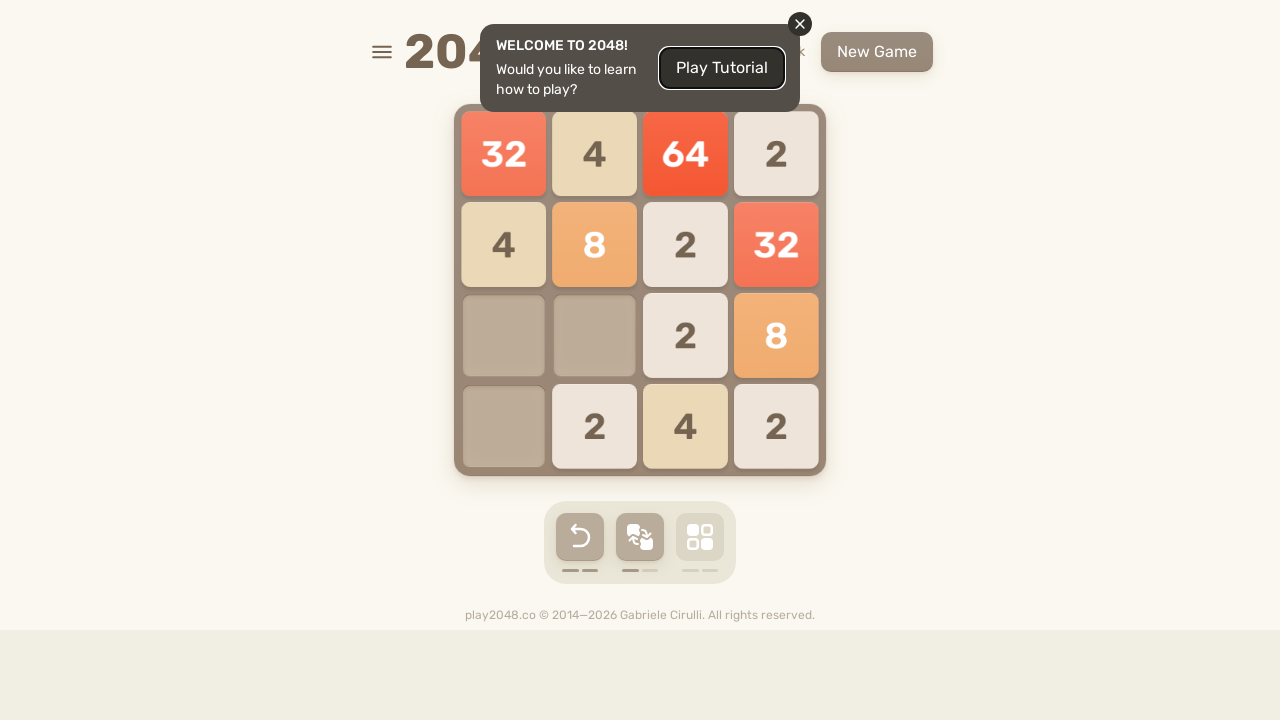

Waited 500ms after ArrowDown
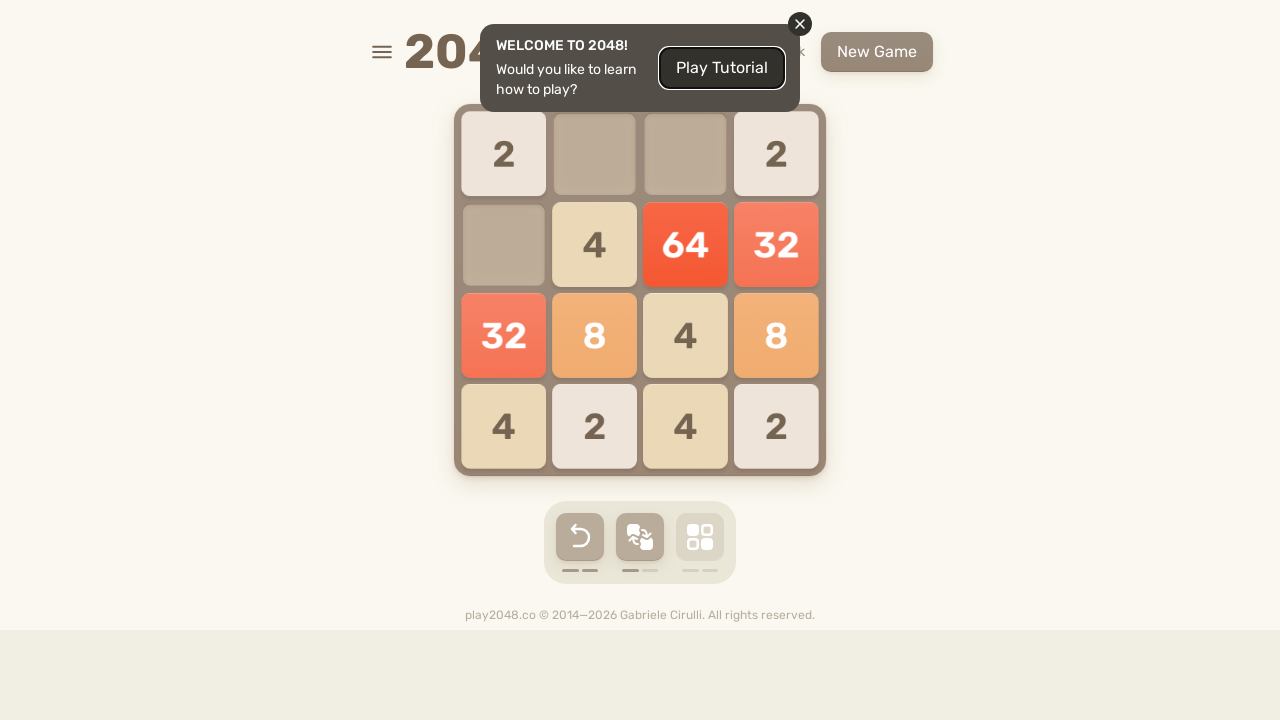

Pressed ArrowLeft key (iteration 20/30) on html
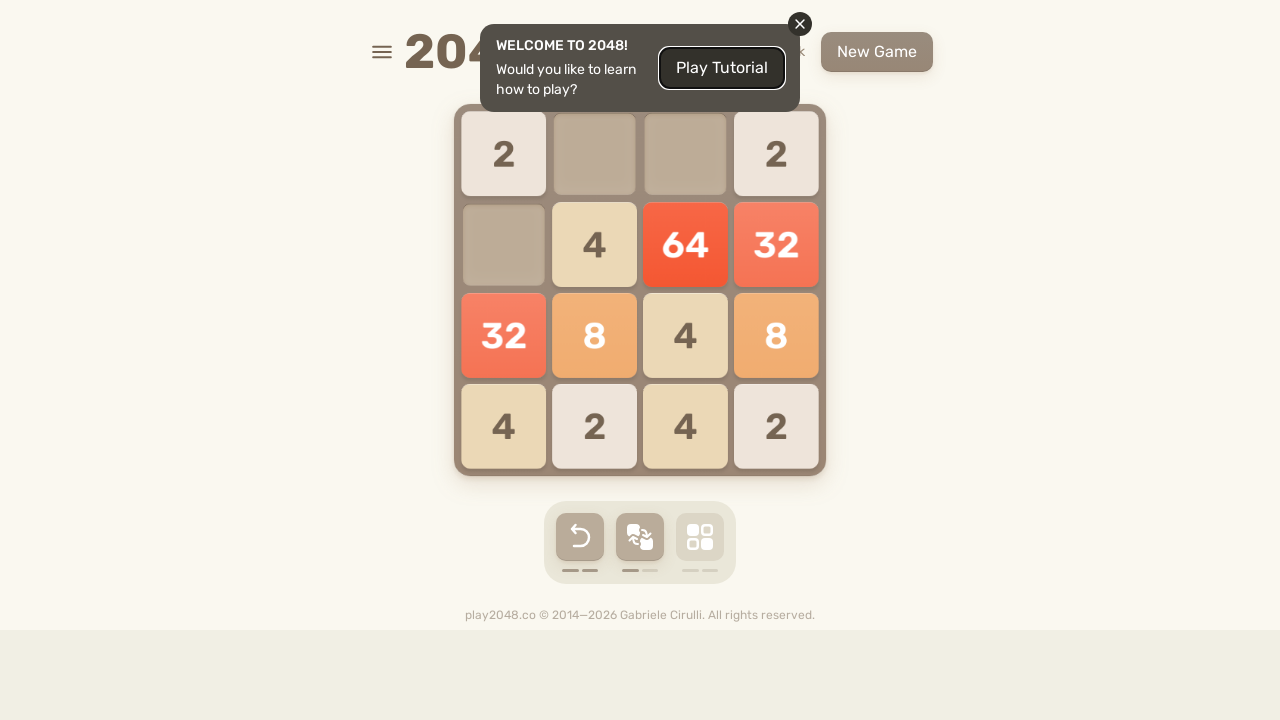

Waited 500ms after ArrowLeft
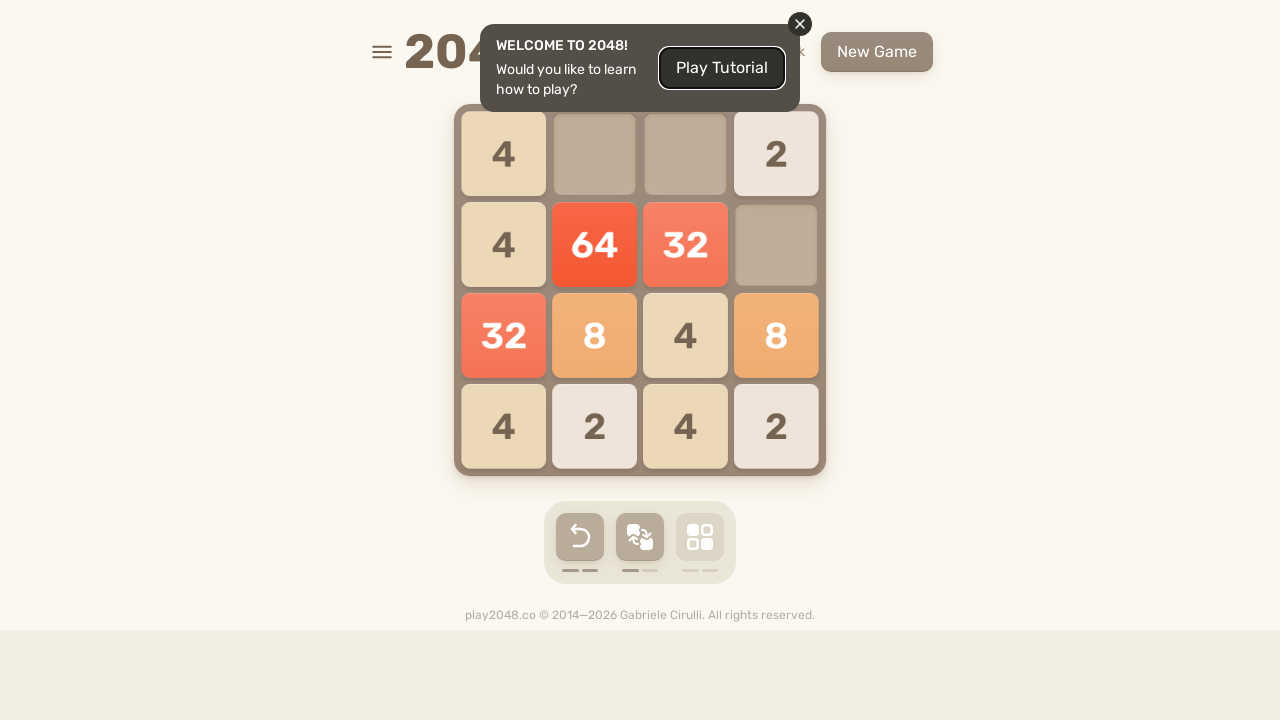

Pressed ArrowUp key (iteration 20/30) on html
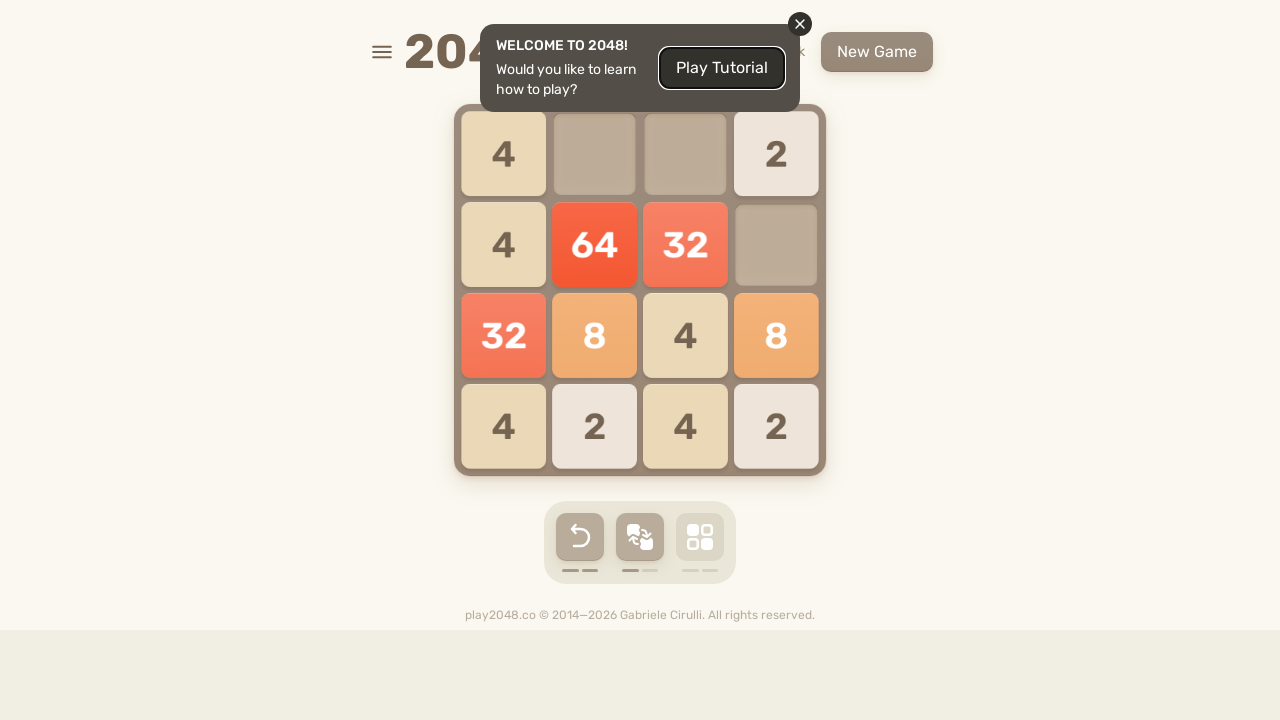

Waited 500ms after ArrowUp
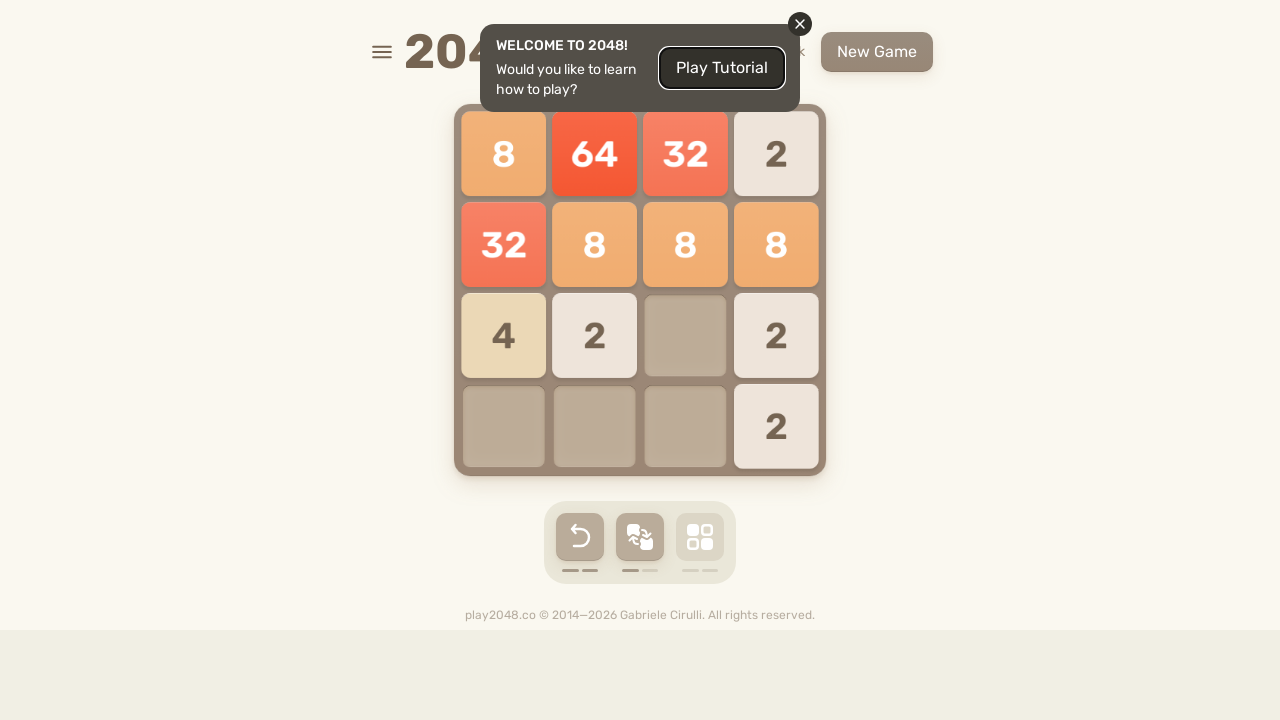

Pressed ArrowRight key (iteration 20/30) on html
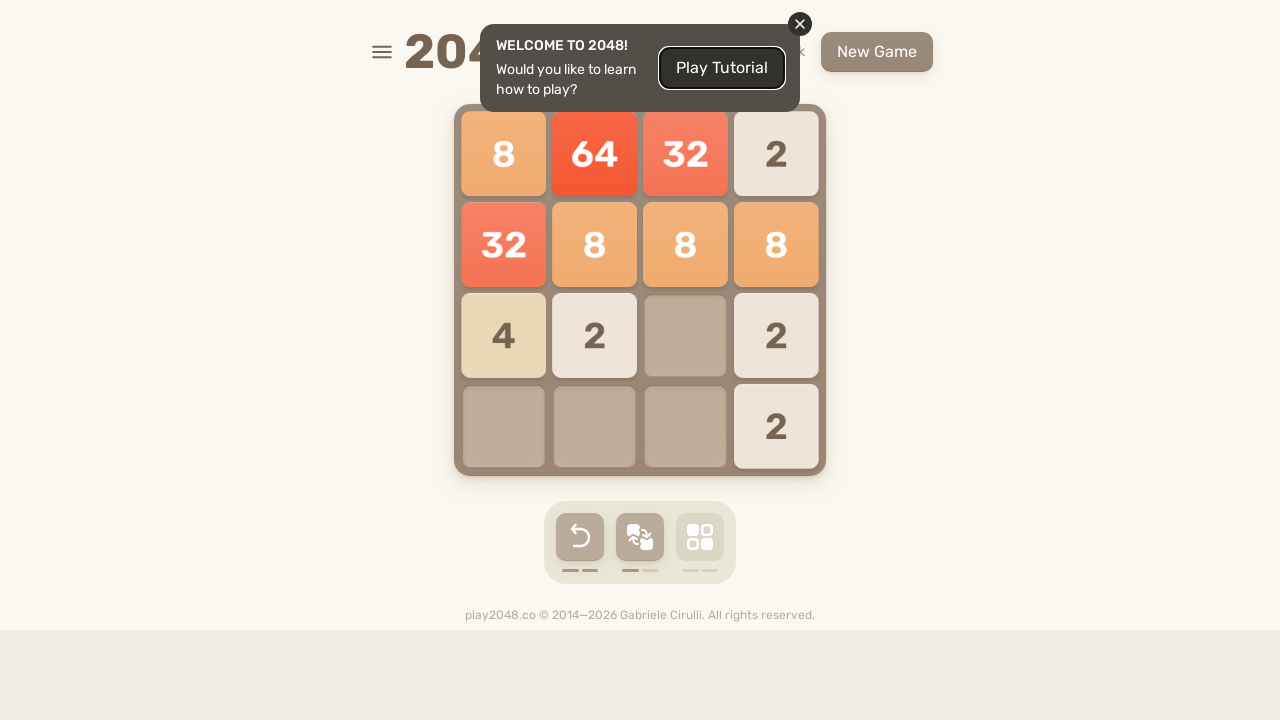

Waited 500ms after ArrowRight
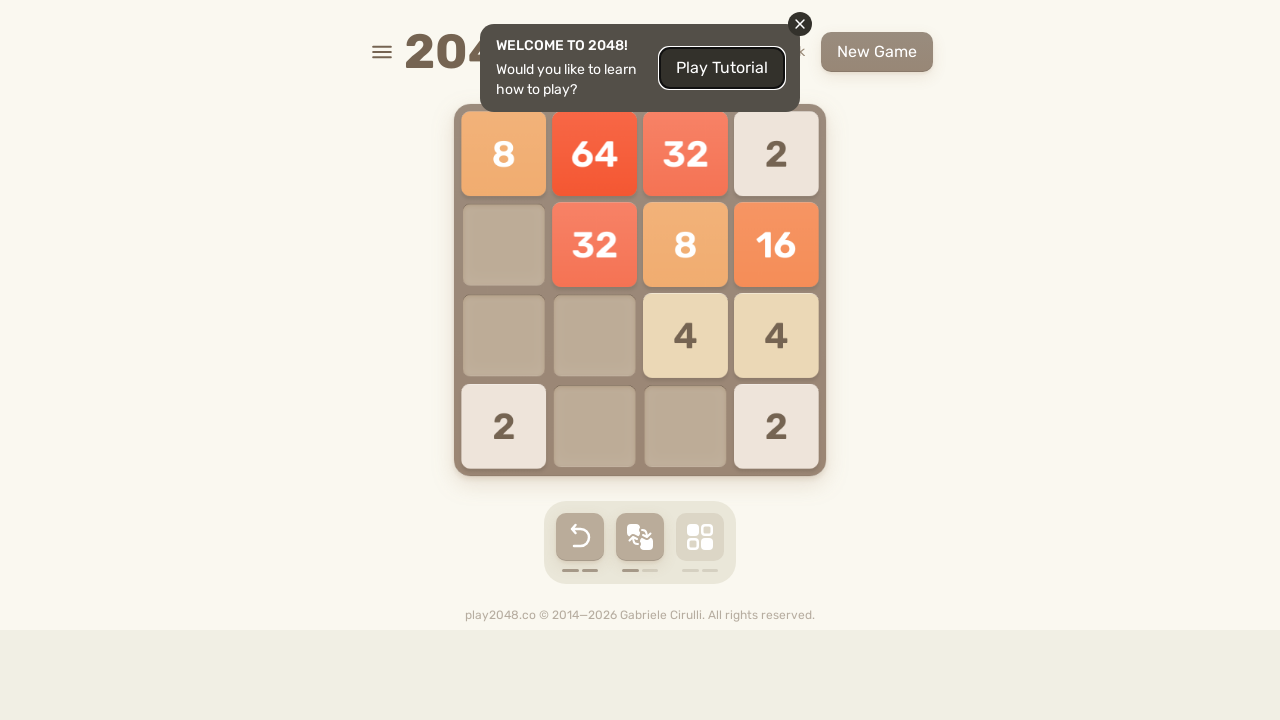

Pressed ArrowDown key (iteration 21/30) on html
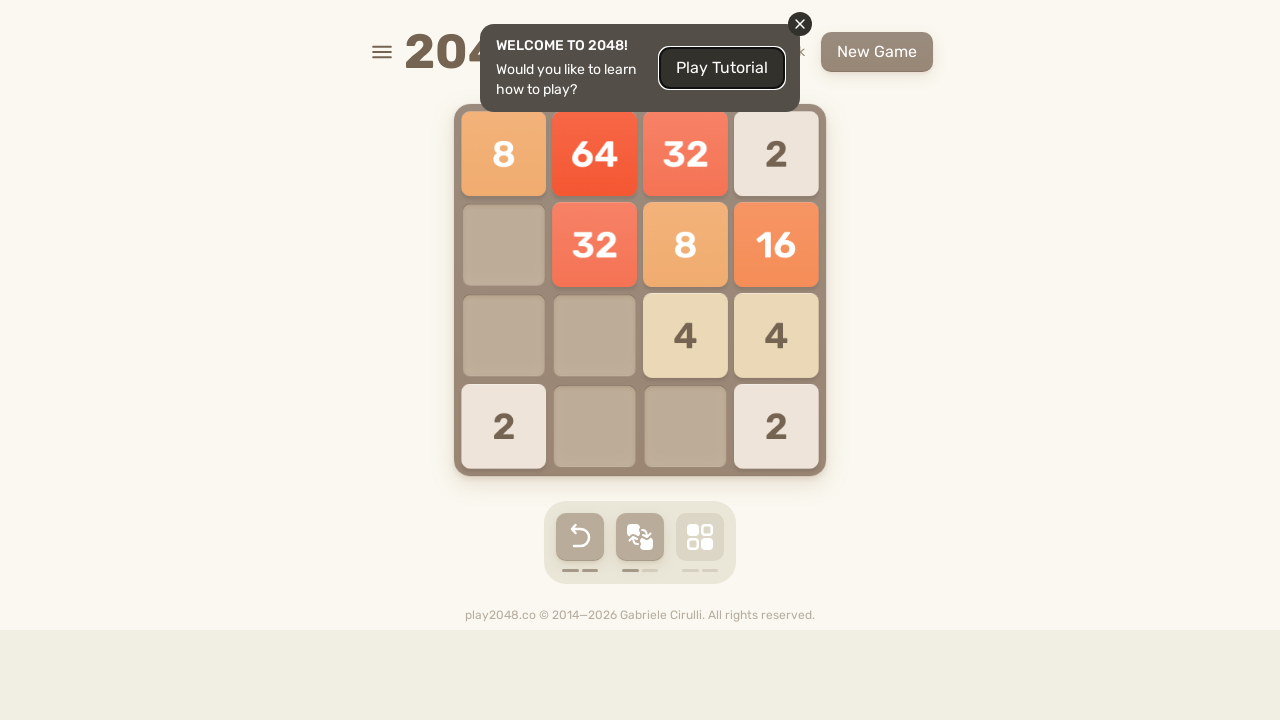

Waited 500ms after ArrowDown
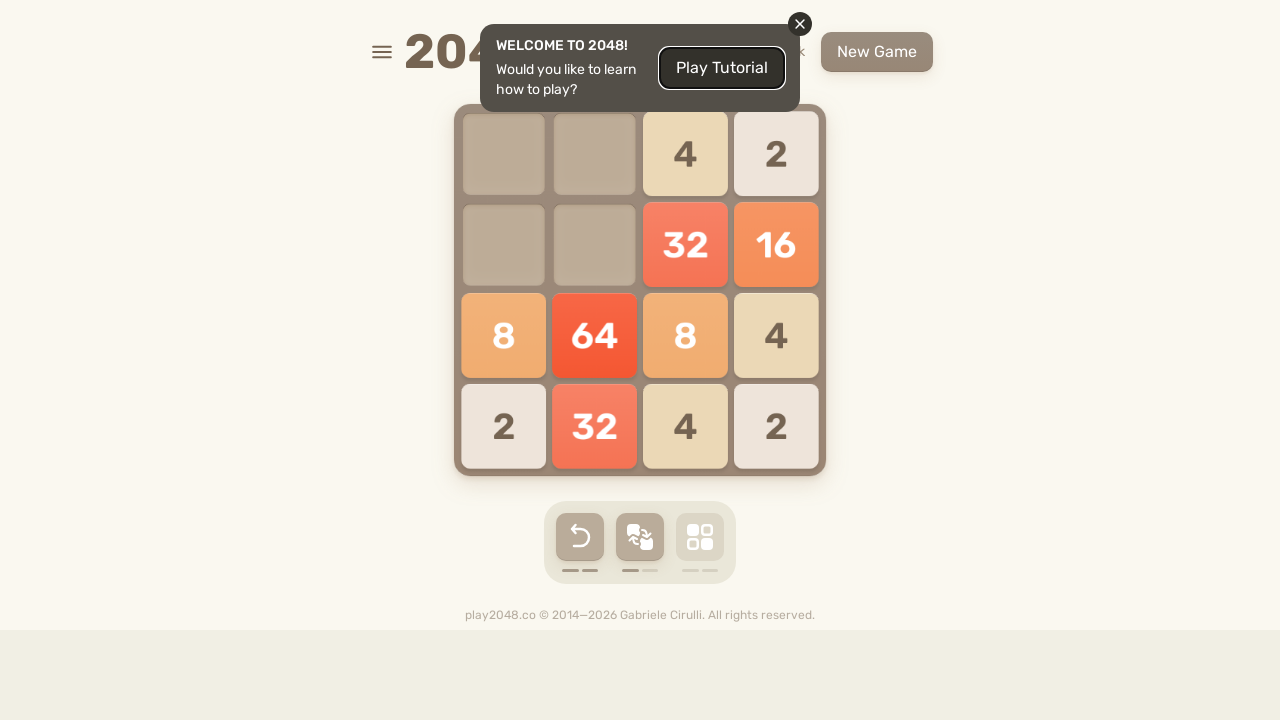

Pressed ArrowLeft key (iteration 21/30) on html
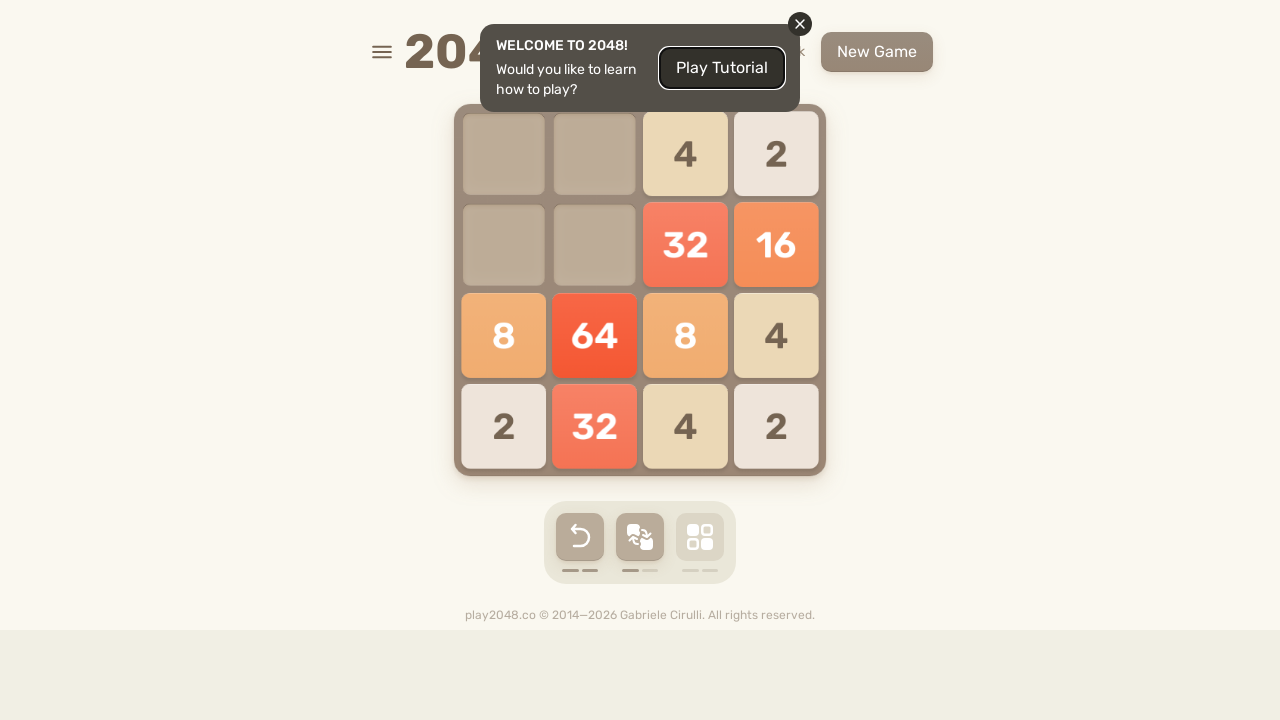

Waited 500ms after ArrowLeft
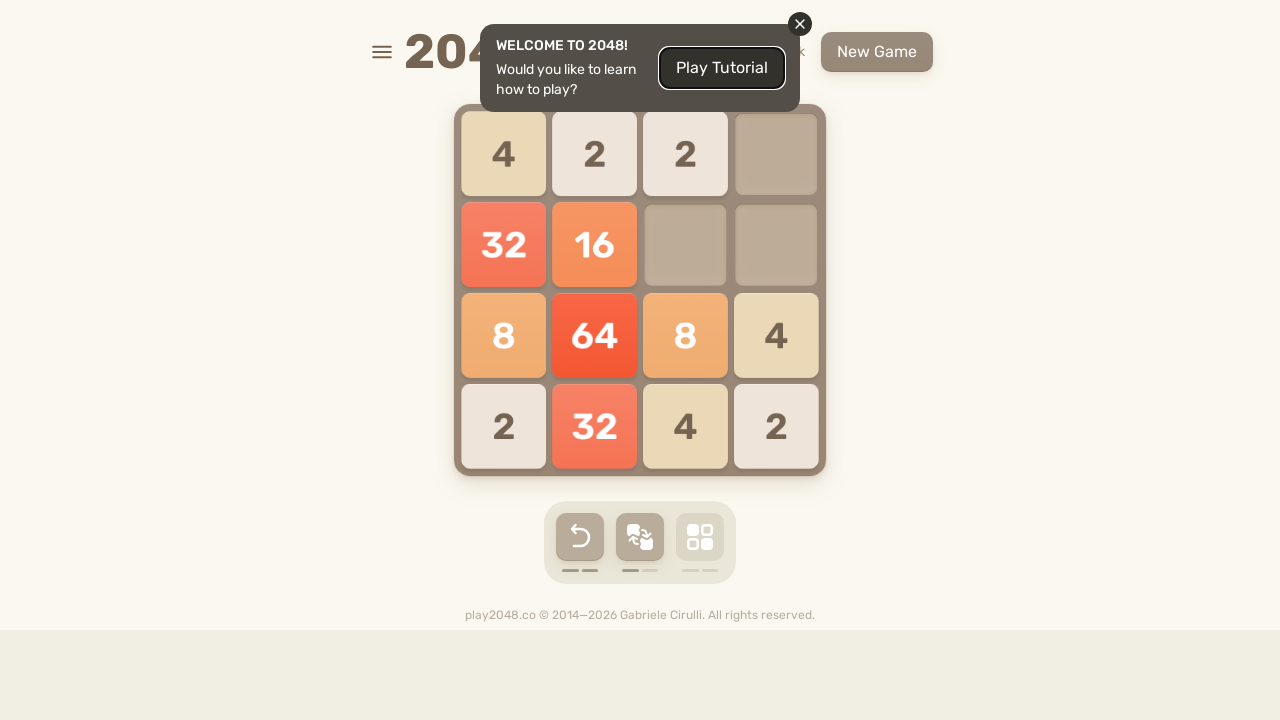

Pressed ArrowUp key (iteration 21/30) on html
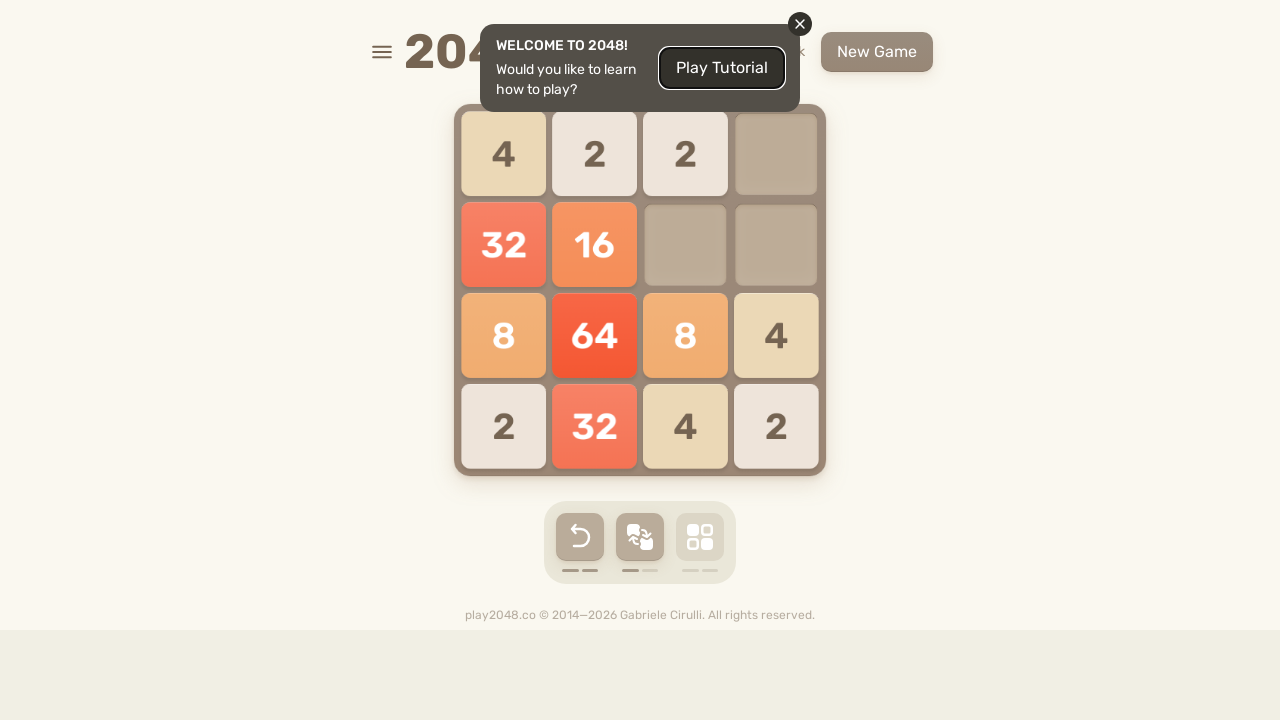

Waited 500ms after ArrowUp
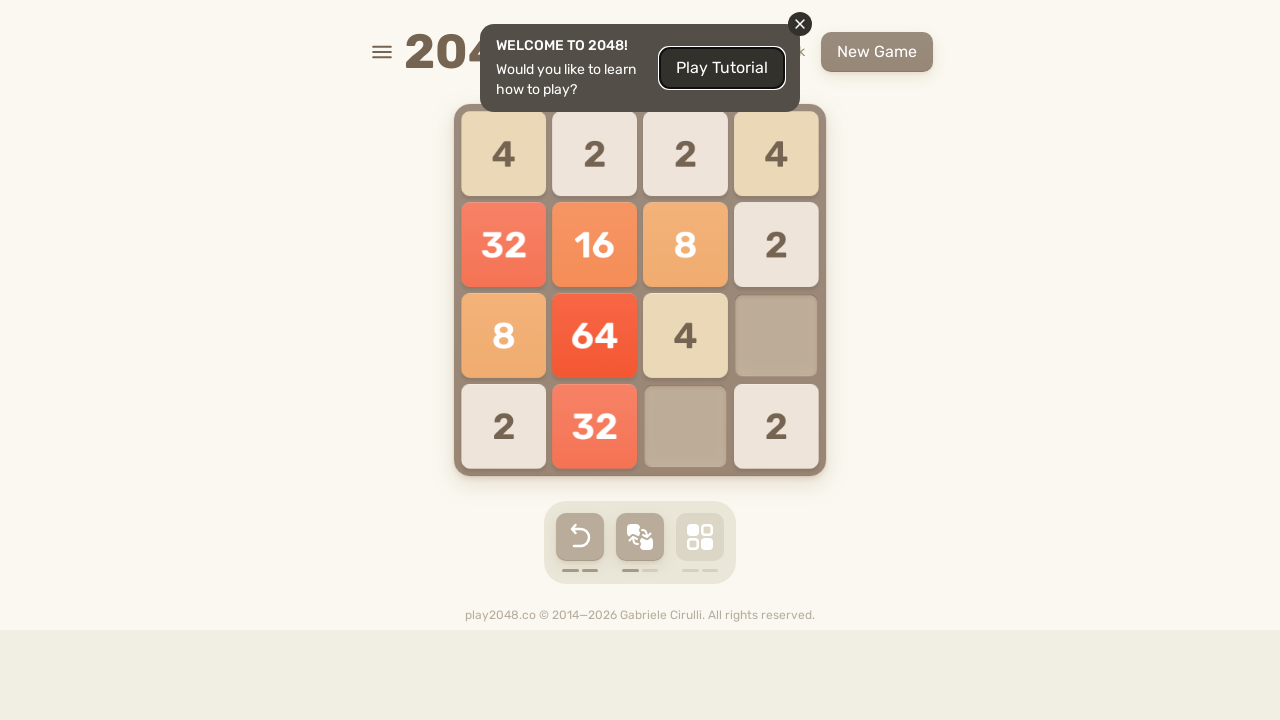

Pressed ArrowRight key (iteration 21/30) on html
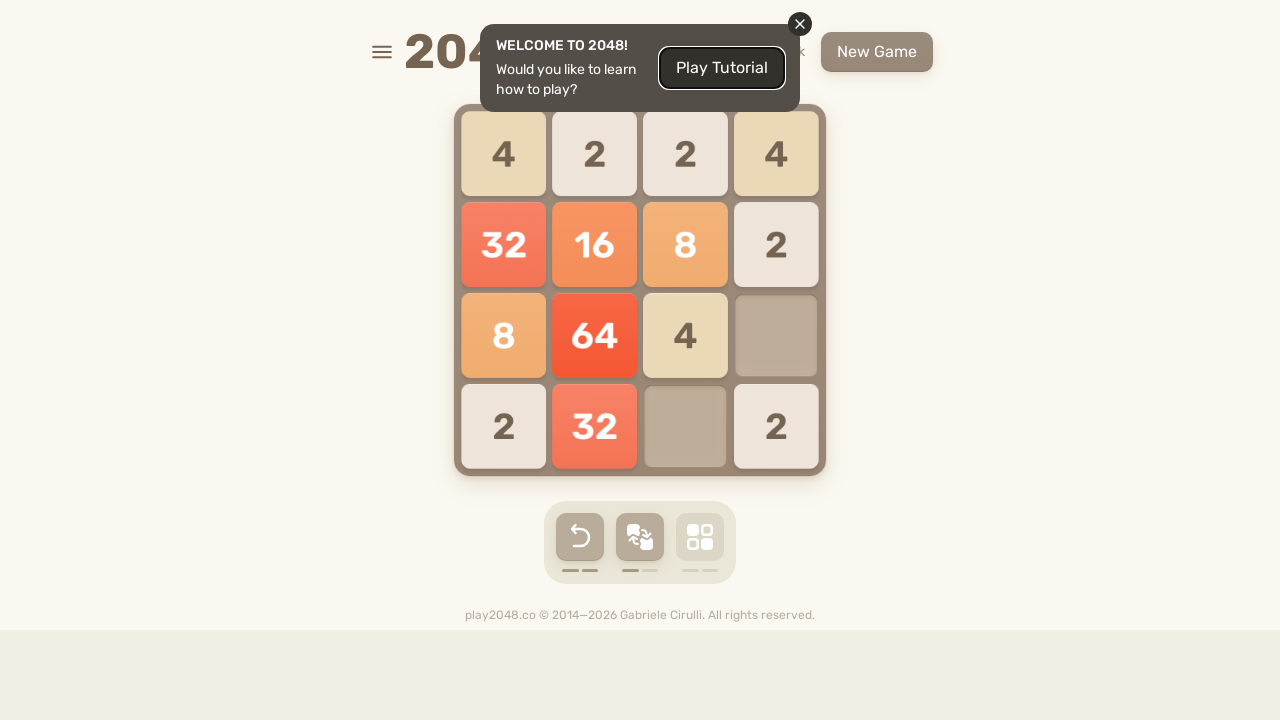

Waited 500ms after ArrowRight
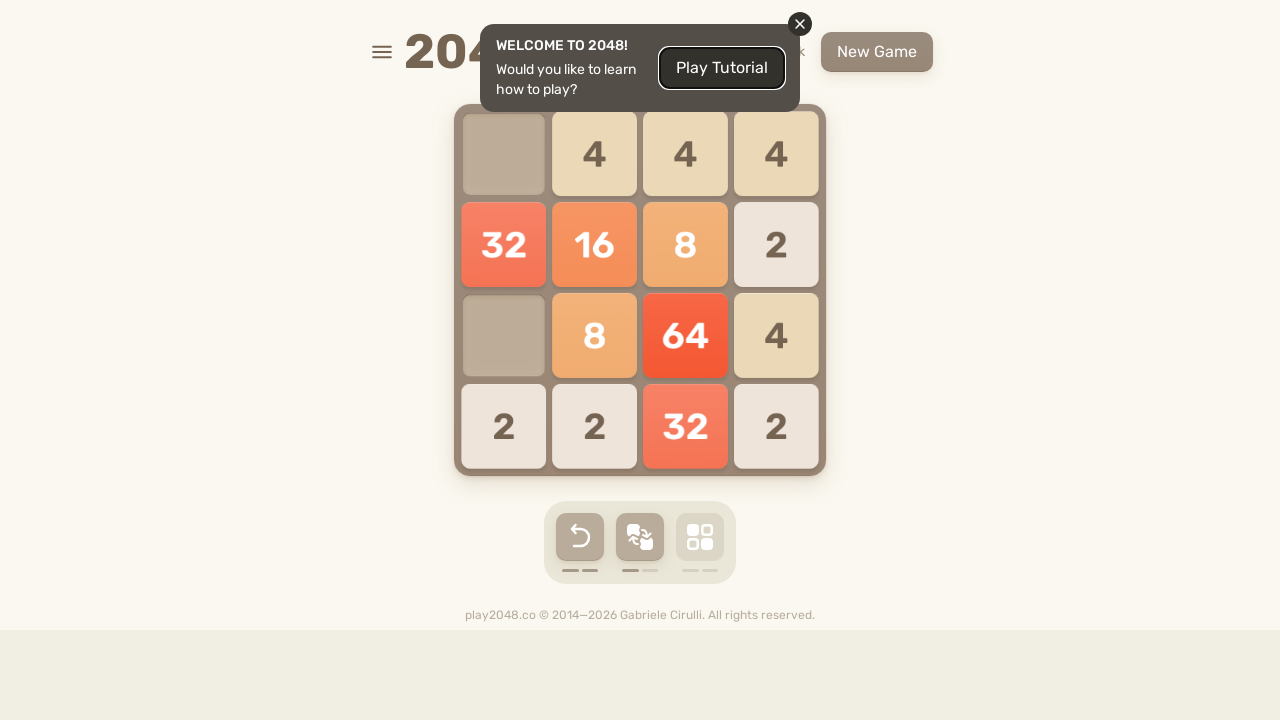

Pressed ArrowDown key (iteration 22/30) on html
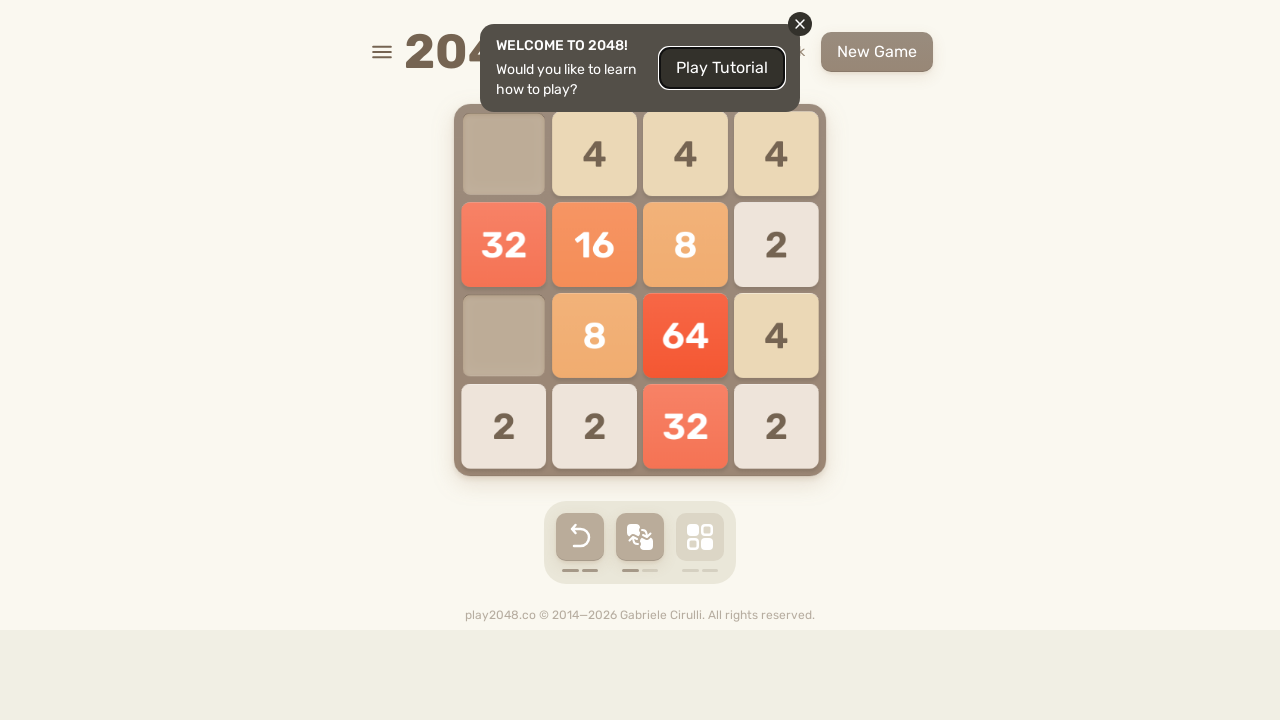

Waited 500ms after ArrowDown
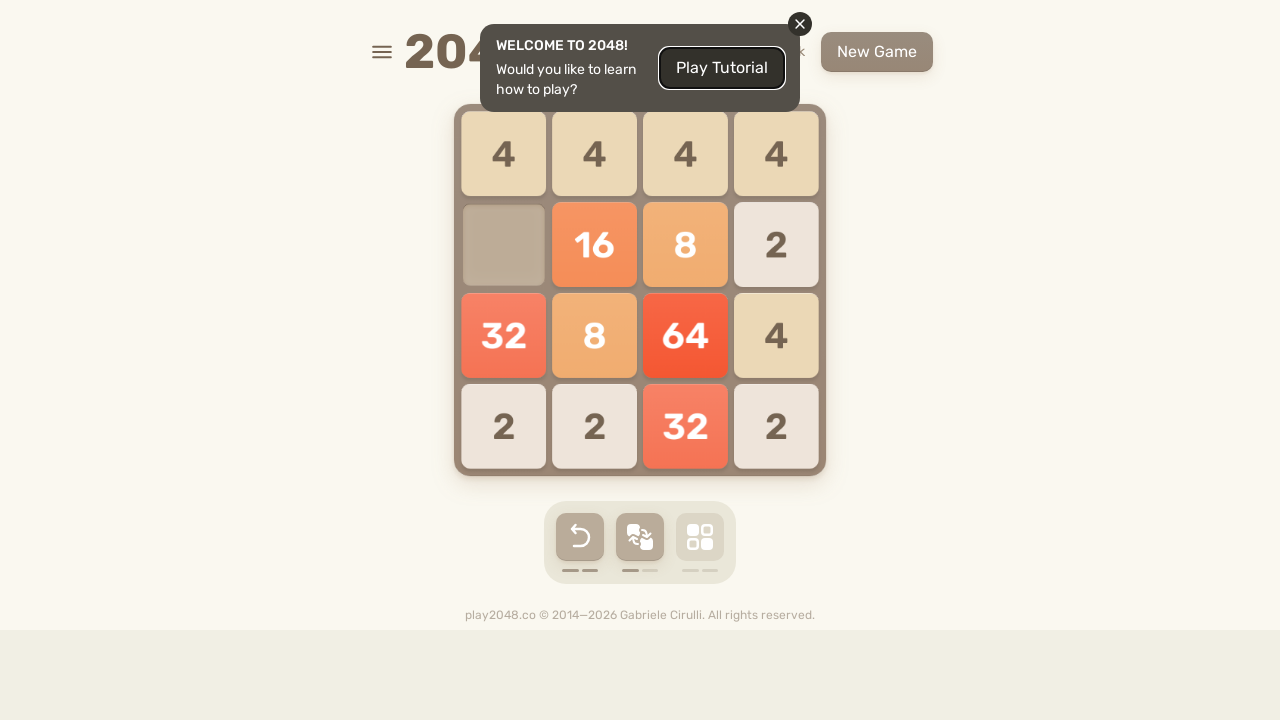

Pressed ArrowLeft key (iteration 22/30) on html
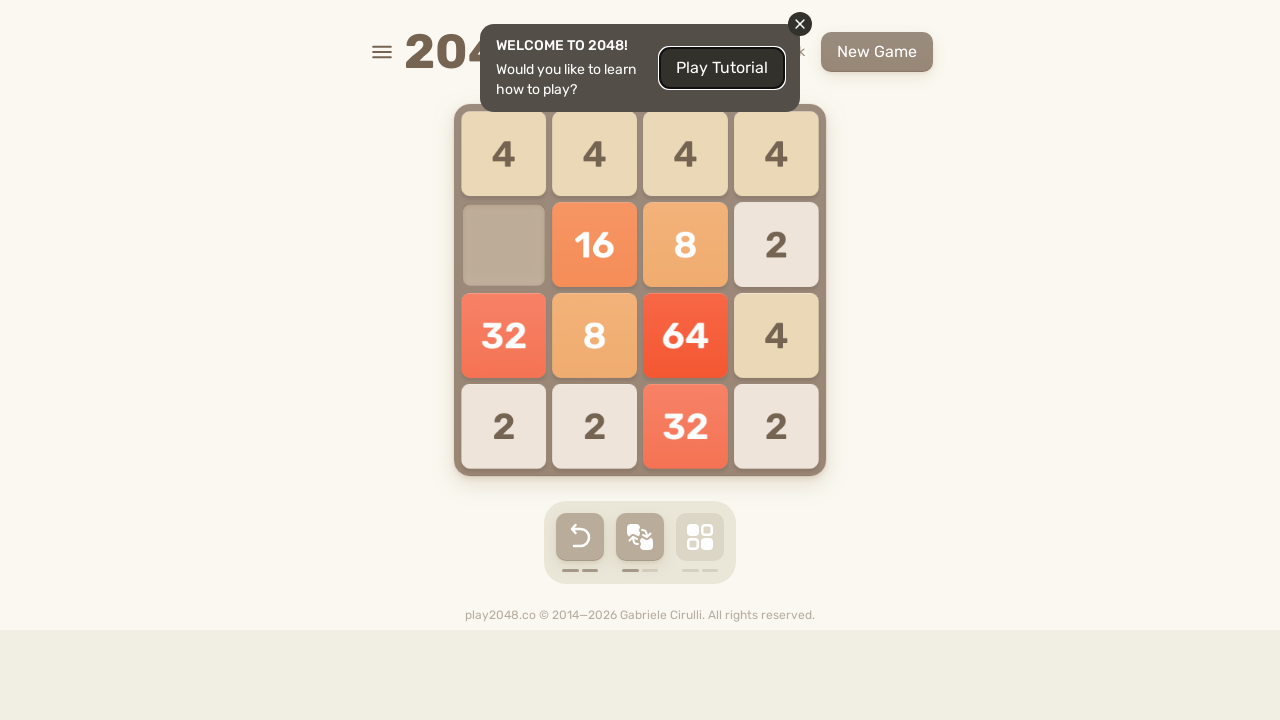

Waited 500ms after ArrowLeft
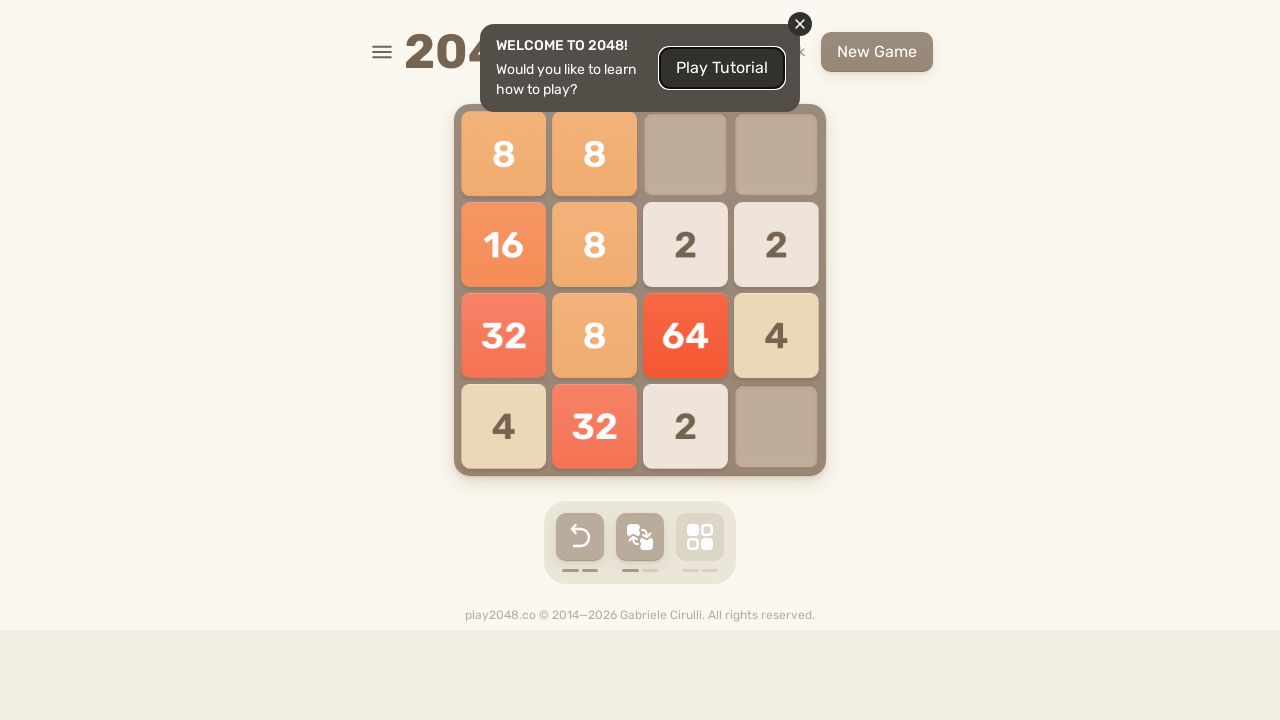

Pressed ArrowUp key (iteration 22/30) on html
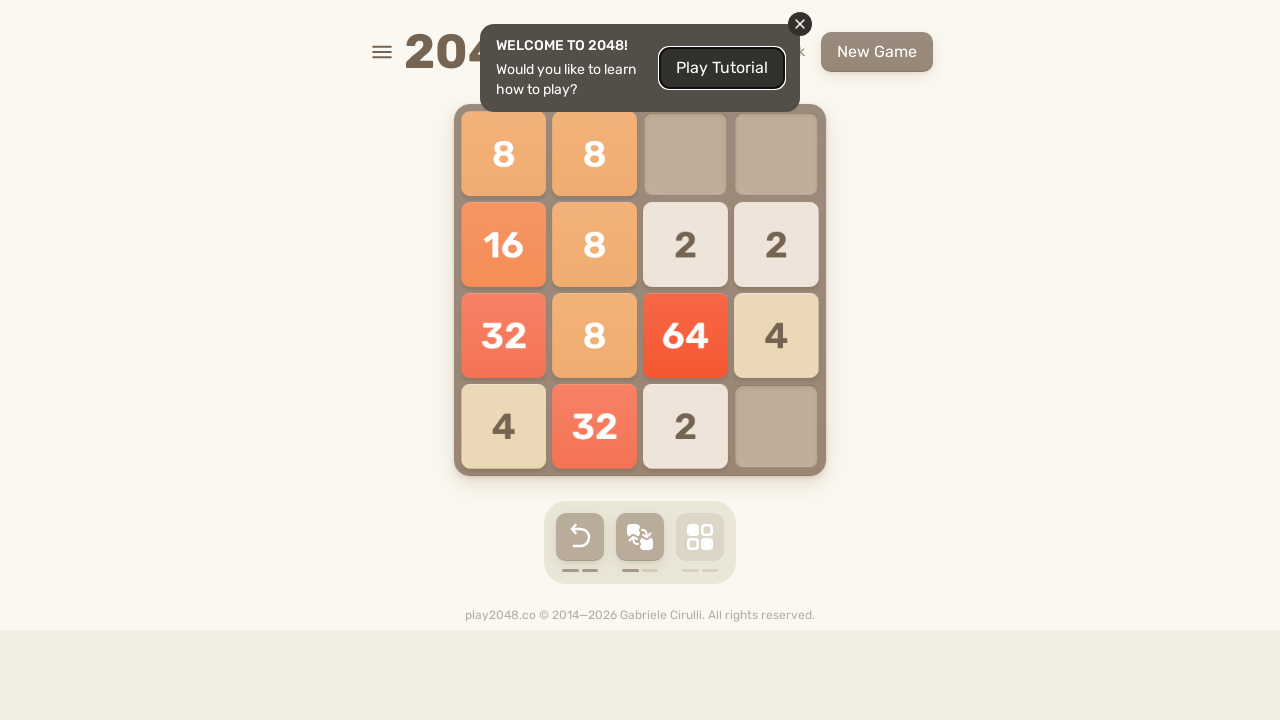

Waited 500ms after ArrowUp
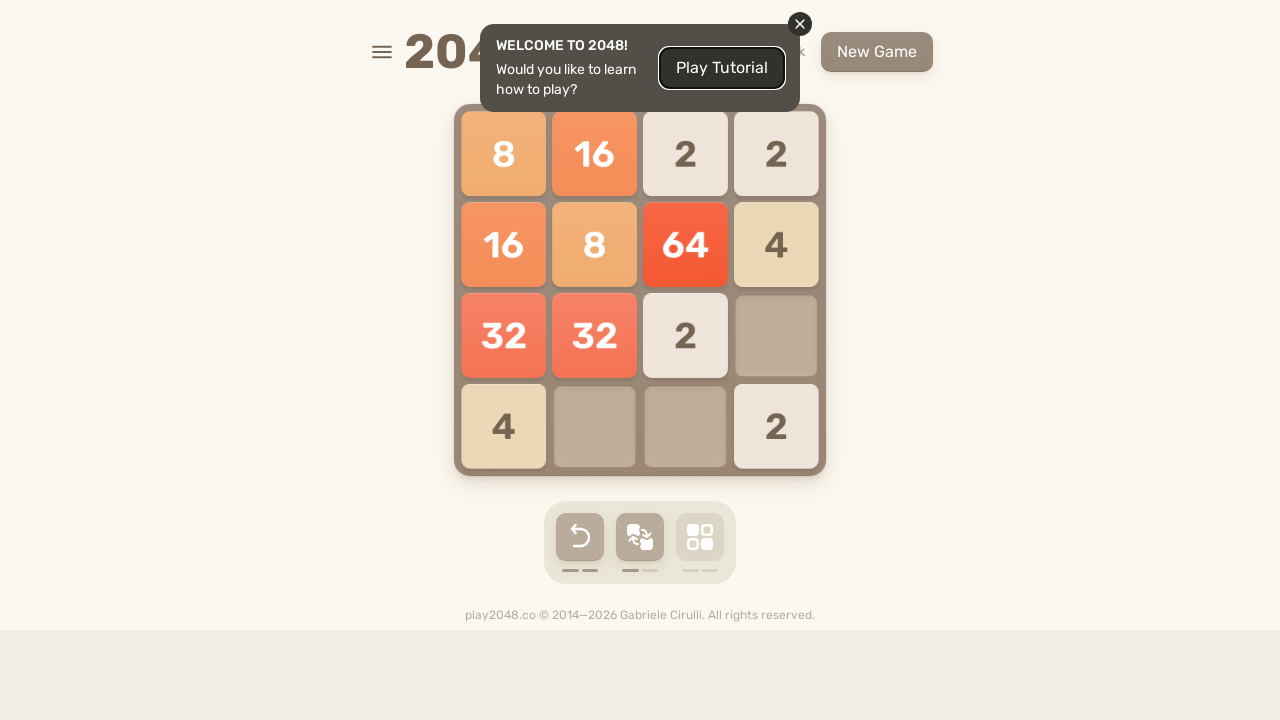

Pressed ArrowRight key (iteration 22/30) on html
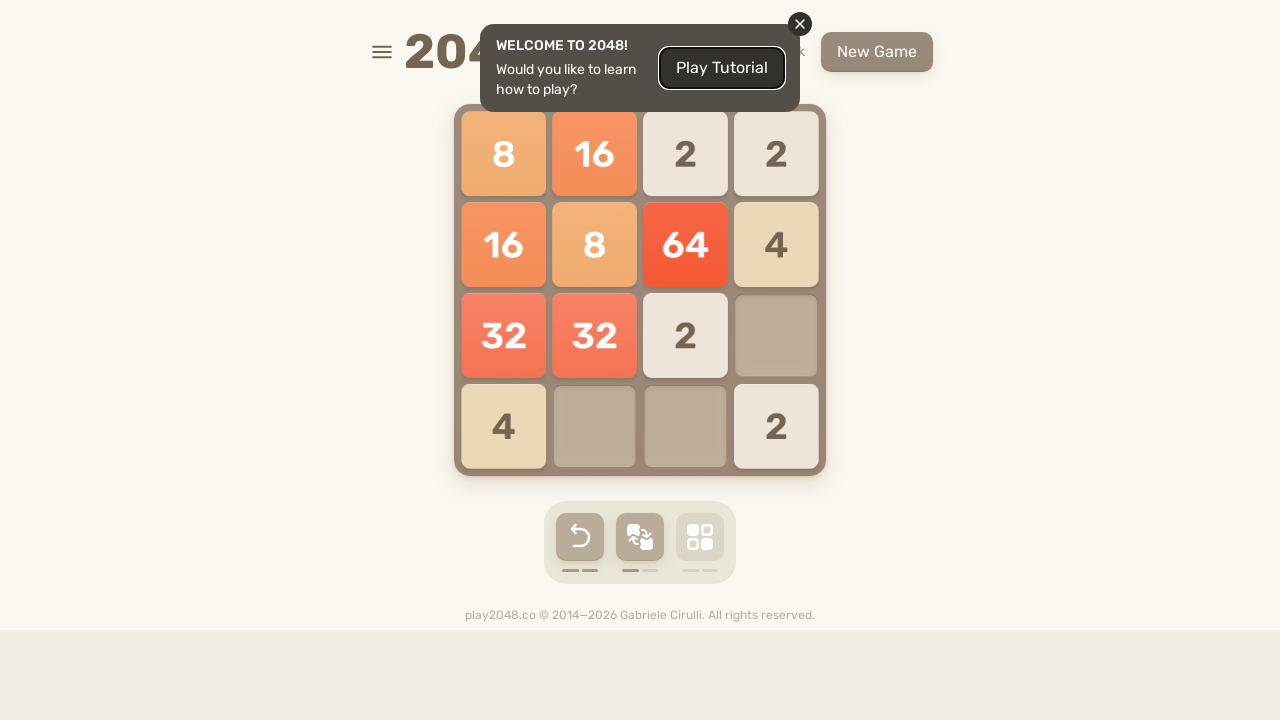

Waited 500ms after ArrowRight
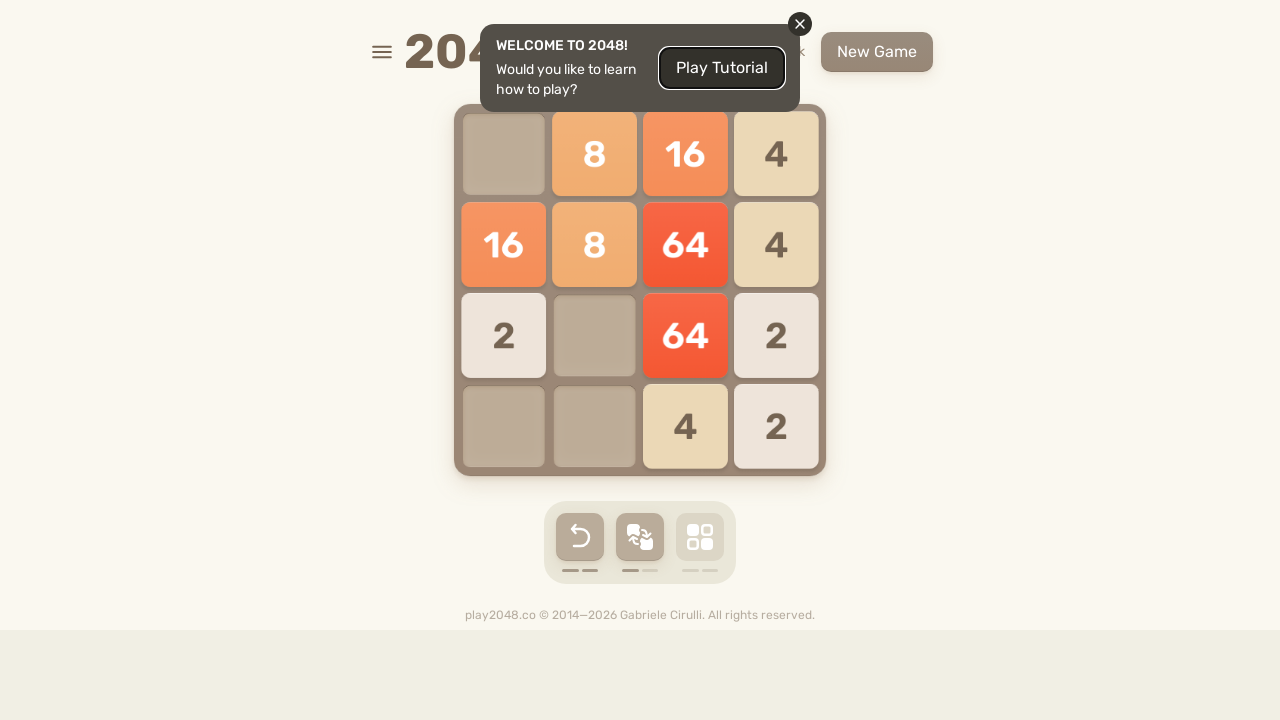

Pressed ArrowDown key (iteration 23/30) on html
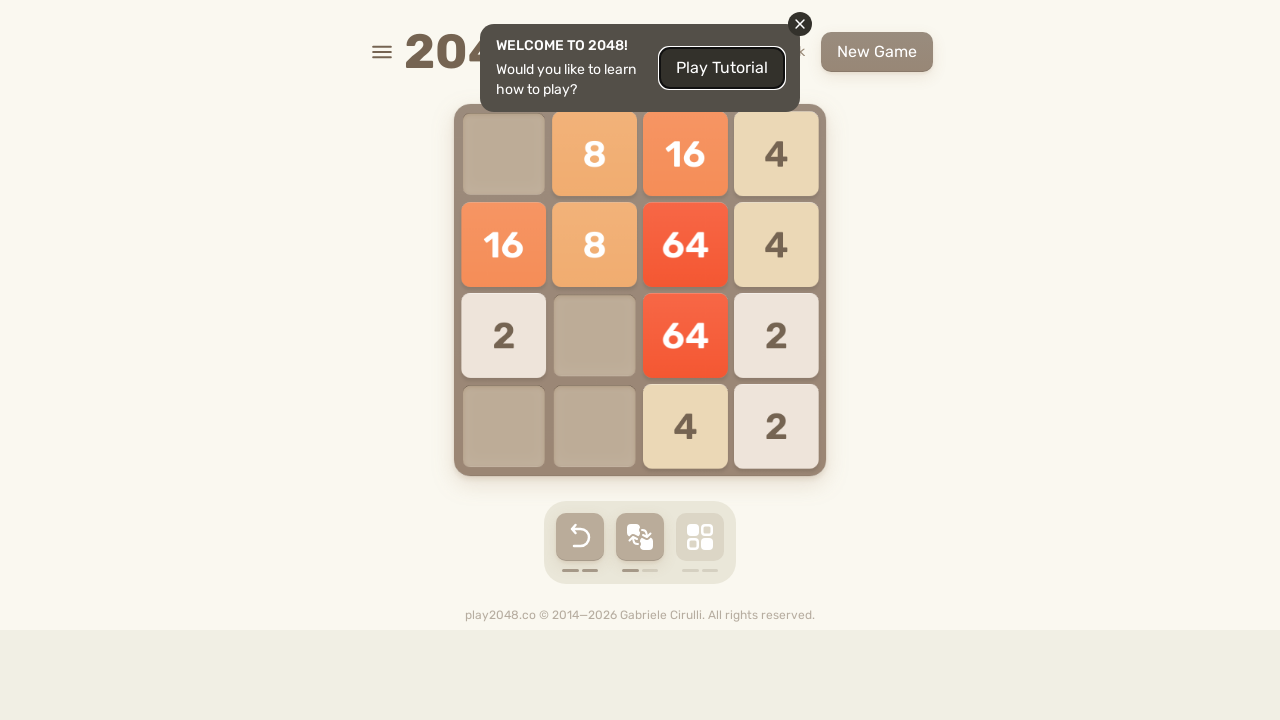

Waited 500ms after ArrowDown
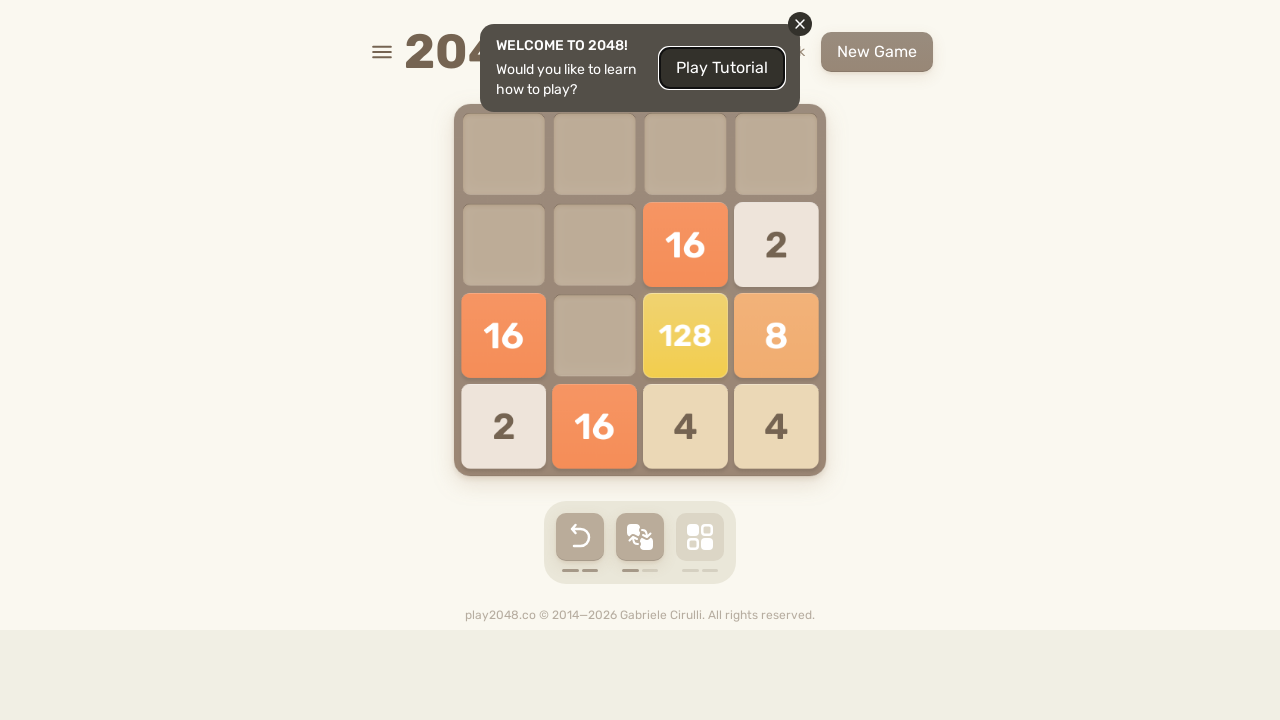

Pressed ArrowLeft key (iteration 23/30) on html
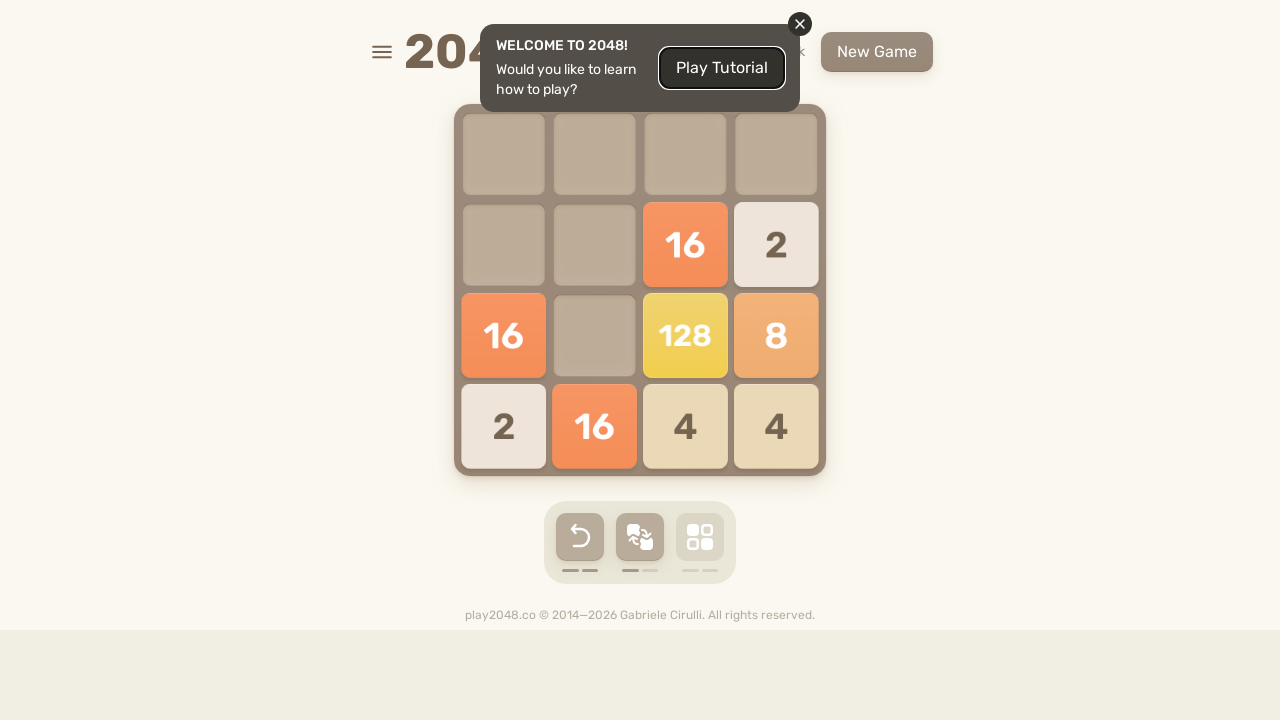

Waited 500ms after ArrowLeft
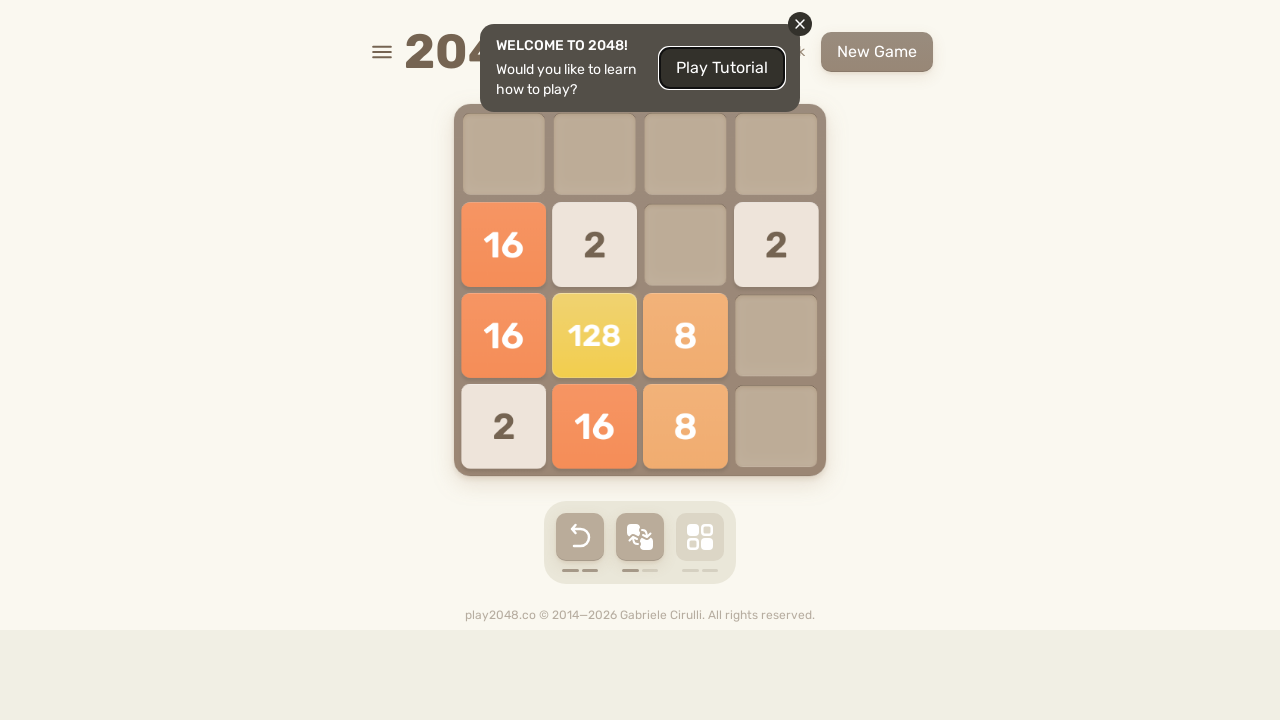

Pressed ArrowUp key (iteration 23/30) on html
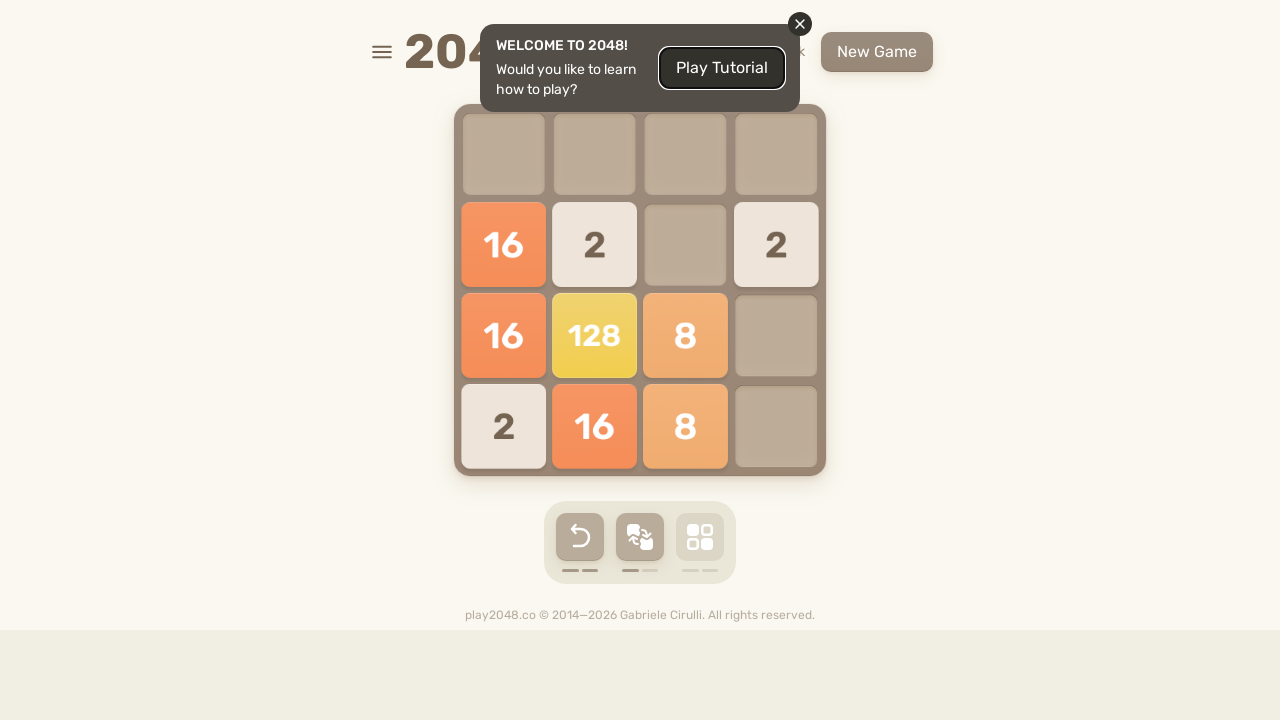

Waited 500ms after ArrowUp
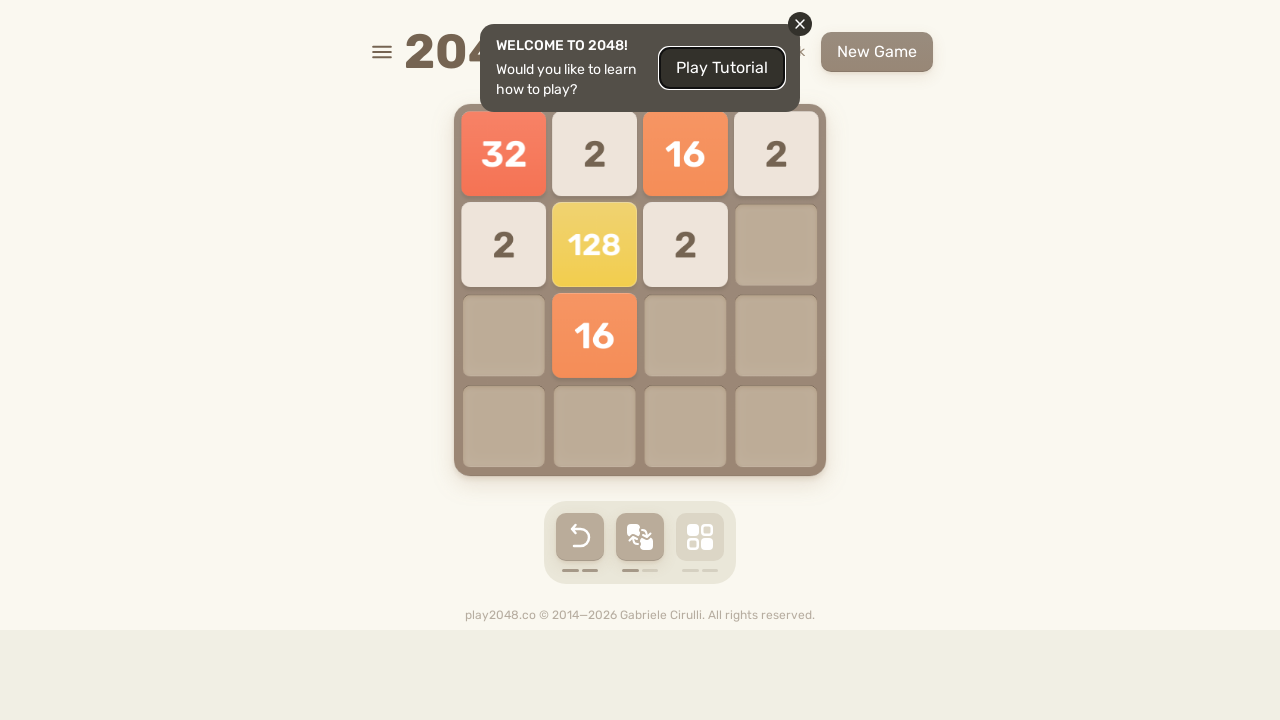

Pressed ArrowRight key (iteration 23/30) on html
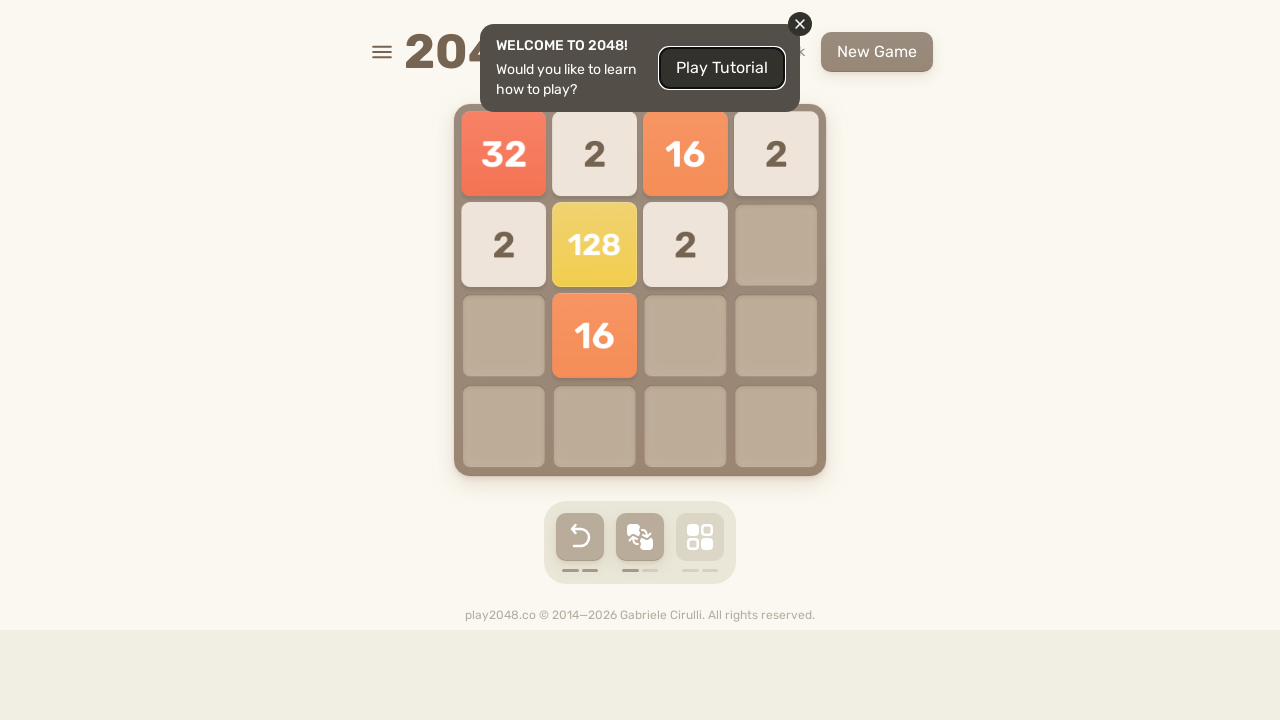

Waited 500ms after ArrowRight
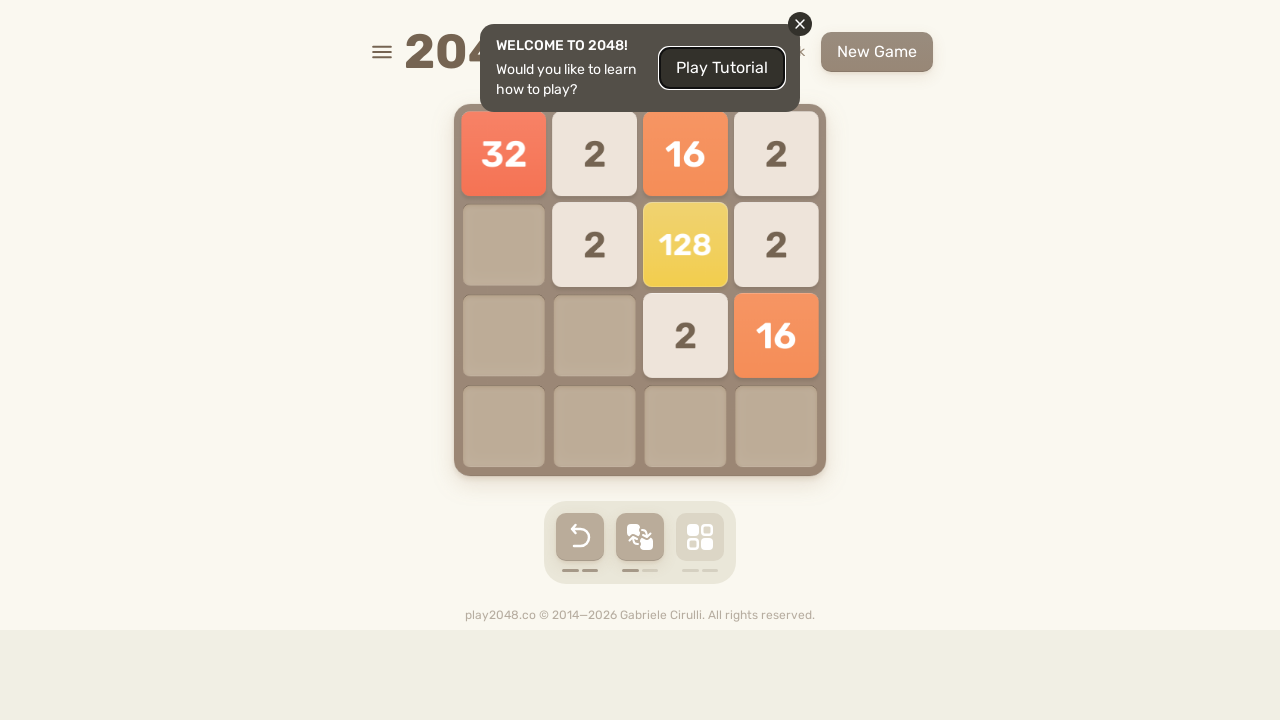

Pressed ArrowDown key (iteration 24/30) on html
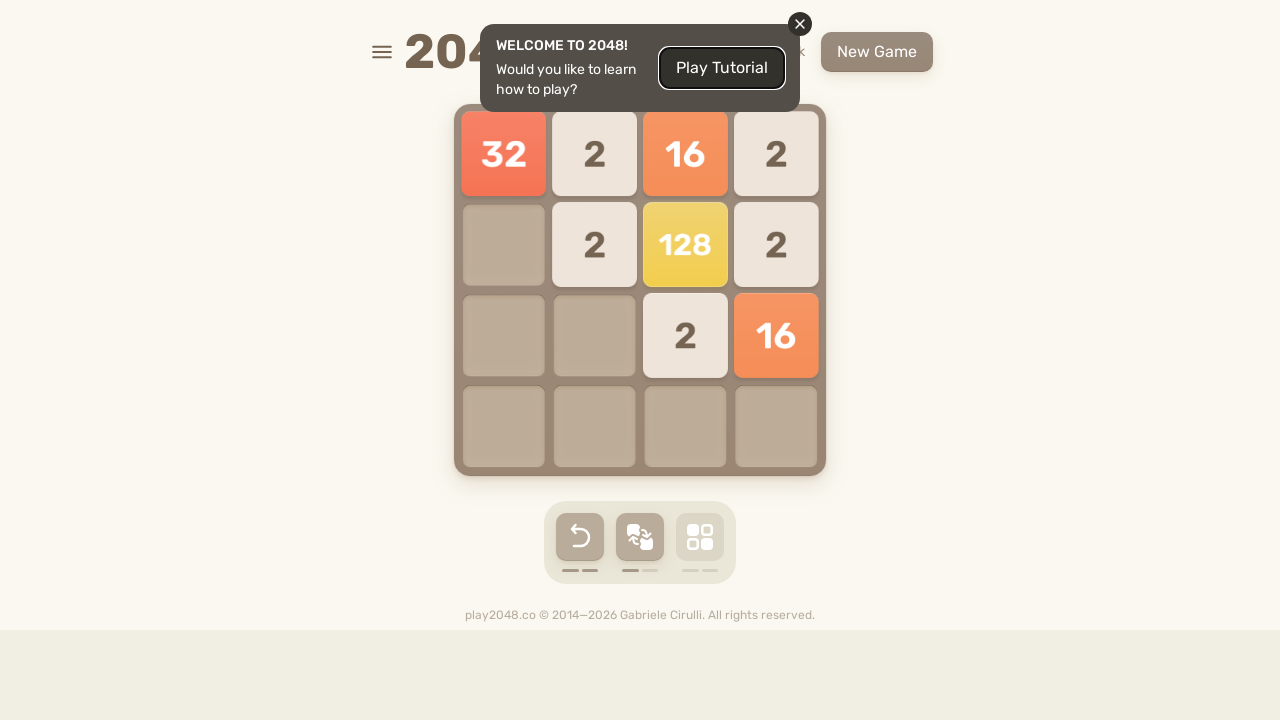

Waited 500ms after ArrowDown
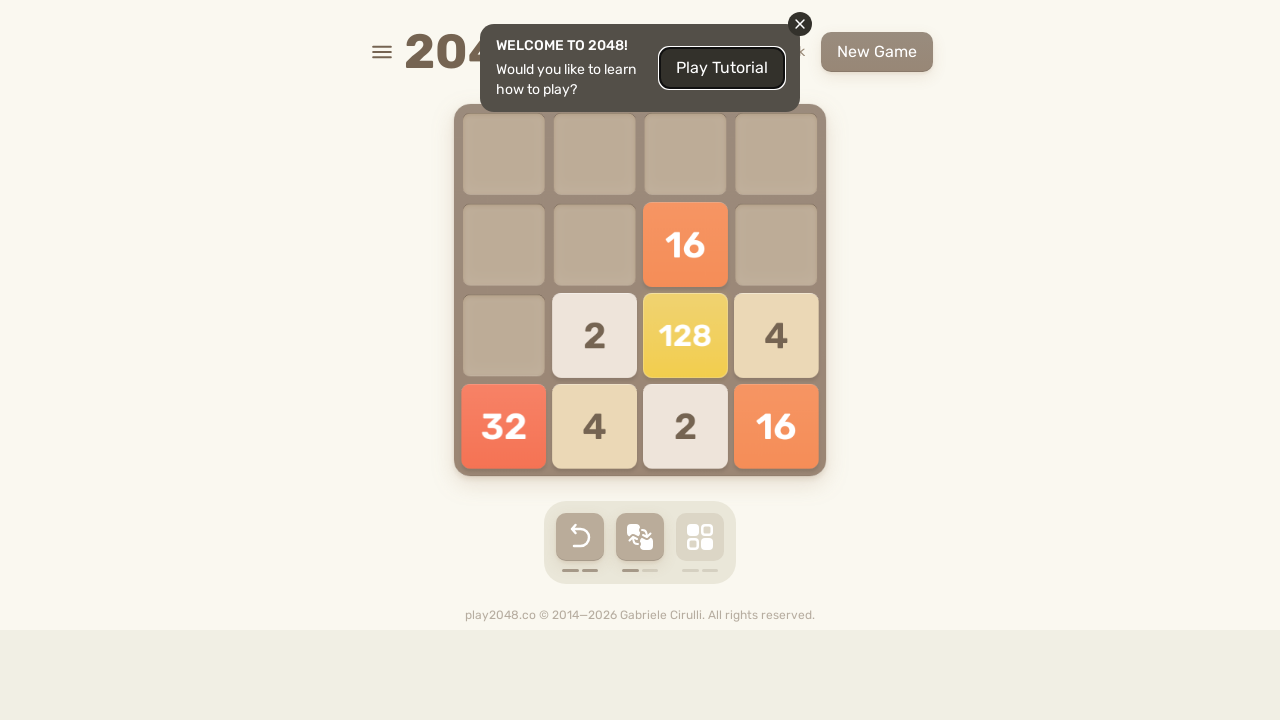

Pressed ArrowLeft key (iteration 24/30) on html
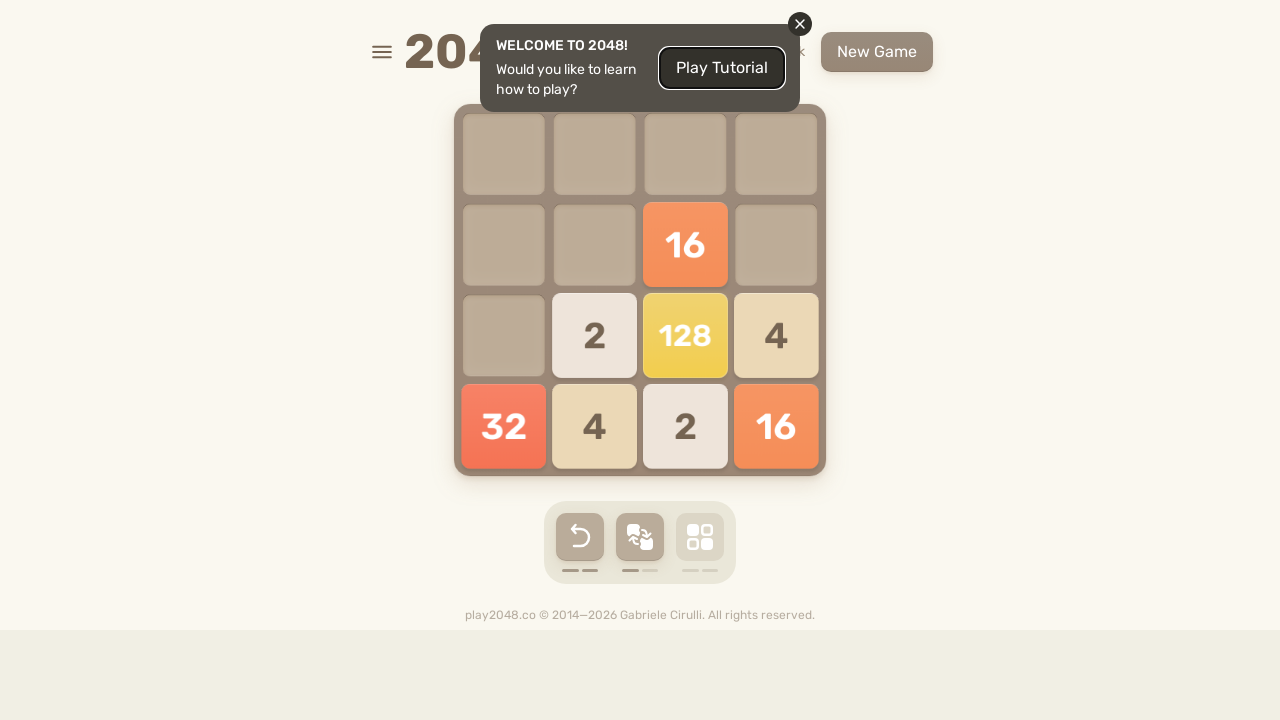

Waited 500ms after ArrowLeft
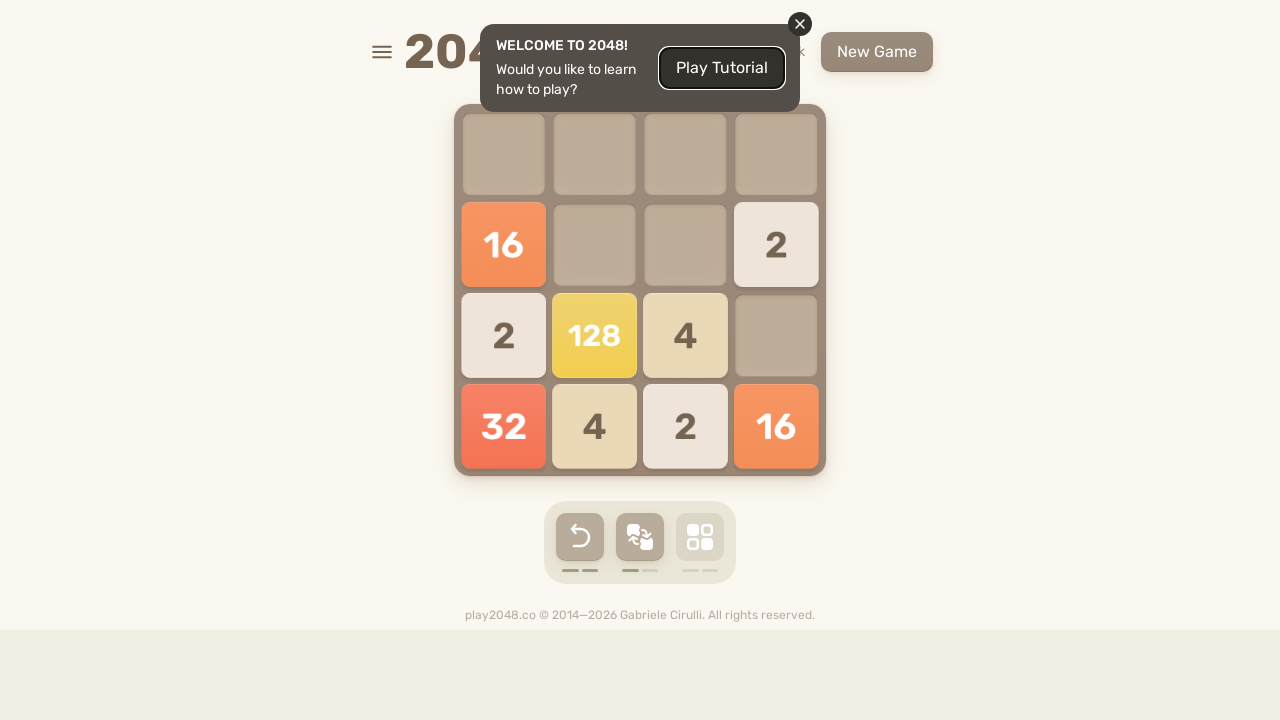

Pressed ArrowUp key (iteration 24/30) on html
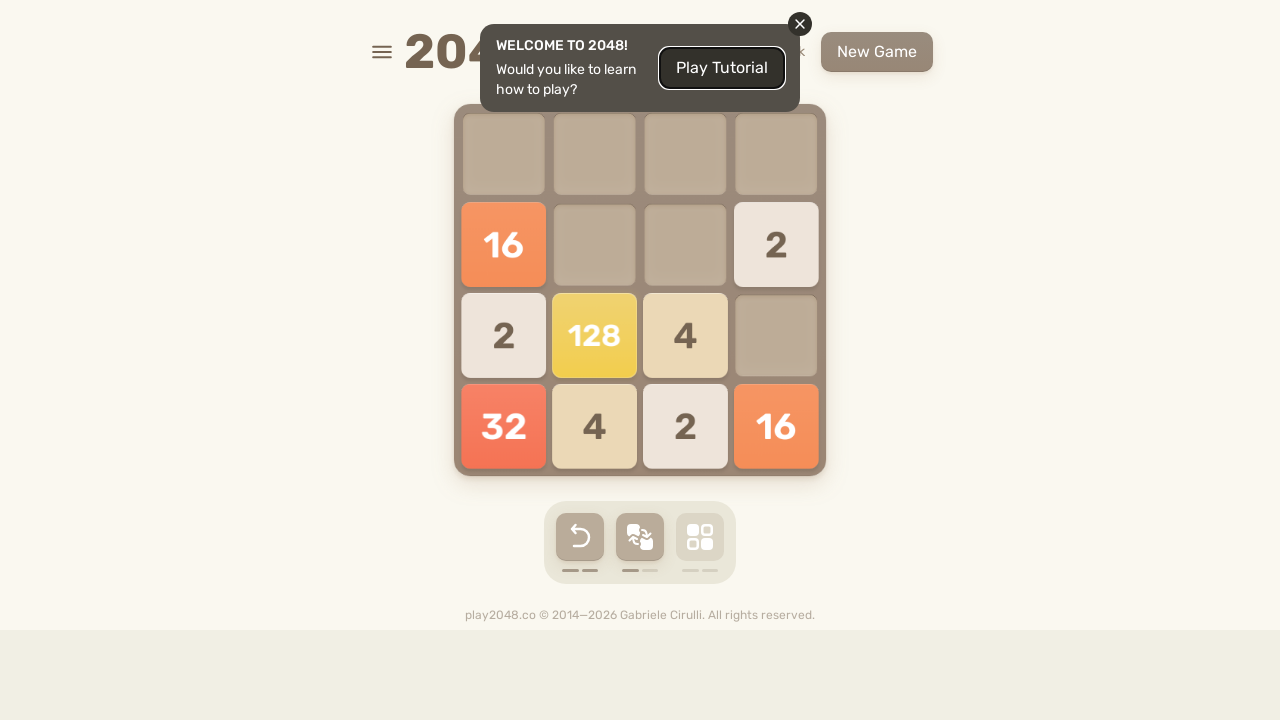

Waited 500ms after ArrowUp
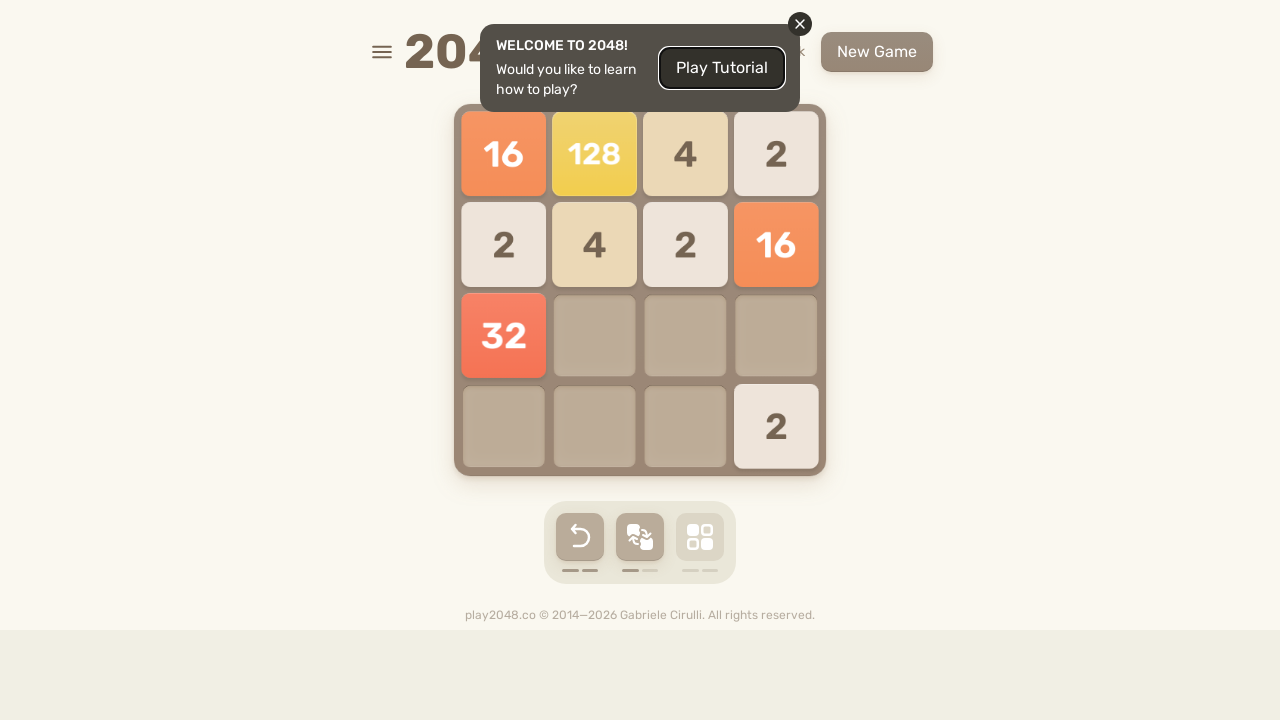

Pressed ArrowRight key (iteration 24/30) on html
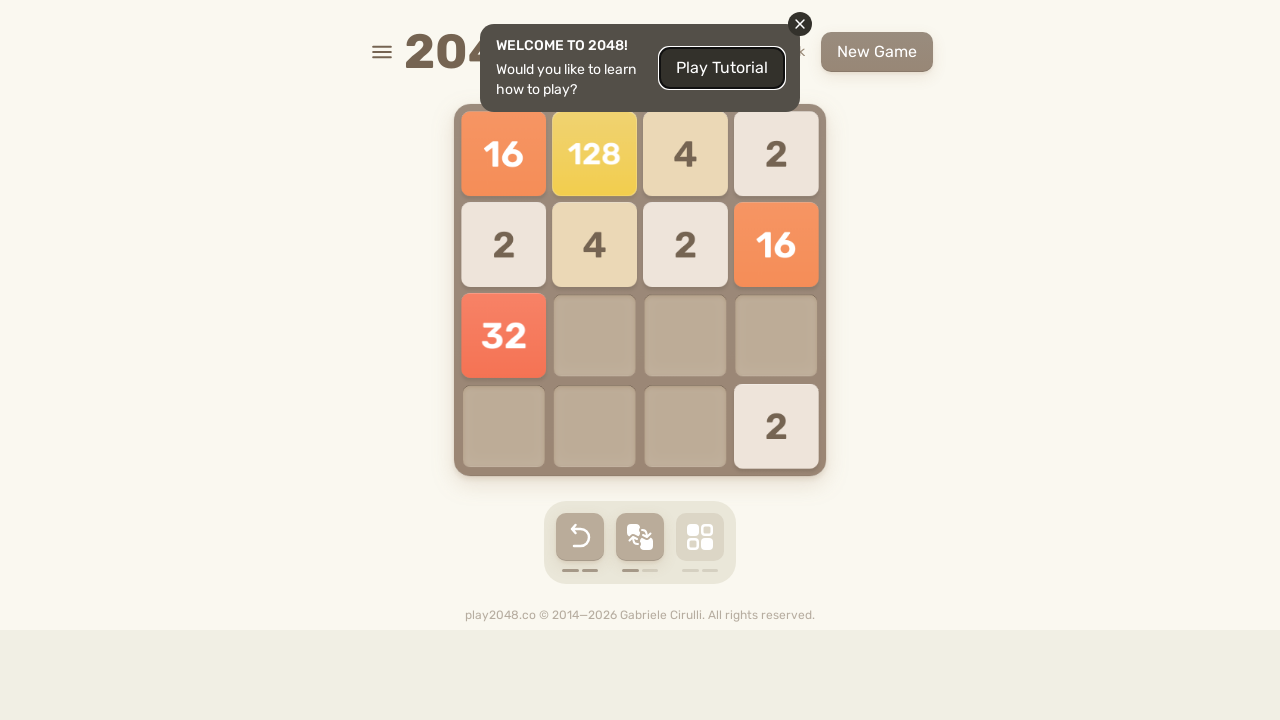

Waited 500ms after ArrowRight
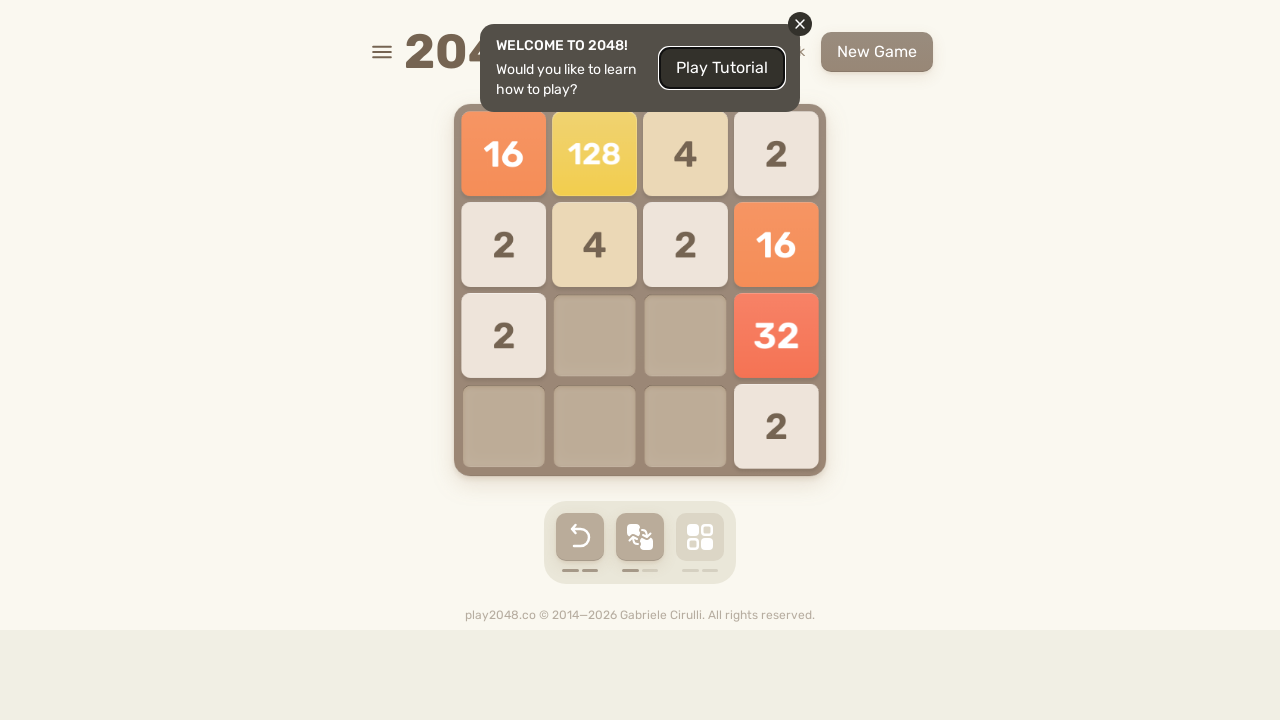

Pressed ArrowDown key (iteration 25/30) on html
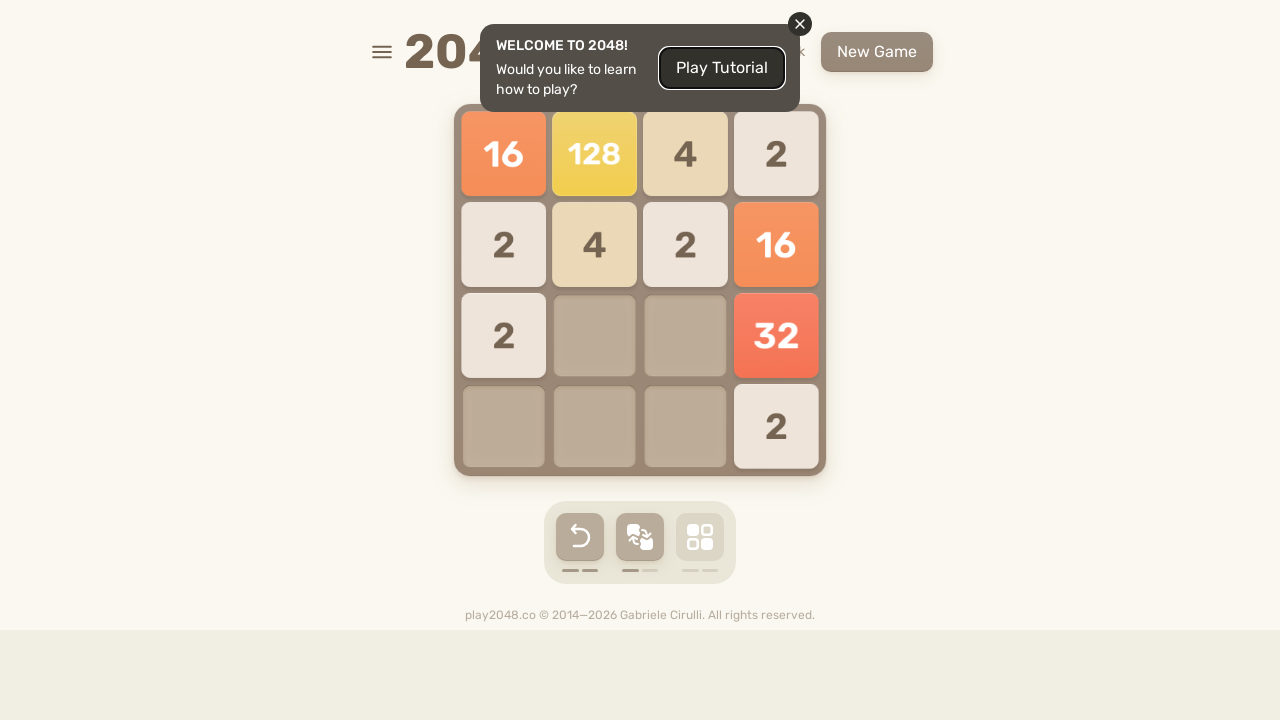

Waited 500ms after ArrowDown
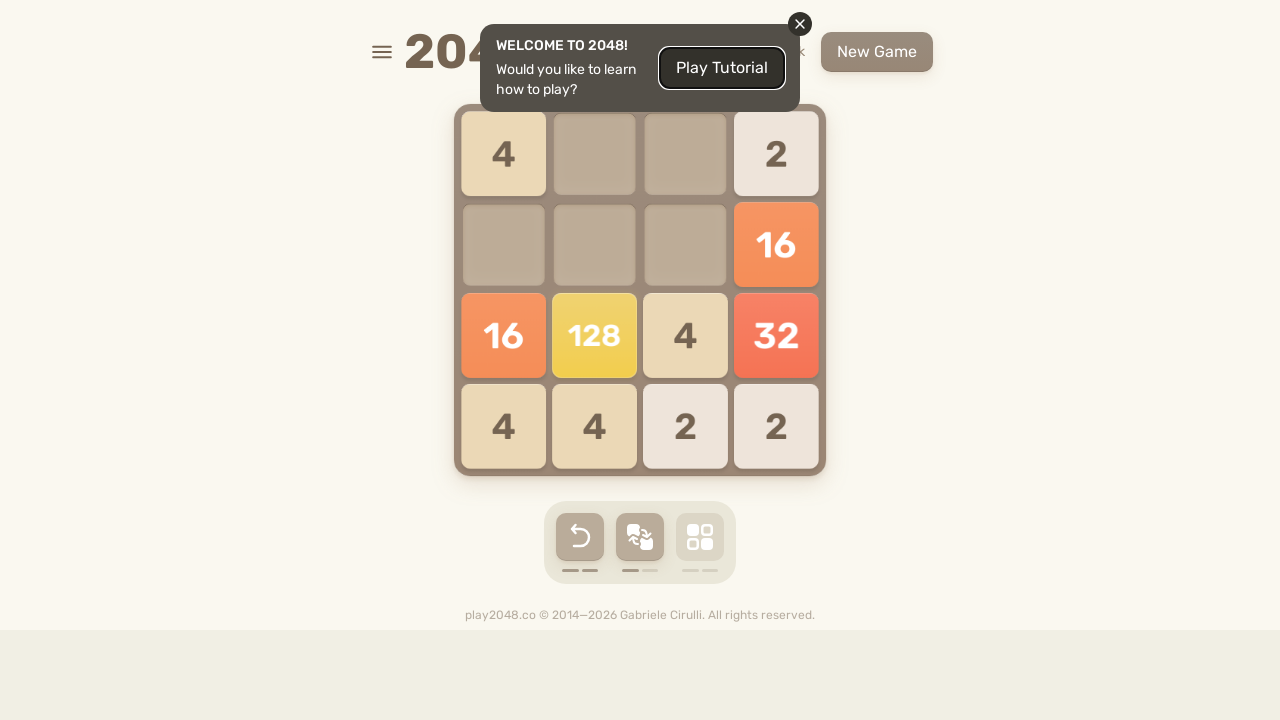

Pressed ArrowLeft key (iteration 25/30) on html
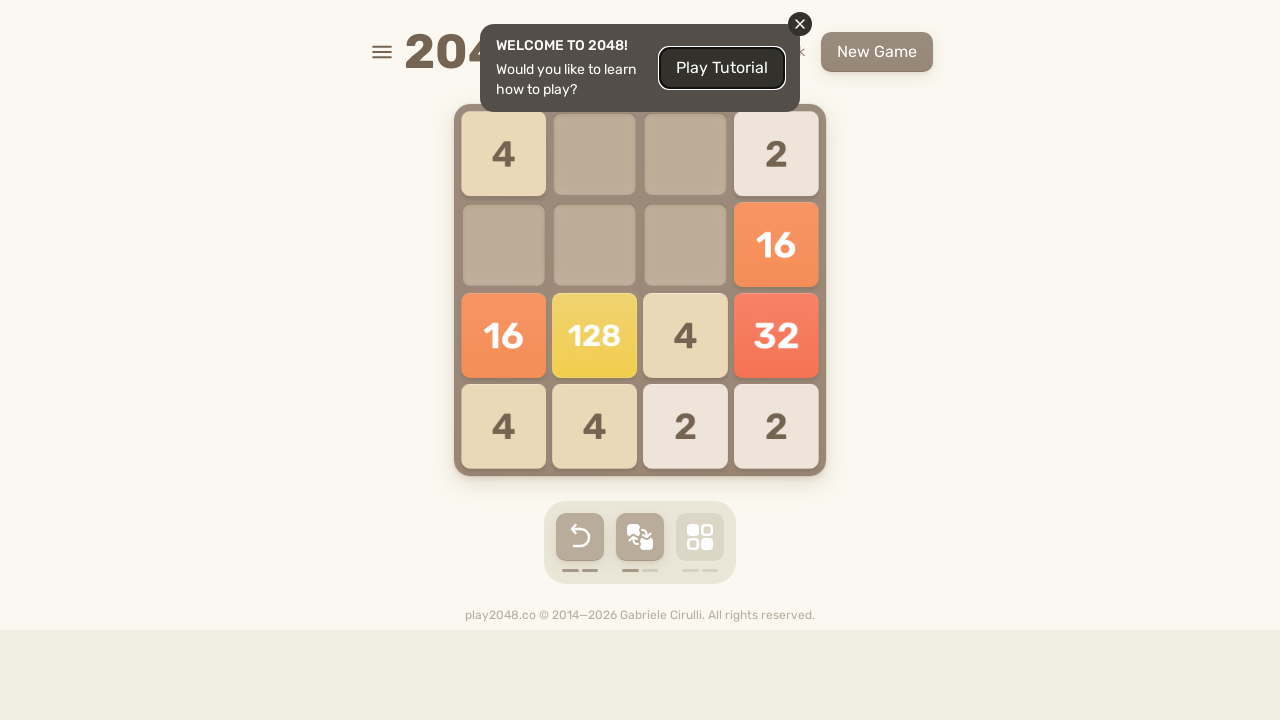

Waited 500ms after ArrowLeft
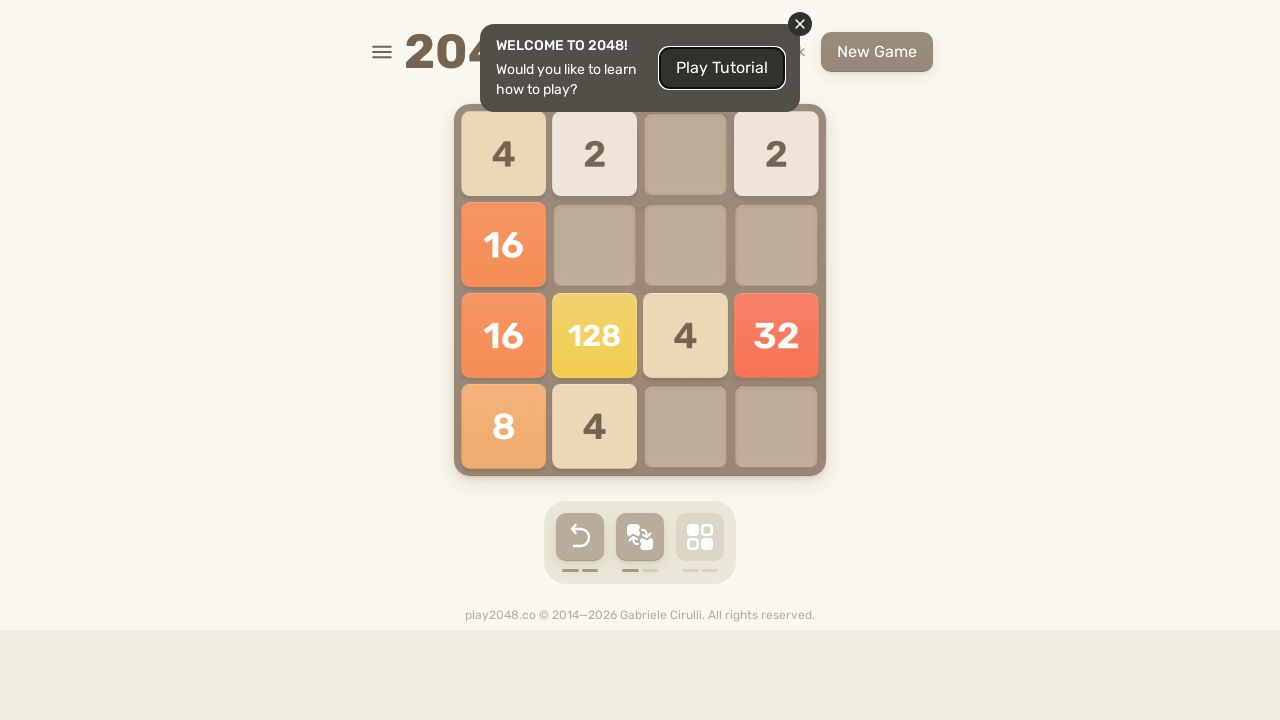

Pressed ArrowUp key (iteration 25/30) on html
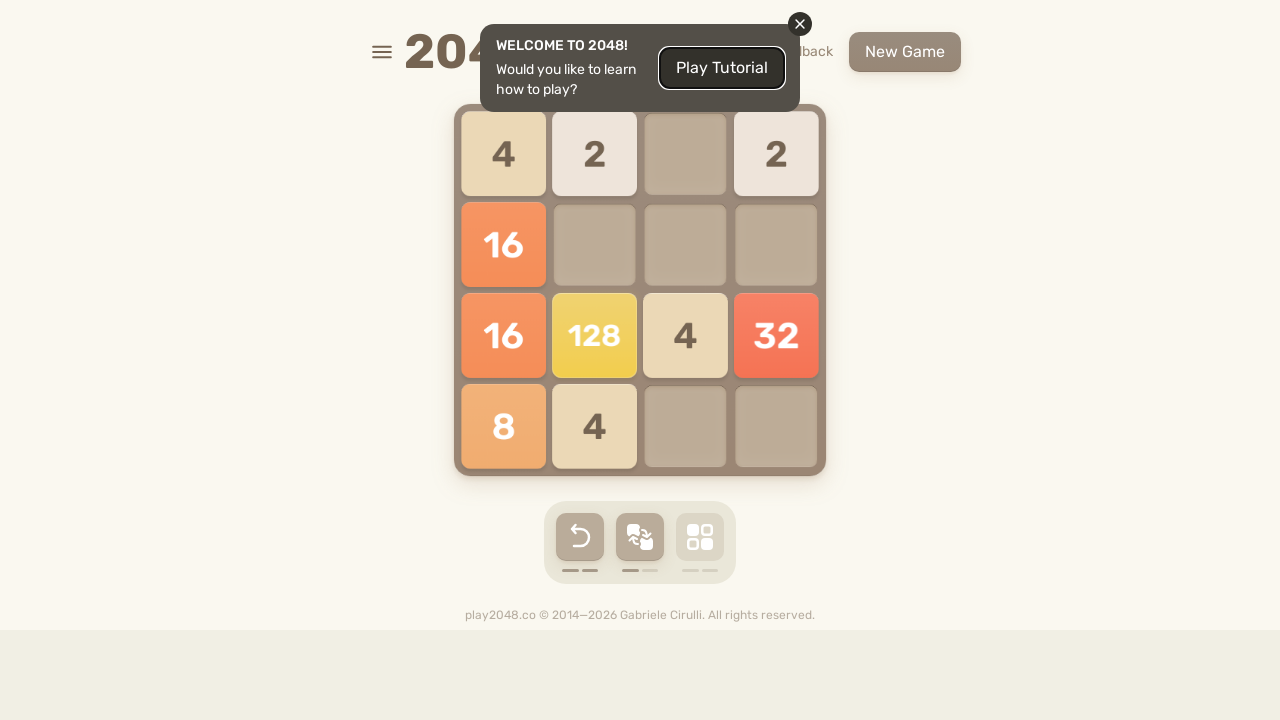

Waited 500ms after ArrowUp
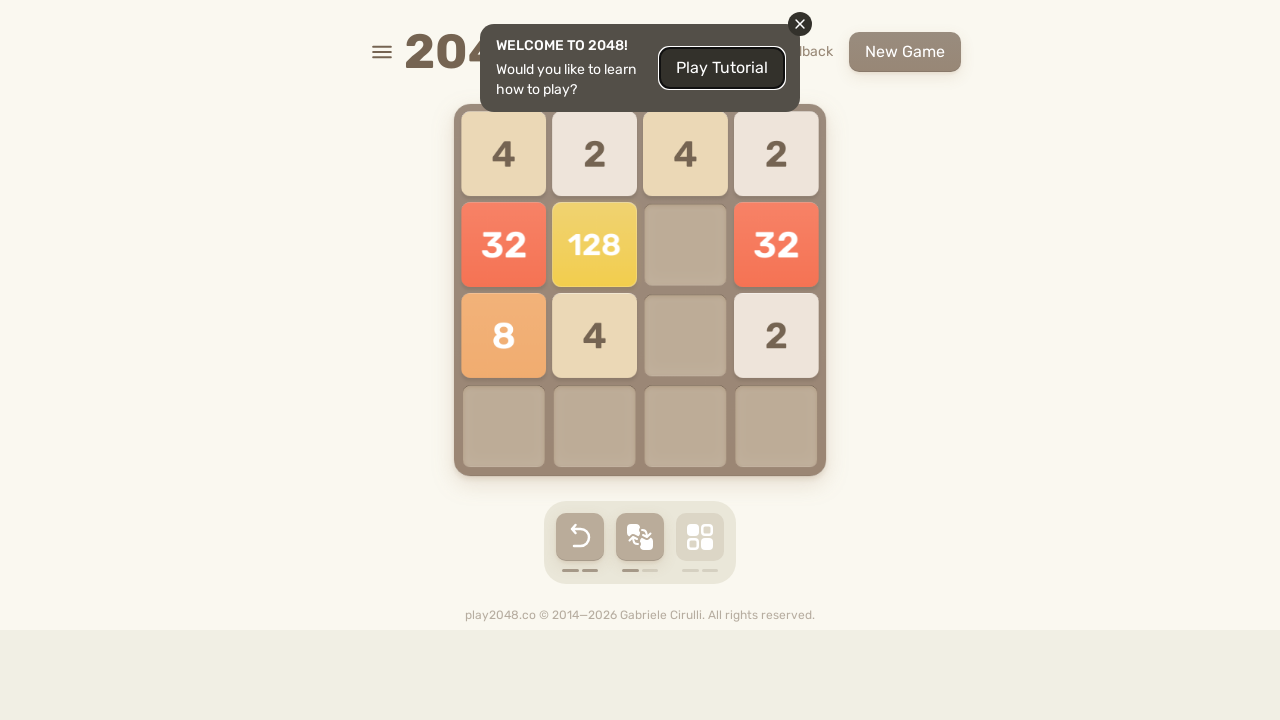

Pressed ArrowRight key (iteration 25/30) on html
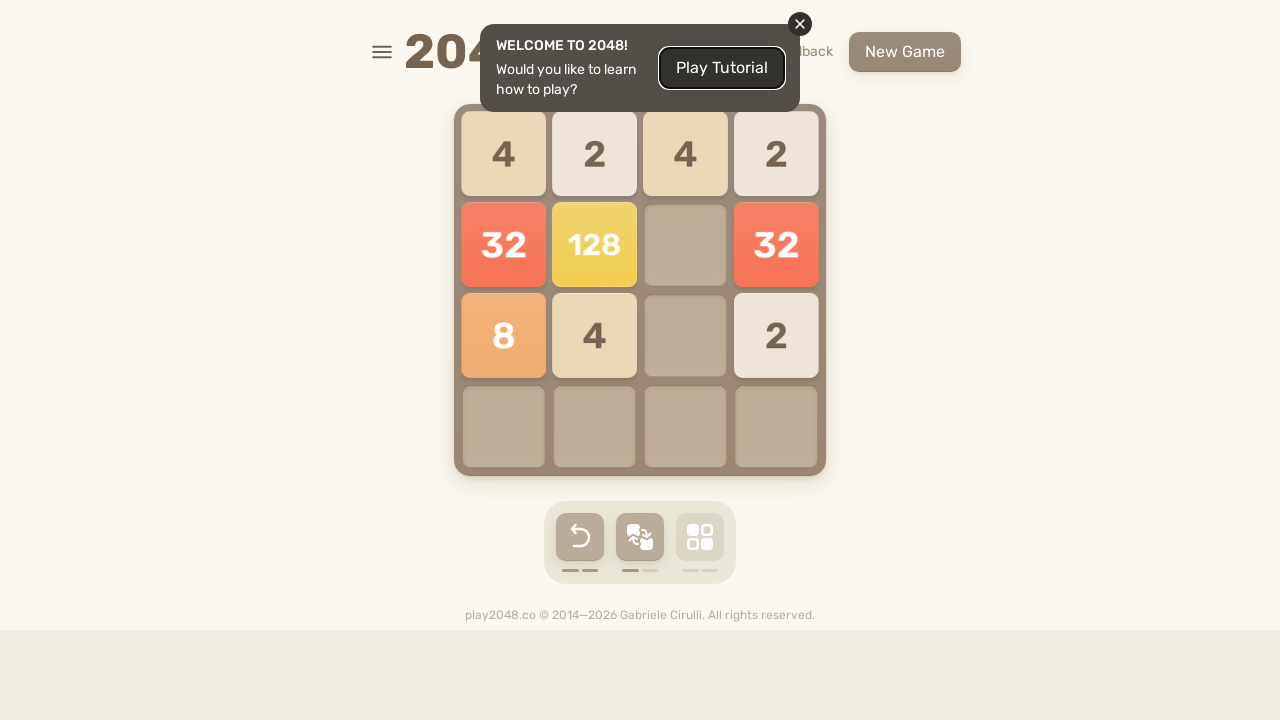

Waited 500ms after ArrowRight
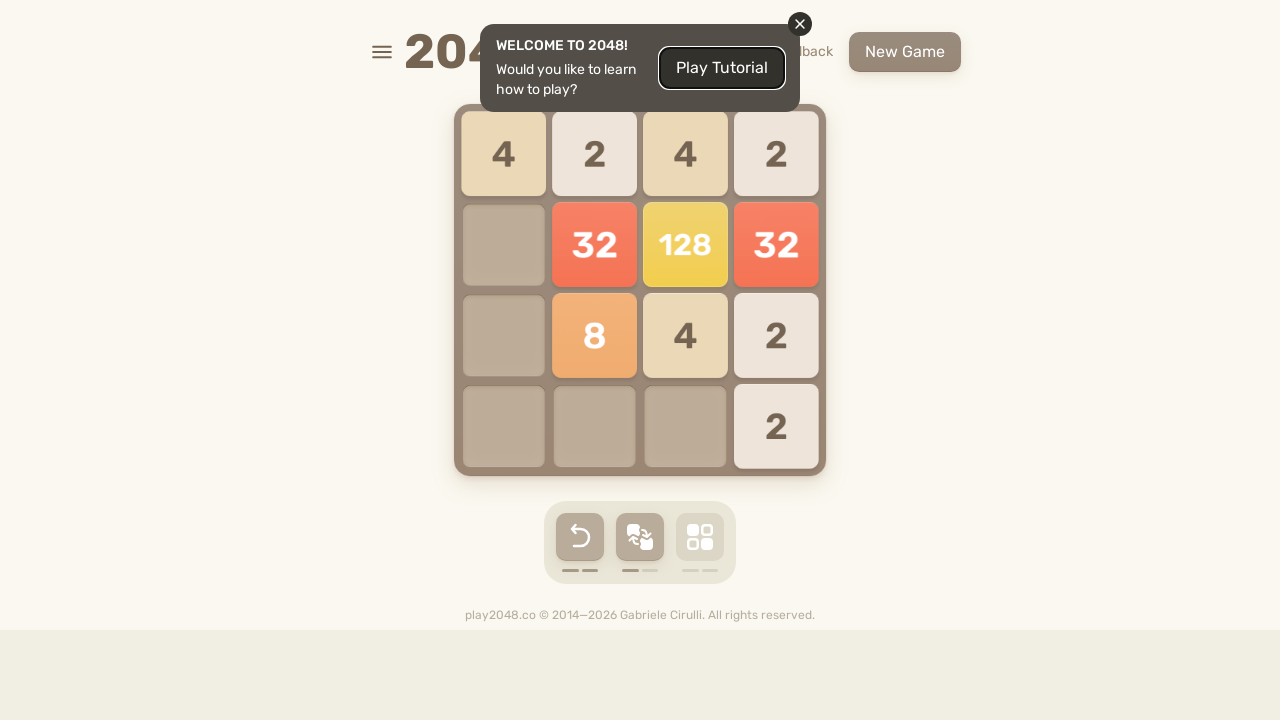

Pressed ArrowDown key (iteration 26/30) on html
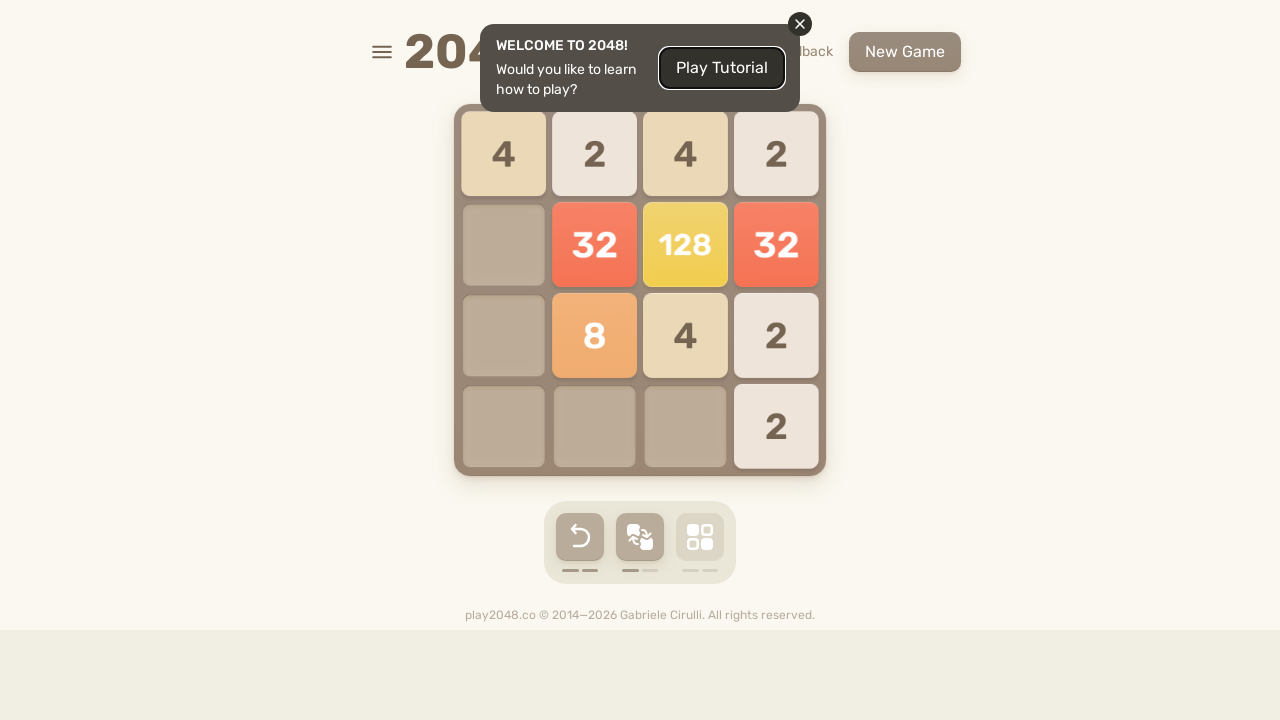

Waited 500ms after ArrowDown
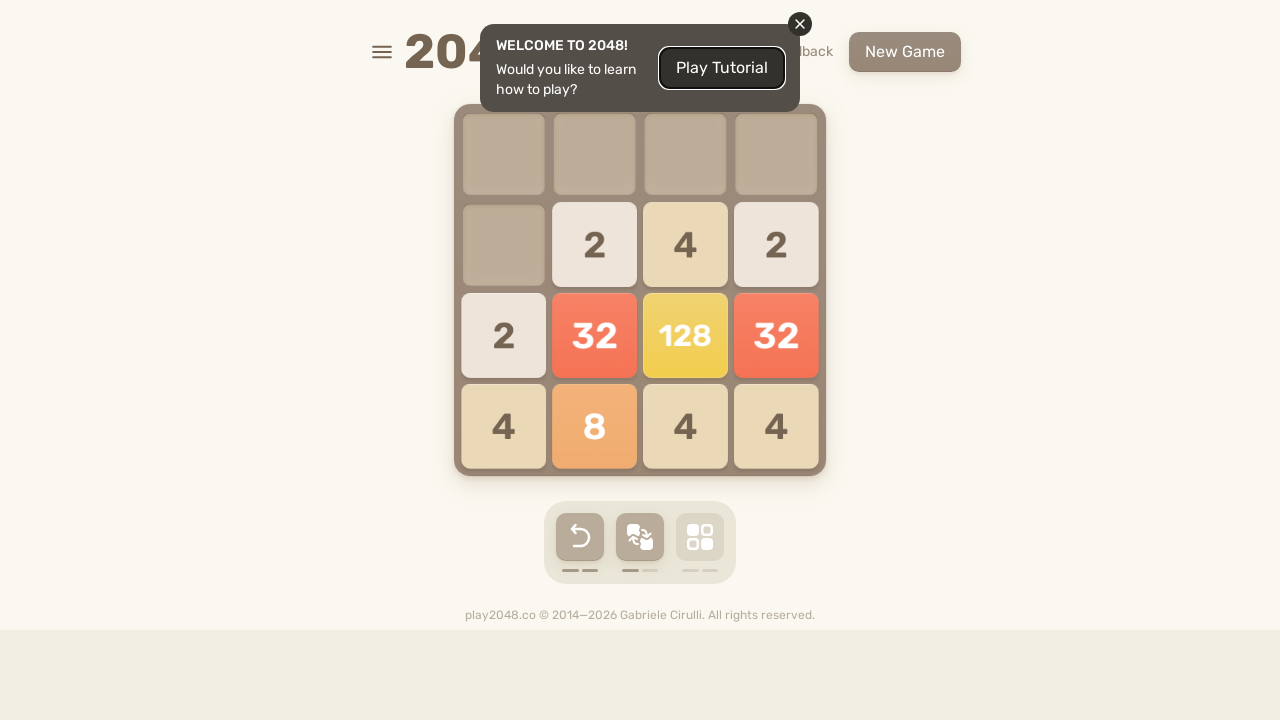

Pressed ArrowLeft key (iteration 26/30) on html
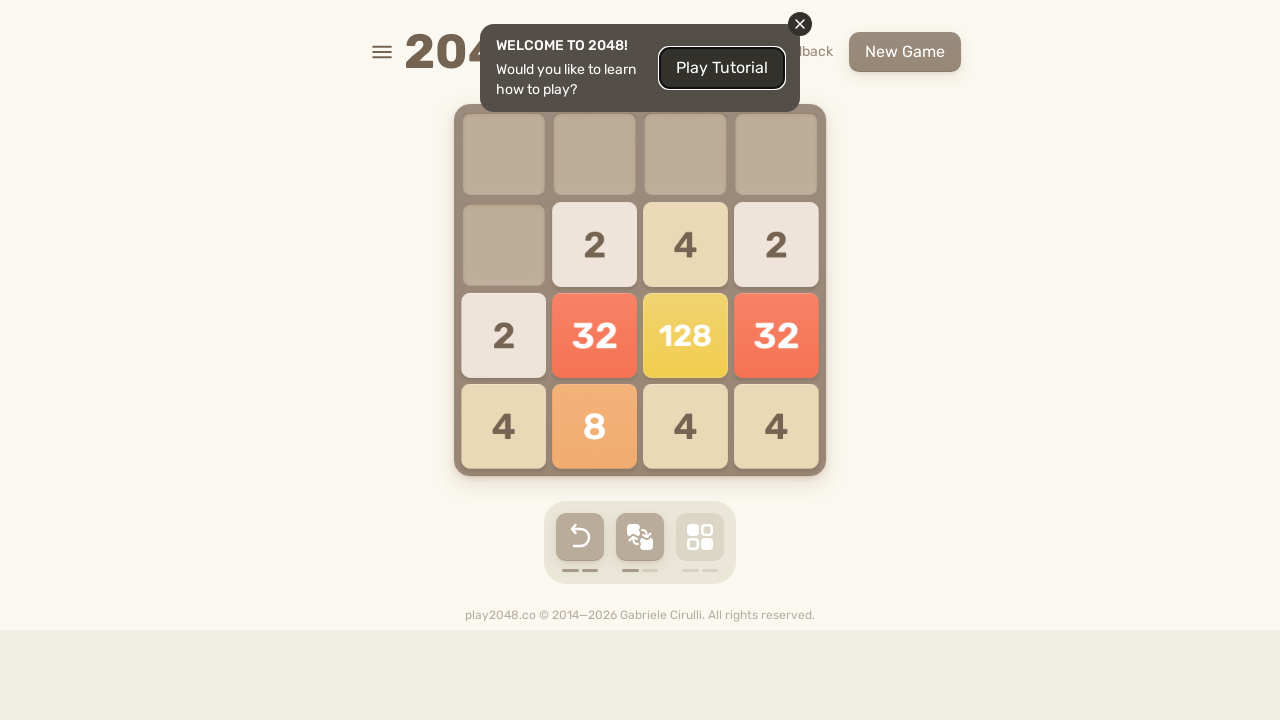

Waited 500ms after ArrowLeft
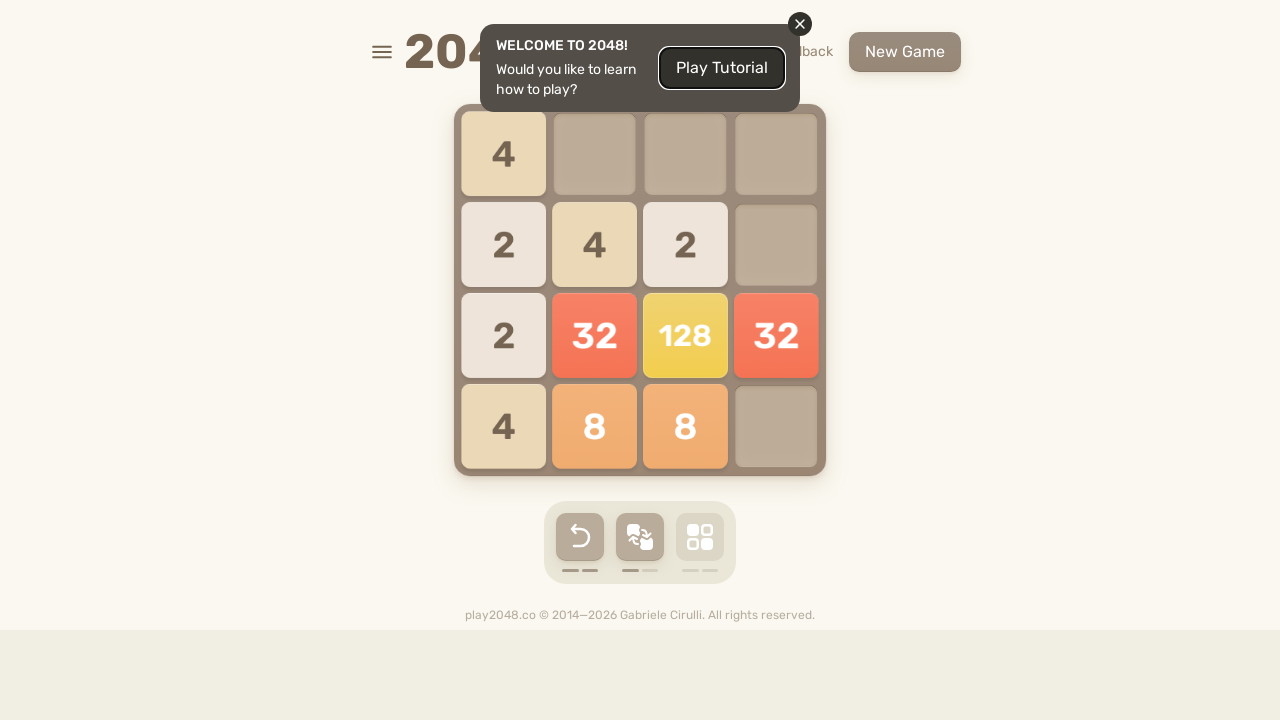

Pressed ArrowUp key (iteration 26/30) on html
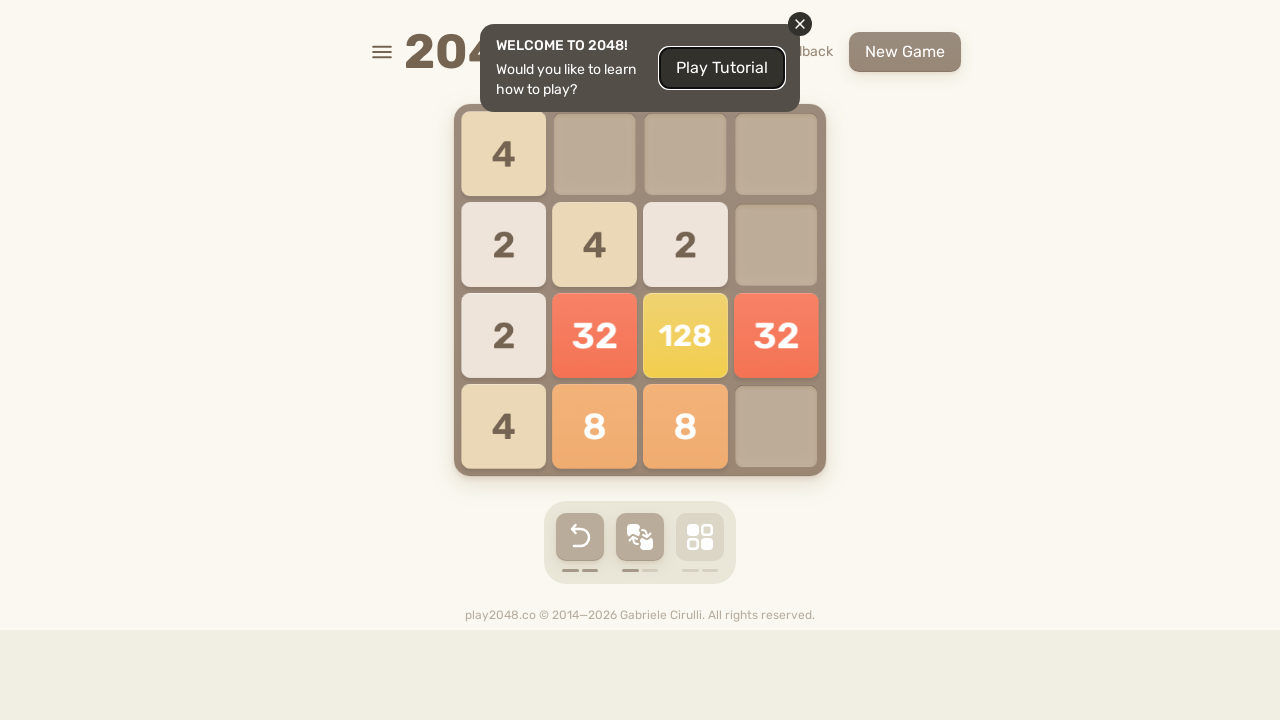

Waited 500ms after ArrowUp
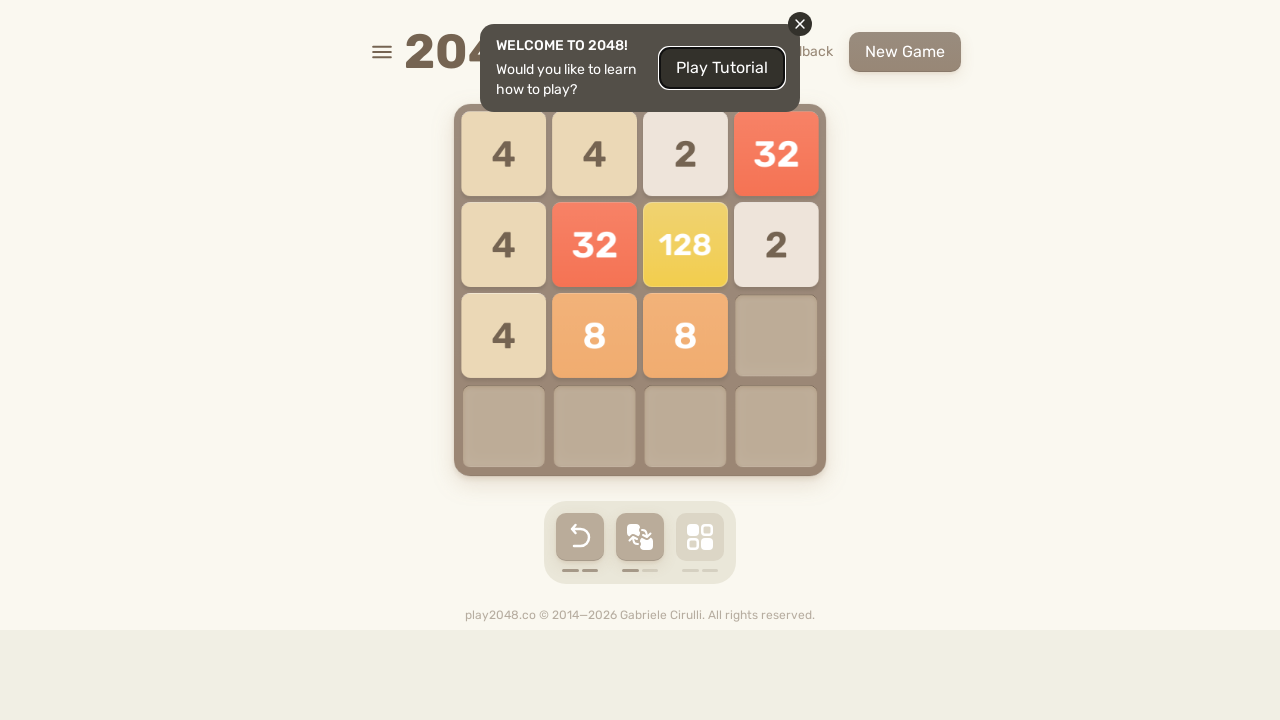

Pressed ArrowRight key (iteration 26/30) on html
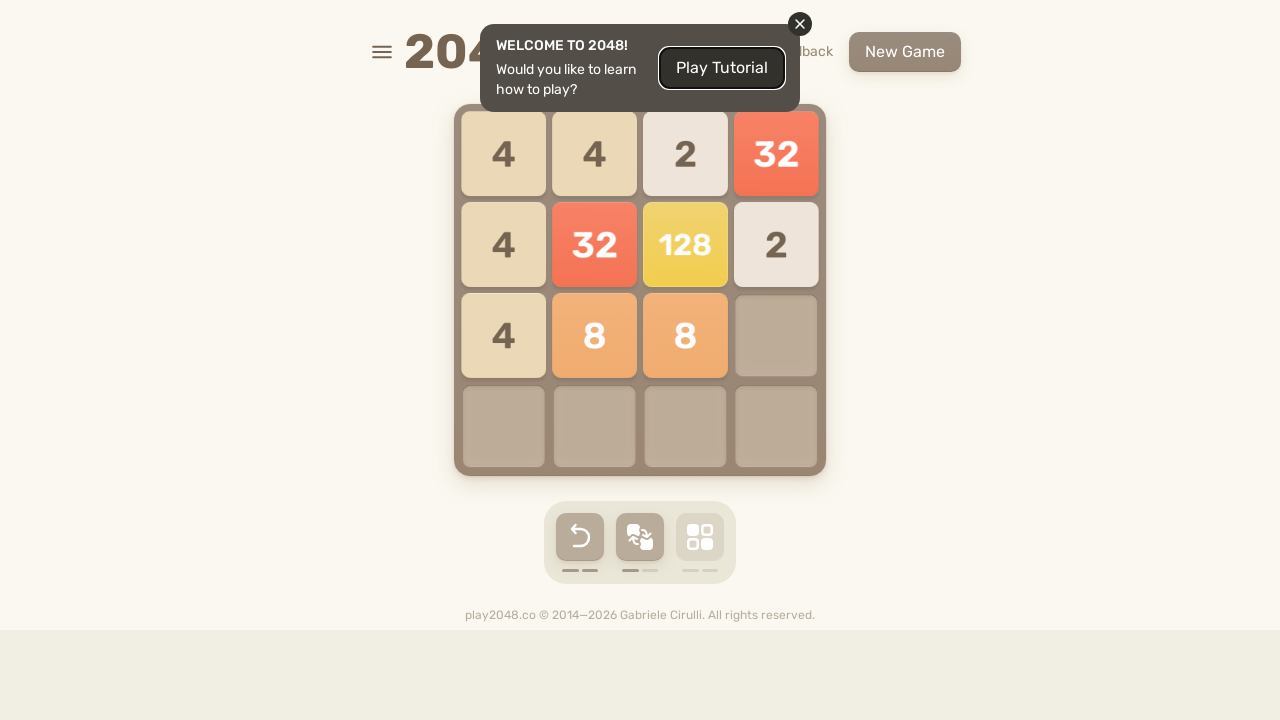

Waited 500ms after ArrowRight
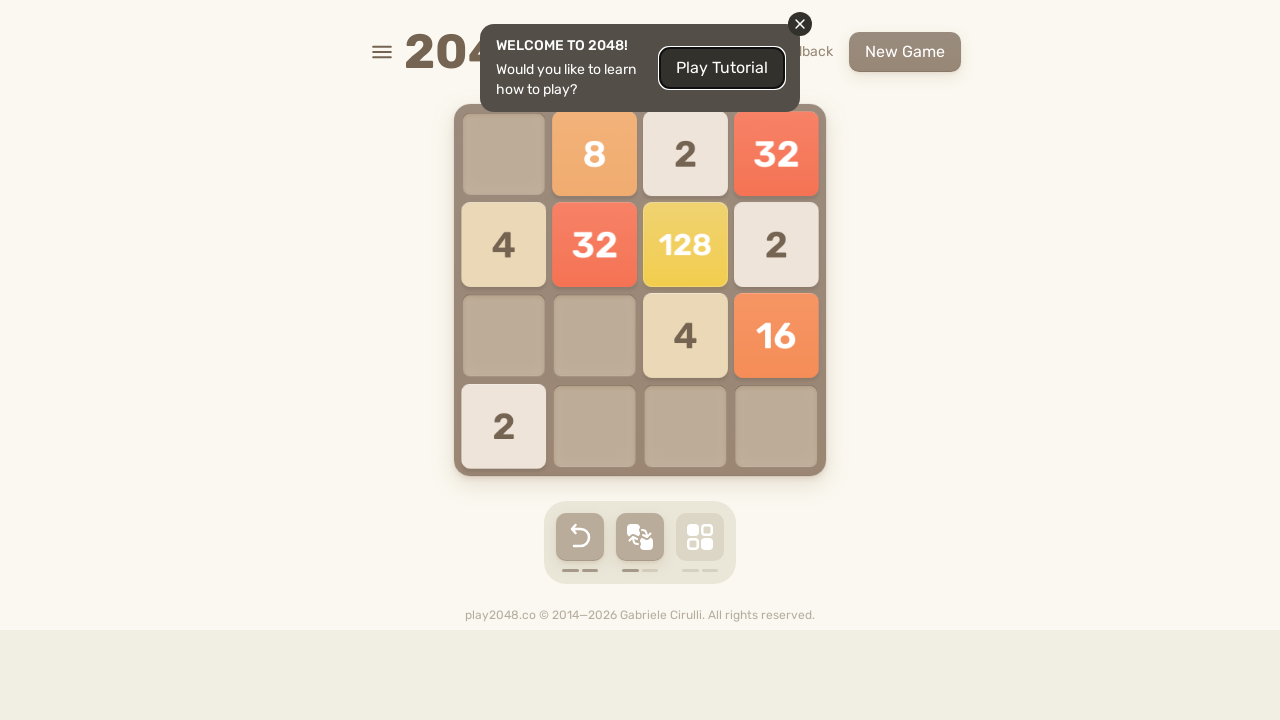

Pressed ArrowDown key (iteration 27/30) on html
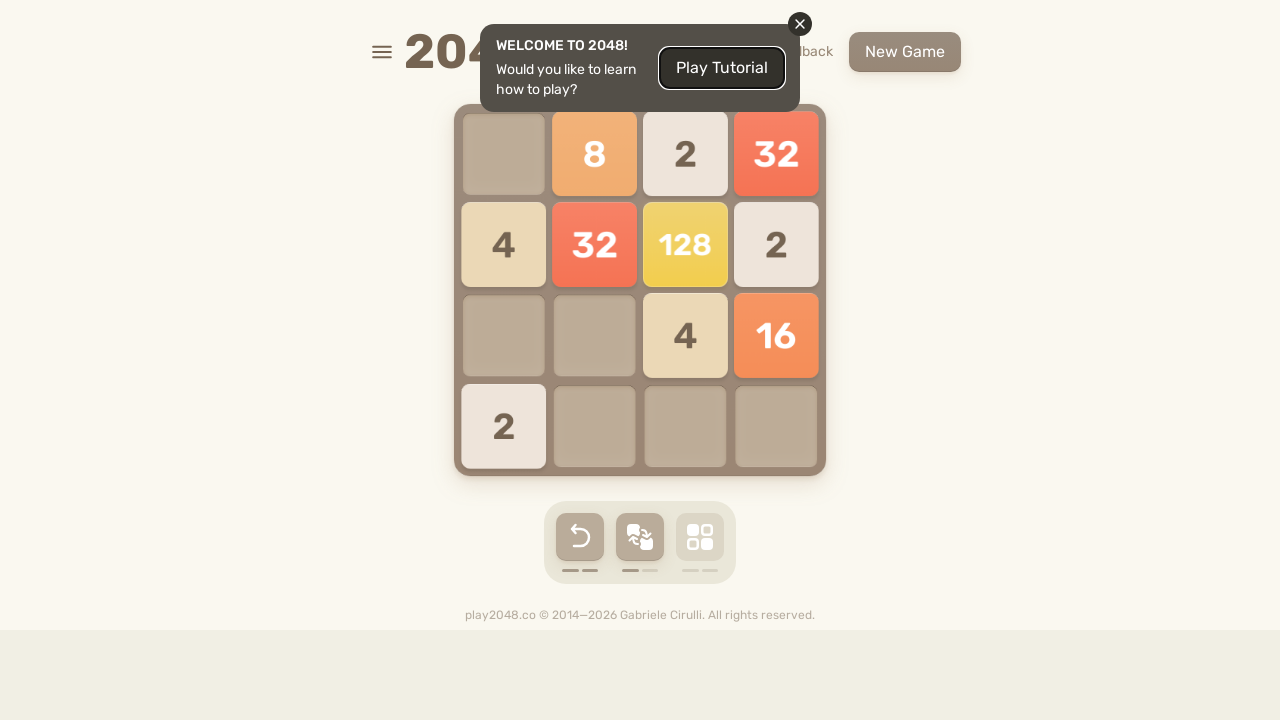

Waited 500ms after ArrowDown
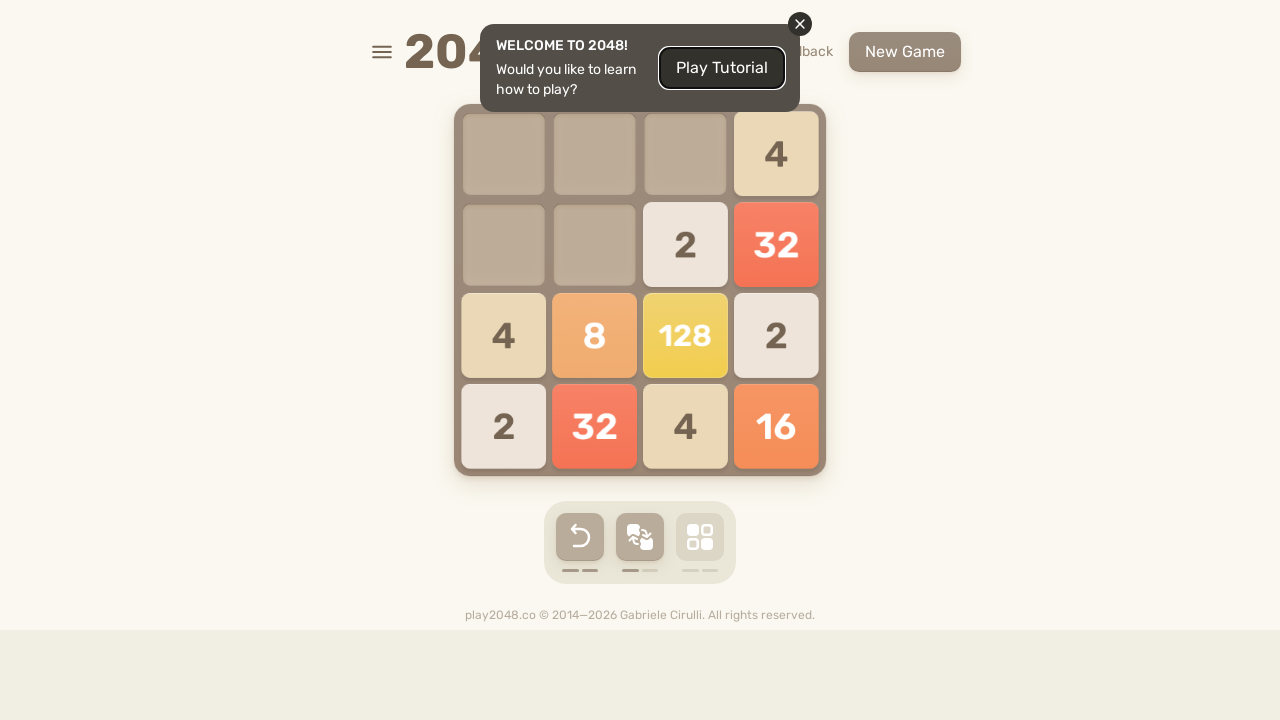

Pressed ArrowLeft key (iteration 27/30) on html
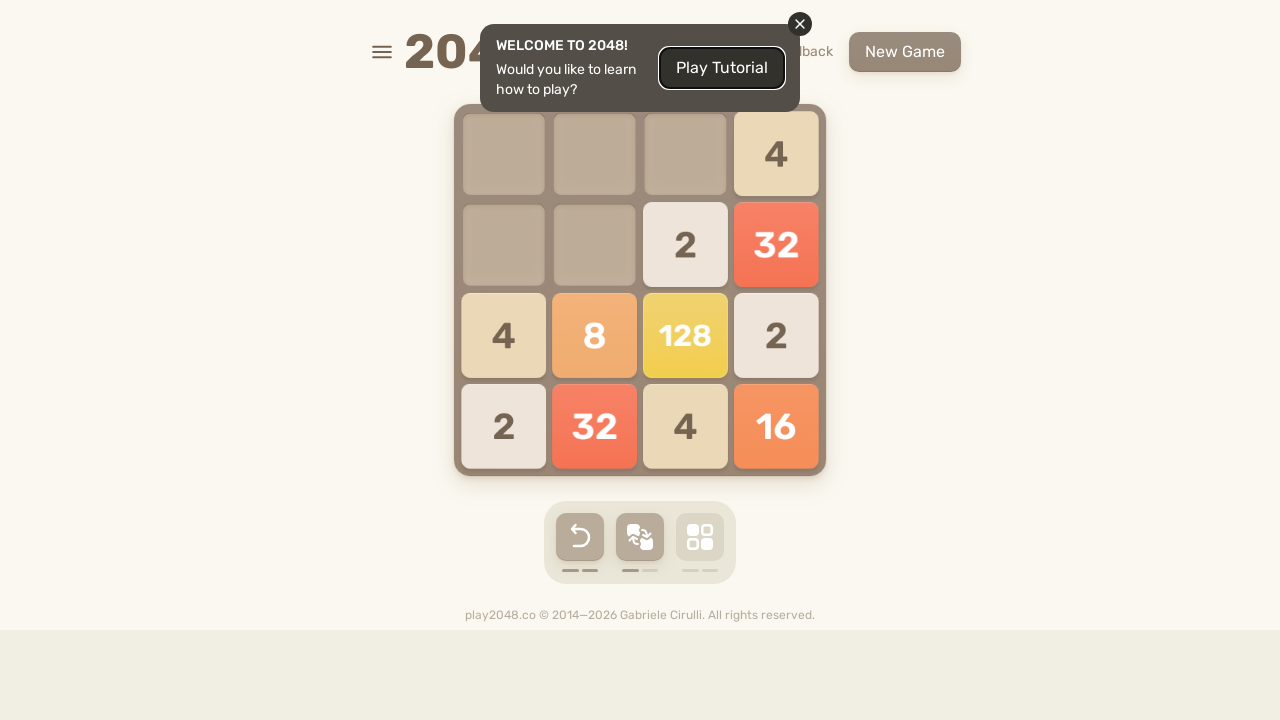

Waited 500ms after ArrowLeft
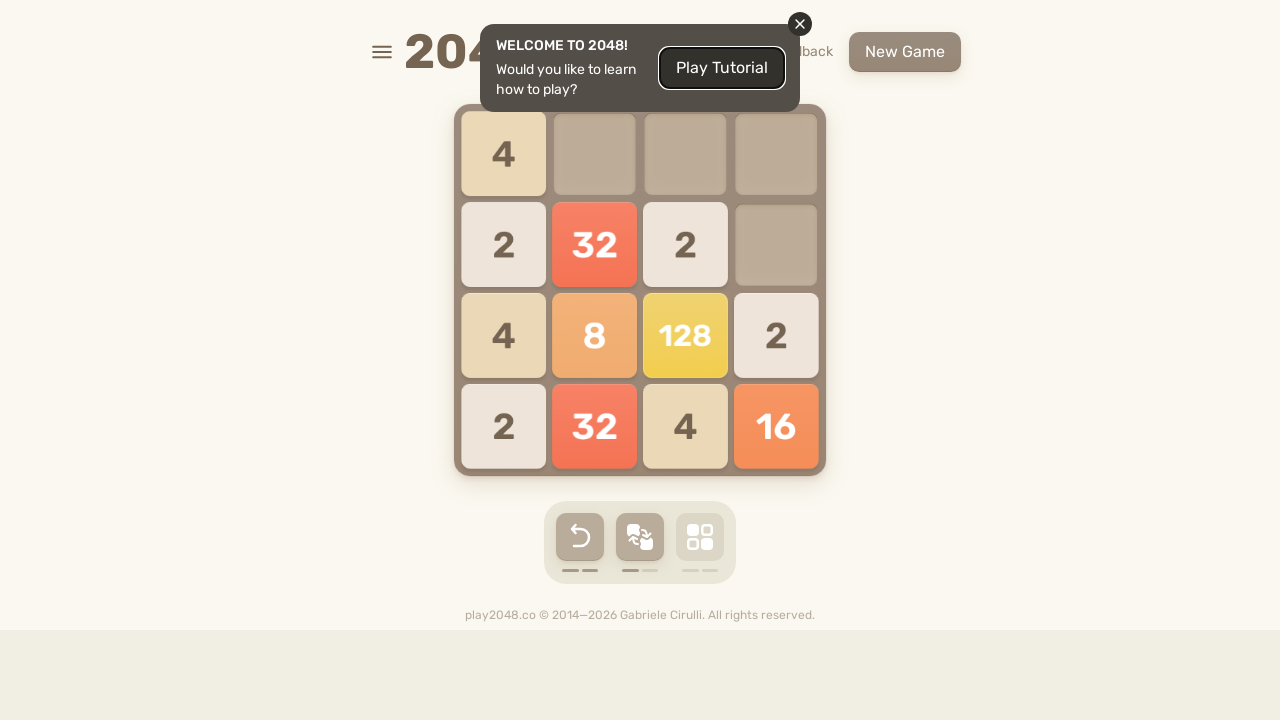

Pressed ArrowUp key (iteration 27/30) on html
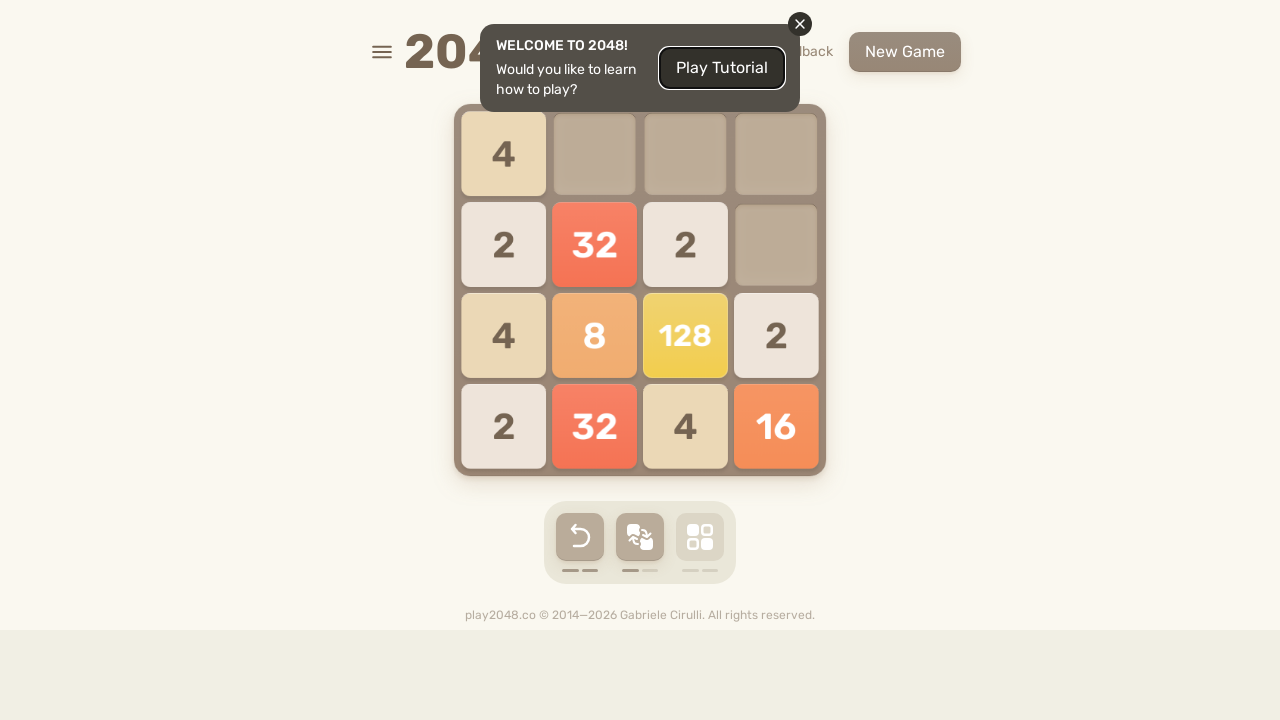

Waited 500ms after ArrowUp
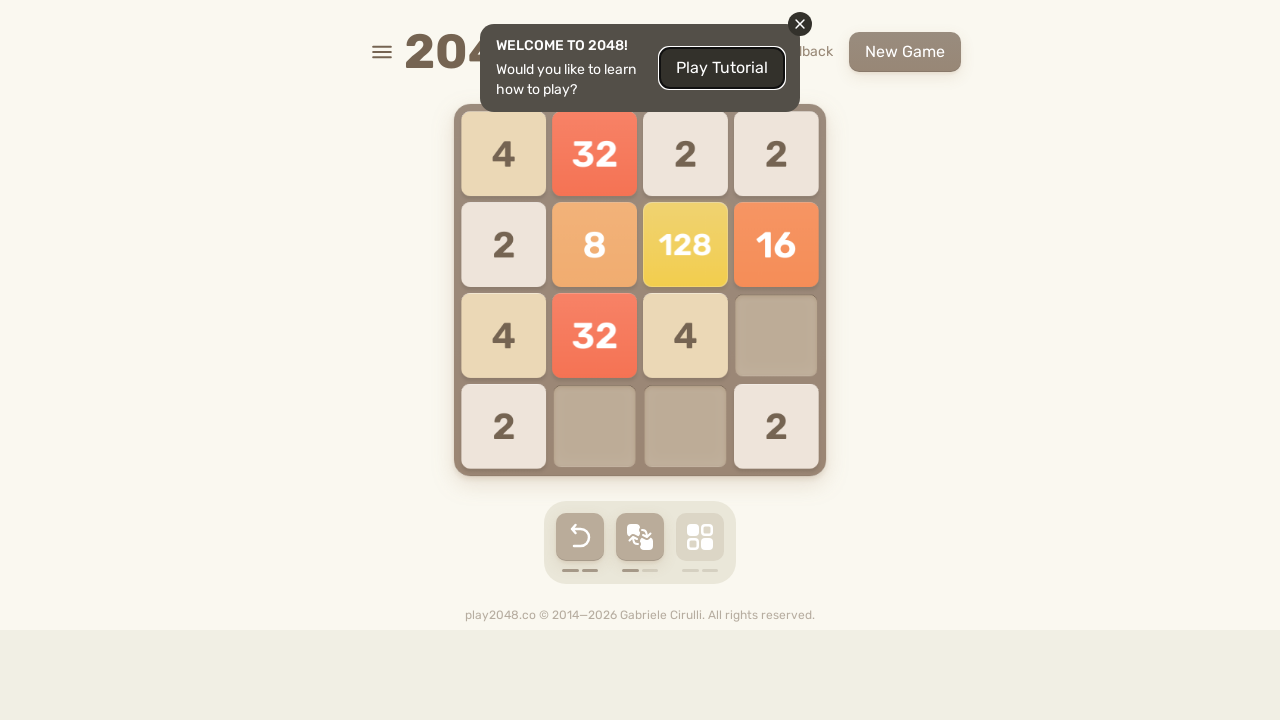

Pressed ArrowRight key (iteration 27/30) on html
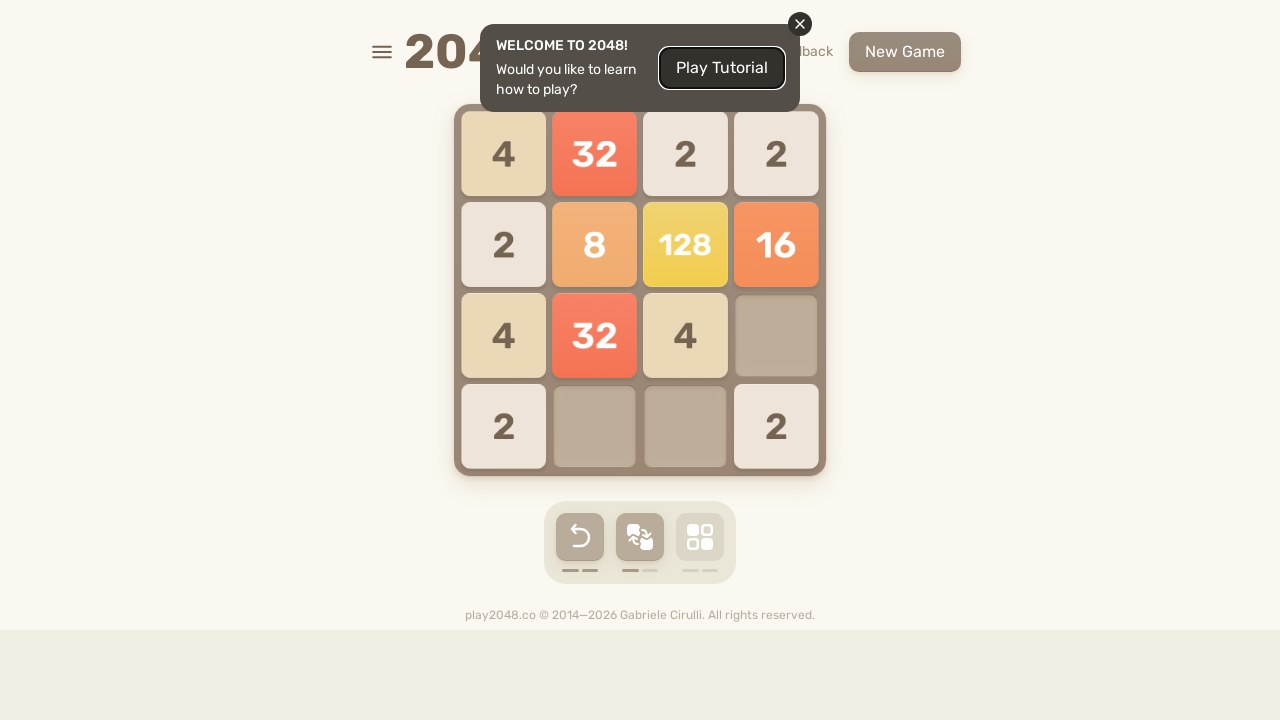

Waited 500ms after ArrowRight
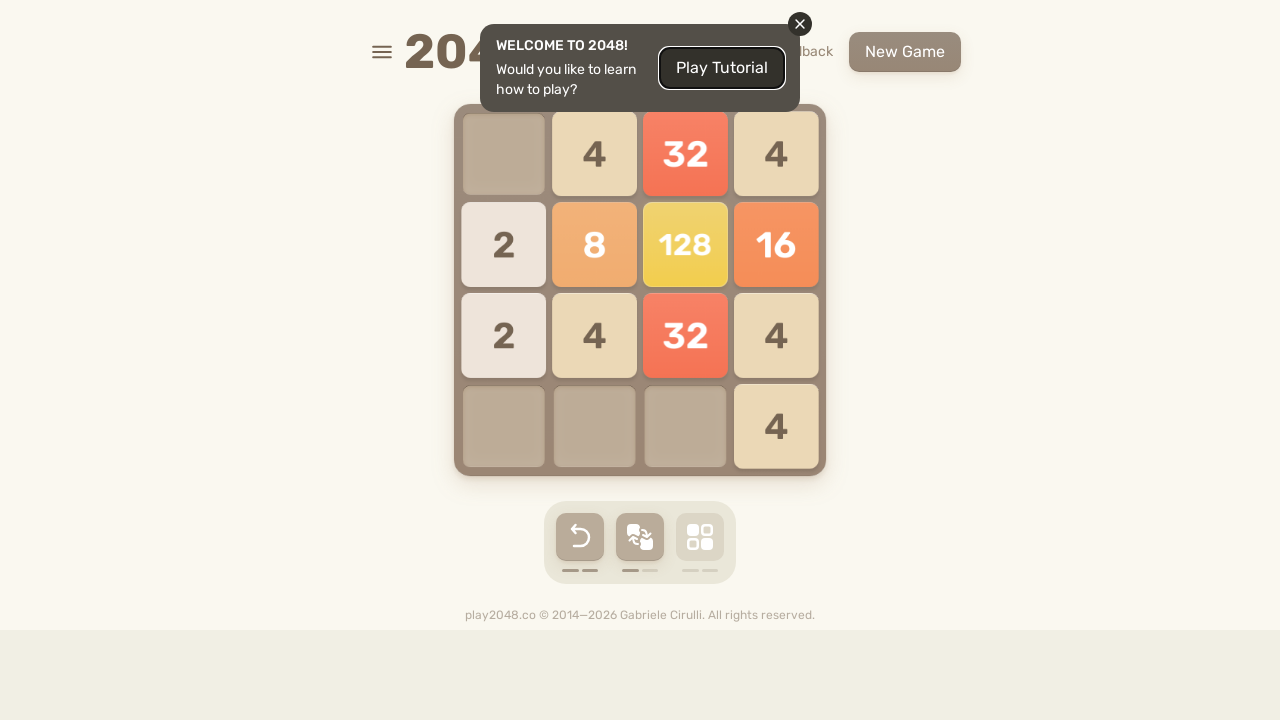

Pressed ArrowDown key (iteration 28/30) on html
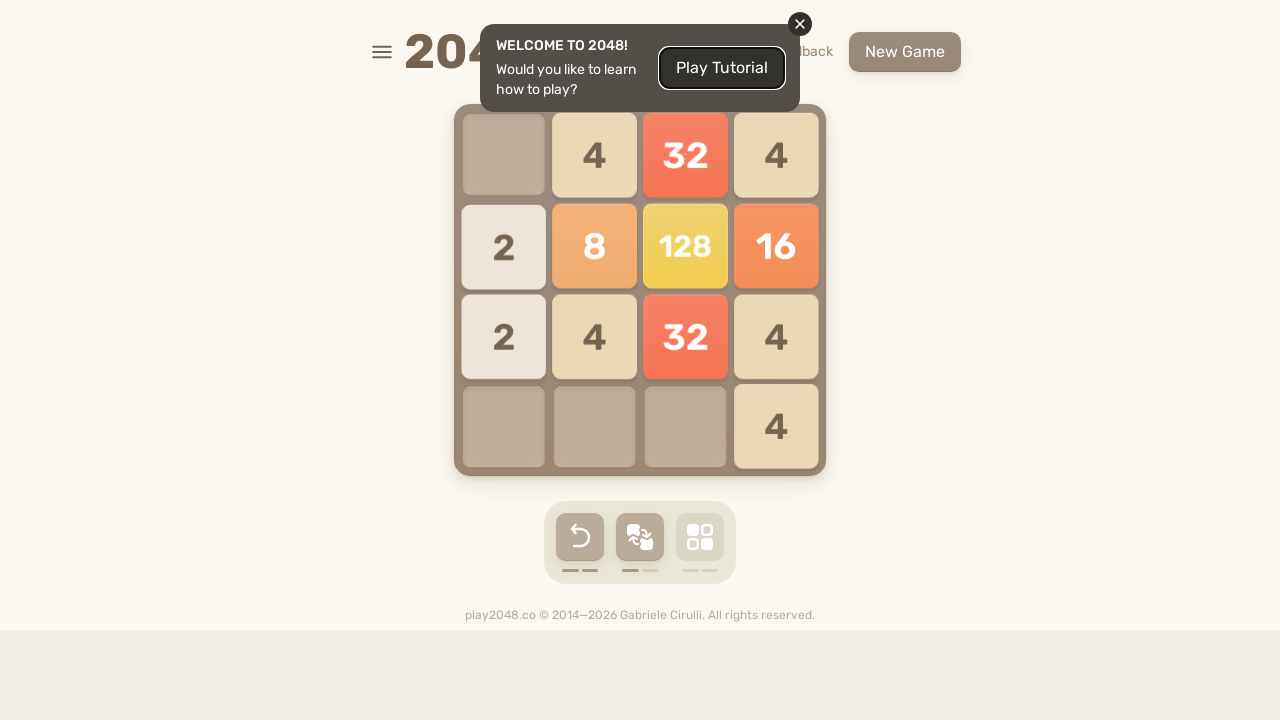

Waited 500ms after ArrowDown
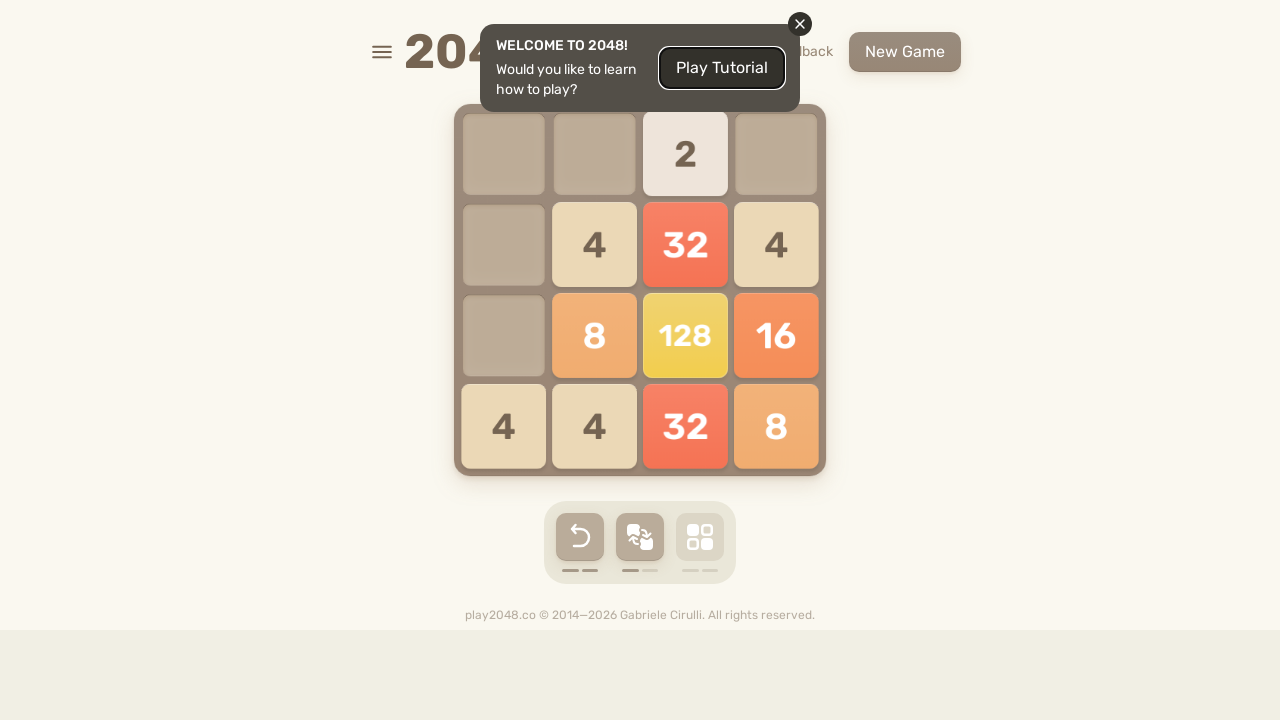

Pressed ArrowLeft key (iteration 28/30) on html
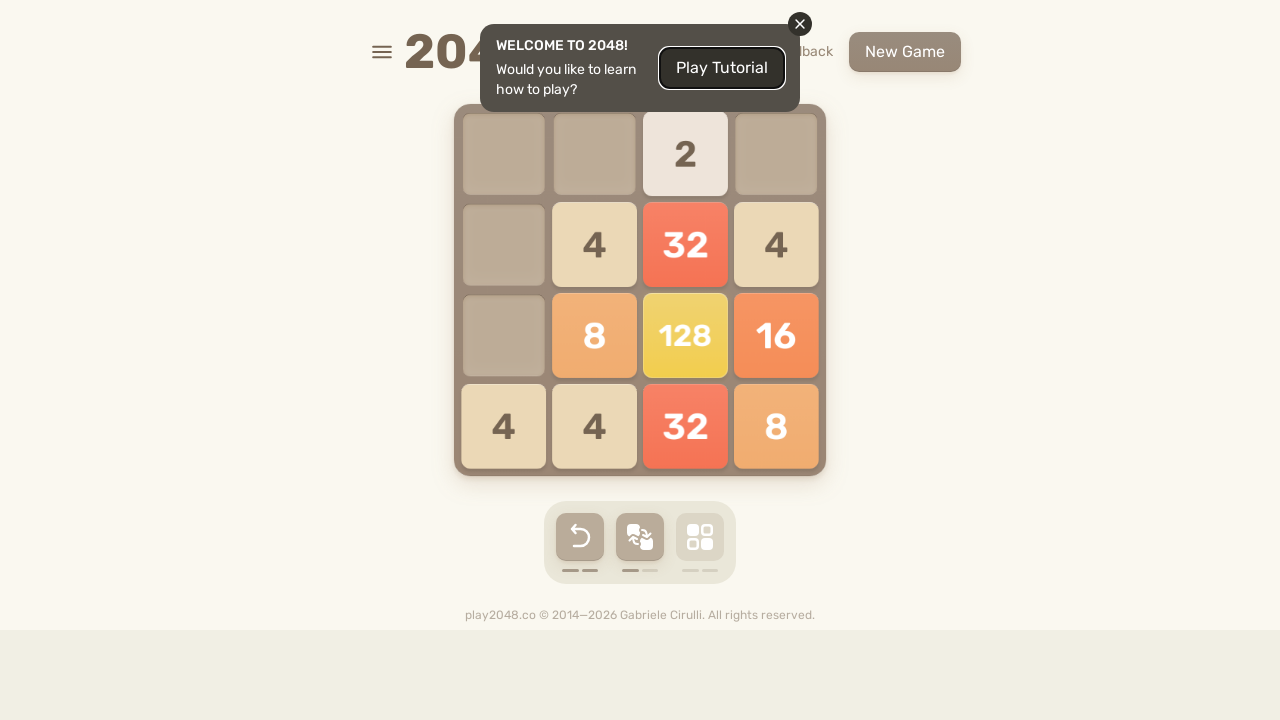

Waited 500ms after ArrowLeft
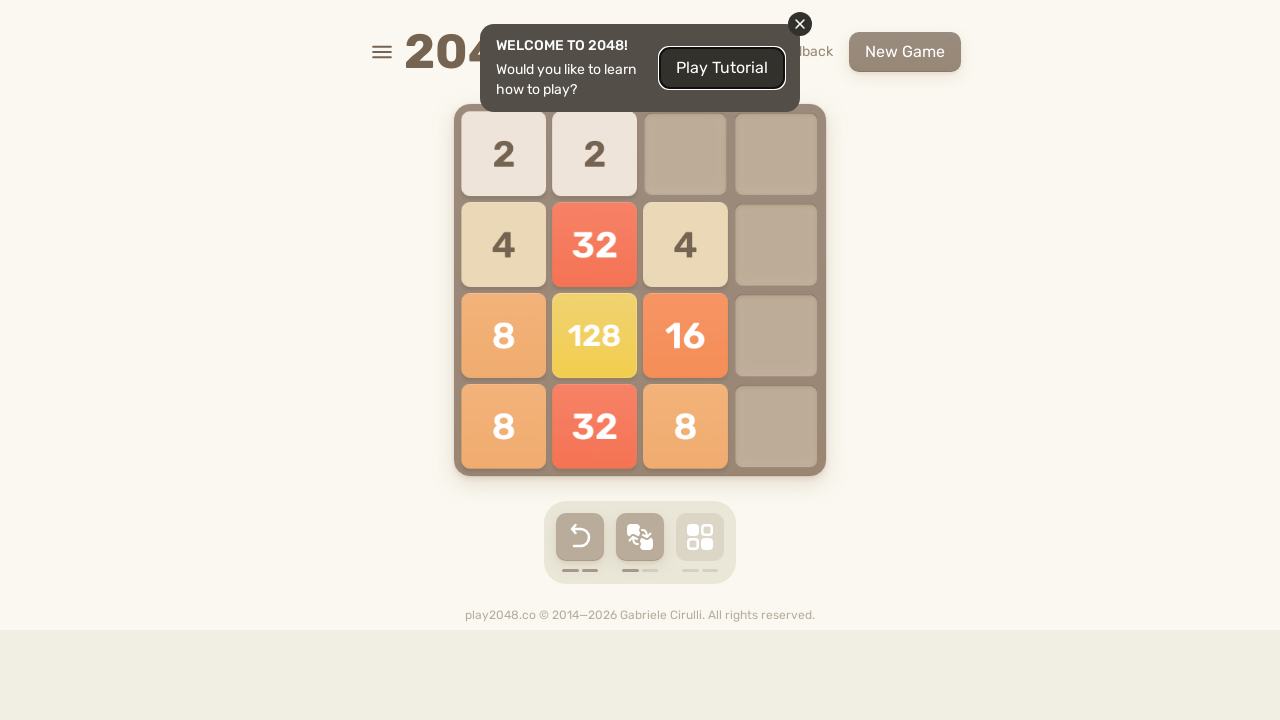

Pressed ArrowUp key (iteration 28/30) on html
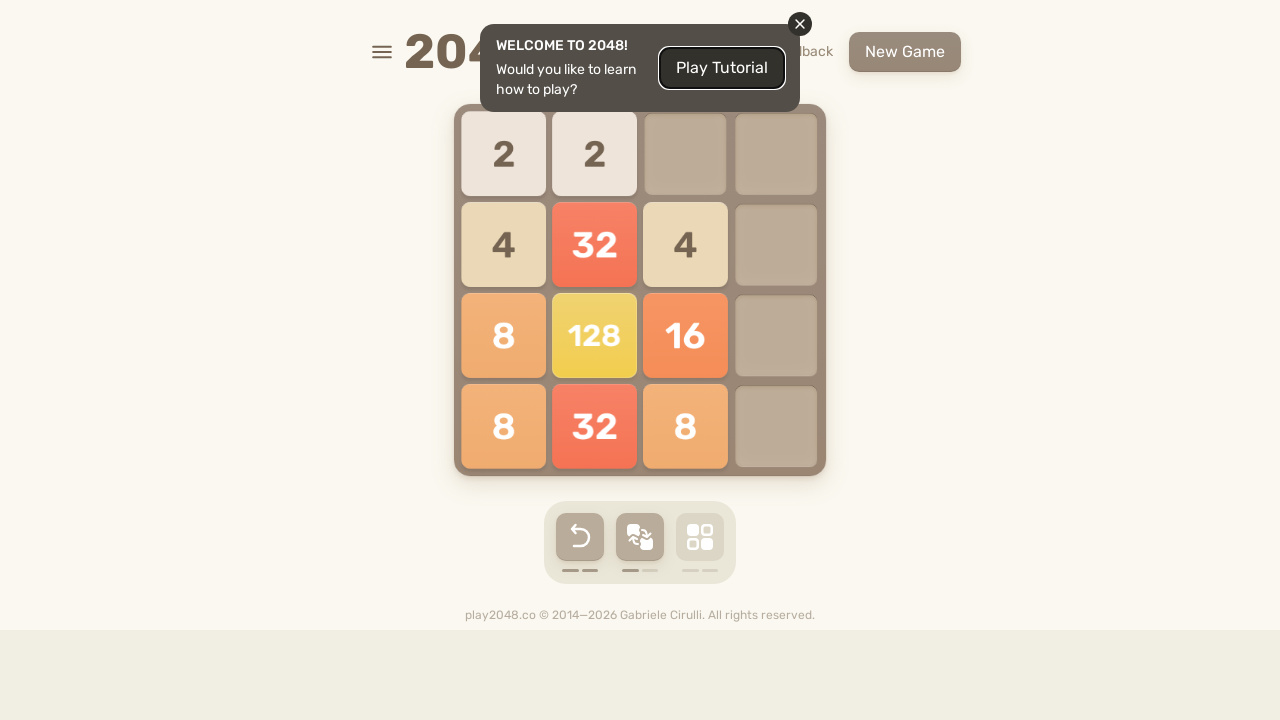

Waited 500ms after ArrowUp
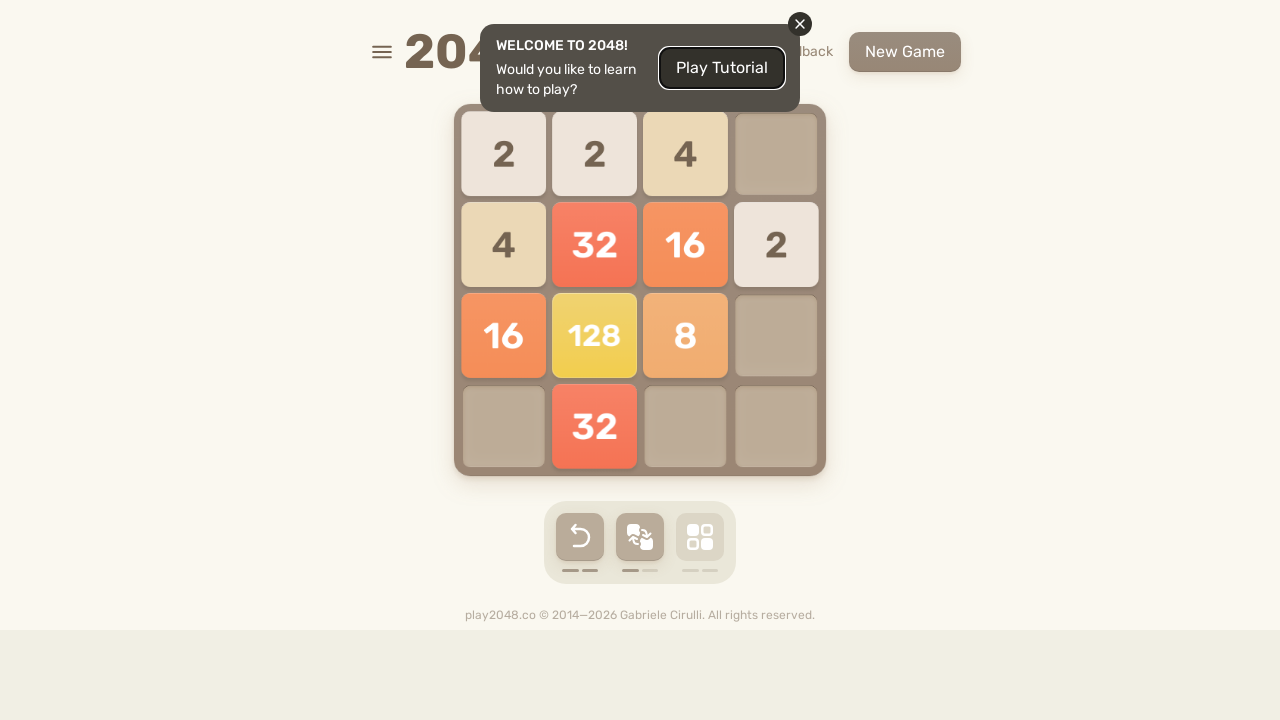

Pressed ArrowRight key (iteration 28/30) on html
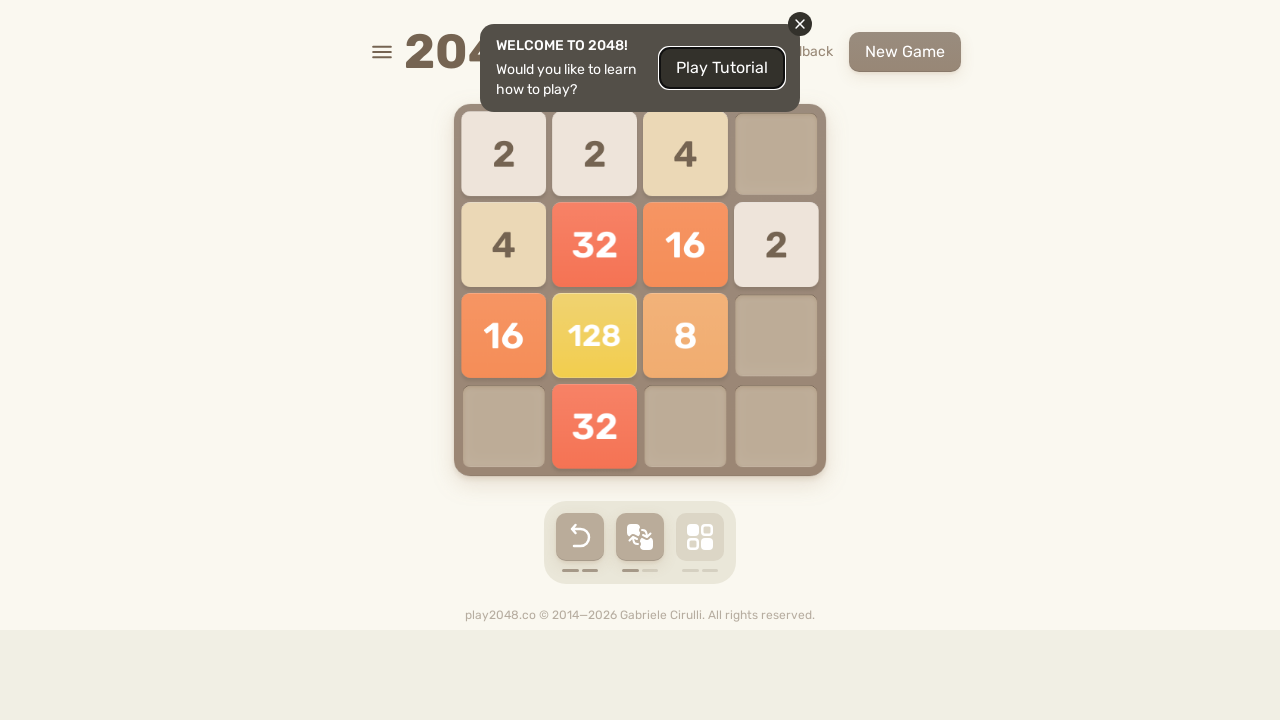

Waited 500ms after ArrowRight
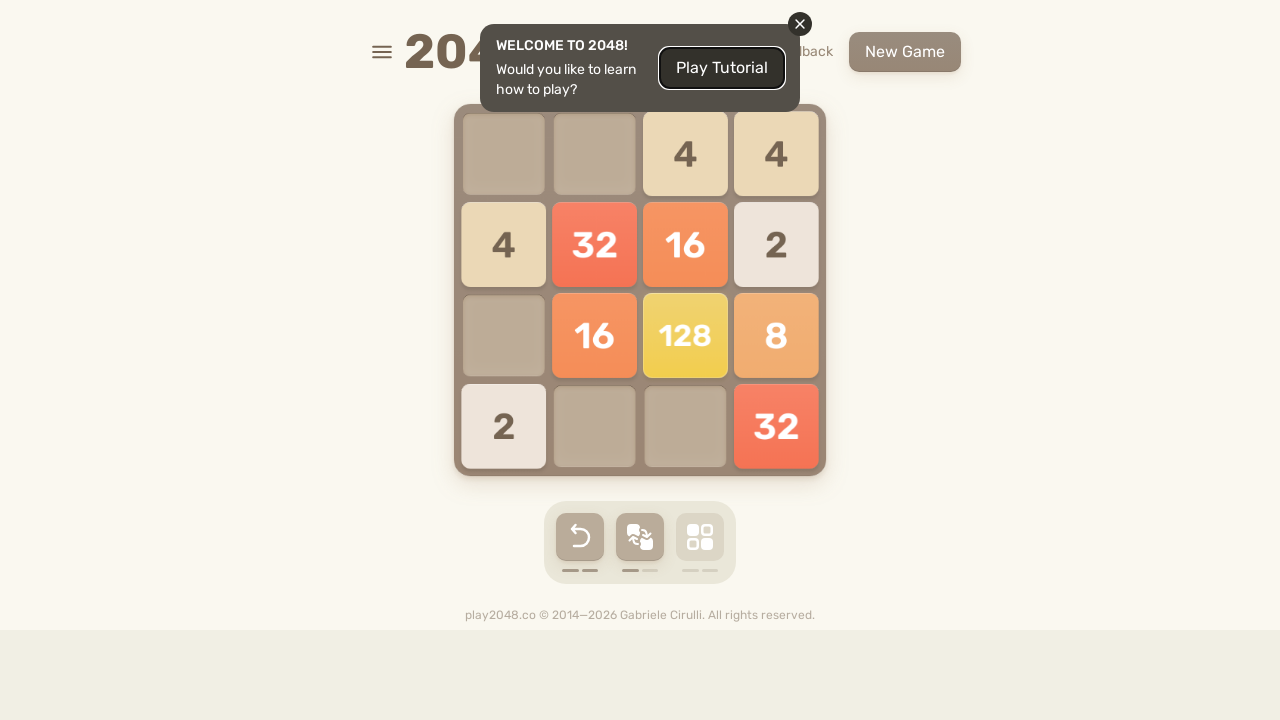

Pressed ArrowDown key (iteration 29/30) on html
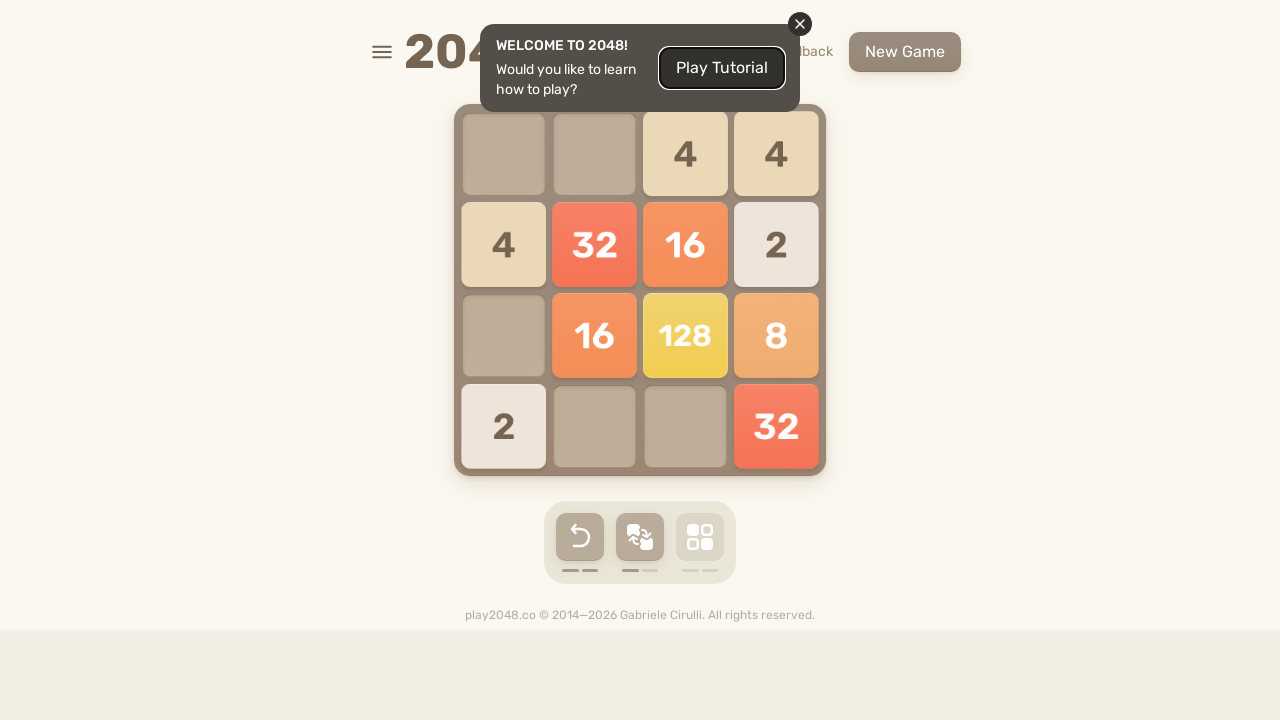

Waited 500ms after ArrowDown
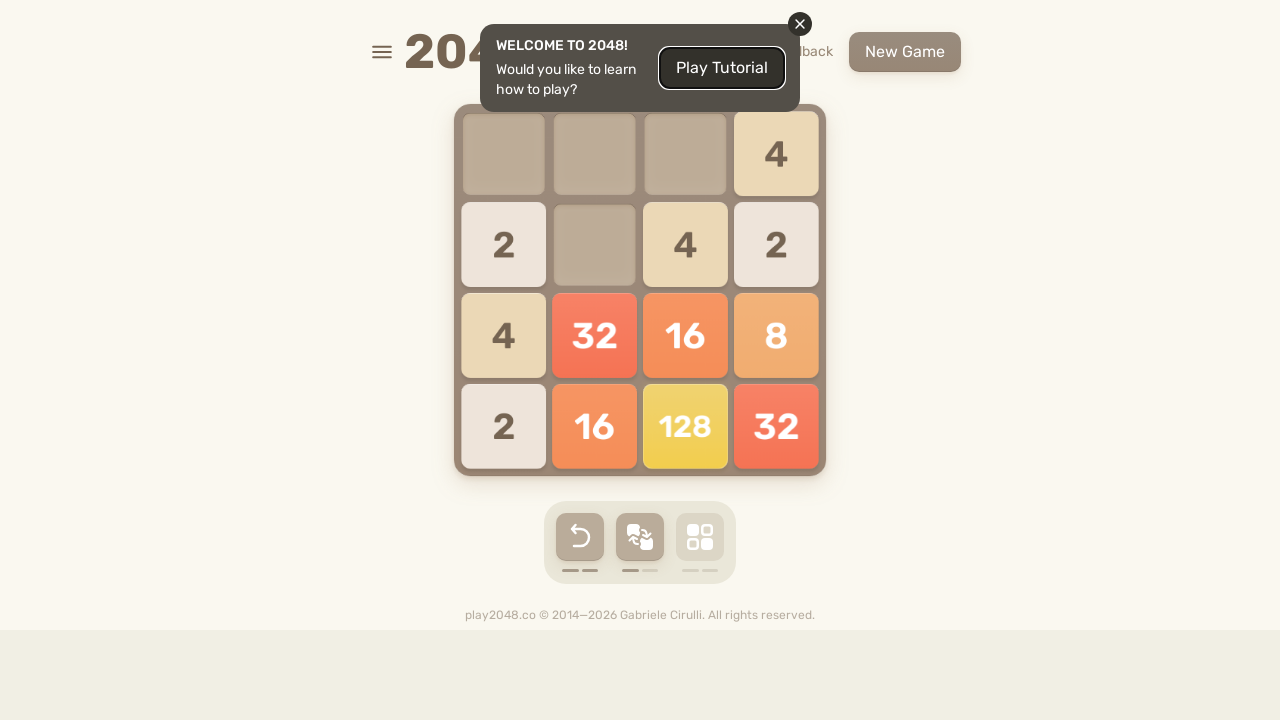

Pressed ArrowLeft key (iteration 29/30) on html
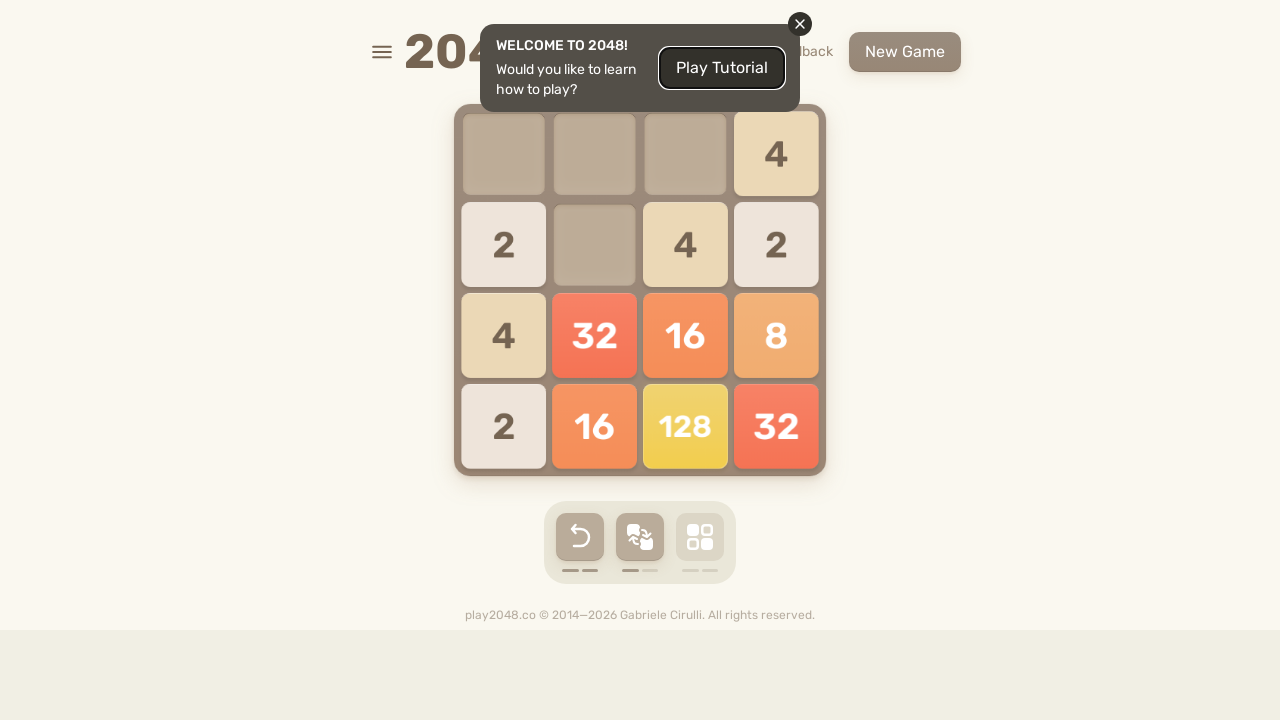

Waited 500ms after ArrowLeft
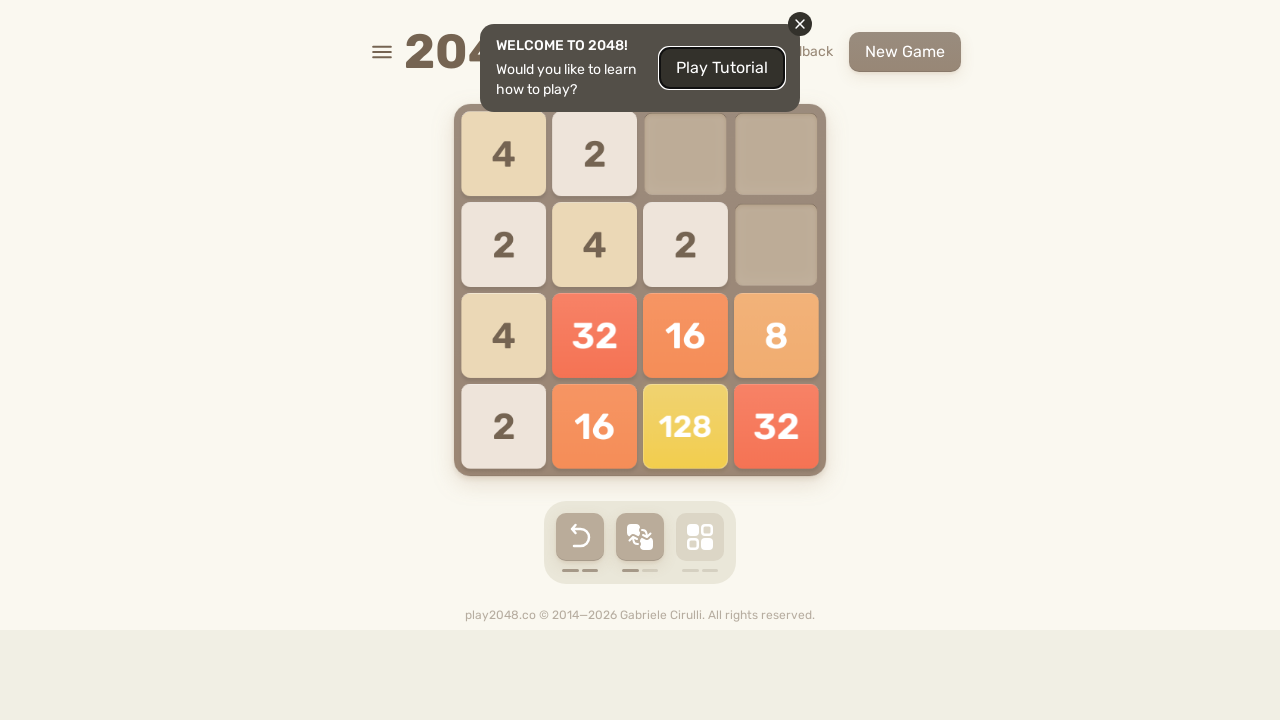

Pressed ArrowUp key (iteration 29/30) on html
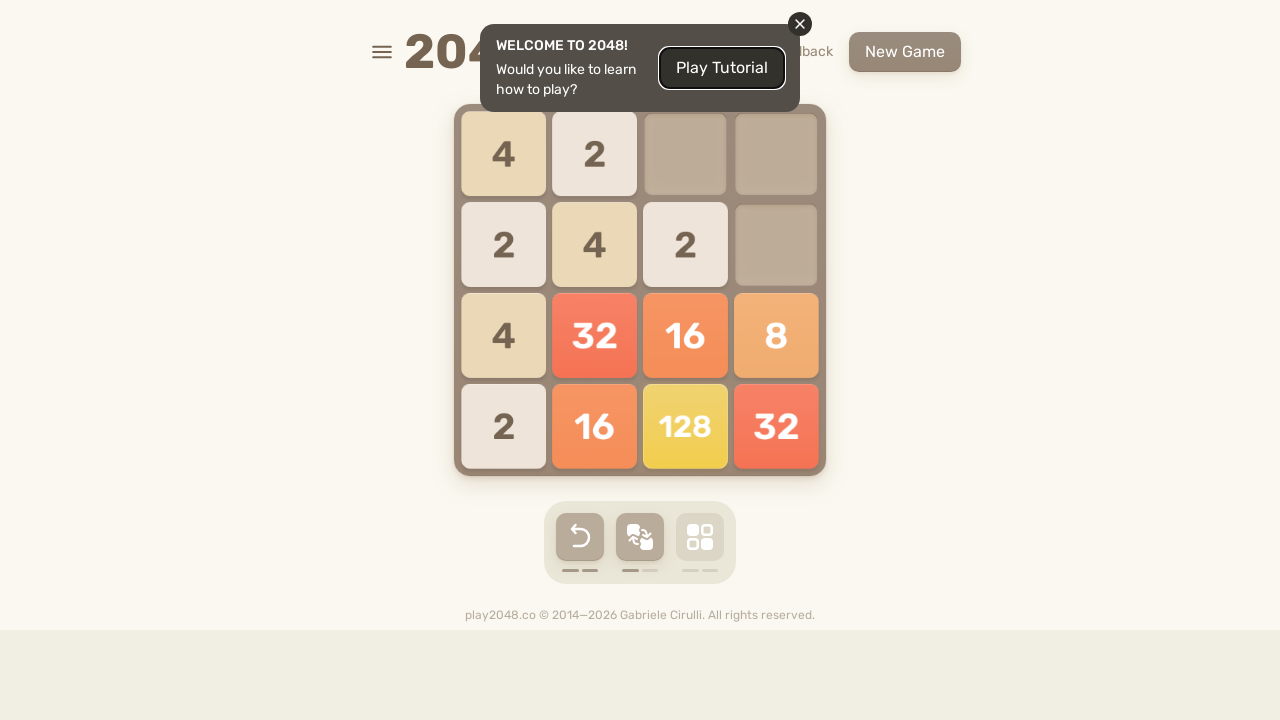

Waited 500ms after ArrowUp
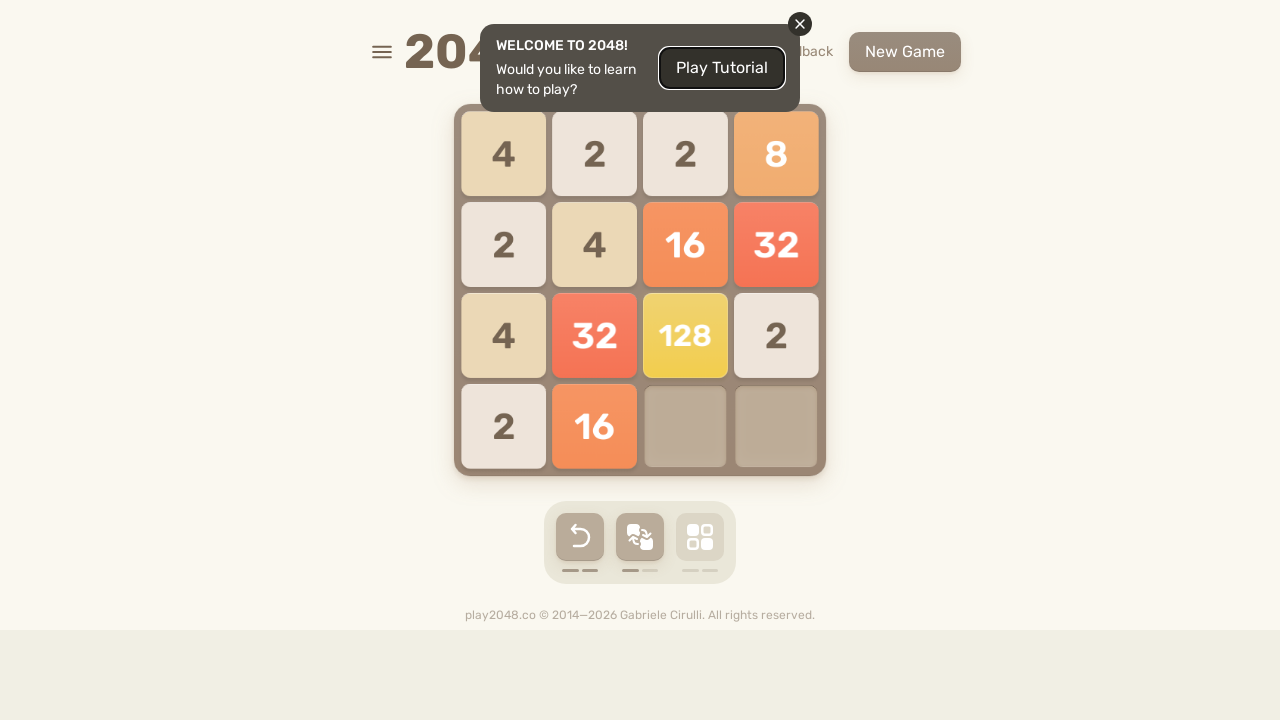

Pressed ArrowRight key (iteration 29/30) on html
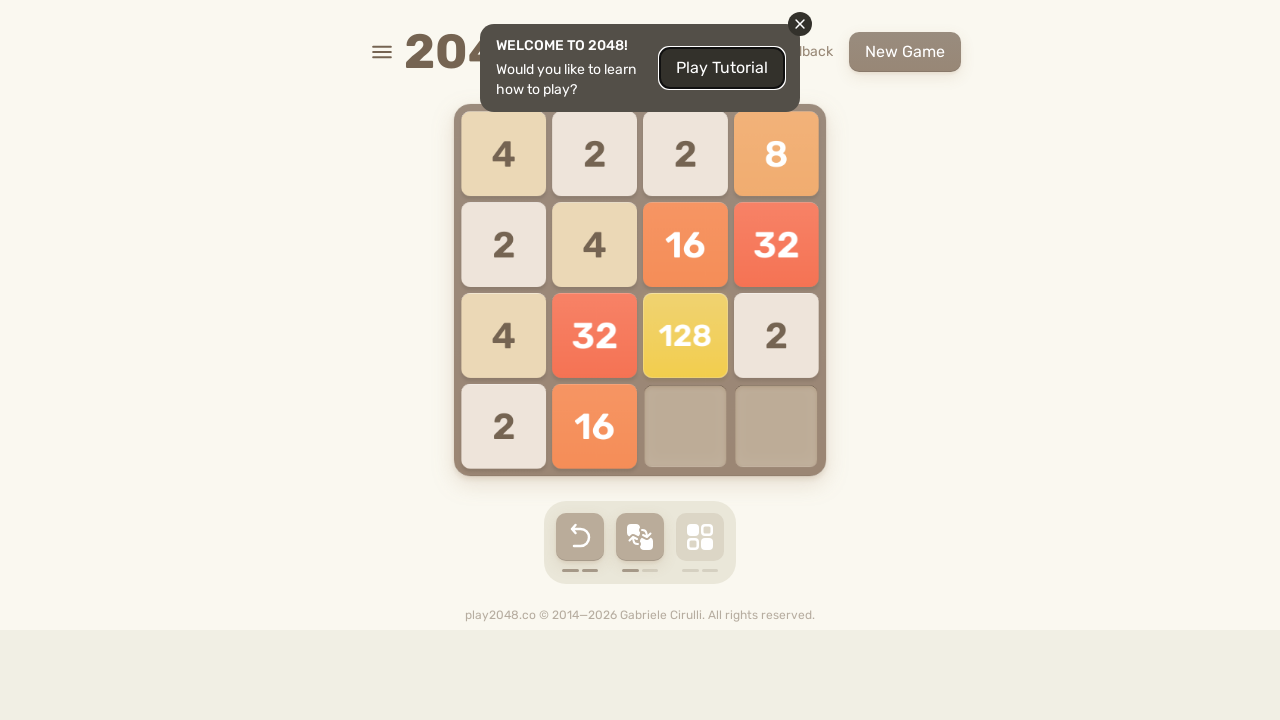

Waited 500ms after ArrowRight
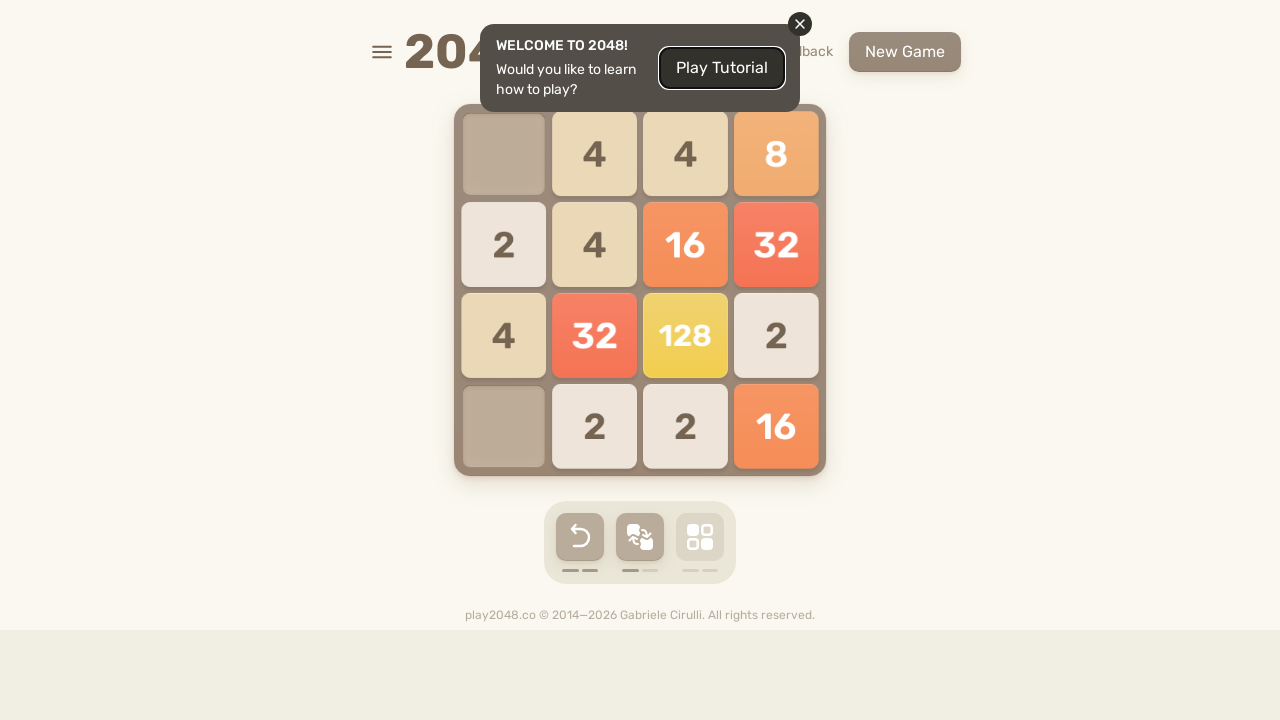

Pressed ArrowDown key (iteration 30/30) on html
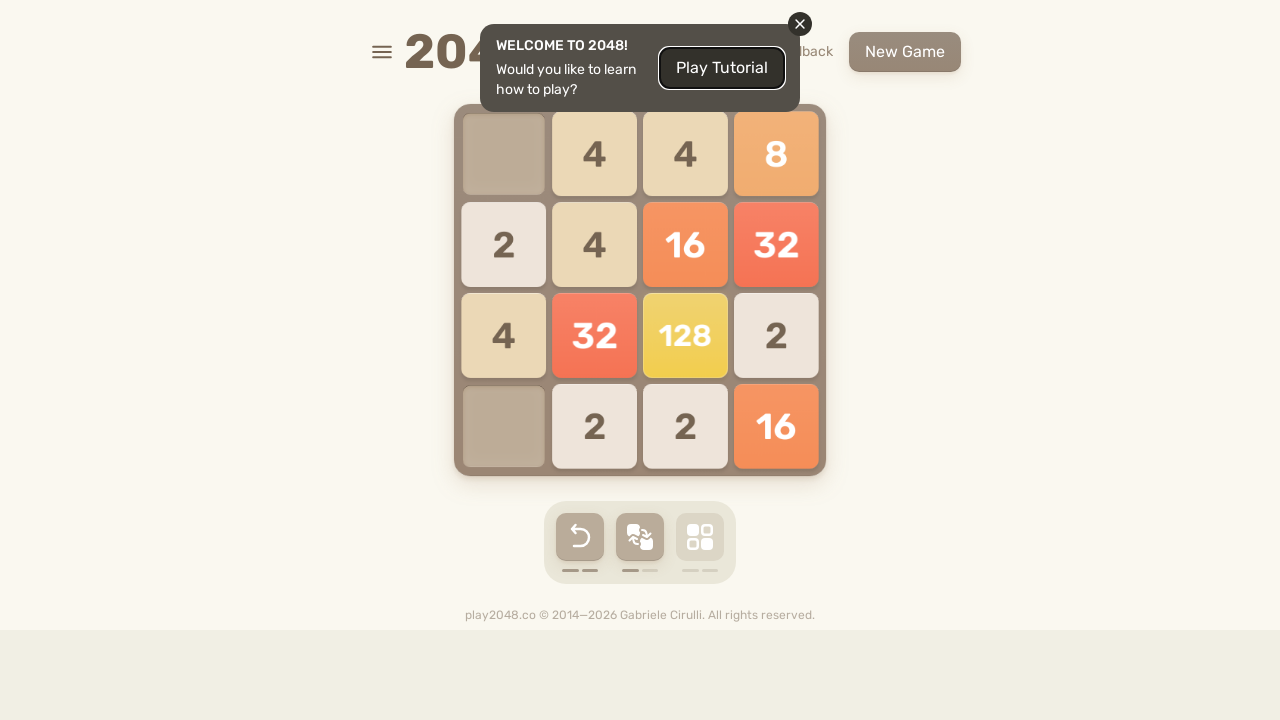

Waited 500ms after ArrowDown
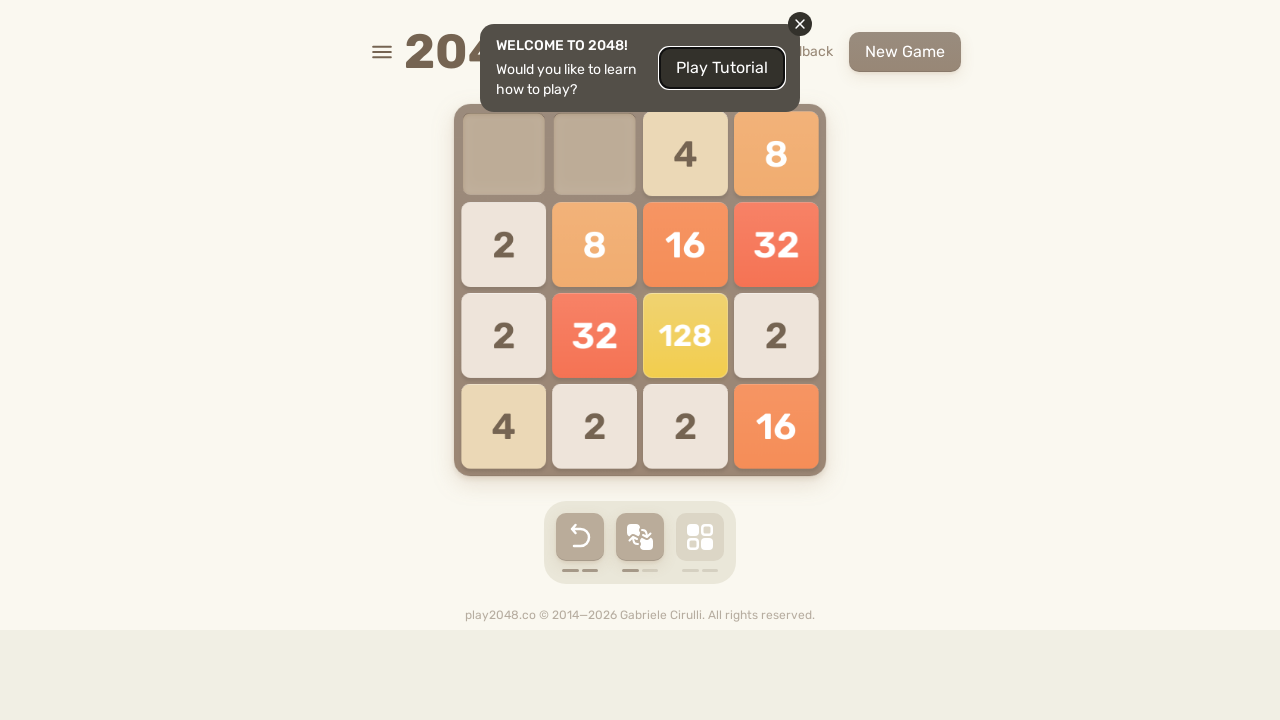

Pressed ArrowLeft key (iteration 30/30) on html
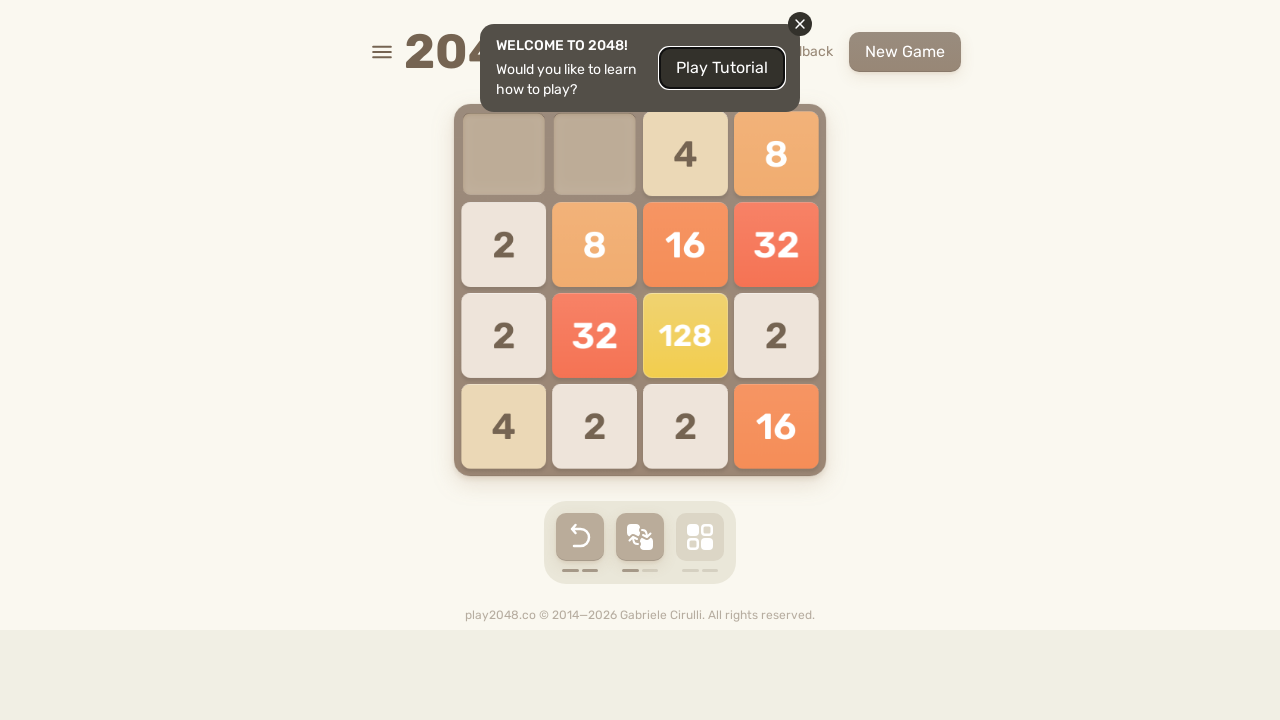

Waited 500ms after ArrowLeft
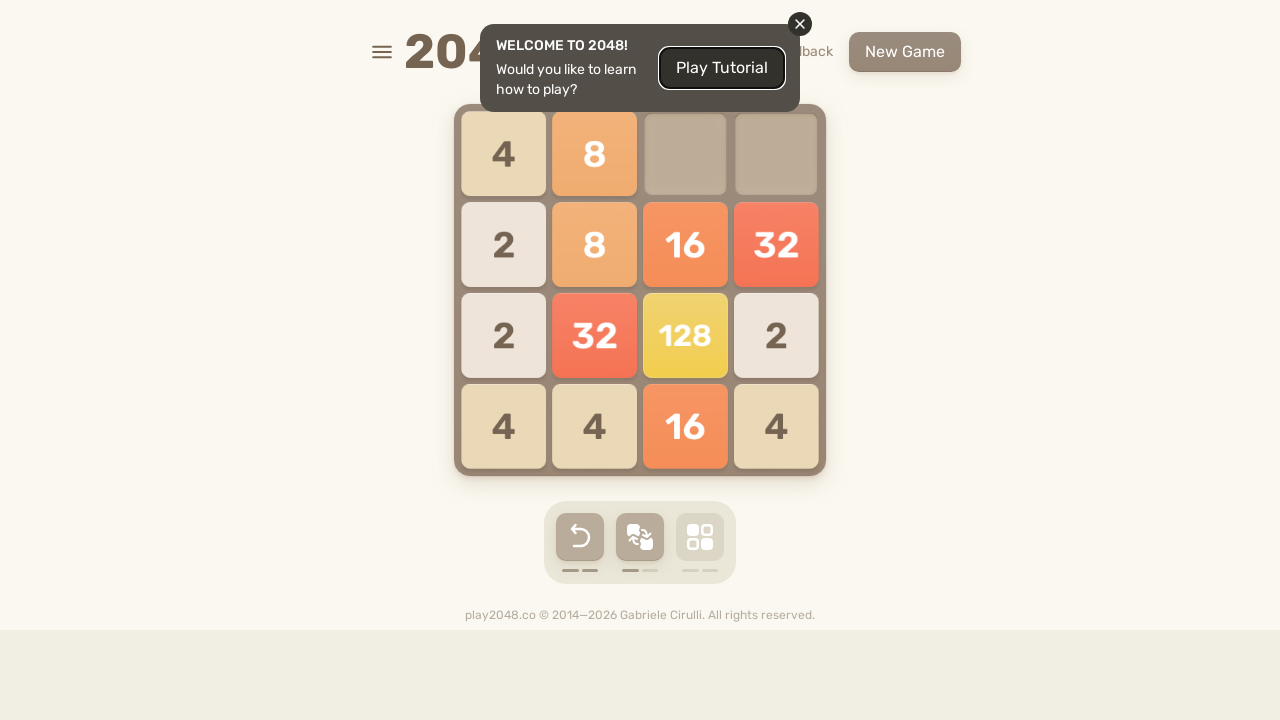

Pressed ArrowUp key (iteration 30/30) on html
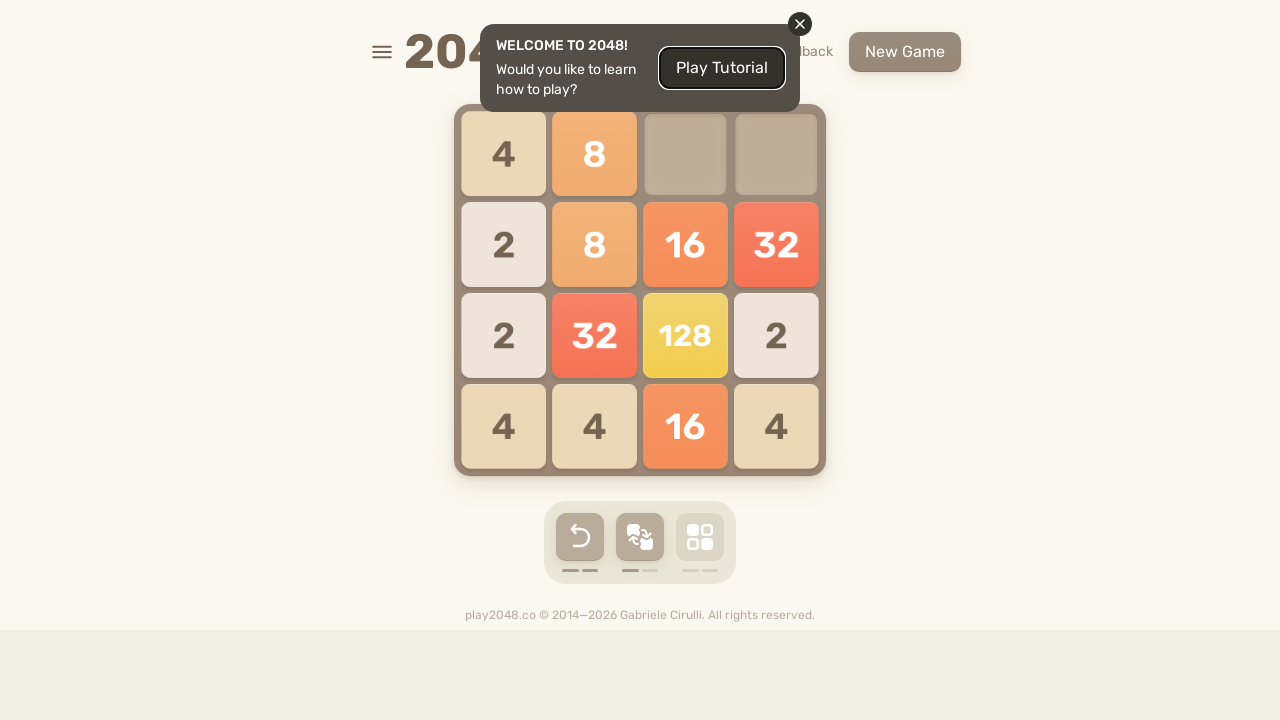

Waited 500ms after ArrowUp
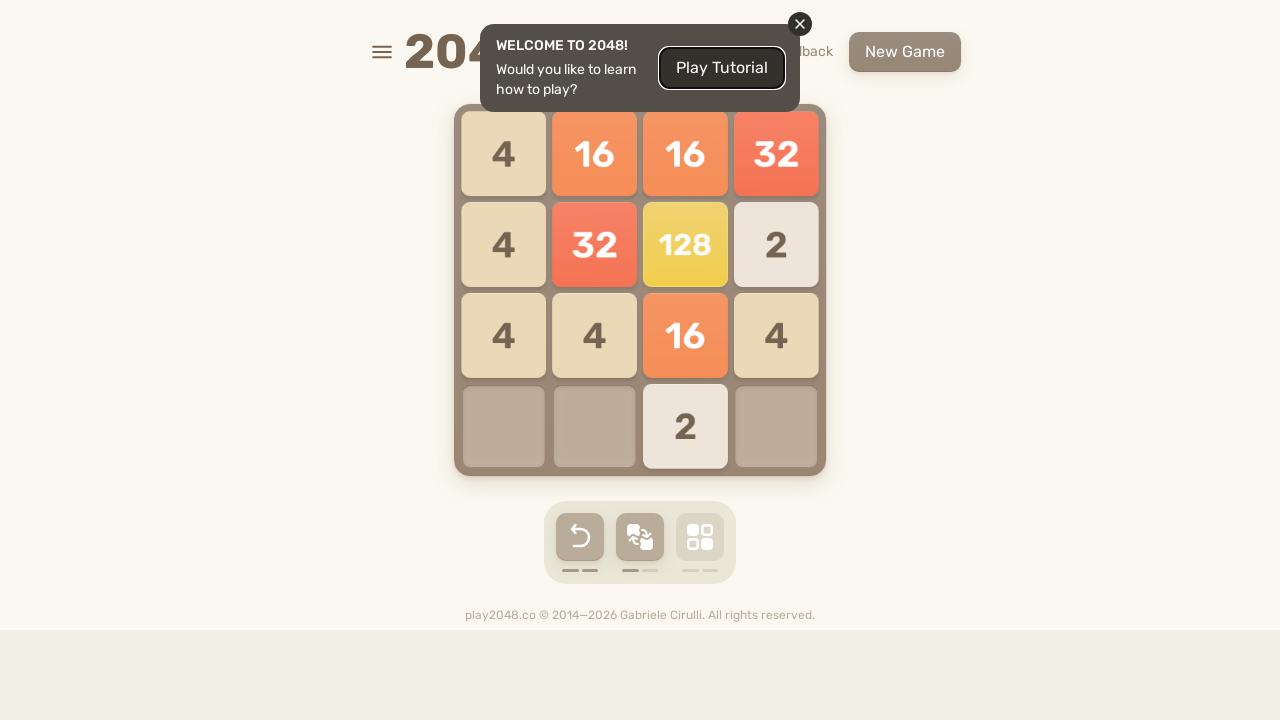

Pressed ArrowRight key (iteration 30/30) on html
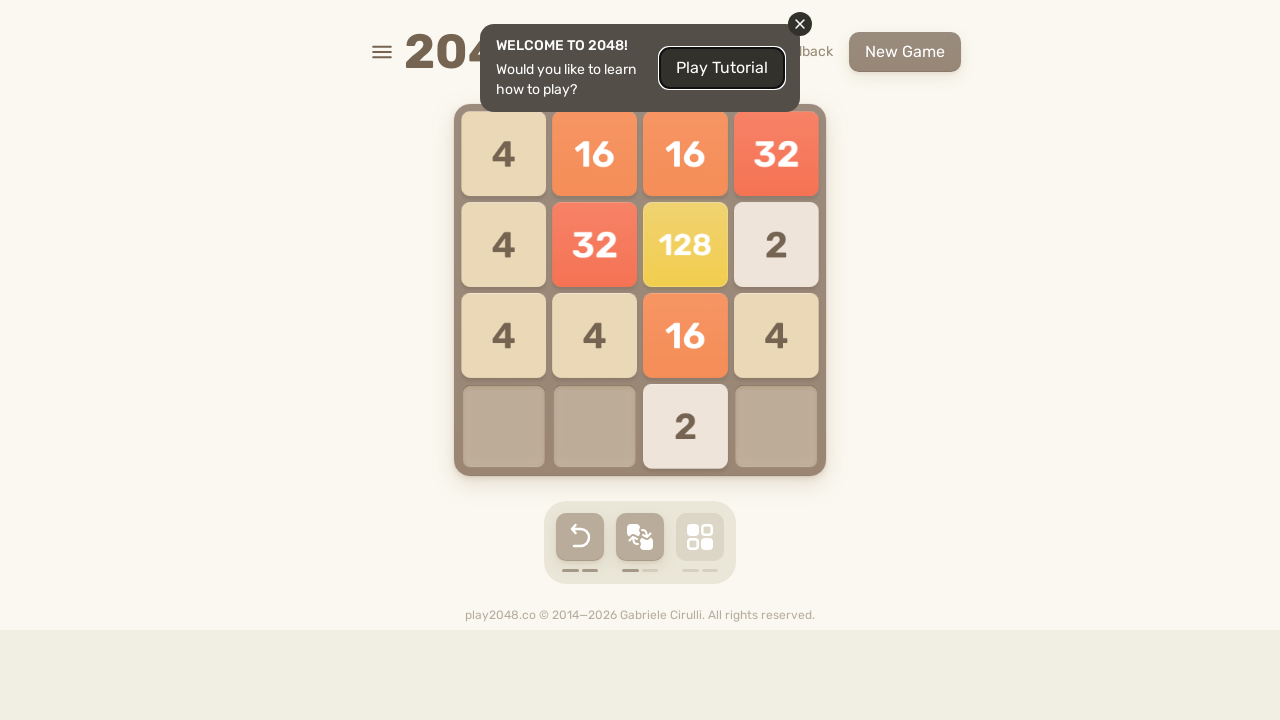

Waited 500ms after ArrowRight
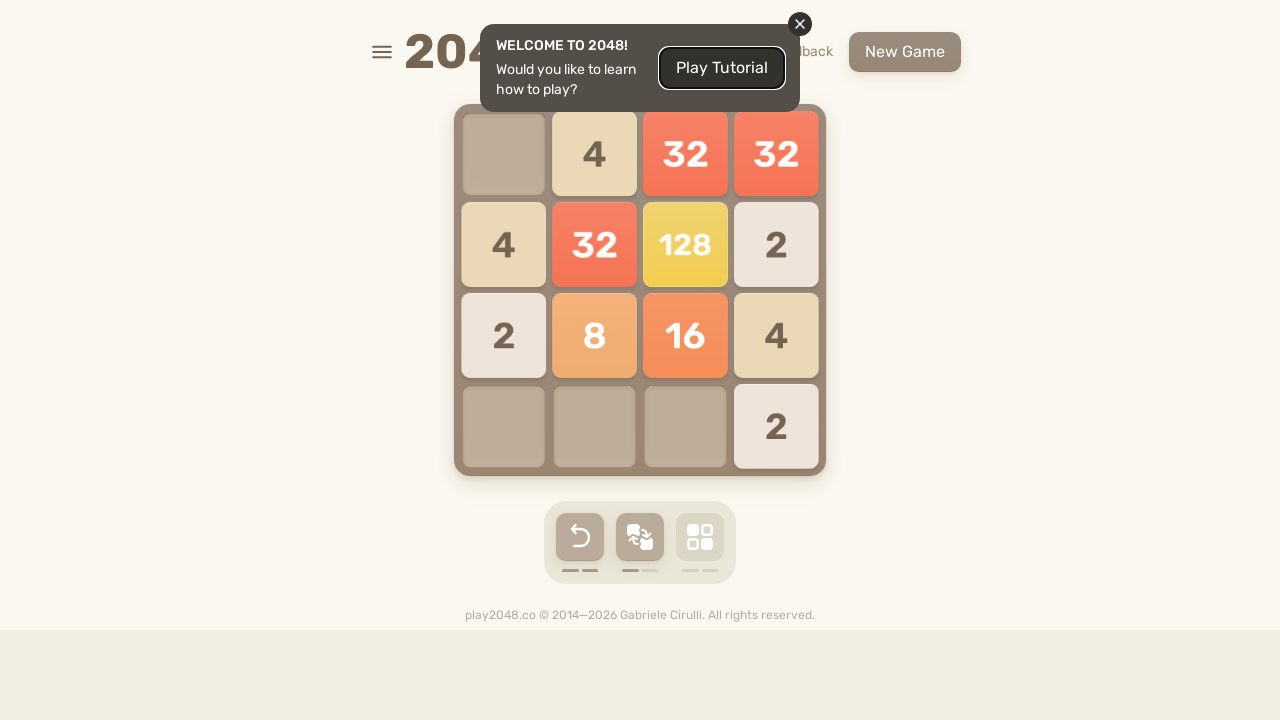

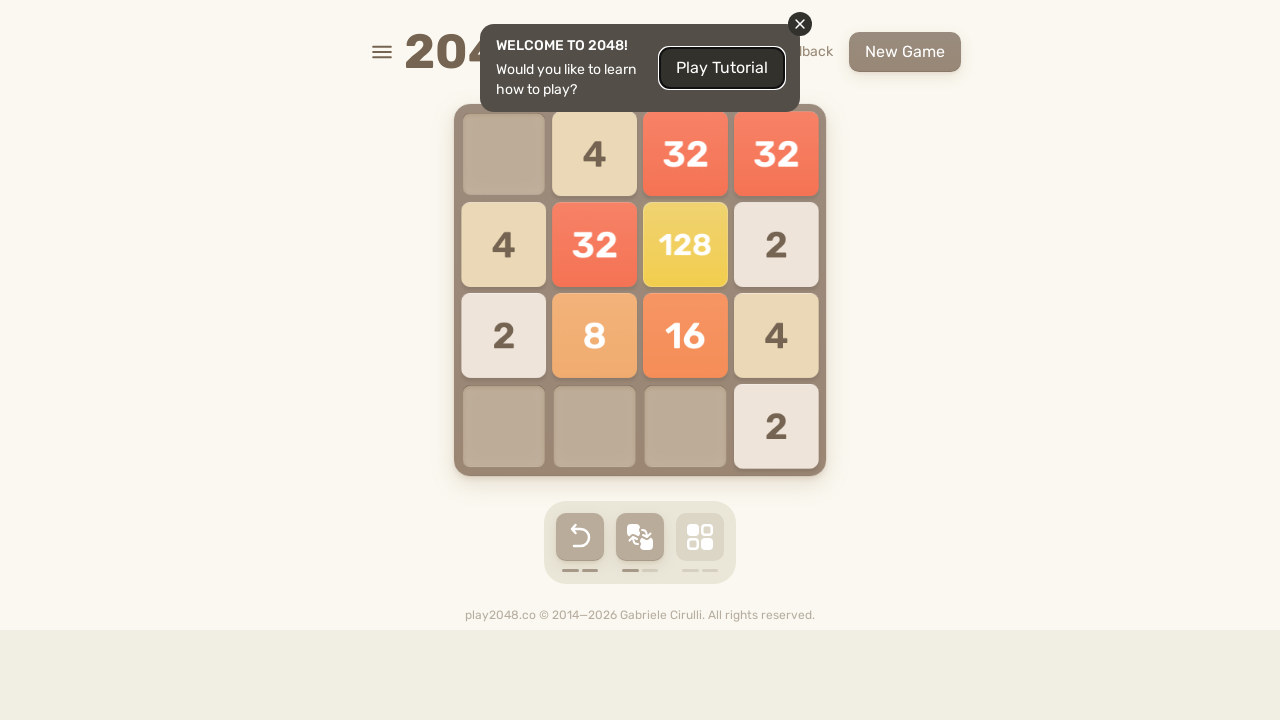